Tests the add/remove elements functionality by clicking the Add Element button 100 times, verifying 100 delete buttons appear, then clicking delete 90 times and verifying 10 buttons remain.

Starting URL: https://the-internet.herokuapp.com/add_remove_elements/

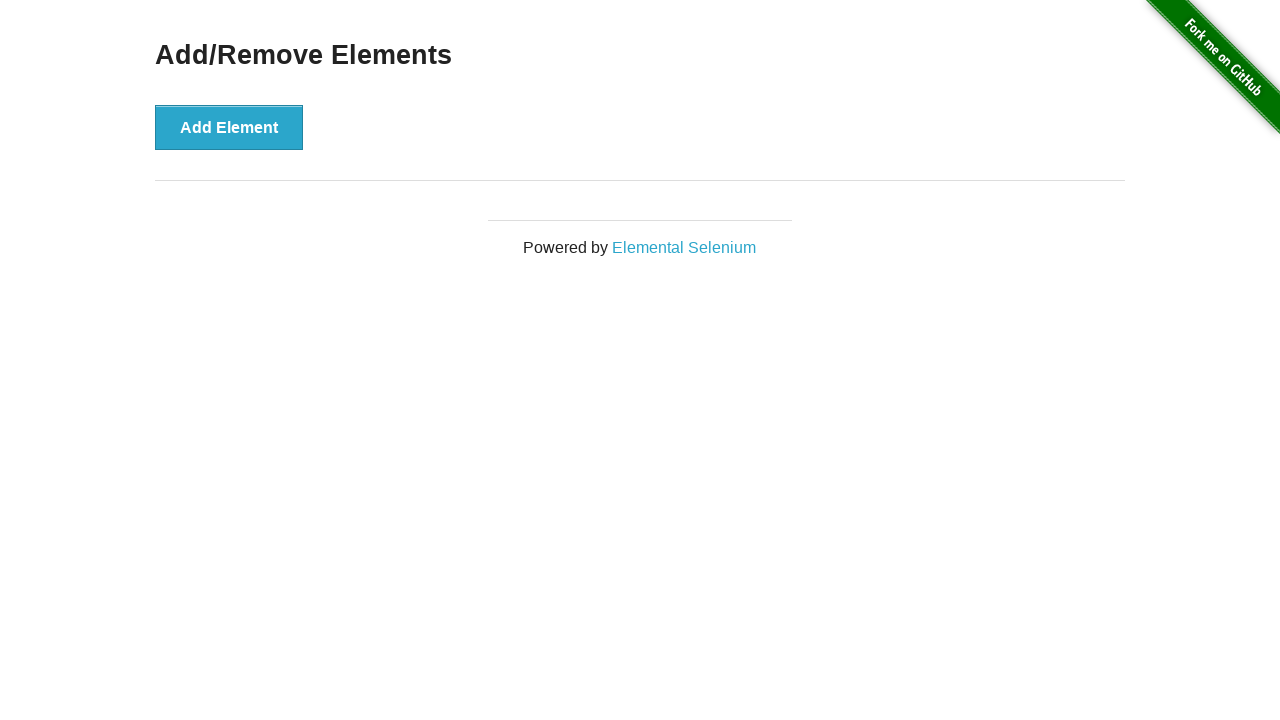

Navigated to add/remove elements page
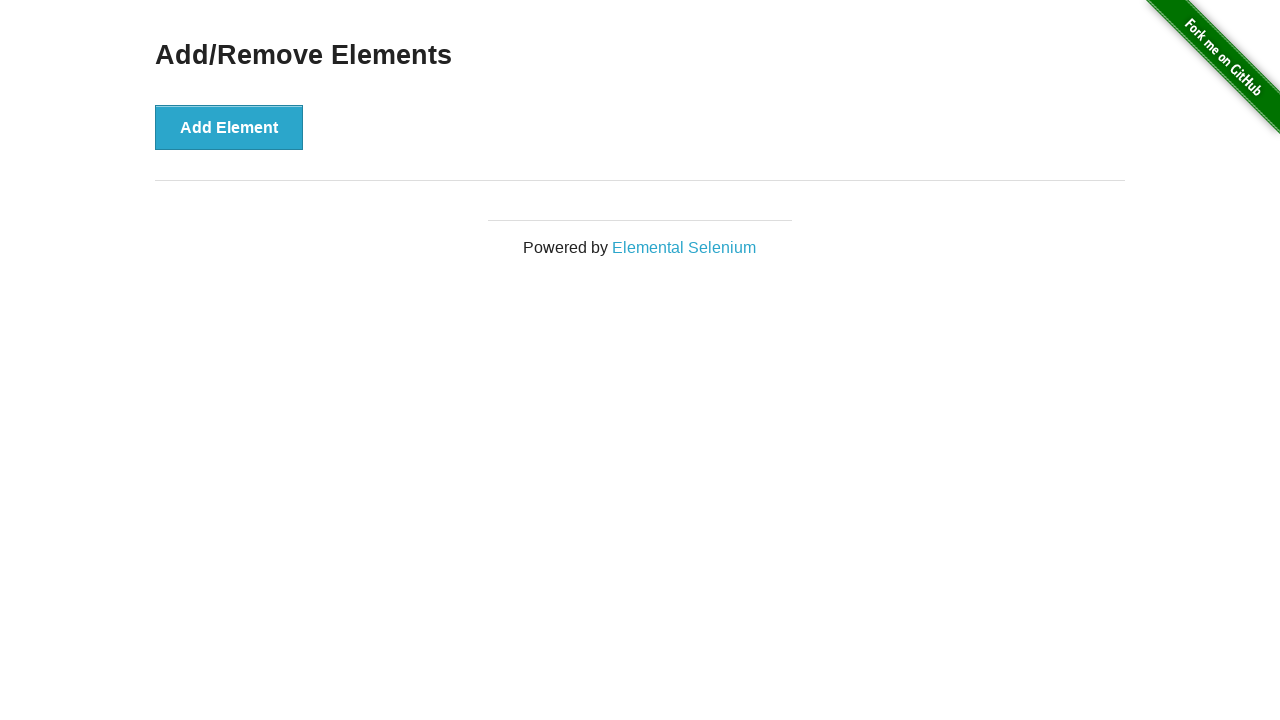

Clicked Add Element button (iteration 1/100) at (229, 127) on xpath=//*[@onclick='addElement()']
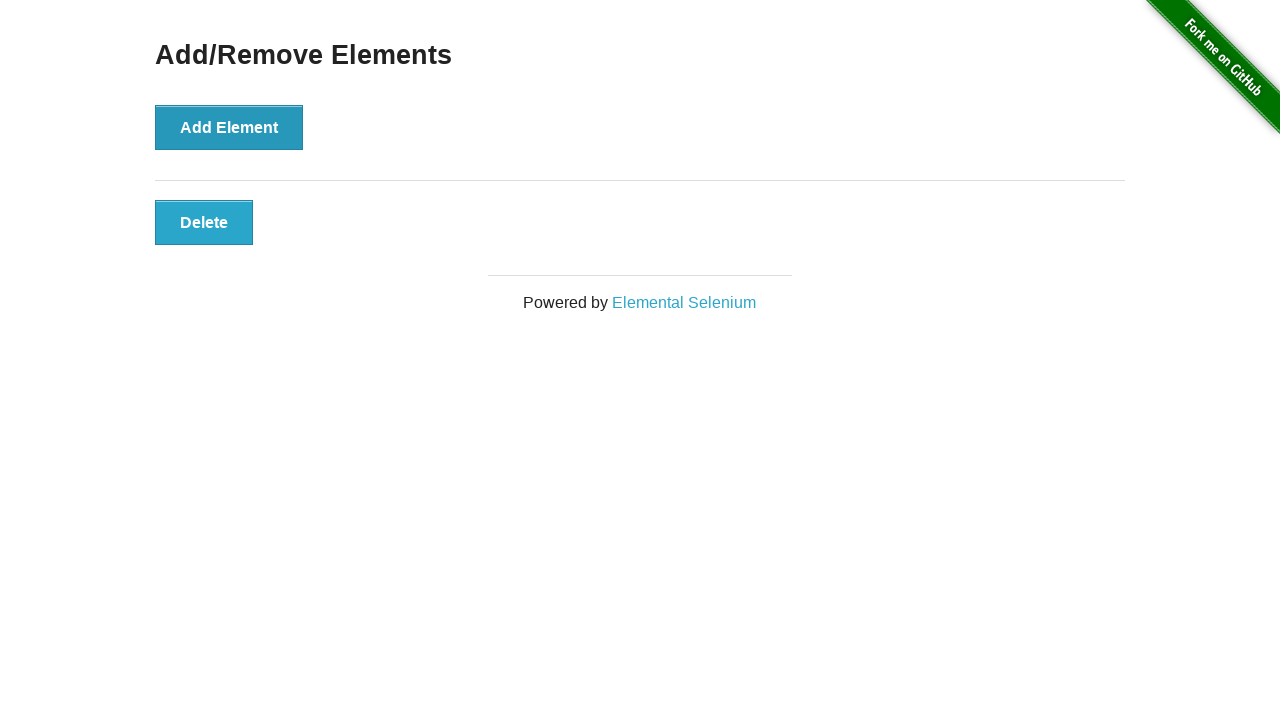

Clicked Add Element button (iteration 2/100) at (229, 127) on xpath=//*[@onclick='addElement()']
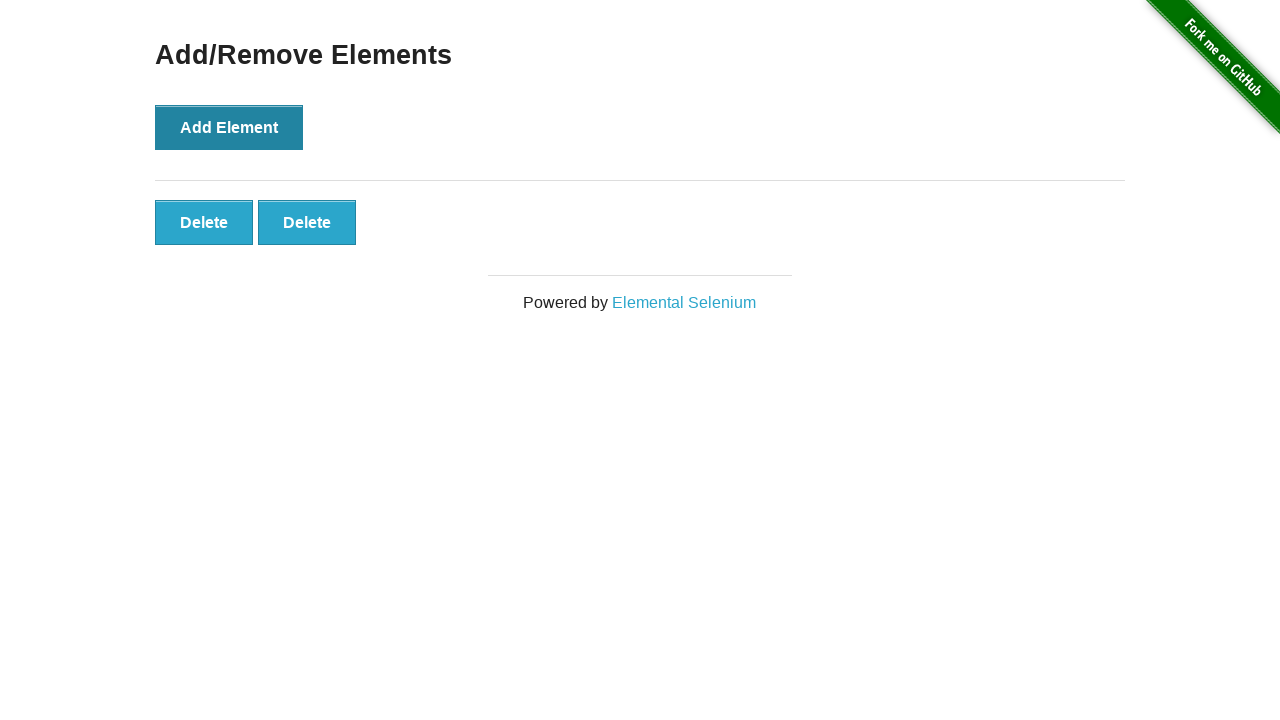

Clicked Add Element button (iteration 3/100) at (229, 127) on xpath=//*[@onclick='addElement()']
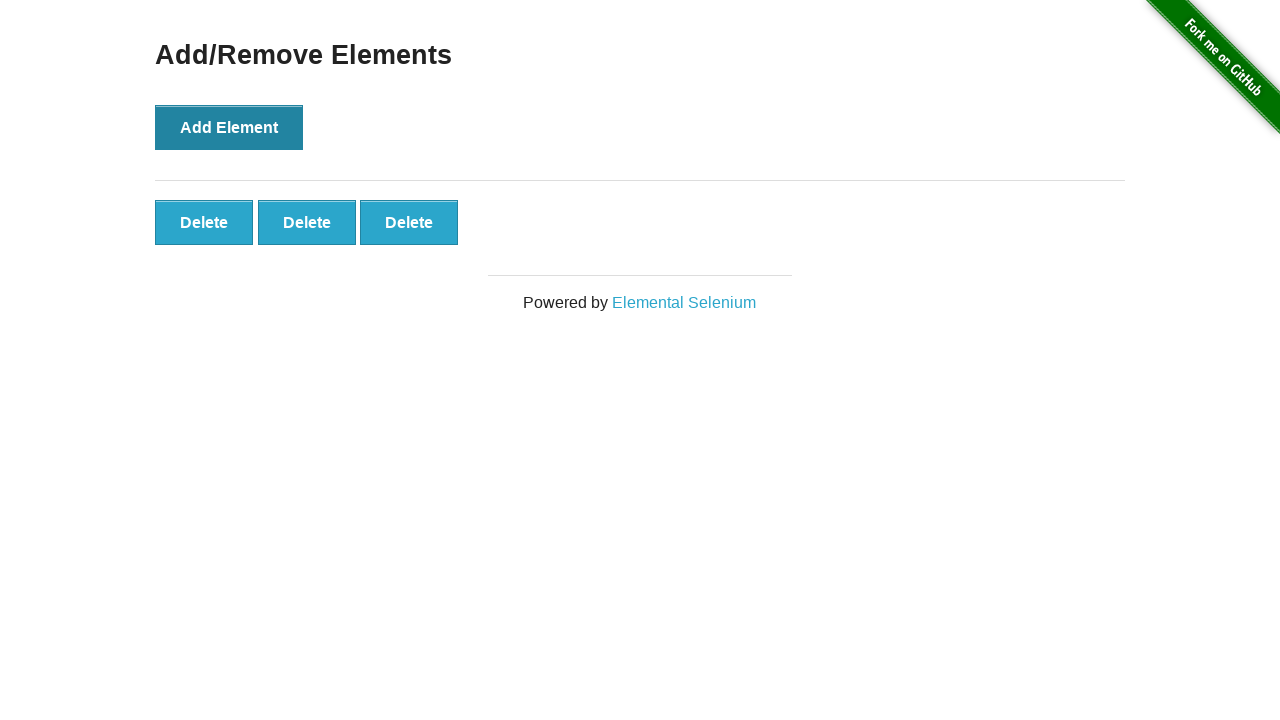

Clicked Add Element button (iteration 4/100) at (229, 127) on xpath=//*[@onclick='addElement()']
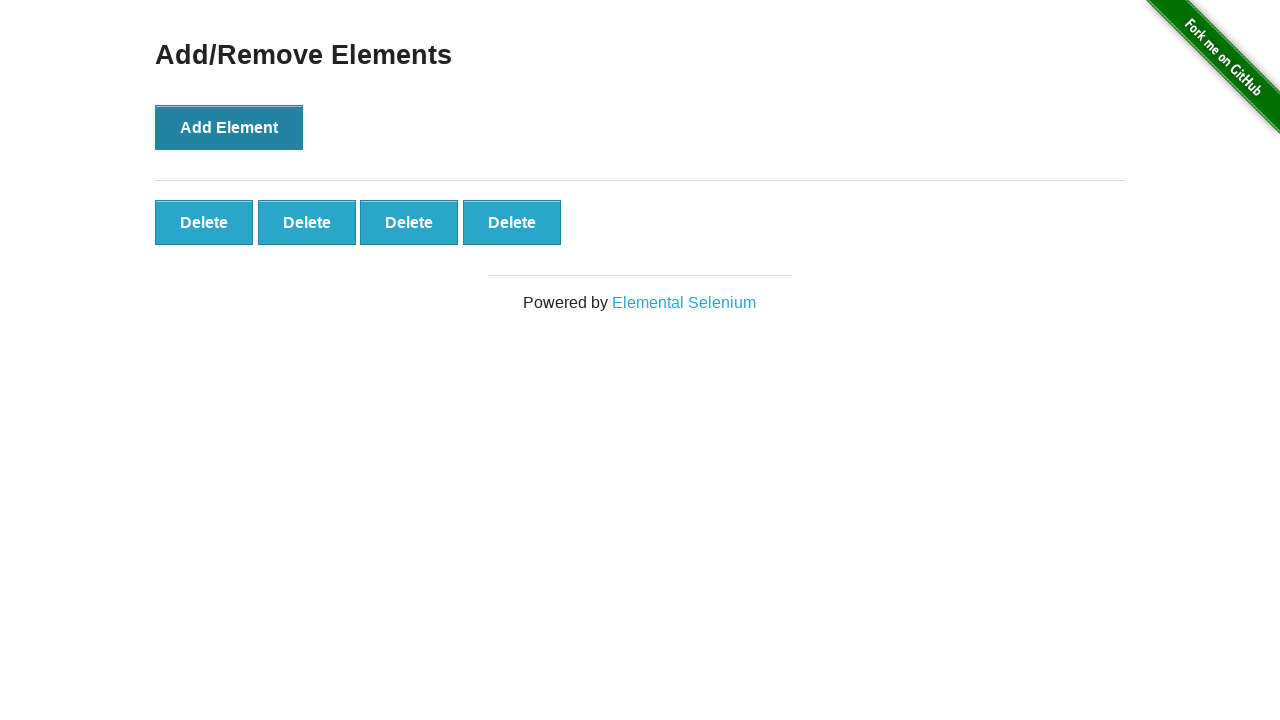

Clicked Add Element button (iteration 5/100) at (229, 127) on xpath=//*[@onclick='addElement()']
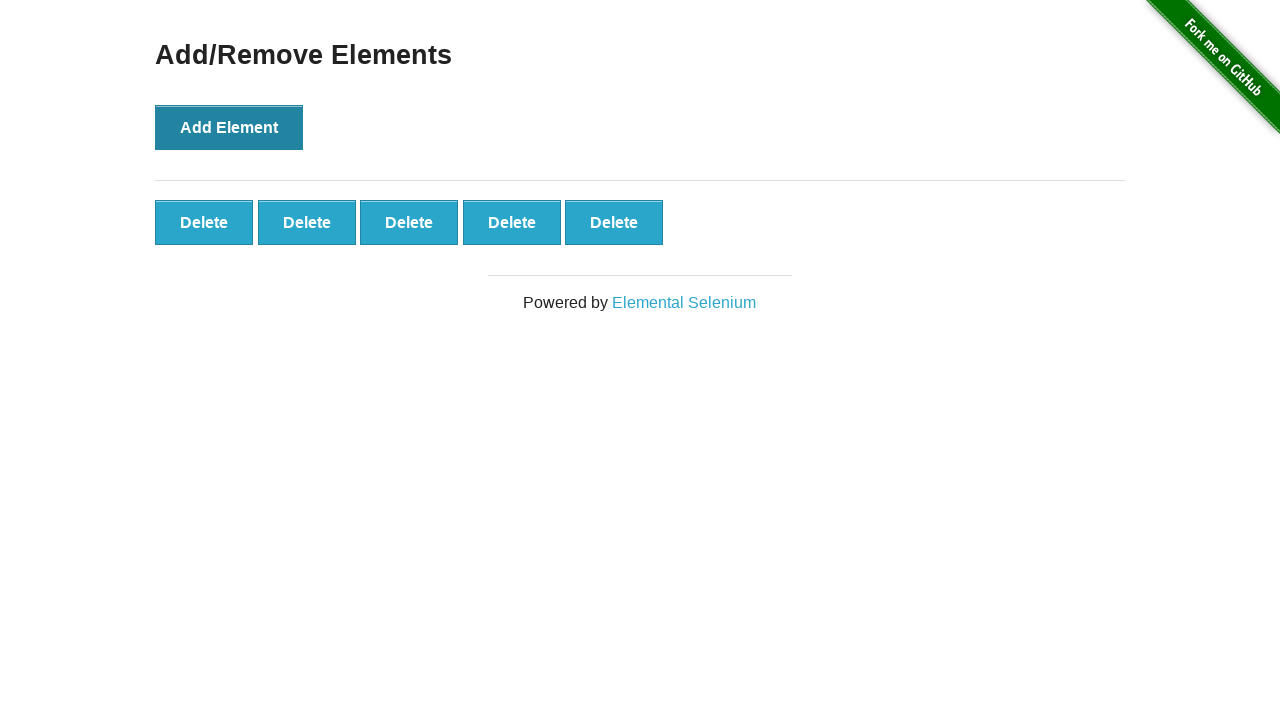

Clicked Add Element button (iteration 6/100) at (229, 127) on xpath=//*[@onclick='addElement()']
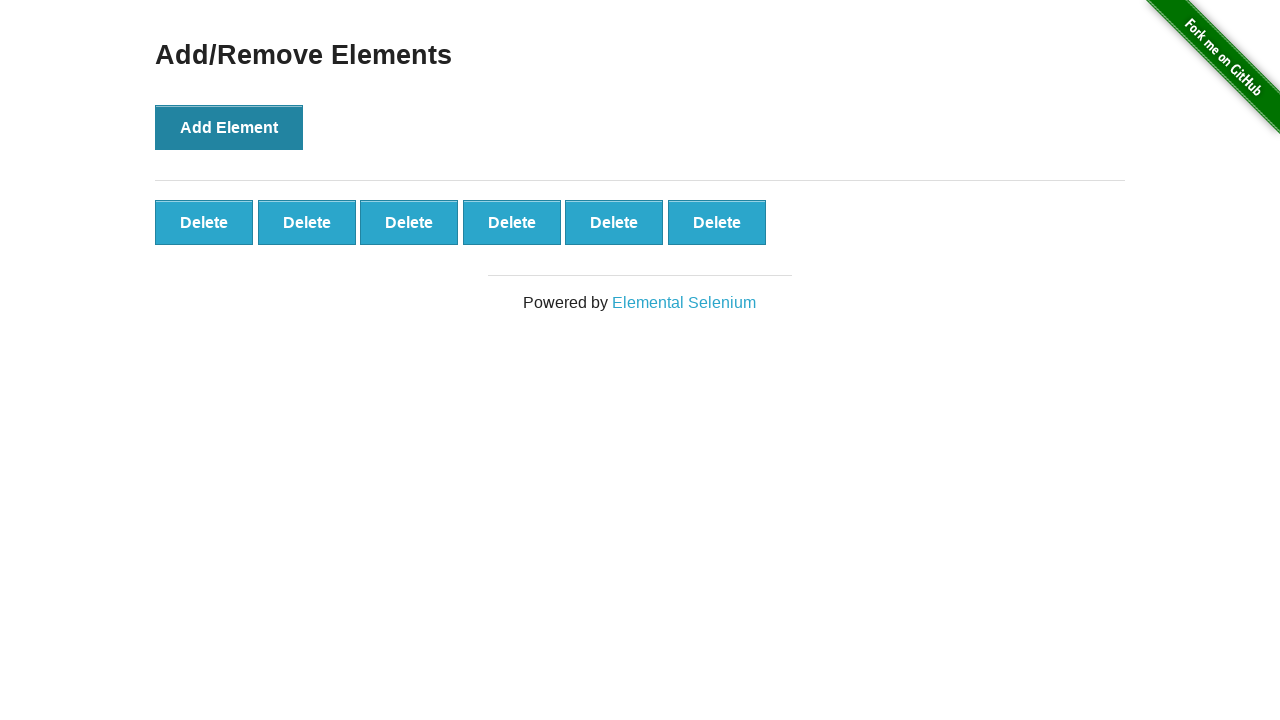

Clicked Add Element button (iteration 7/100) at (229, 127) on xpath=//*[@onclick='addElement()']
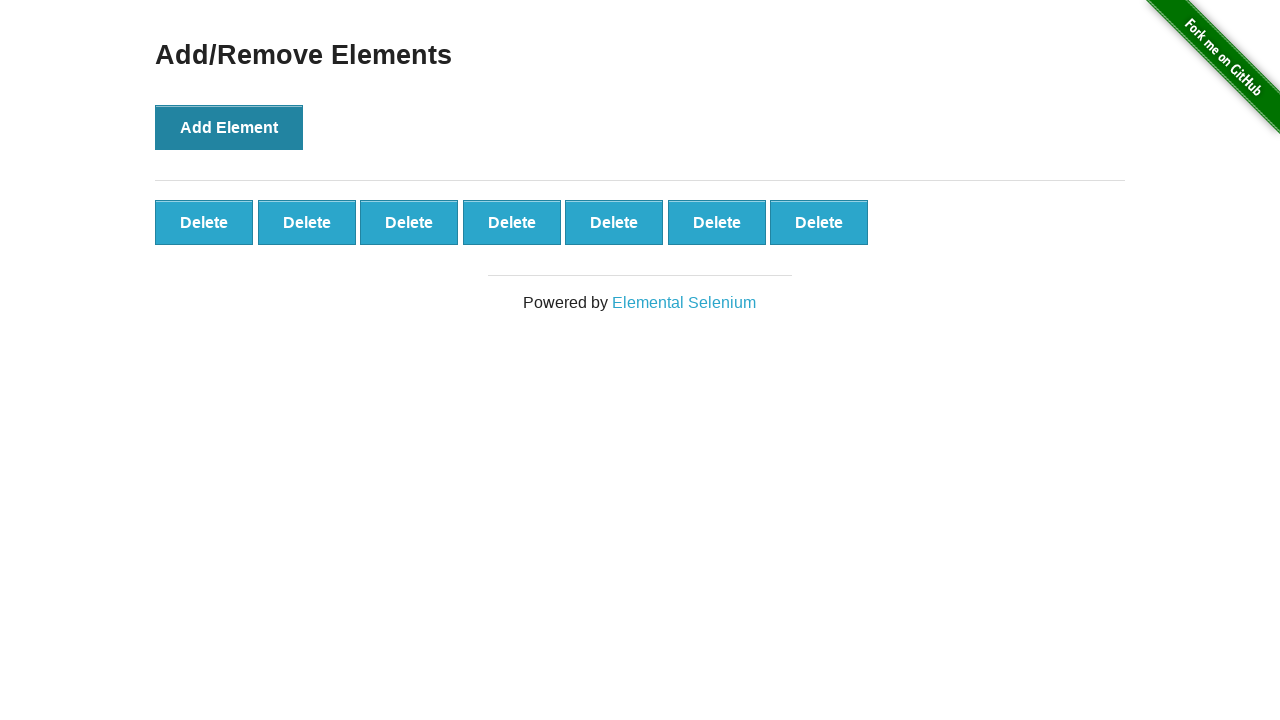

Clicked Add Element button (iteration 8/100) at (229, 127) on xpath=//*[@onclick='addElement()']
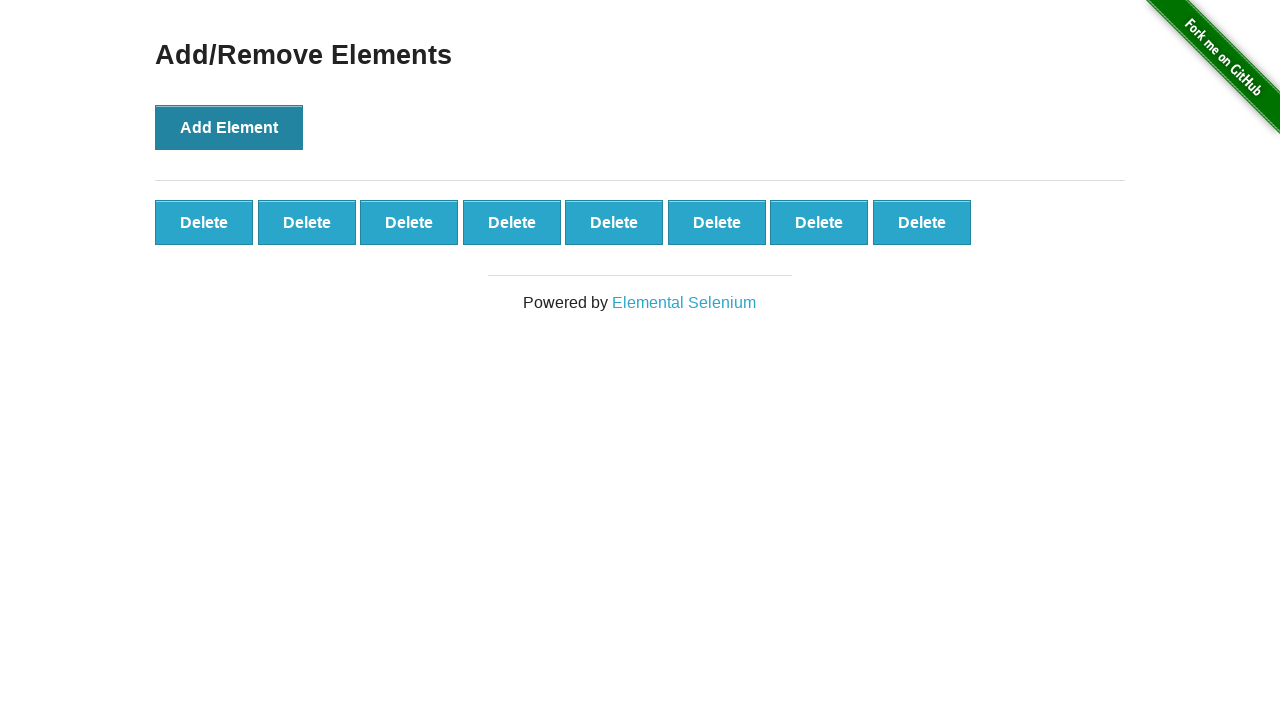

Clicked Add Element button (iteration 9/100) at (229, 127) on xpath=//*[@onclick='addElement()']
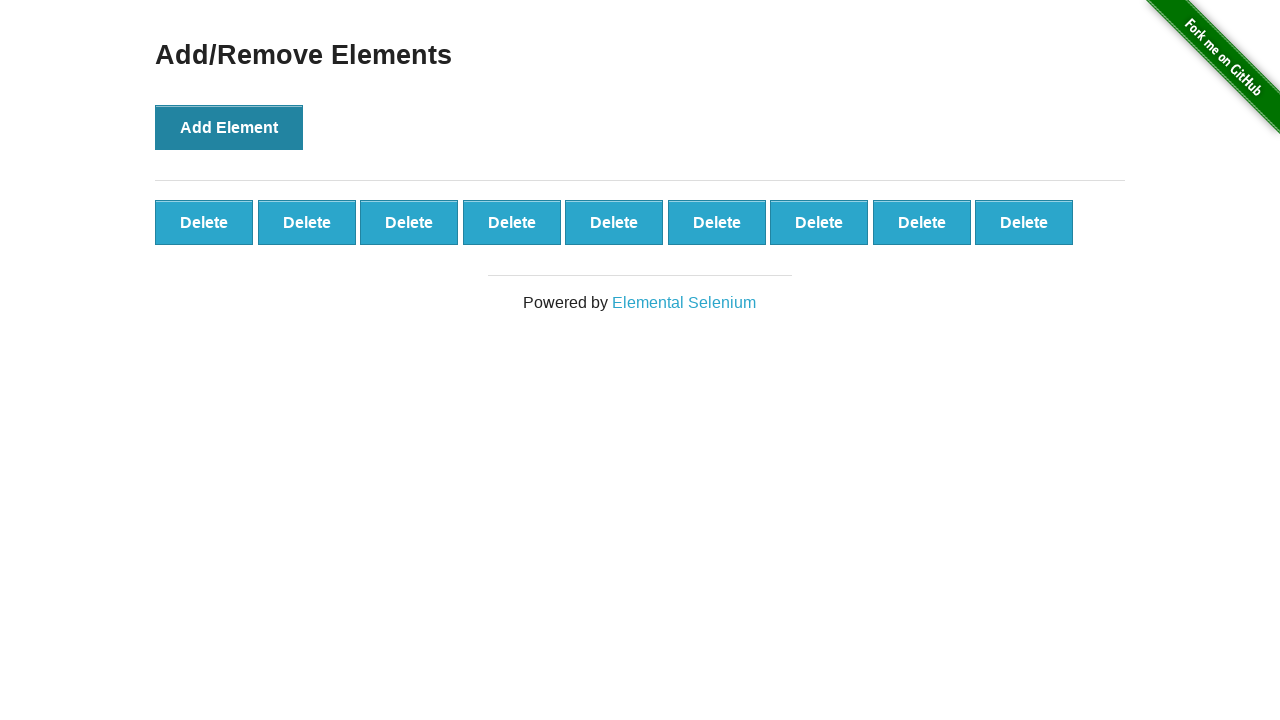

Clicked Add Element button (iteration 10/100) at (229, 127) on xpath=//*[@onclick='addElement()']
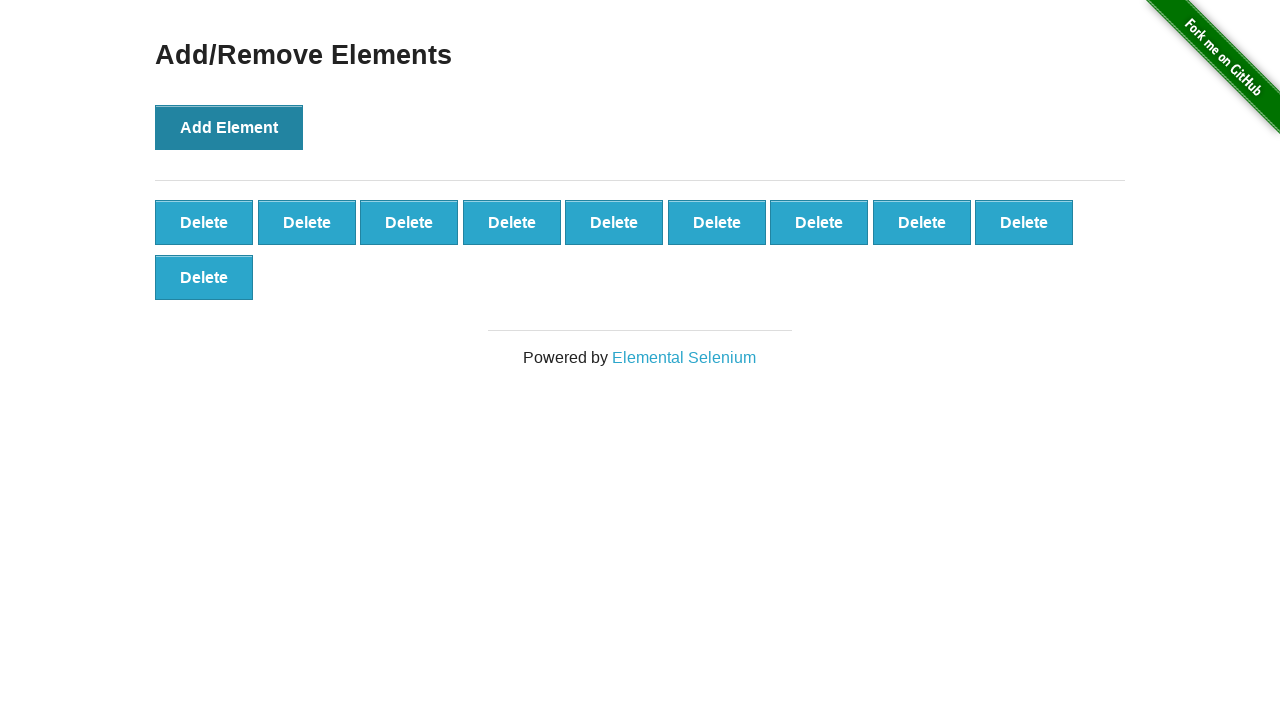

Clicked Add Element button (iteration 11/100) at (229, 127) on xpath=//*[@onclick='addElement()']
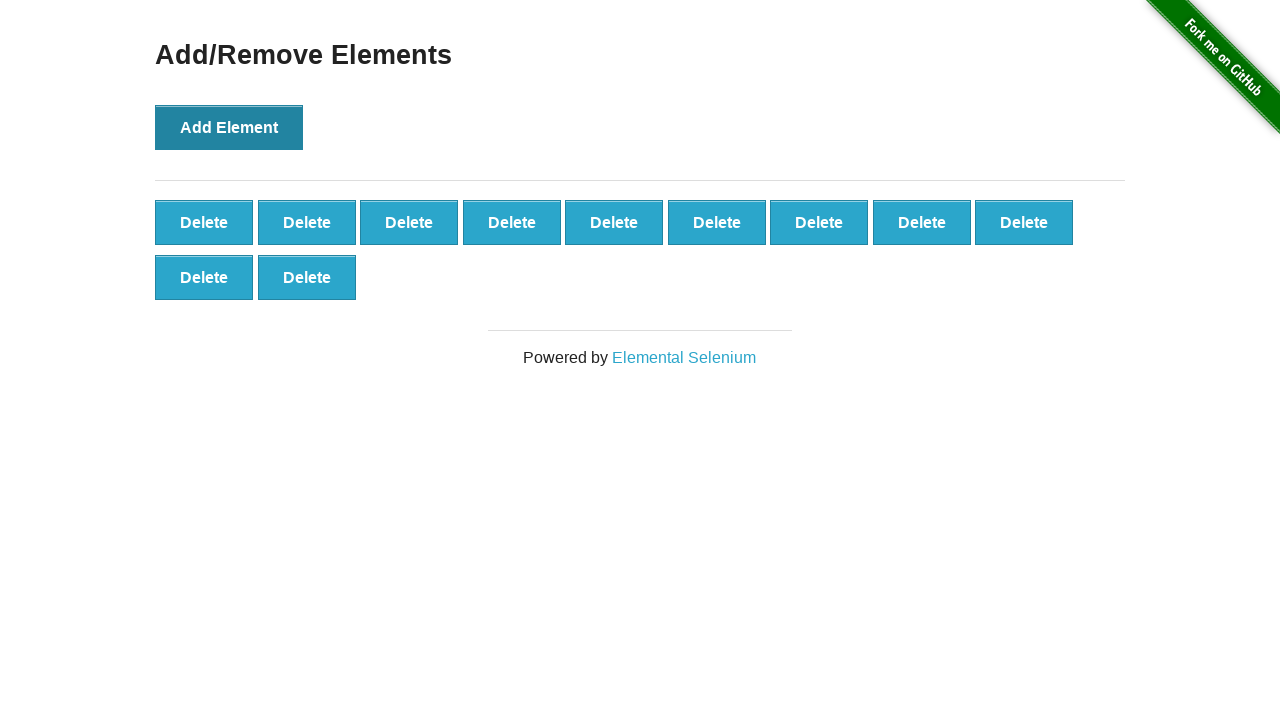

Clicked Add Element button (iteration 12/100) at (229, 127) on xpath=//*[@onclick='addElement()']
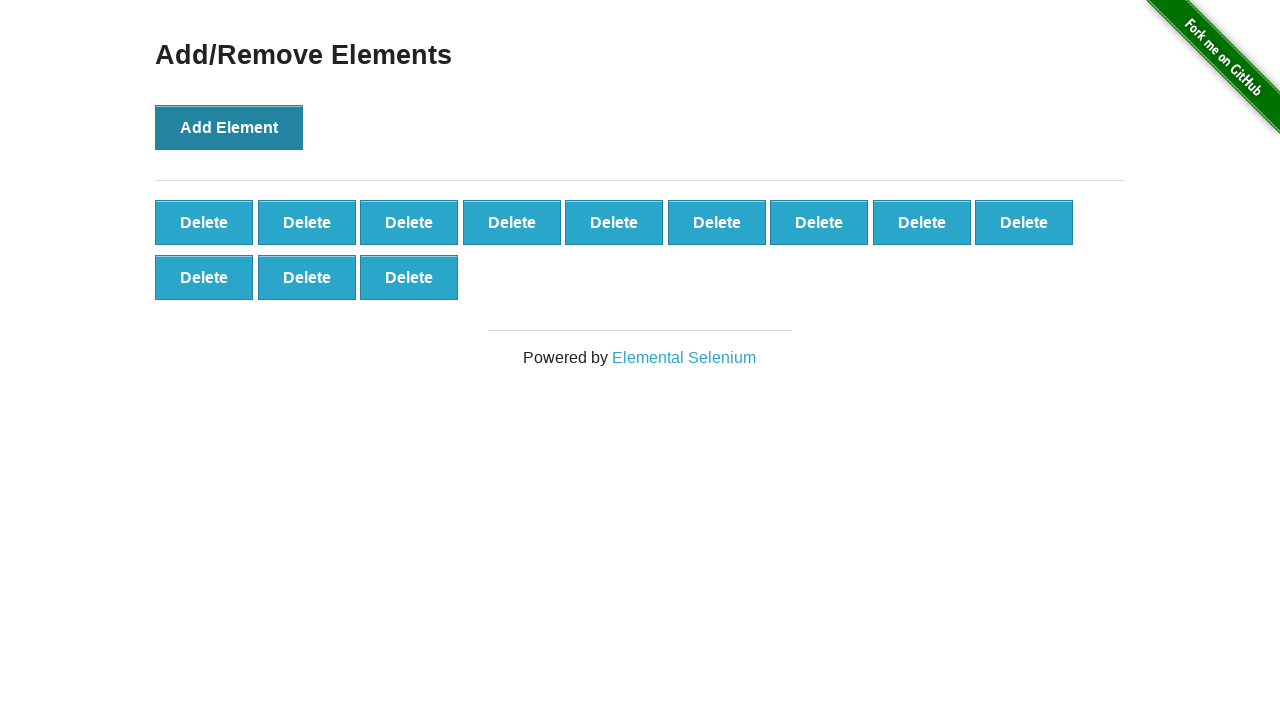

Clicked Add Element button (iteration 13/100) at (229, 127) on xpath=//*[@onclick='addElement()']
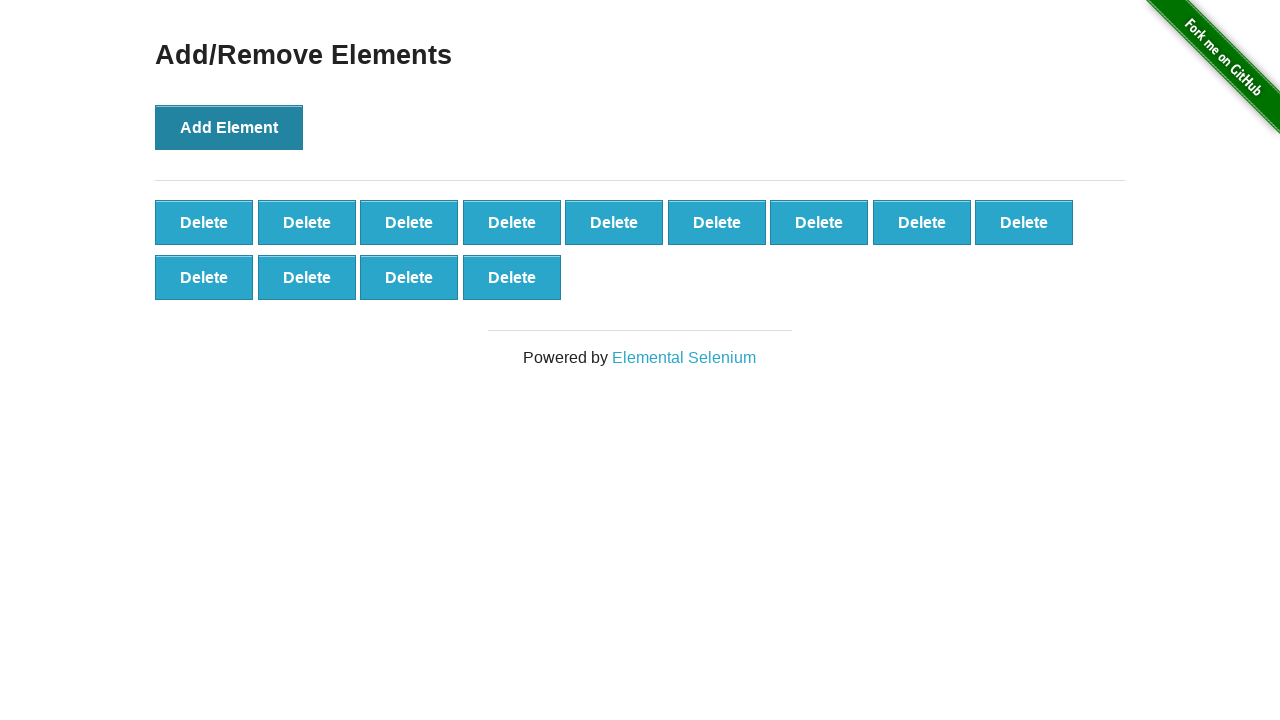

Clicked Add Element button (iteration 14/100) at (229, 127) on xpath=//*[@onclick='addElement()']
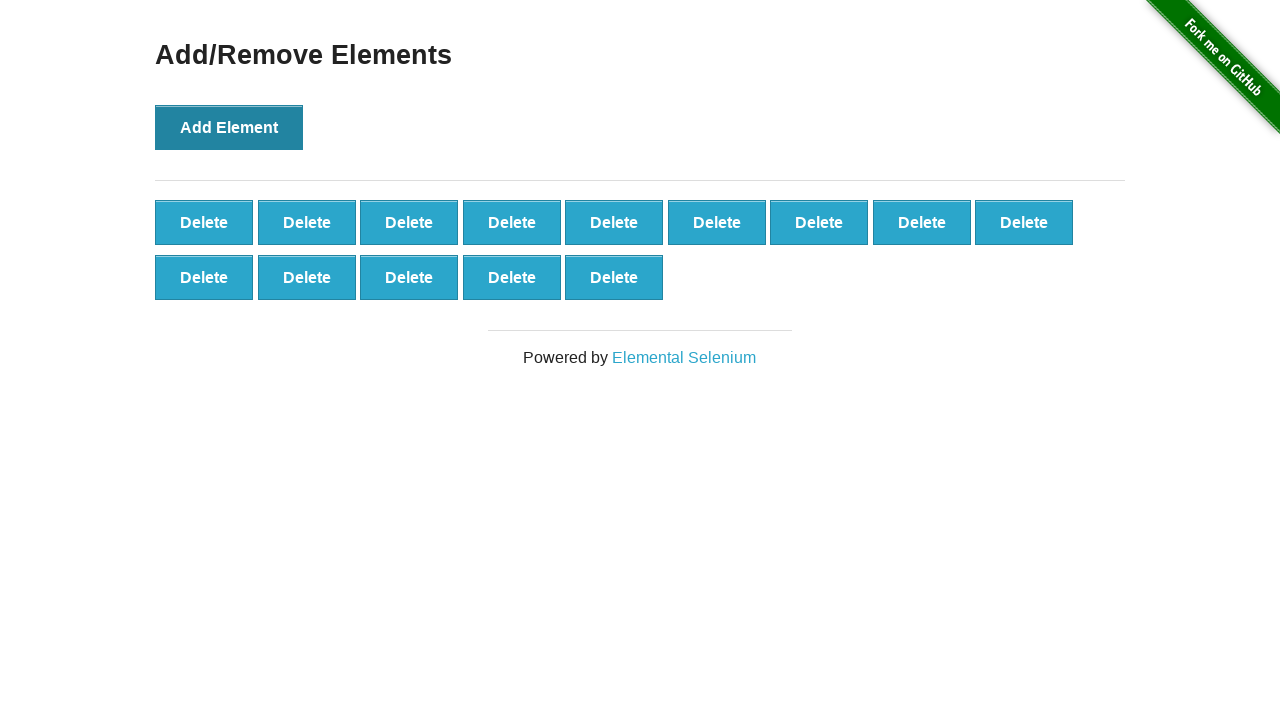

Clicked Add Element button (iteration 15/100) at (229, 127) on xpath=//*[@onclick='addElement()']
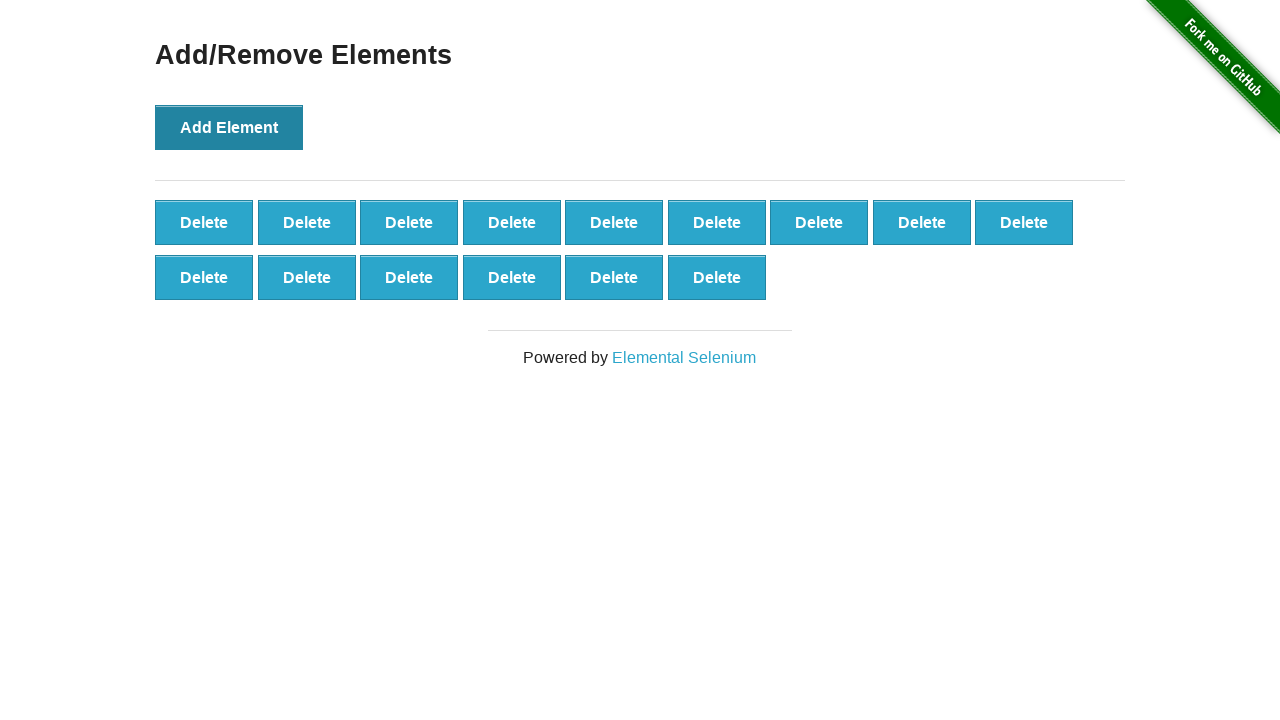

Clicked Add Element button (iteration 16/100) at (229, 127) on xpath=//*[@onclick='addElement()']
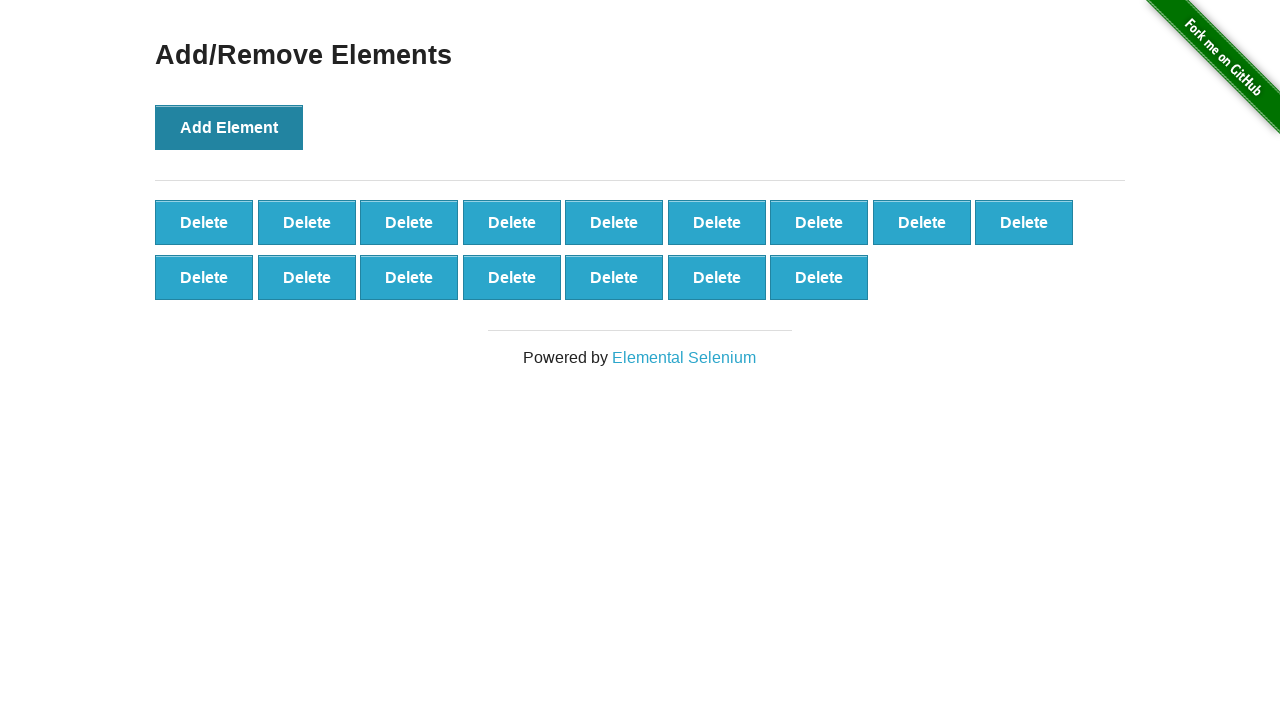

Clicked Add Element button (iteration 17/100) at (229, 127) on xpath=//*[@onclick='addElement()']
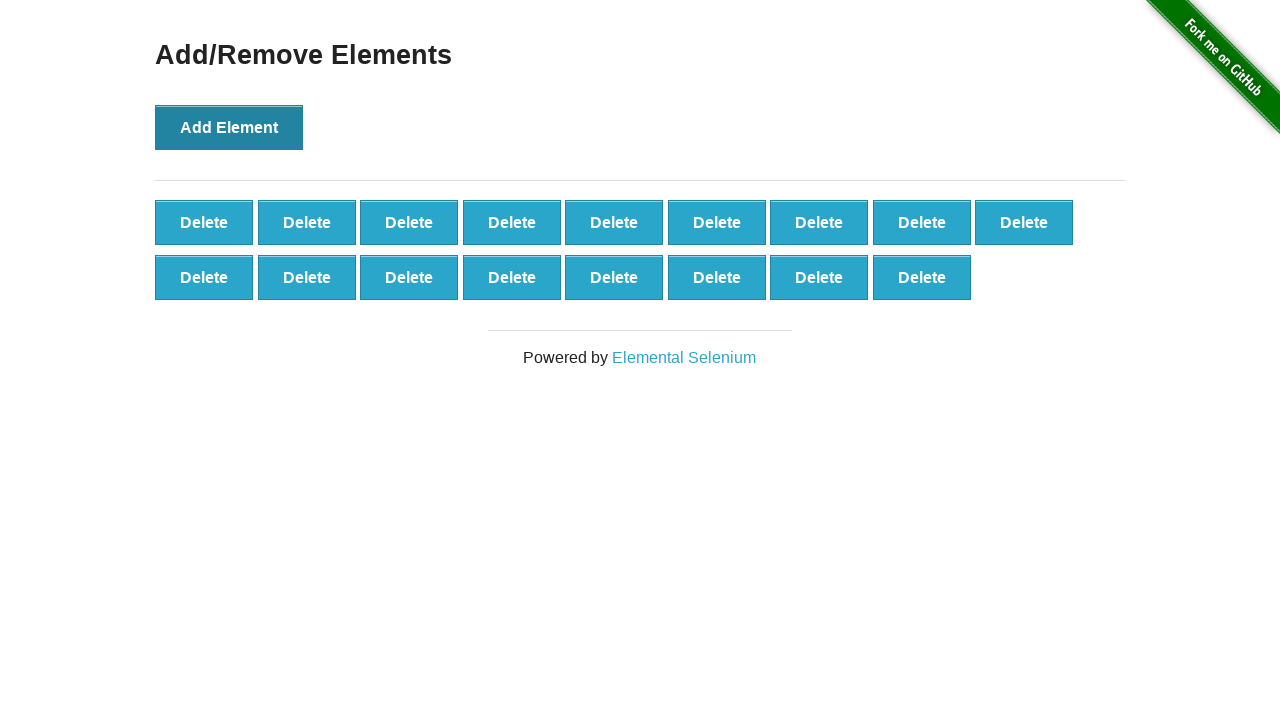

Clicked Add Element button (iteration 18/100) at (229, 127) on xpath=//*[@onclick='addElement()']
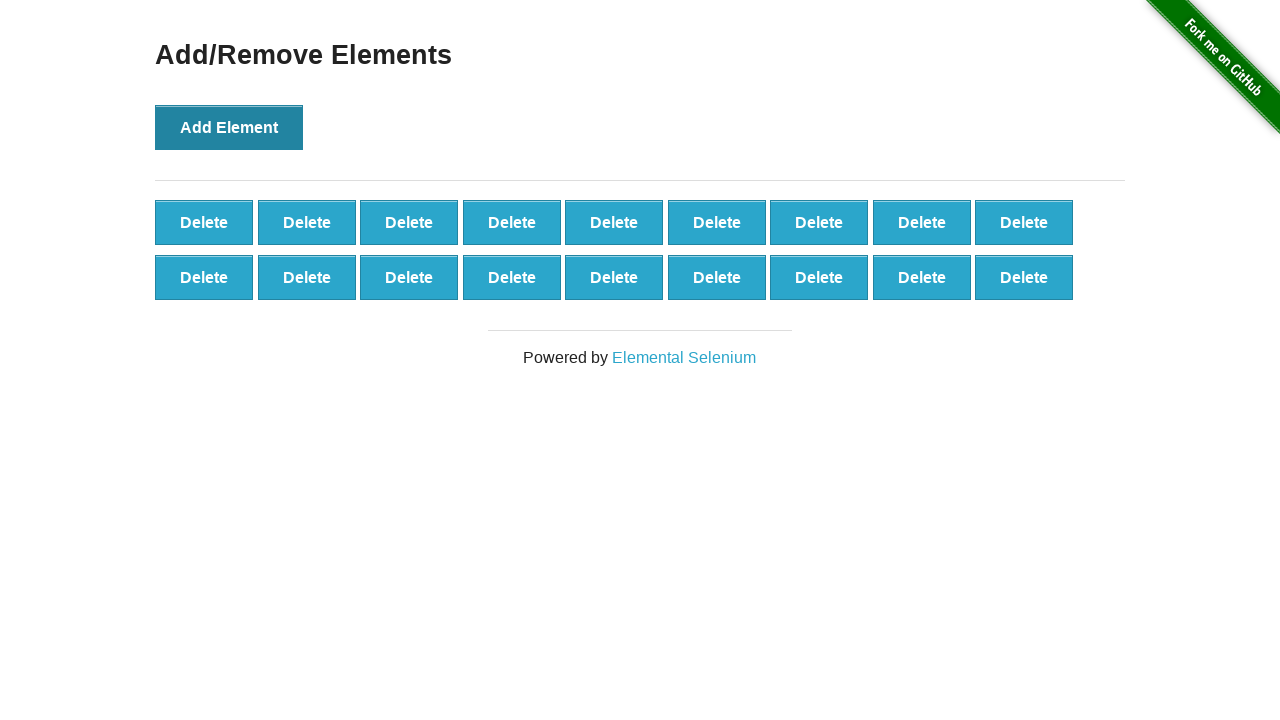

Clicked Add Element button (iteration 19/100) at (229, 127) on xpath=//*[@onclick='addElement()']
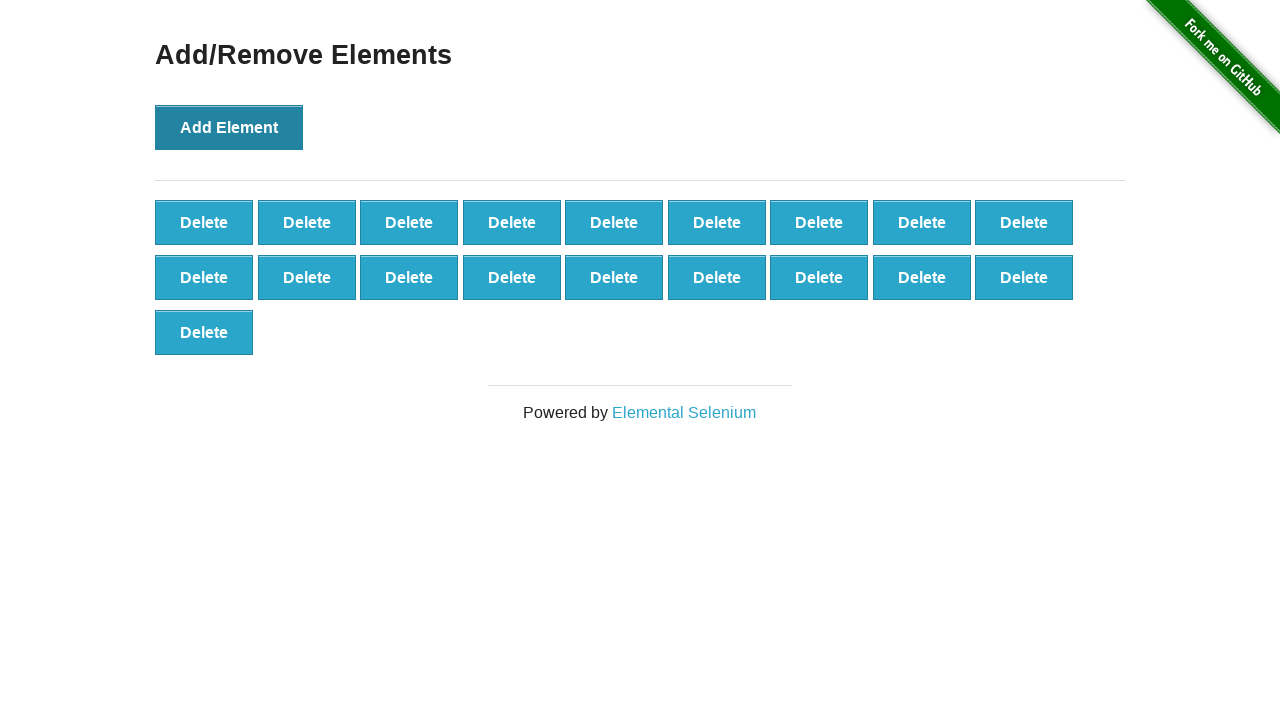

Clicked Add Element button (iteration 20/100) at (229, 127) on xpath=//*[@onclick='addElement()']
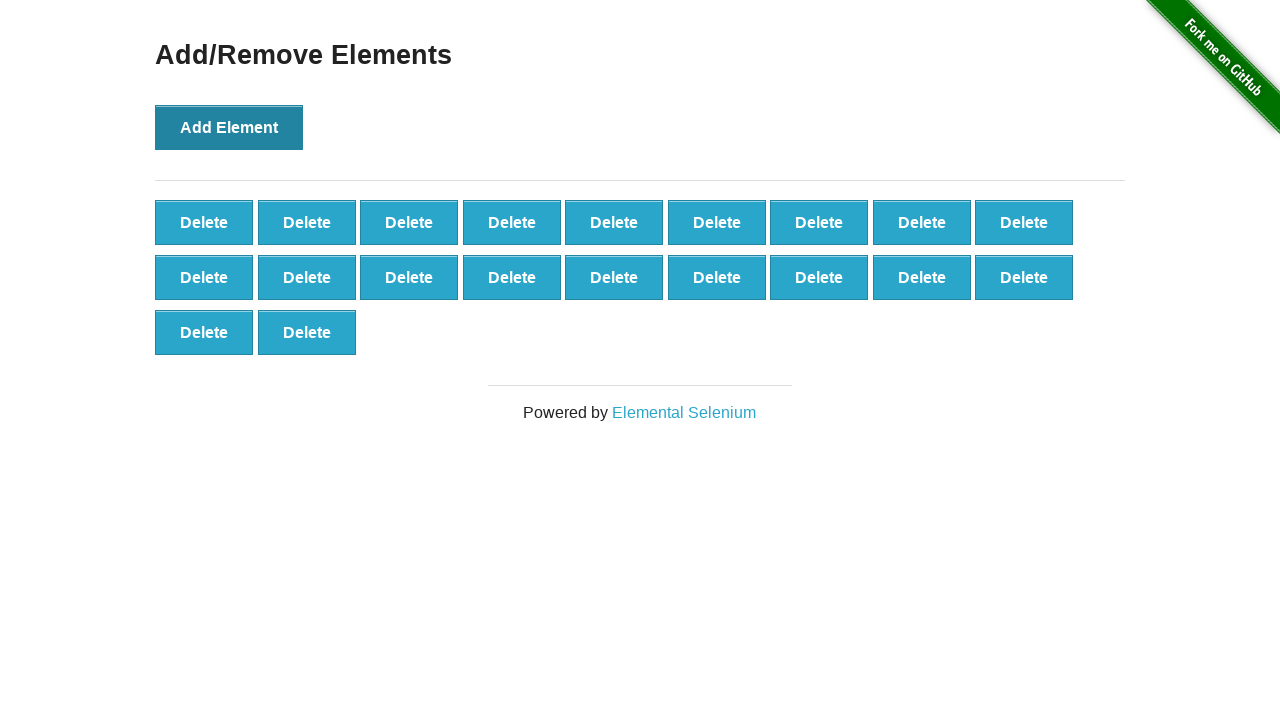

Clicked Add Element button (iteration 21/100) at (229, 127) on xpath=//*[@onclick='addElement()']
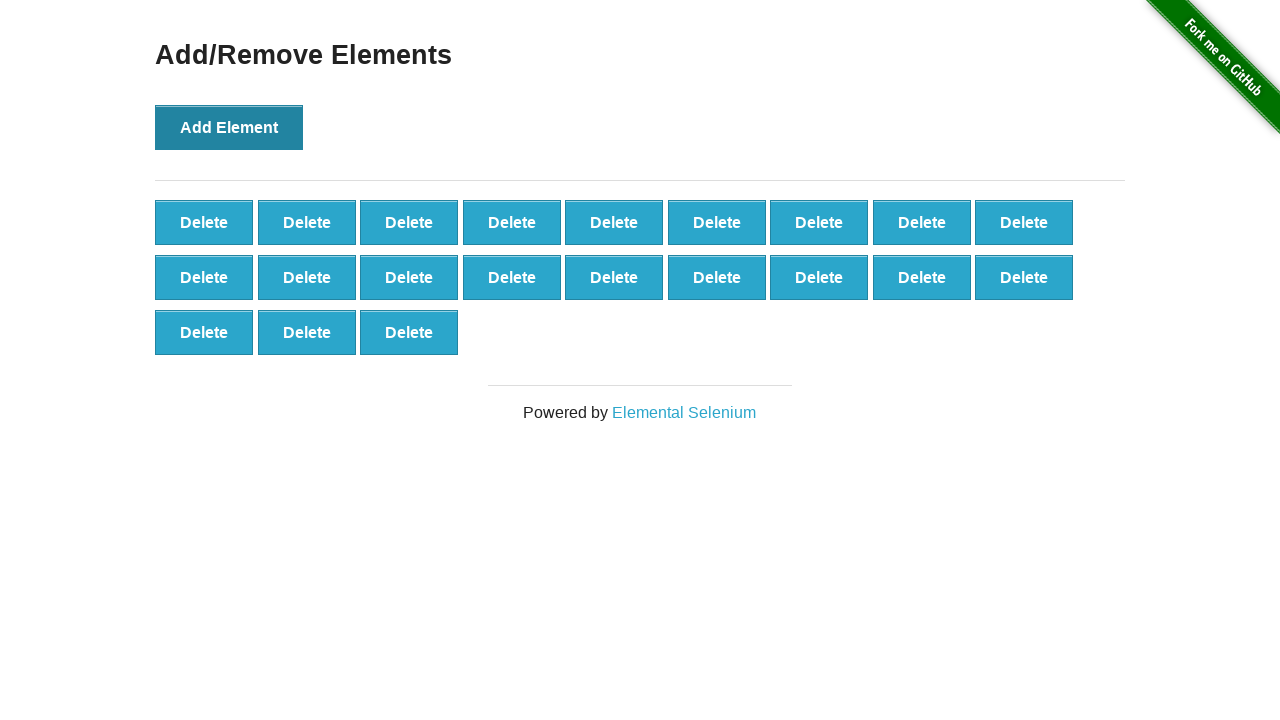

Clicked Add Element button (iteration 22/100) at (229, 127) on xpath=//*[@onclick='addElement()']
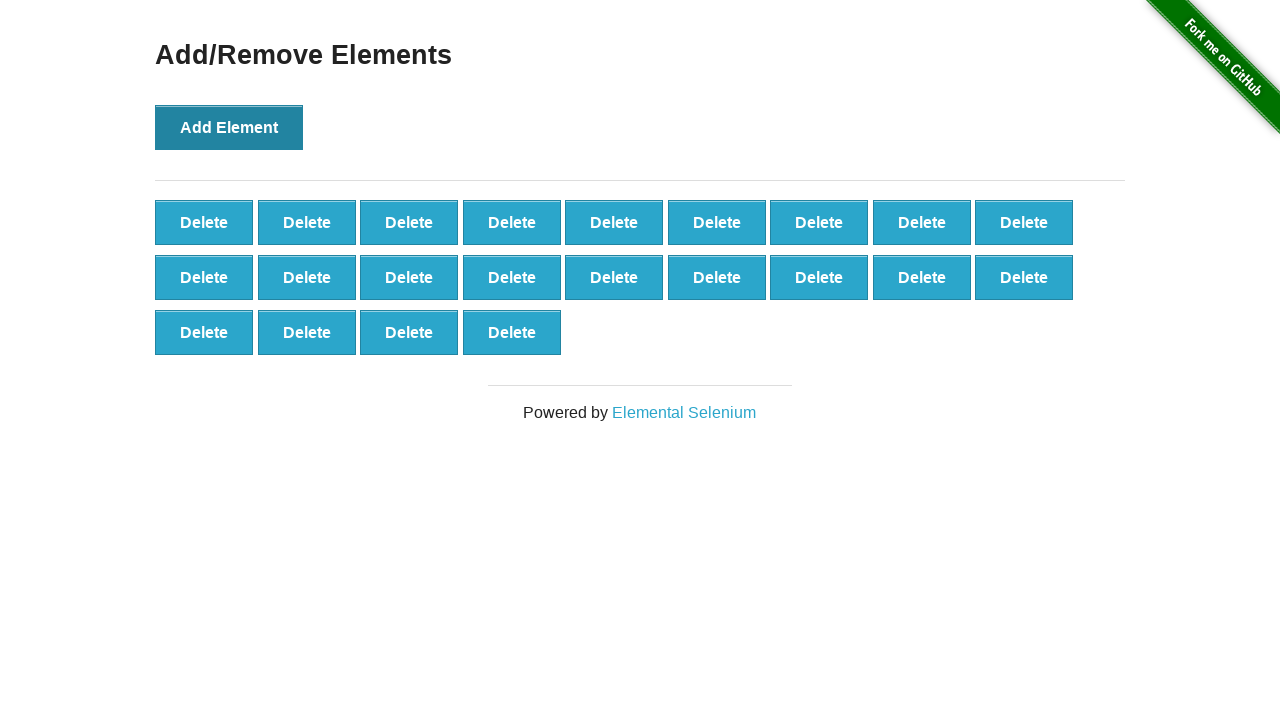

Clicked Add Element button (iteration 23/100) at (229, 127) on xpath=//*[@onclick='addElement()']
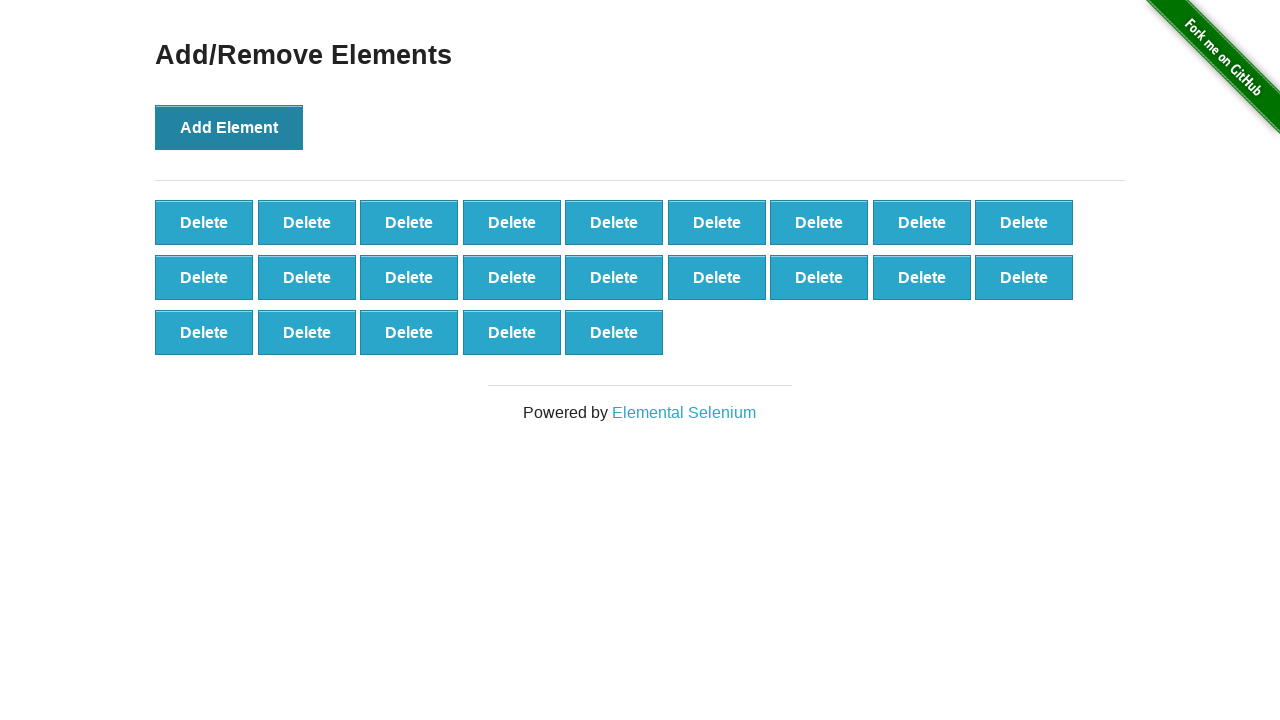

Clicked Add Element button (iteration 24/100) at (229, 127) on xpath=//*[@onclick='addElement()']
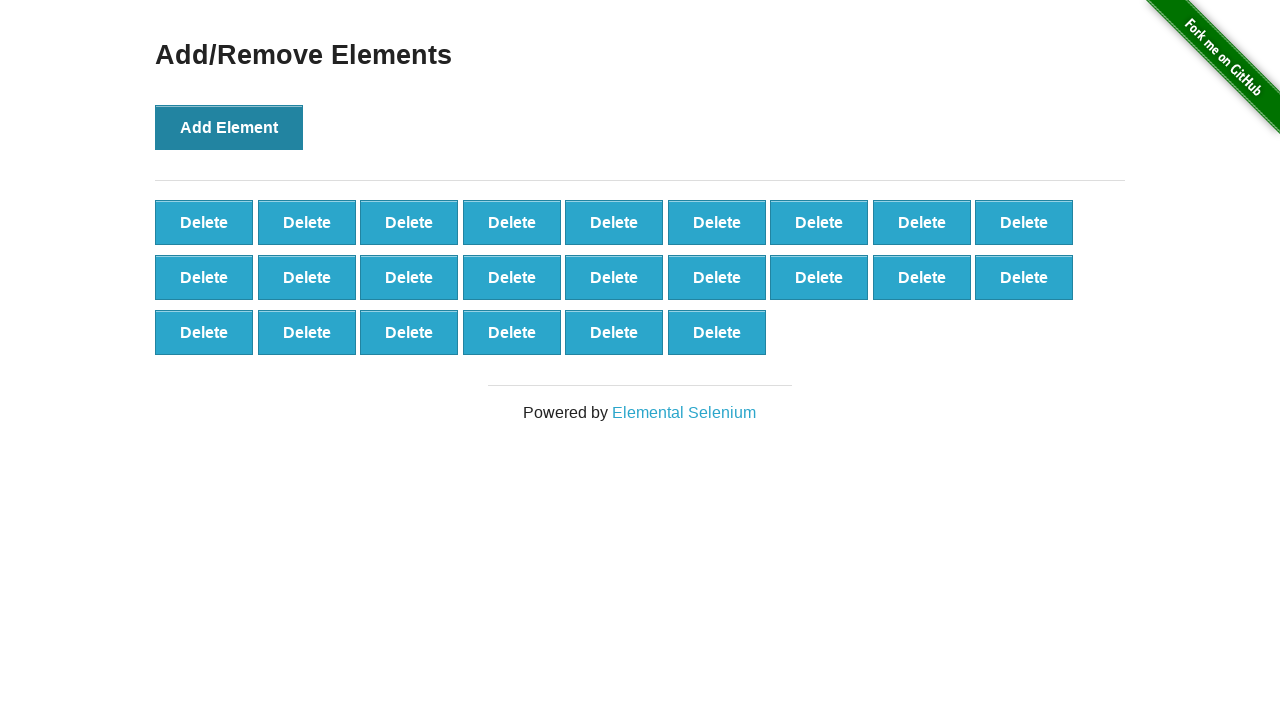

Clicked Add Element button (iteration 25/100) at (229, 127) on xpath=//*[@onclick='addElement()']
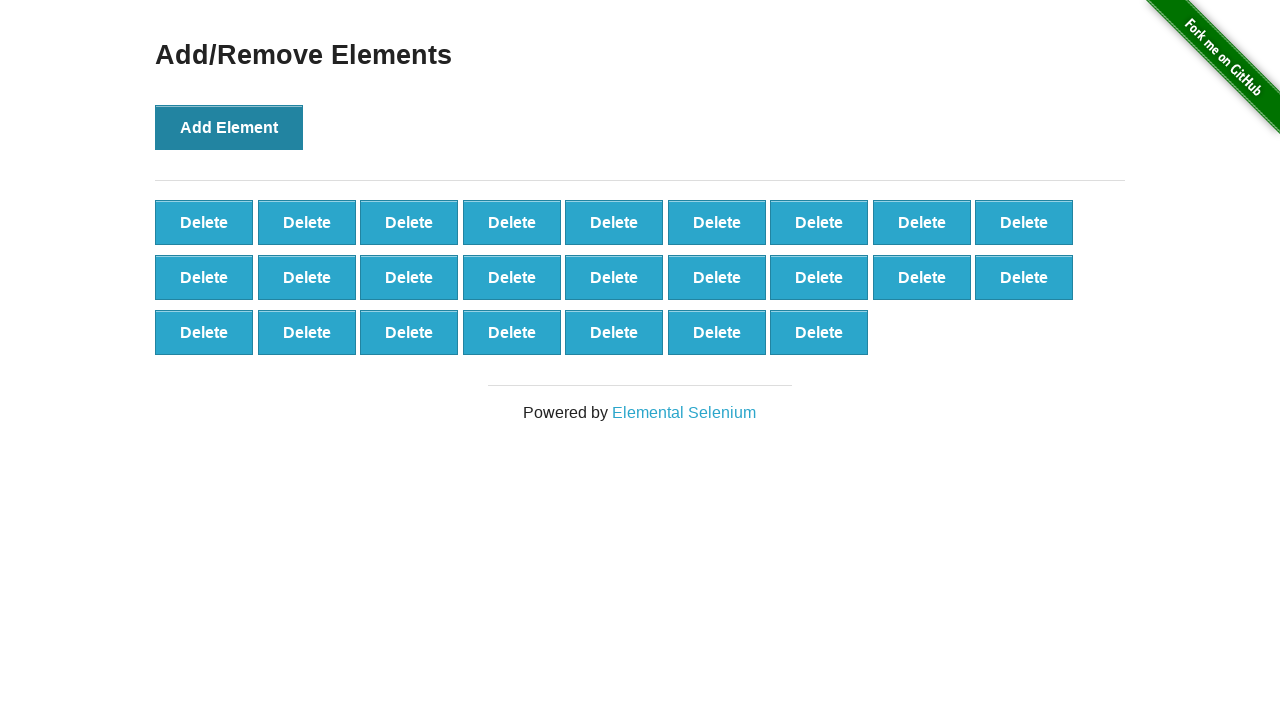

Clicked Add Element button (iteration 26/100) at (229, 127) on xpath=//*[@onclick='addElement()']
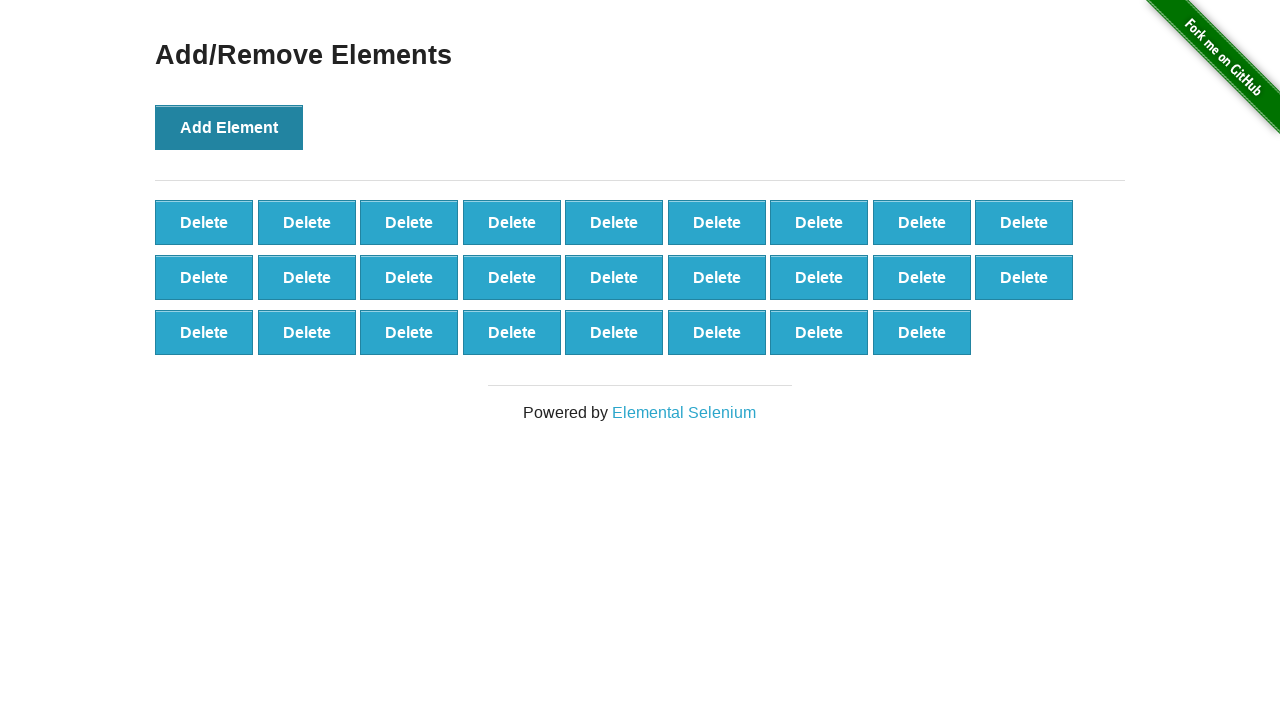

Clicked Add Element button (iteration 27/100) at (229, 127) on xpath=//*[@onclick='addElement()']
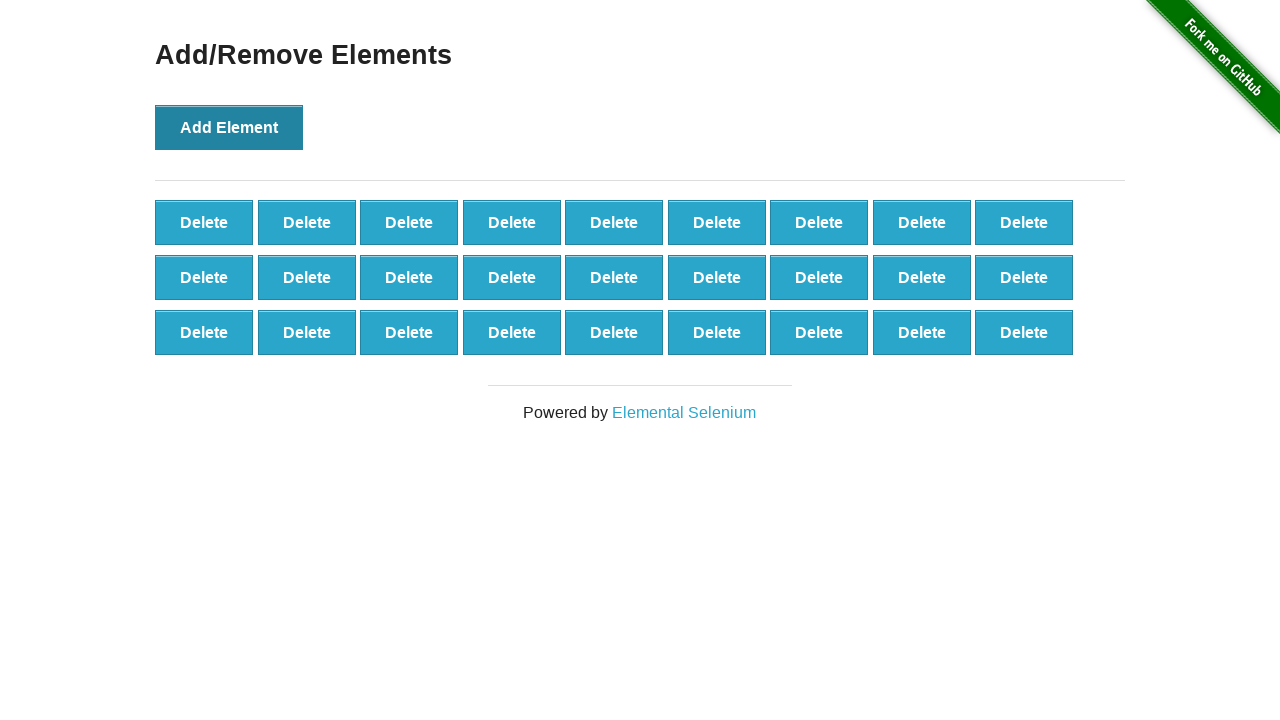

Clicked Add Element button (iteration 28/100) at (229, 127) on xpath=//*[@onclick='addElement()']
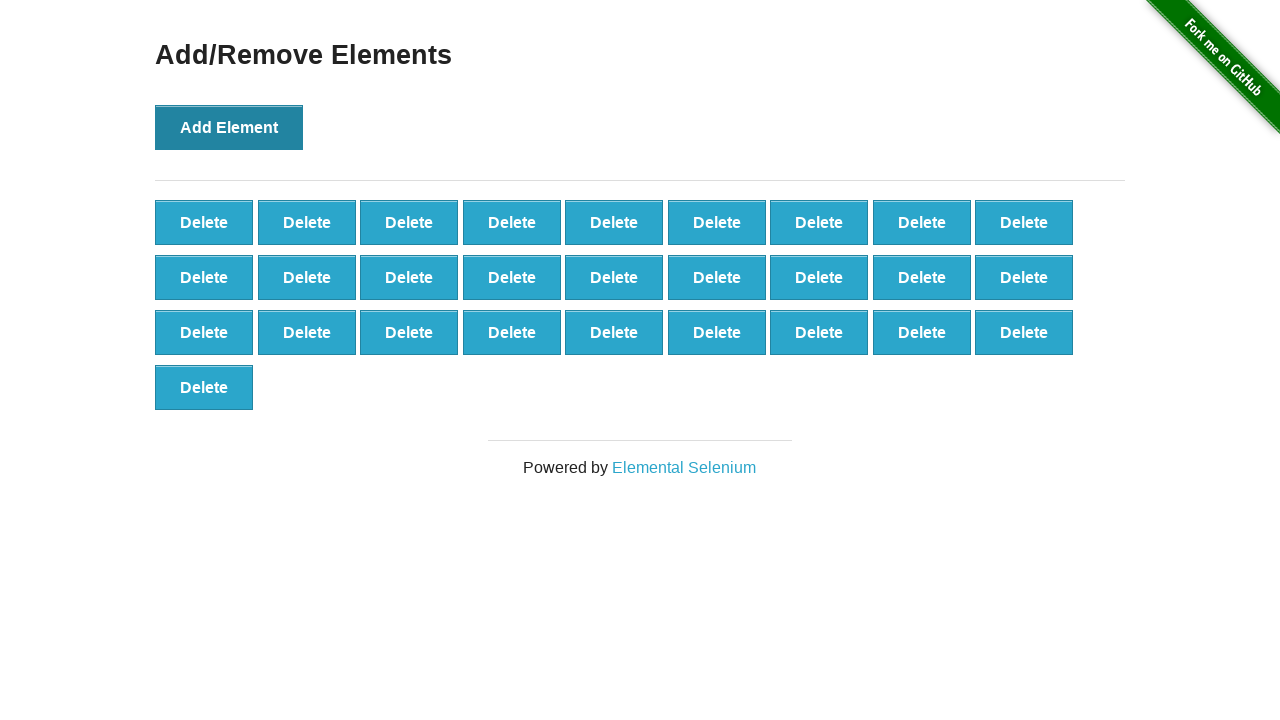

Clicked Add Element button (iteration 29/100) at (229, 127) on xpath=//*[@onclick='addElement()']
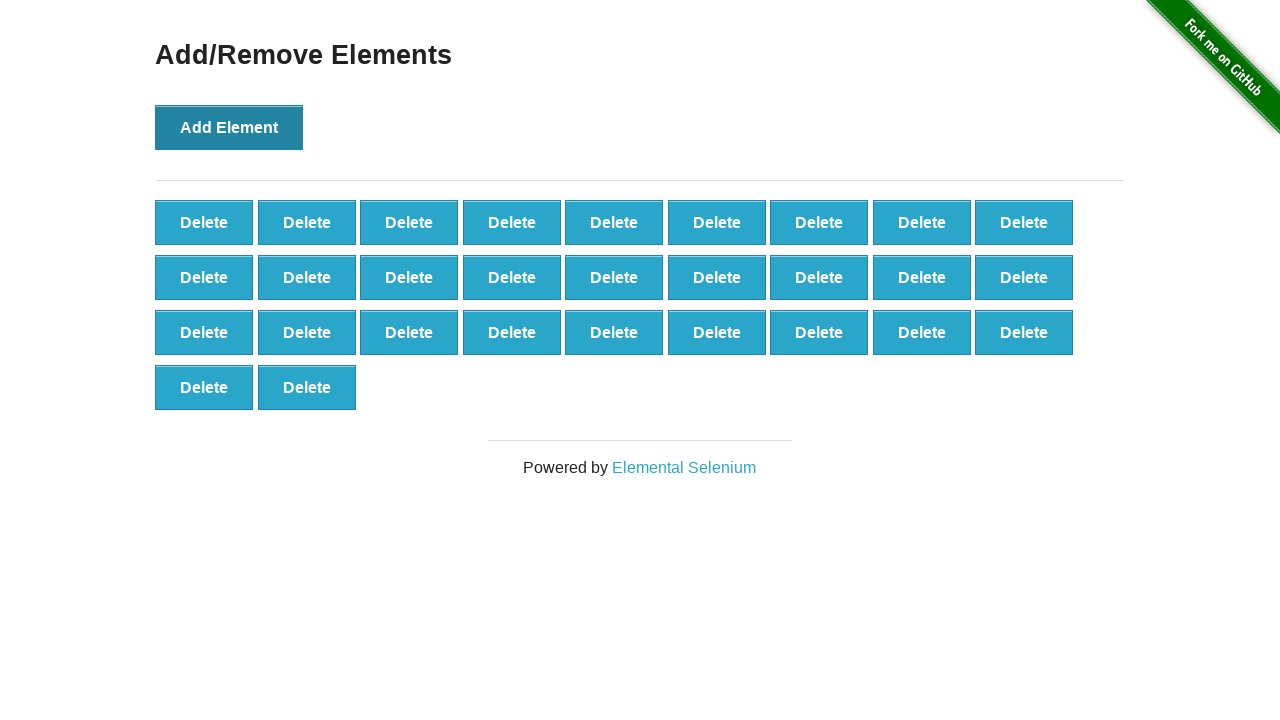

Clicked Add Element button (iteration 30/100) at (229, 127) on xpath=//*[@onclick='addElement()']
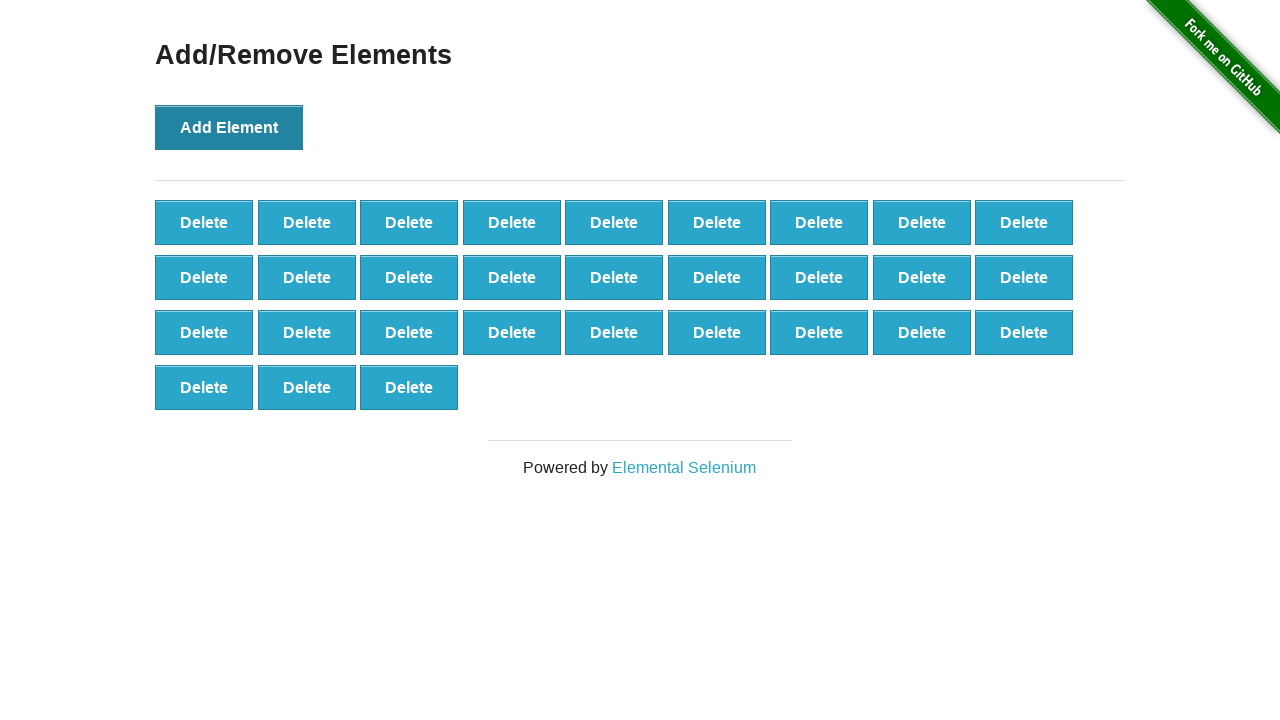

Clicked Add Element button (iteration 31/100) at (229, 127) on xpath=//*[@onclick='addElement()']
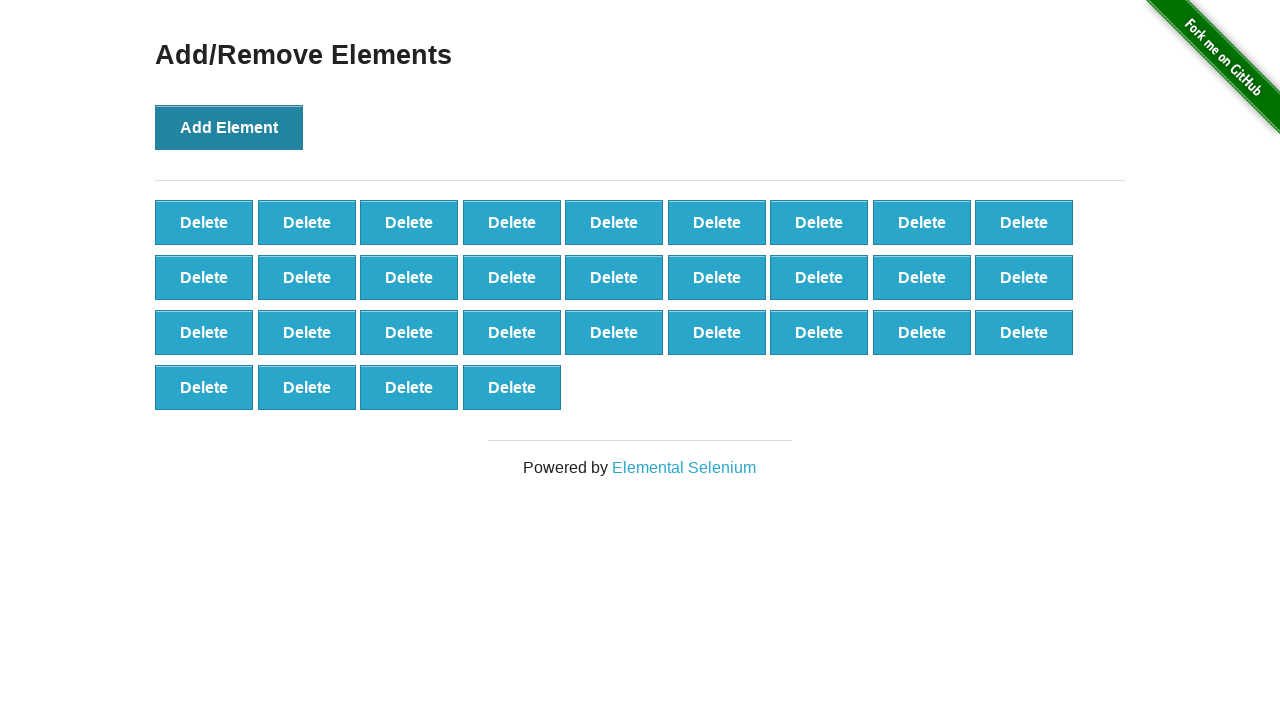

Clicked Add Element button (iteration 32/100) at (229, 127) on xpath=//*[@onclick='addElement()']
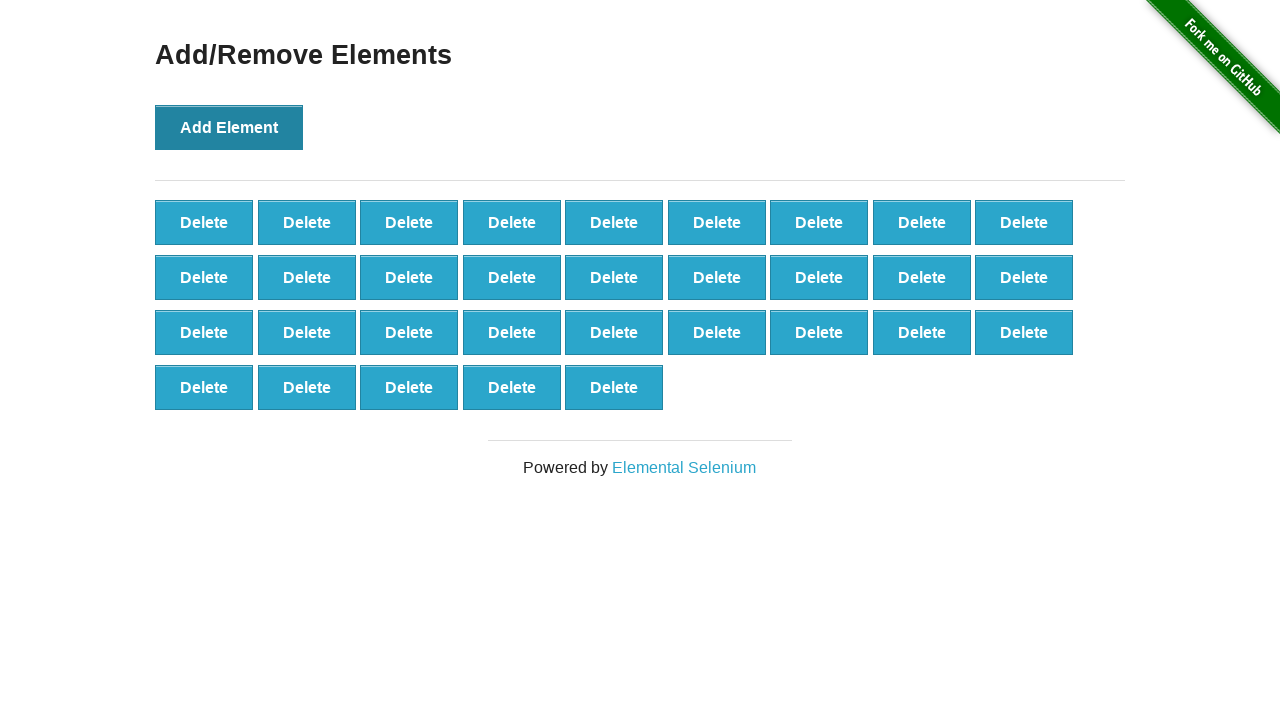

Clicked Add Element button (iteration 33/100) at (229, 127) on xpath=//*[@onclick='addElement()']
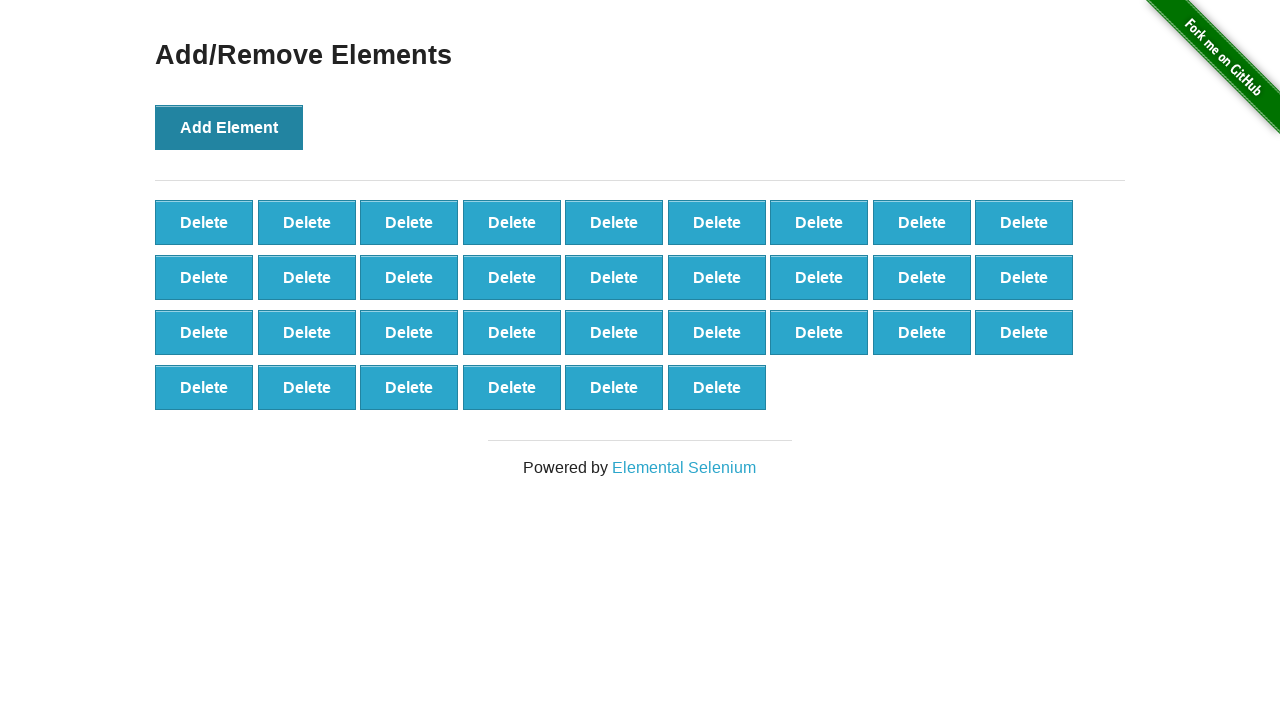

Clicked Add Element button (iteration 34/100) at (229, 127) on xpath=//*[@onclick='addElement()']
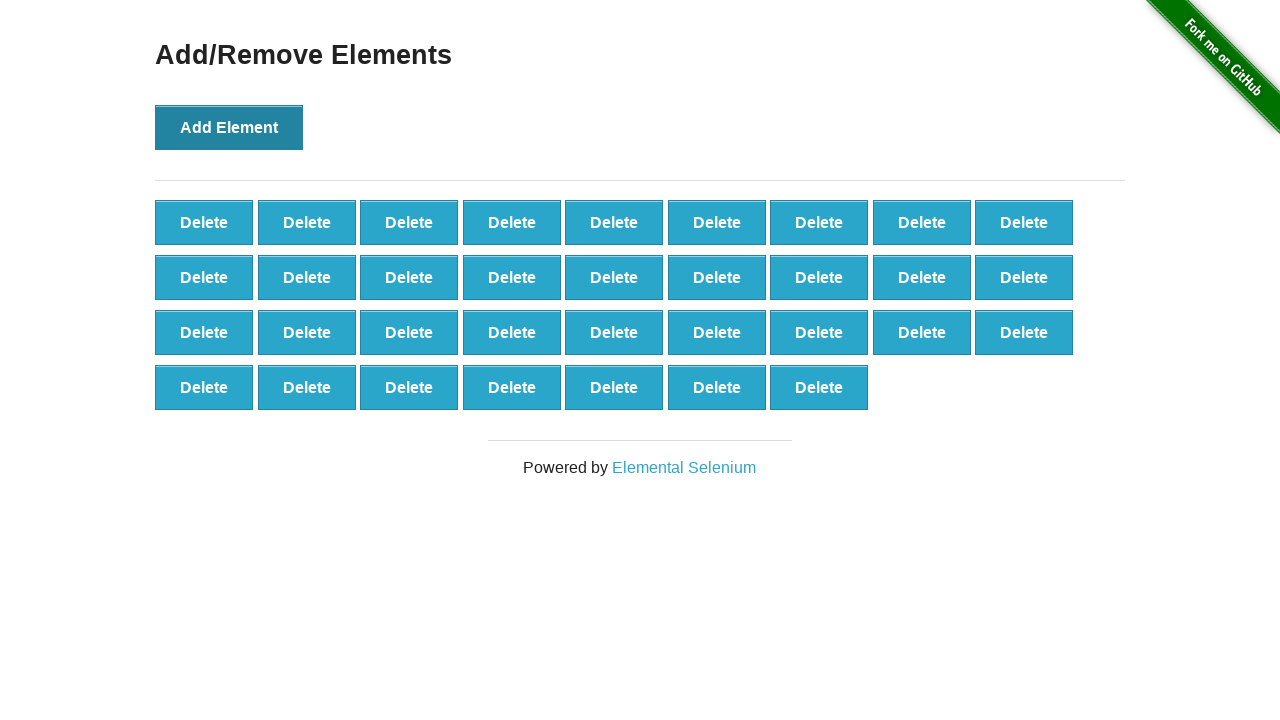

Clicked Add Element button (iteration 35/100) at (229, 127) on xpath=//*[@onclick='addElement()']
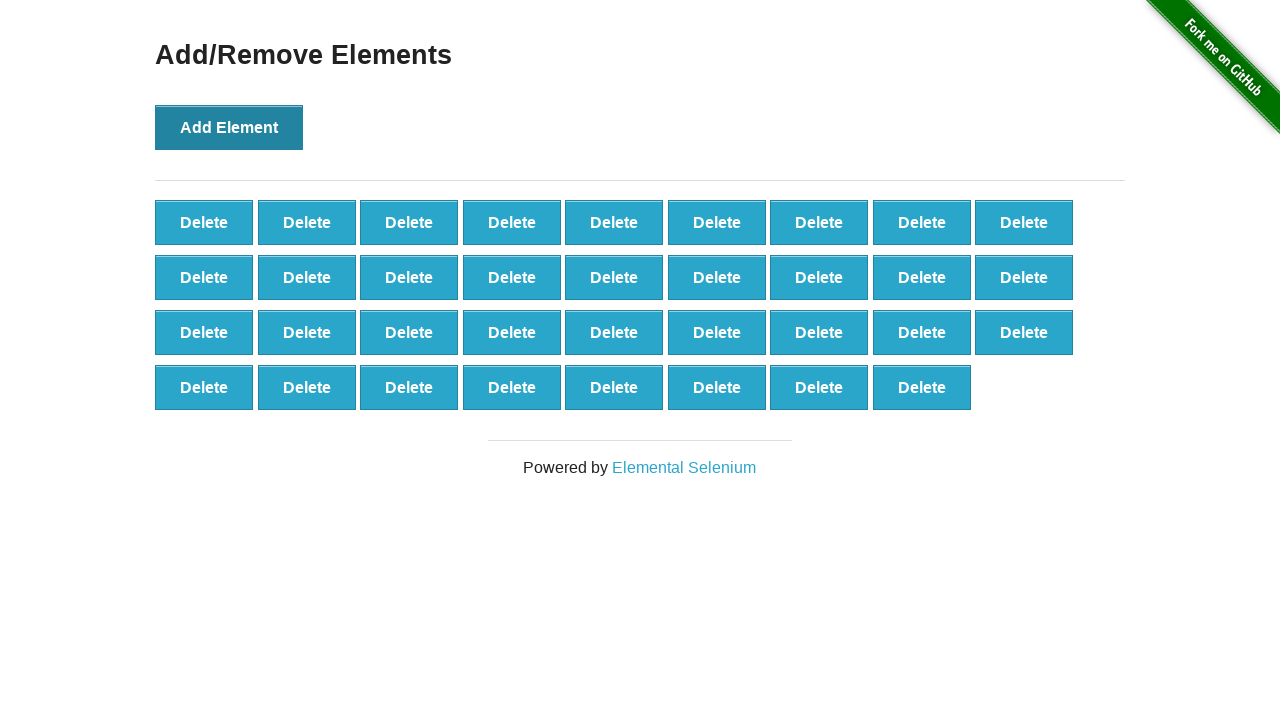

Clicked Add Element button (iteration 36/100) at (229, 127) on xpath=//*[@onclick='addElement()']
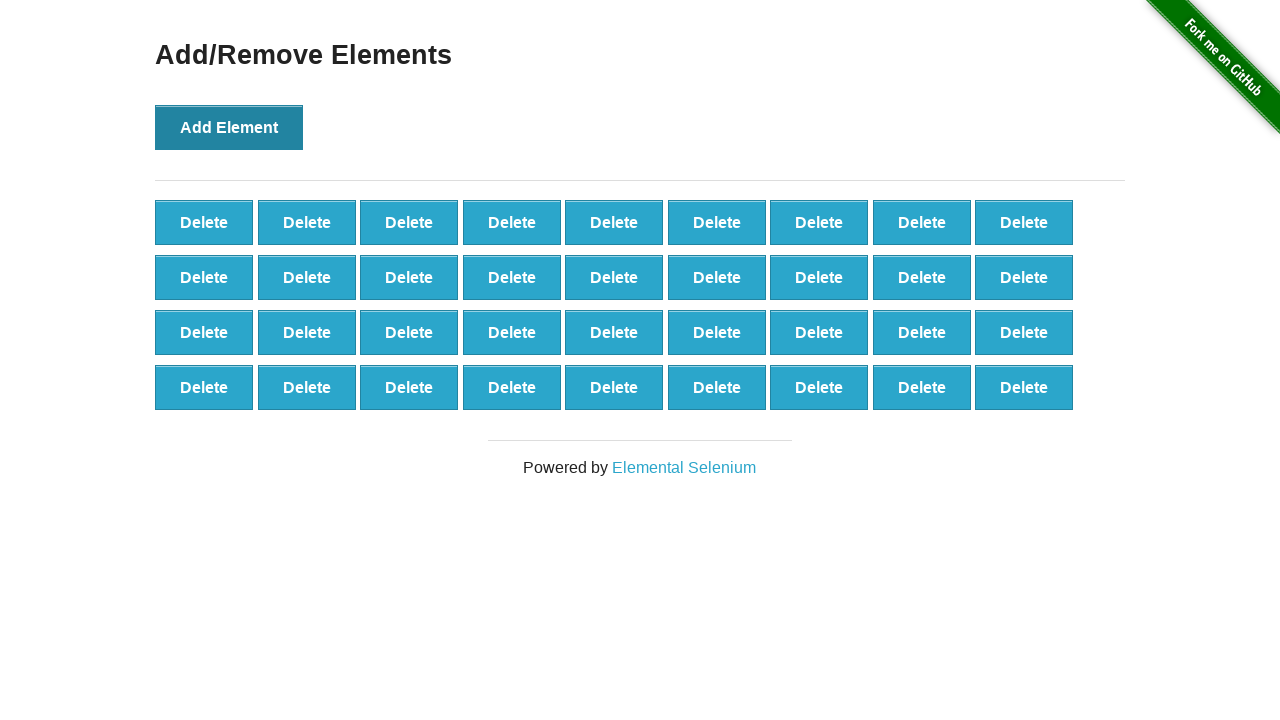

Clicked Add Element button (iteration 37/100) at (229, 127) on xpath=//*[@onclick='addElement()']
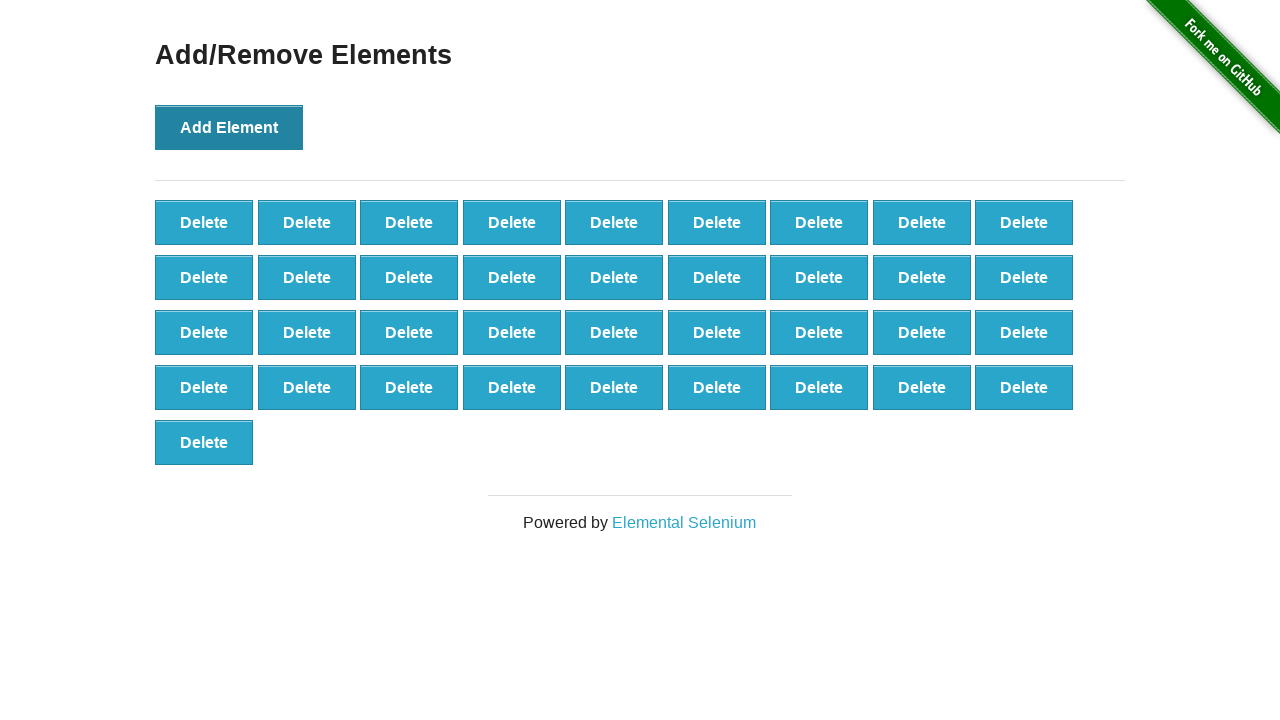

Clicked Add Element button (iteration 38/100) at (229, 127) on xpath=//*[@onclick='addElement()']
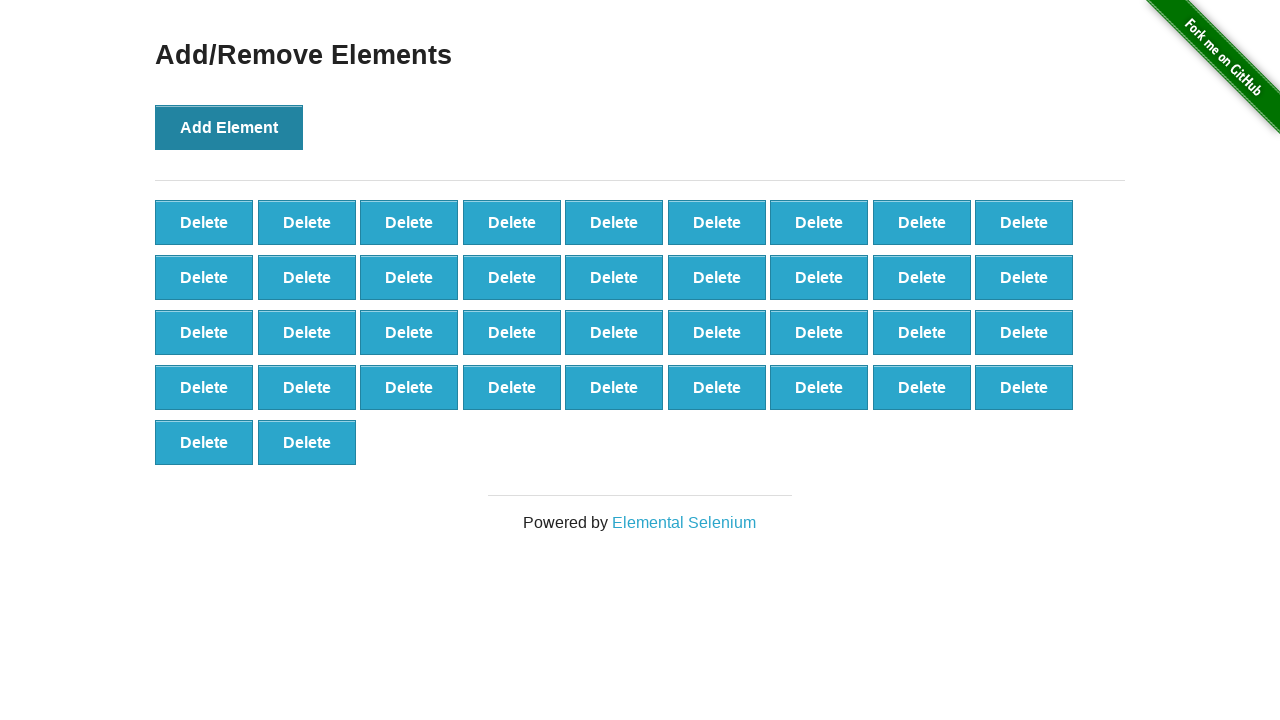

Clicked Add Element button (iteration 39/100) at (229, 127) on xpath=//*[@onclick='addElement()']
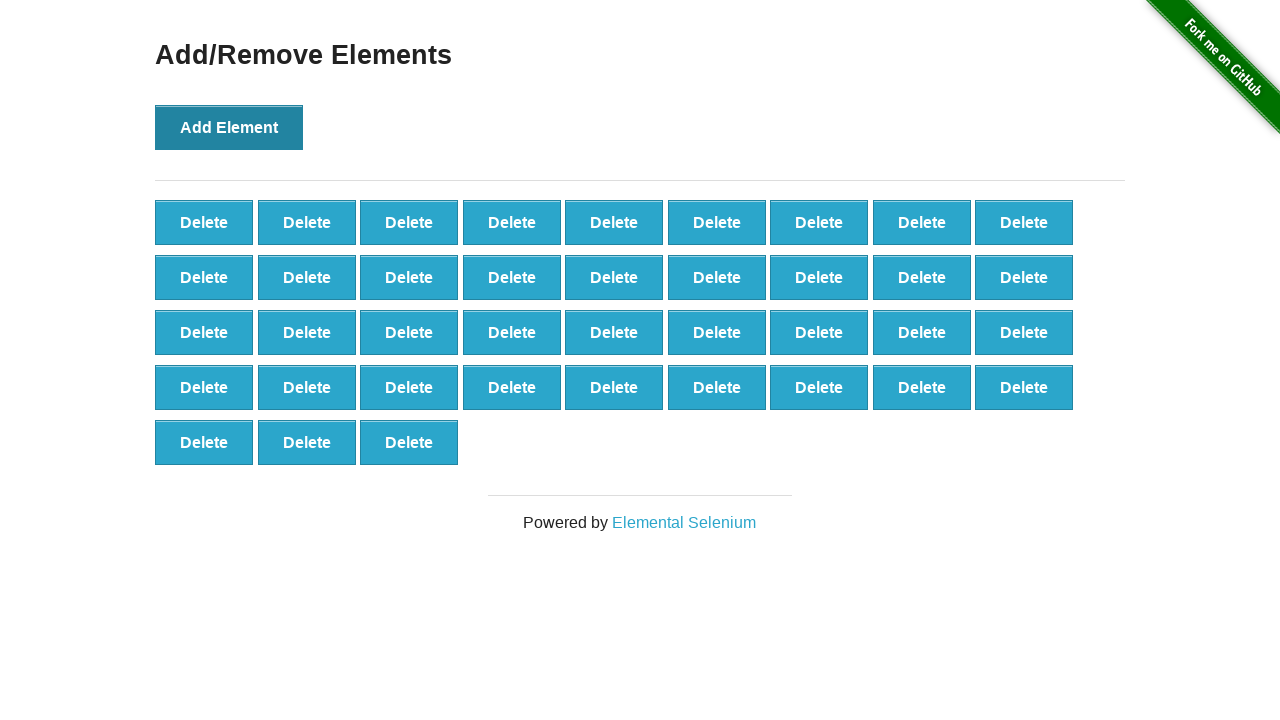

Clicked Add Element button (iteration 40/100) at (229, 127) on xpath=//*[@onclick='addElement()']
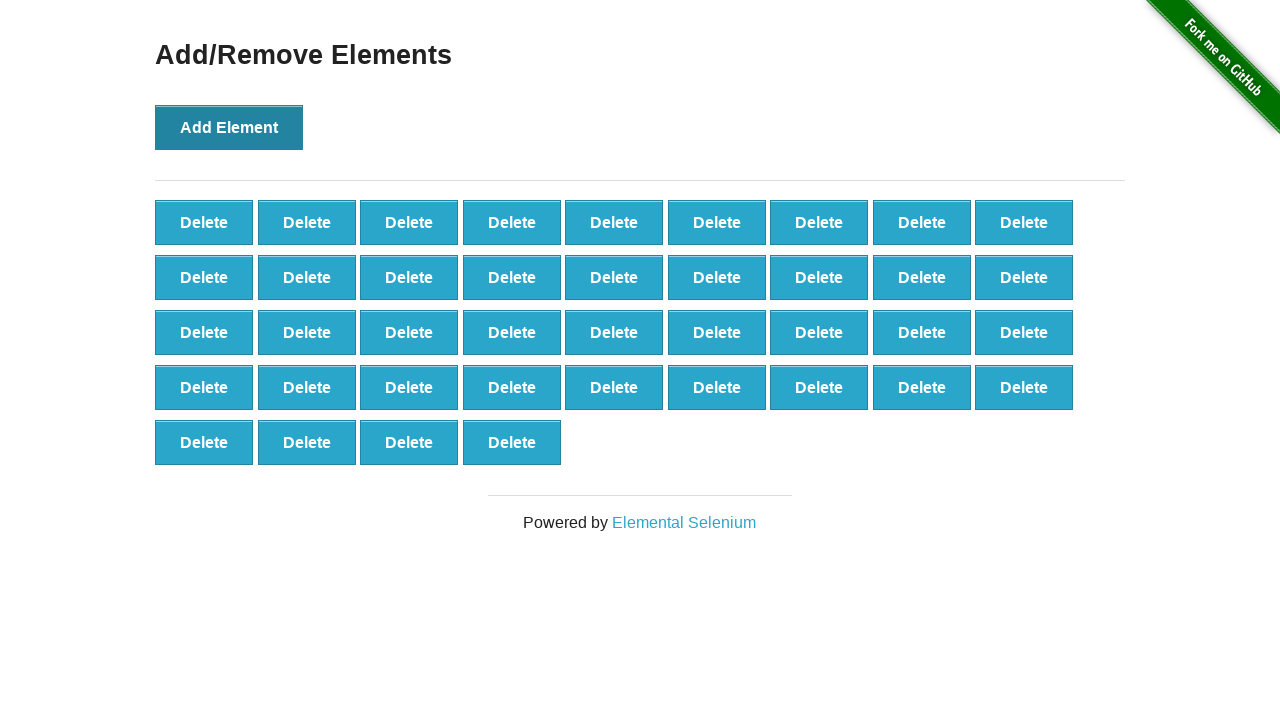

Clicked Add Element button (iteration 41/100) at (229, 127) on xpath=//*[@onclick='addElement()']
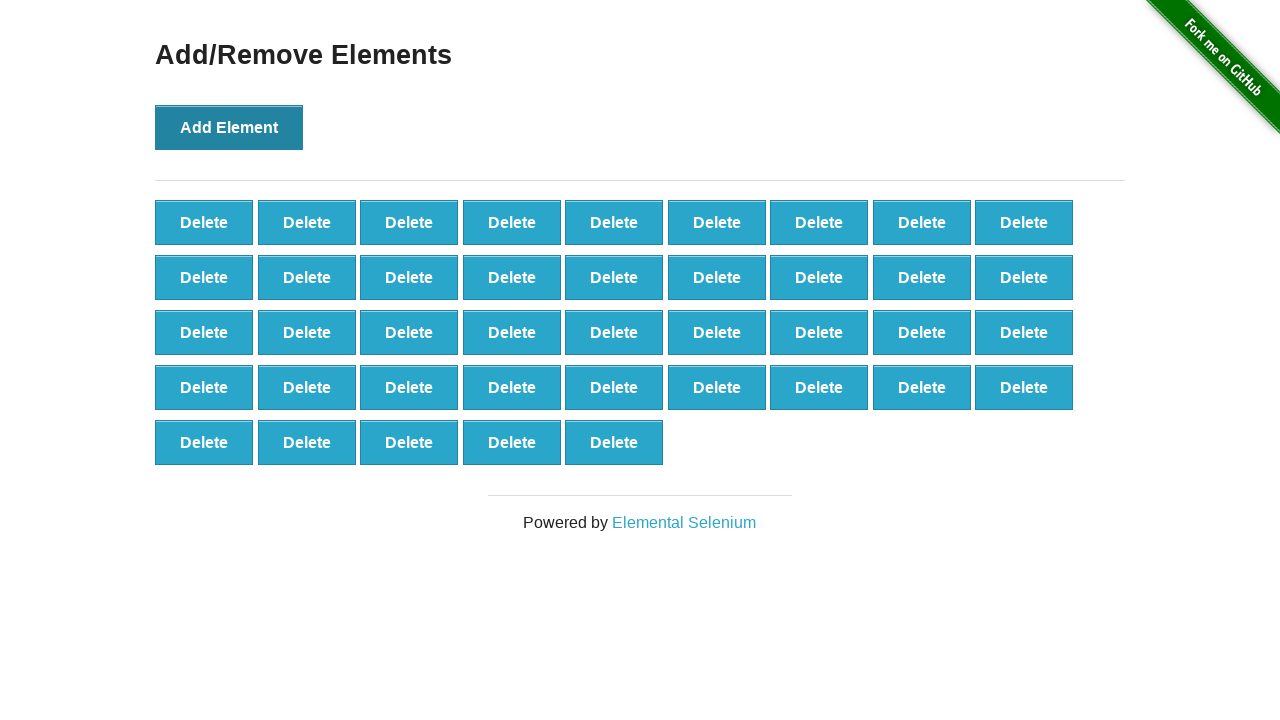

Clicked Add Element button (iteration 42/100) at (229, 127) on xpath=//*[@onclick='addElement()']
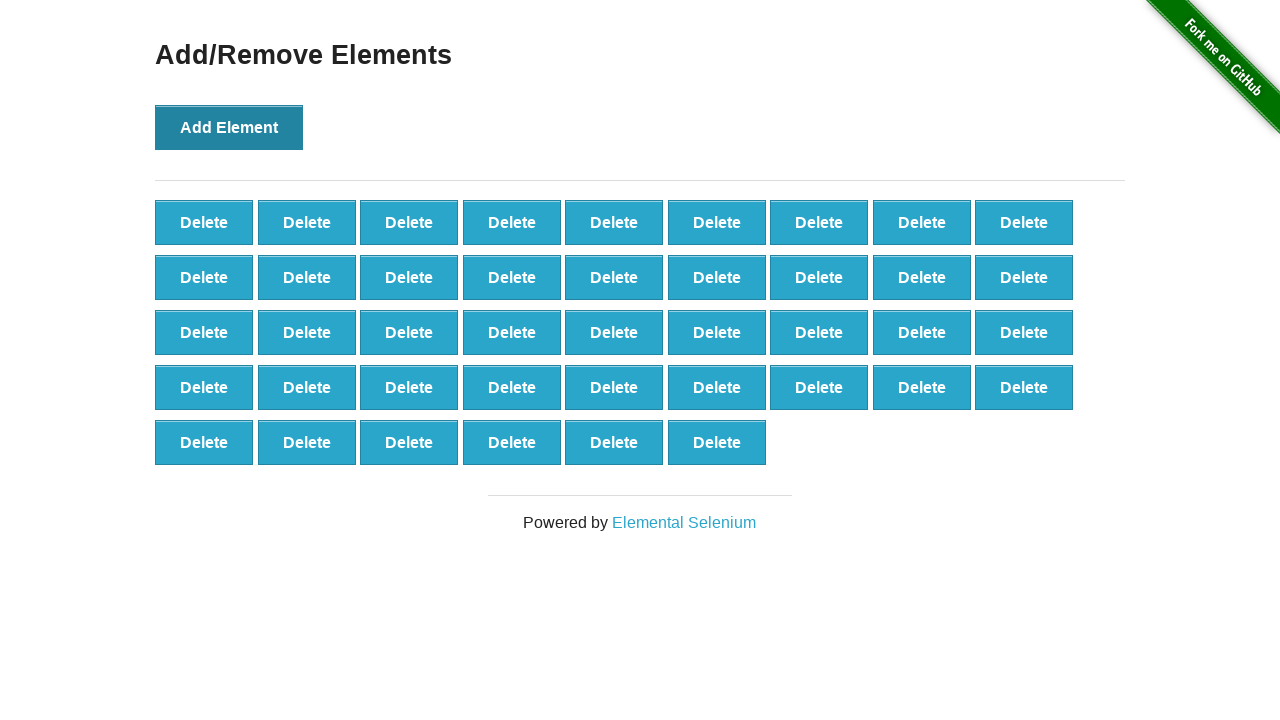

Clicked Add Element button (iteration 43/100) at (229, 127) on xpath=//*[@onclick='addElement()']
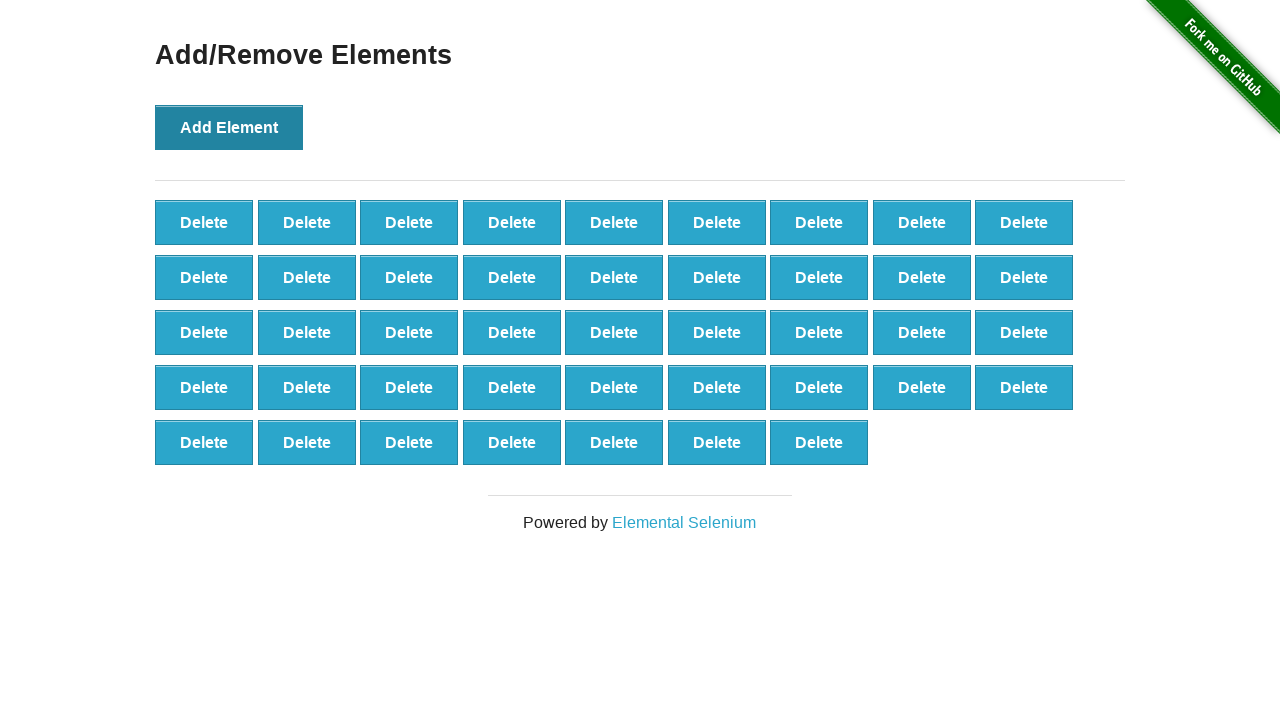

Clicked Add Element button (iteration 44/100) at (229, 127) on xpath=//*[@onclick='addElement()']
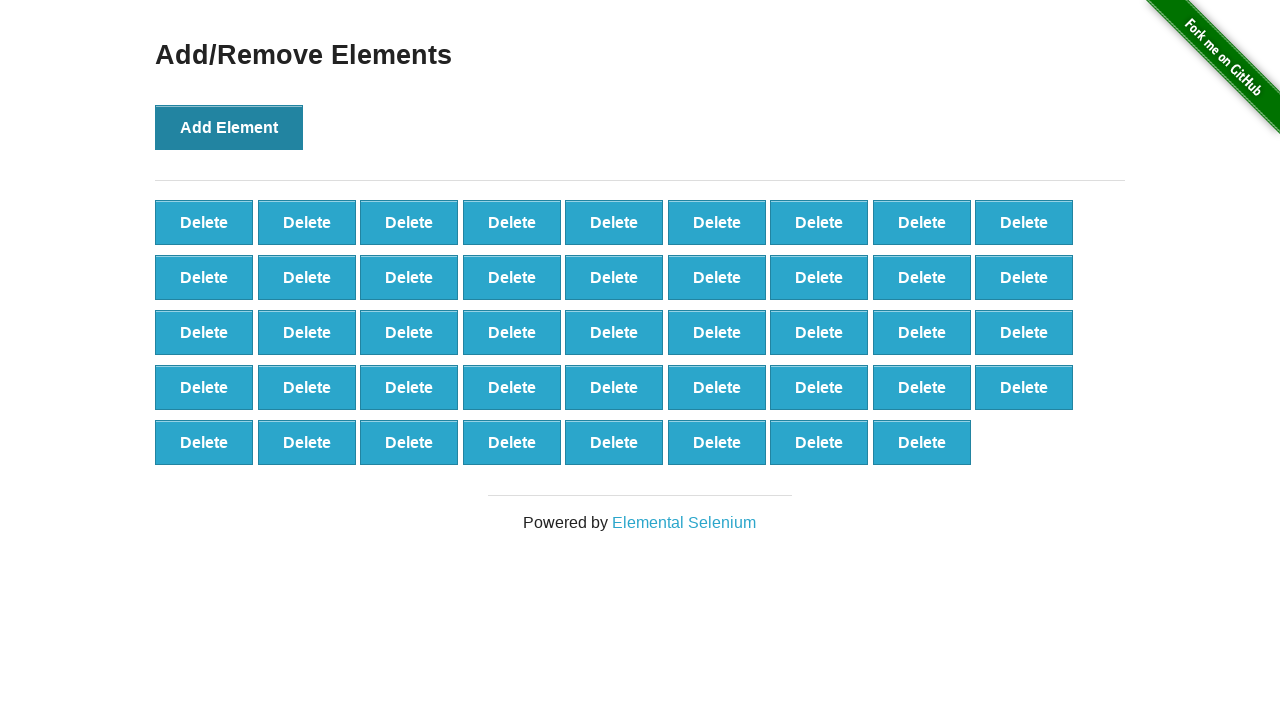

Clicked Add Element button (iteration 45/100) at (229, 127) on xpath=//*[@onclick='addElement()']
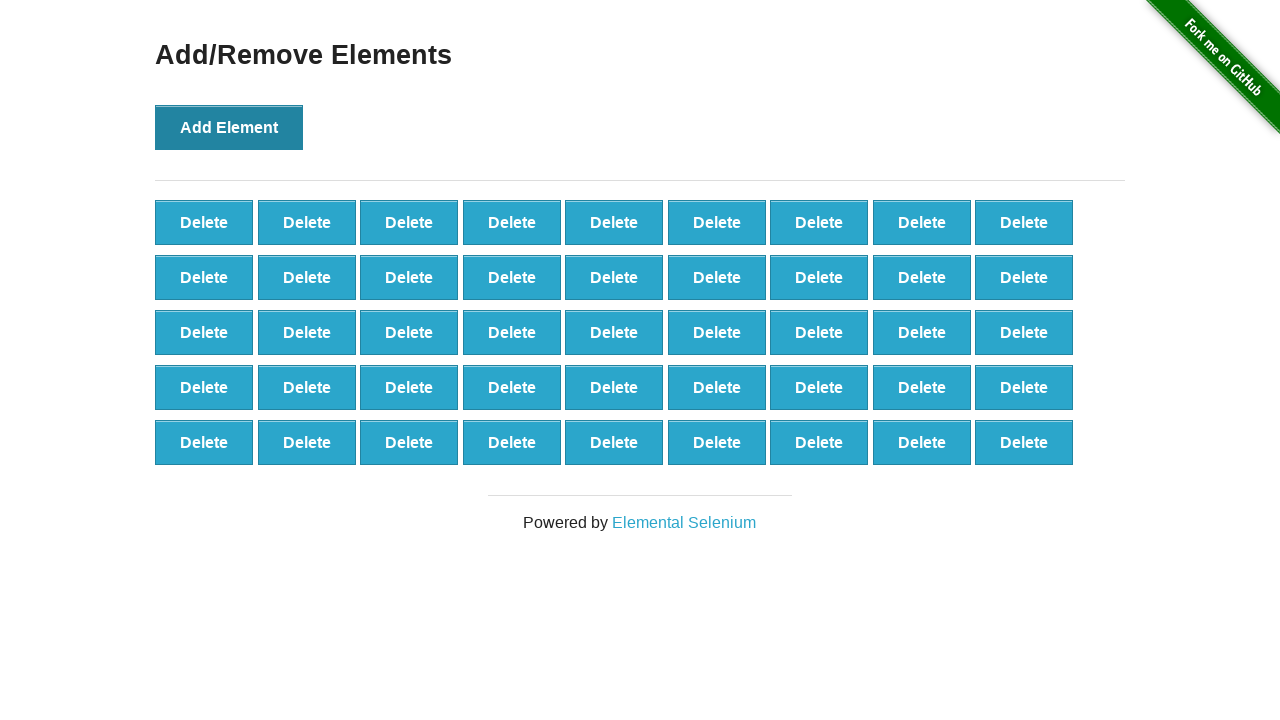

Clicked Add Element button (iteration 46/100) at (229, 127) on xpath=//*[@onclick='addElement()']
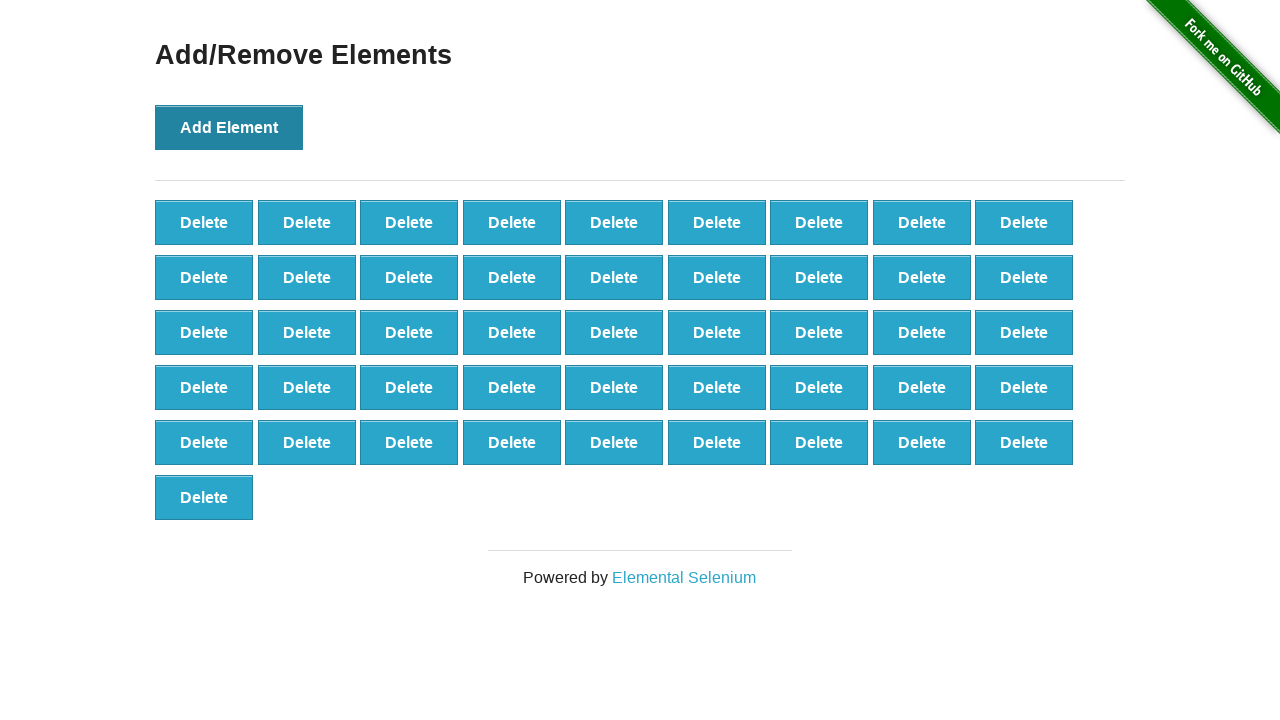

Clicked Add Element button (iteration 47/100) at (229, 127) on xpath=//*[@onclick='addElement()']
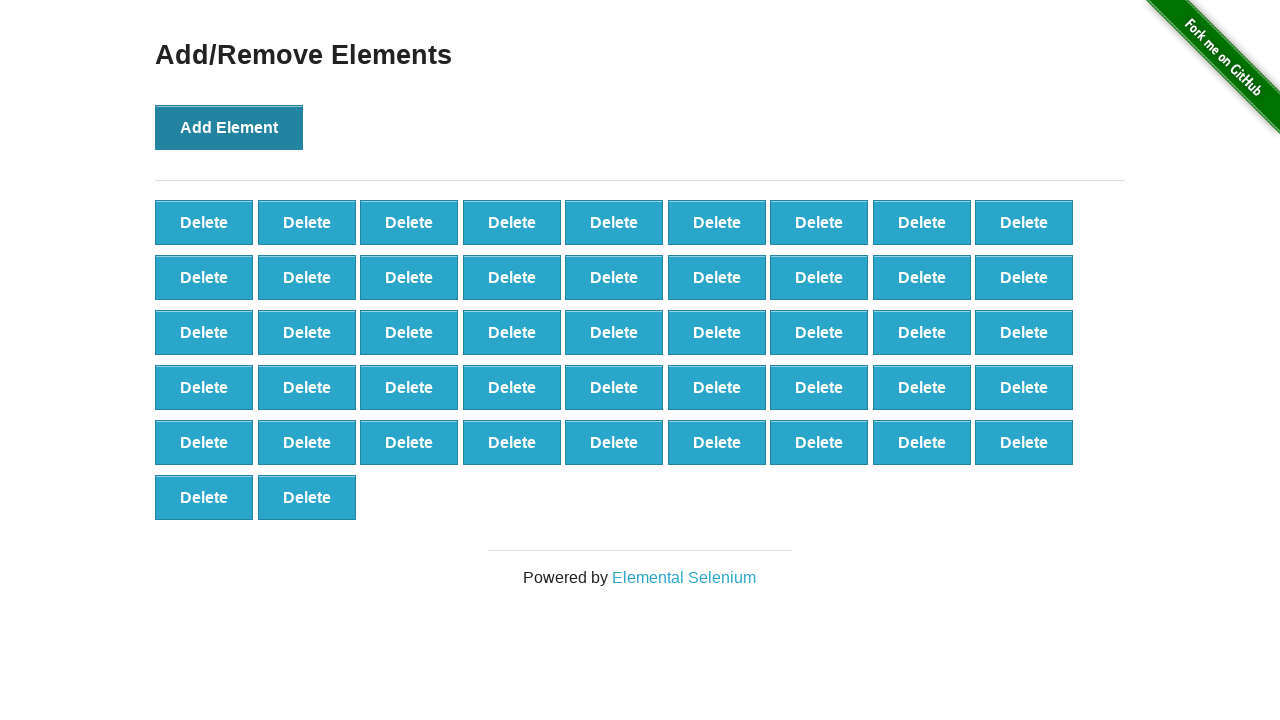

Clicked Add Element button (iteration 48/100) at (229, 127) on xpath=//*[@onclick='addElement()']
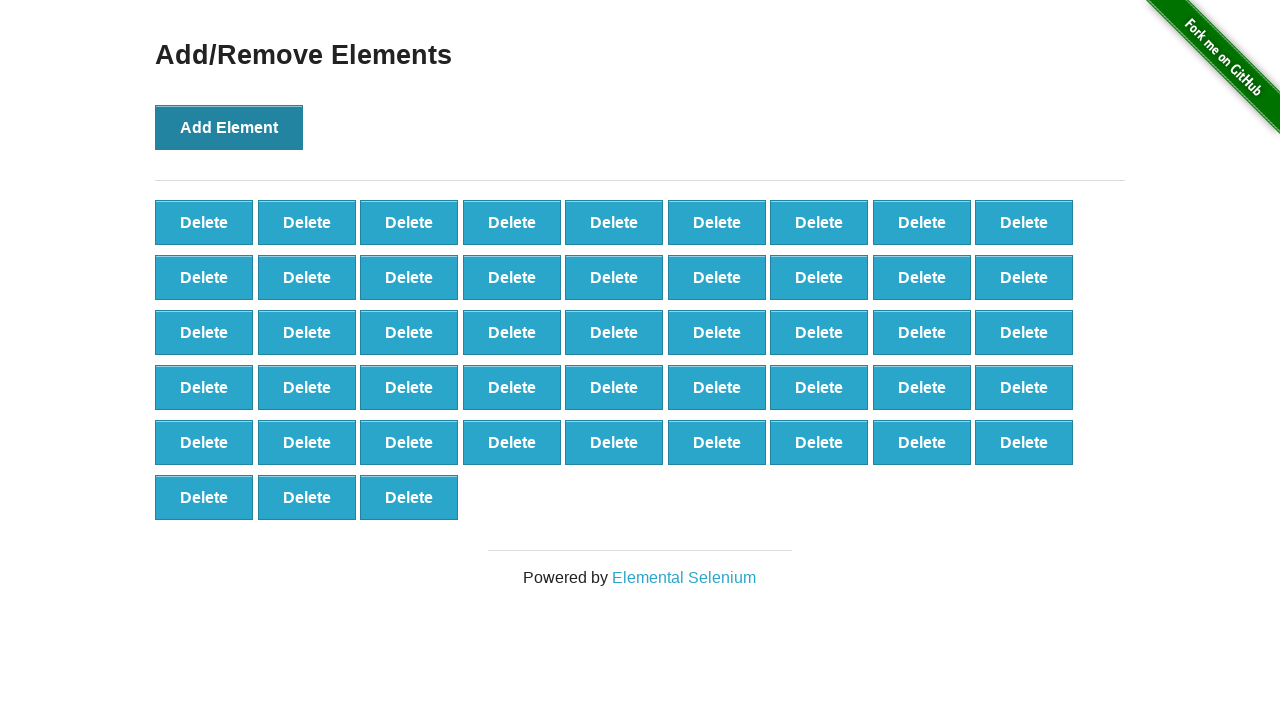

Clicked Add Element button (iteration 49/100) at (229, 127) on xpath=//*[@onclick='addElement()']
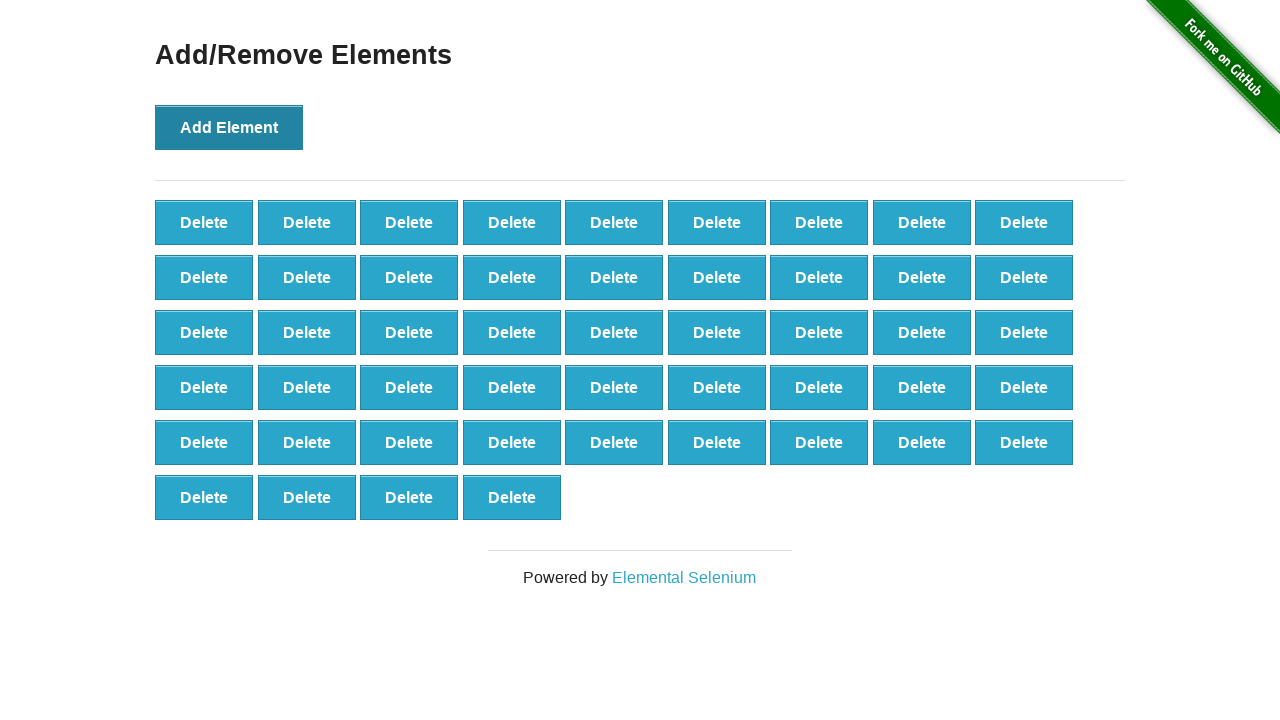

Clicked Add Element button (iteration 50/100) at (229, 127) on xpath=//*[@onclick='addElement()']
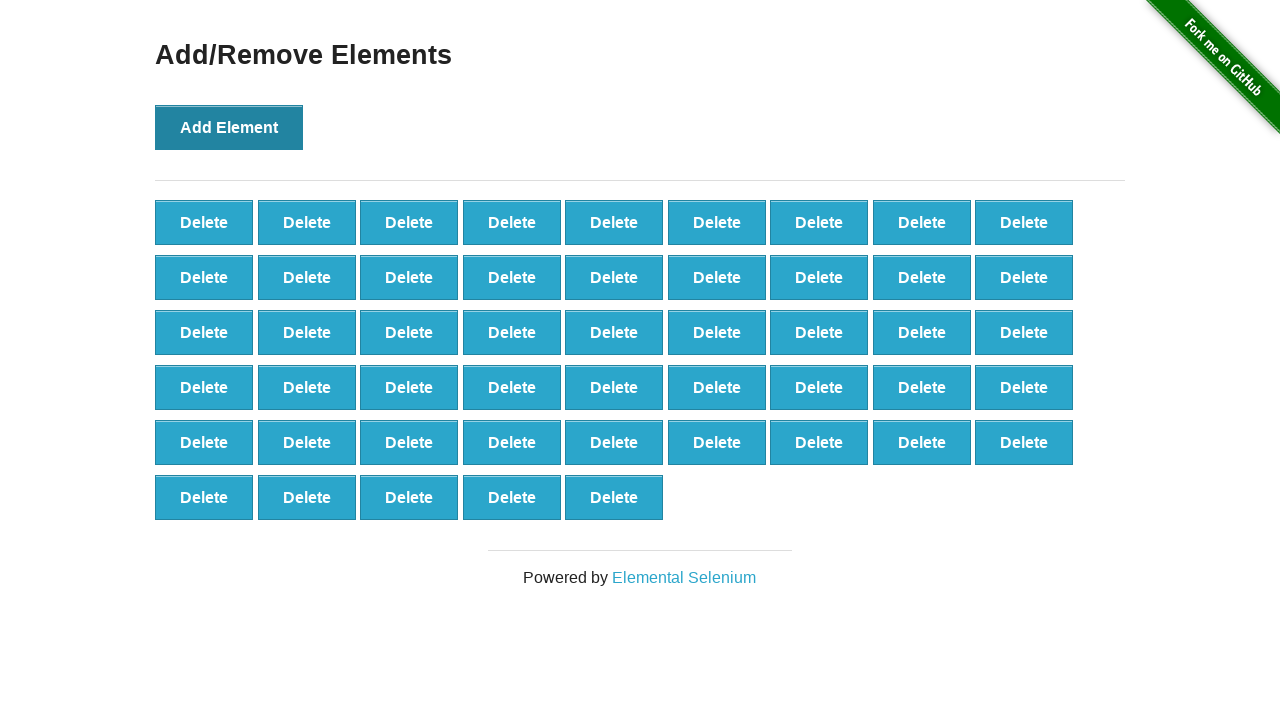

Clicked Add Element button (iteration 51/100) at (229, 127) on xpath=//*[@onclick='addElement()']
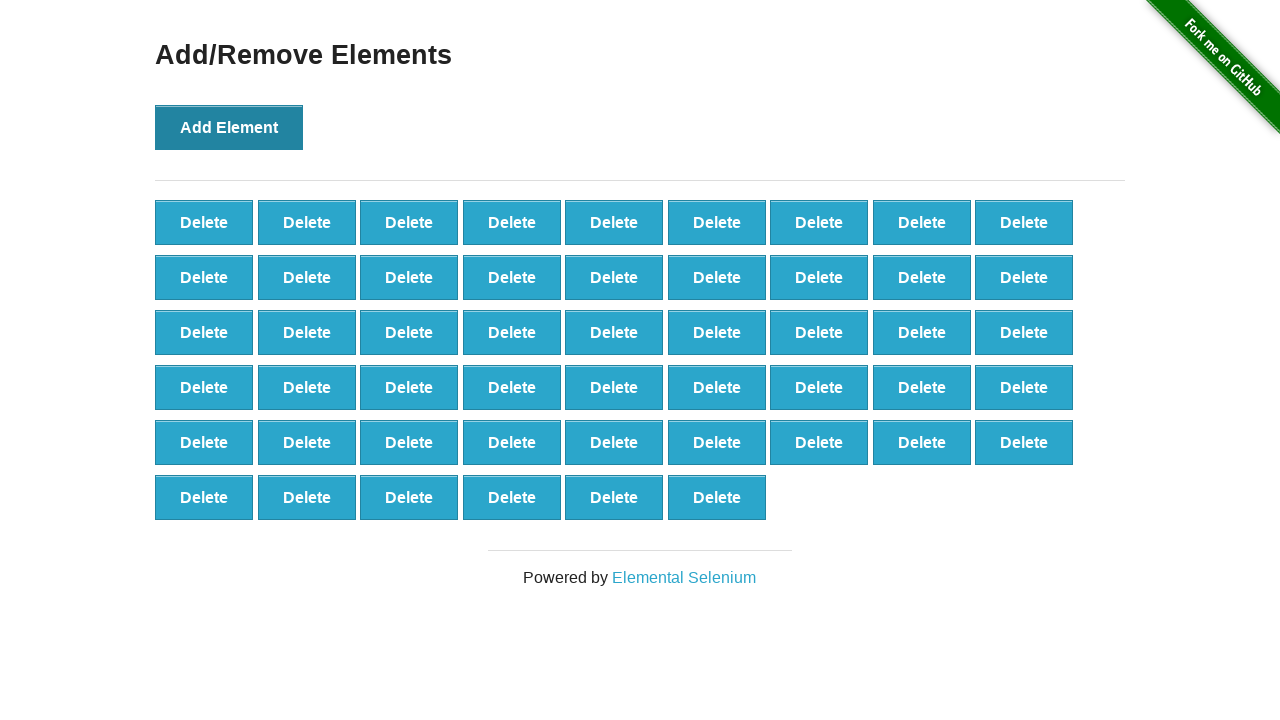

Clicked Add Element button (iteration 52/100) at (229, 127) on xpath=//*[@onclick='addElement()']
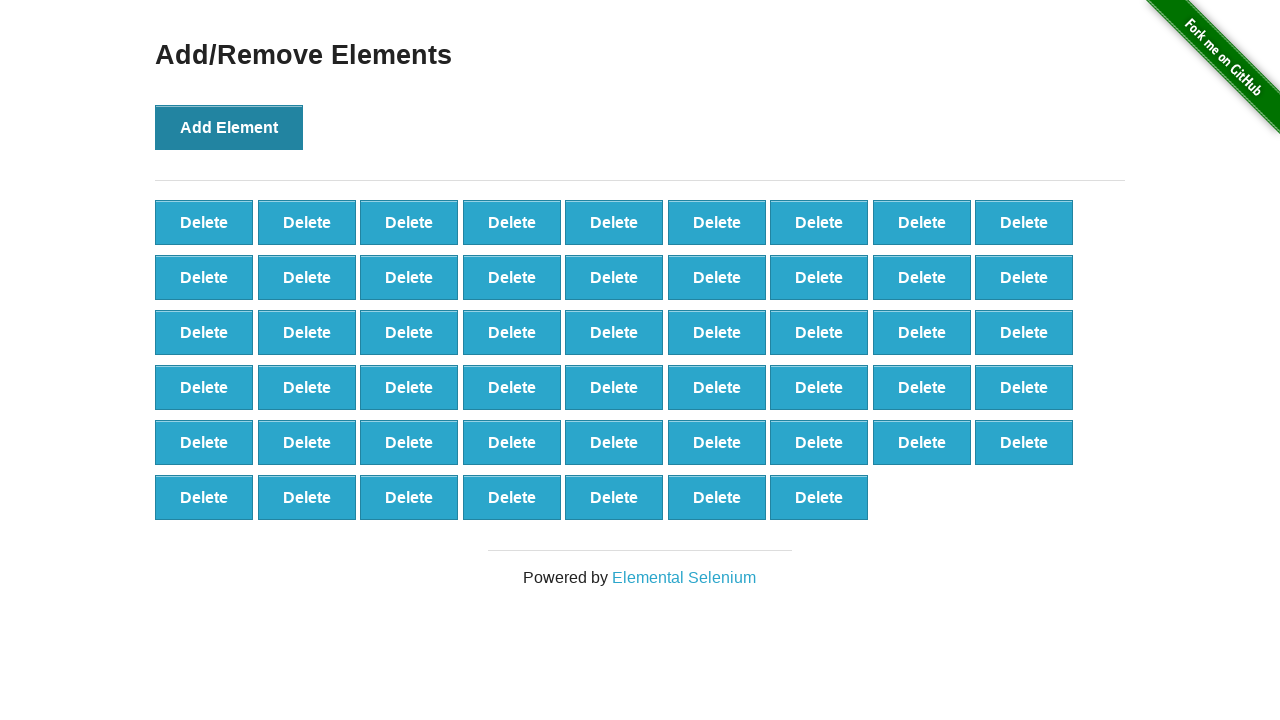

Clicked Add Element button (iteration 53/100) at (229, 127) on xpath=//*[@onclick='addElement()']
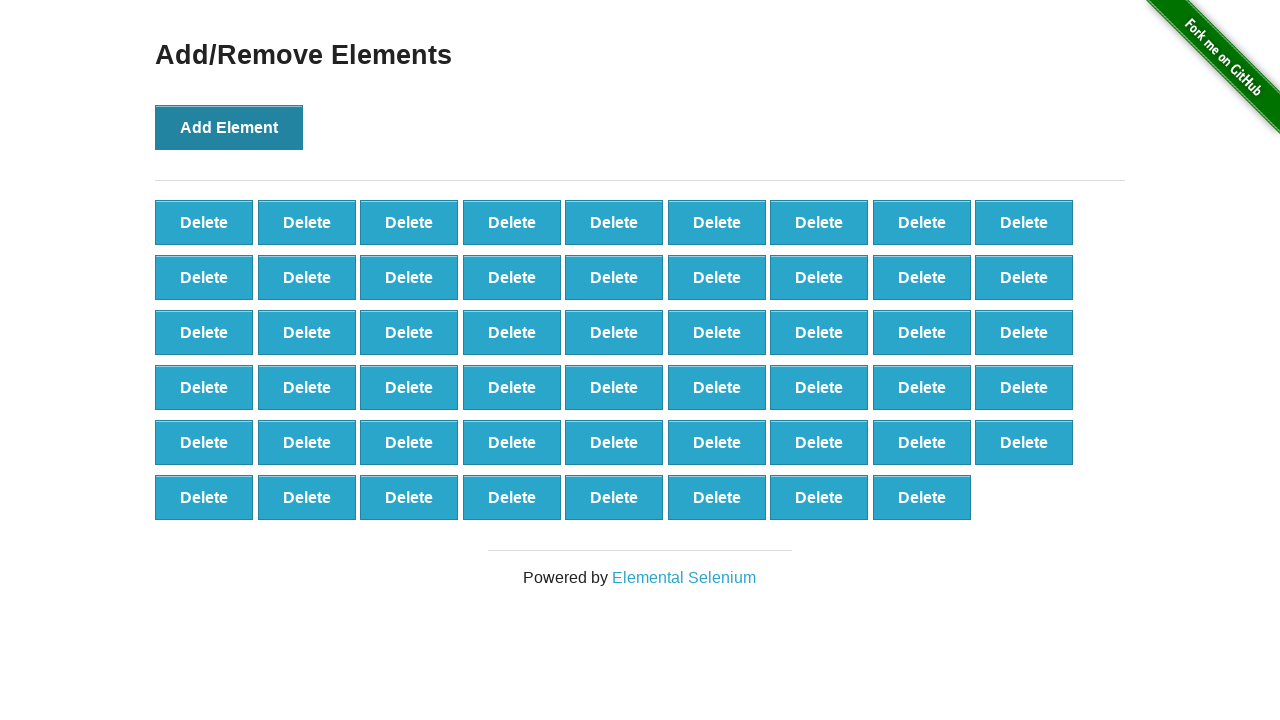

Clicked Add Element button (iteration 54/100) at (229, 127) on xpath=//*[@onclick='addElement()']
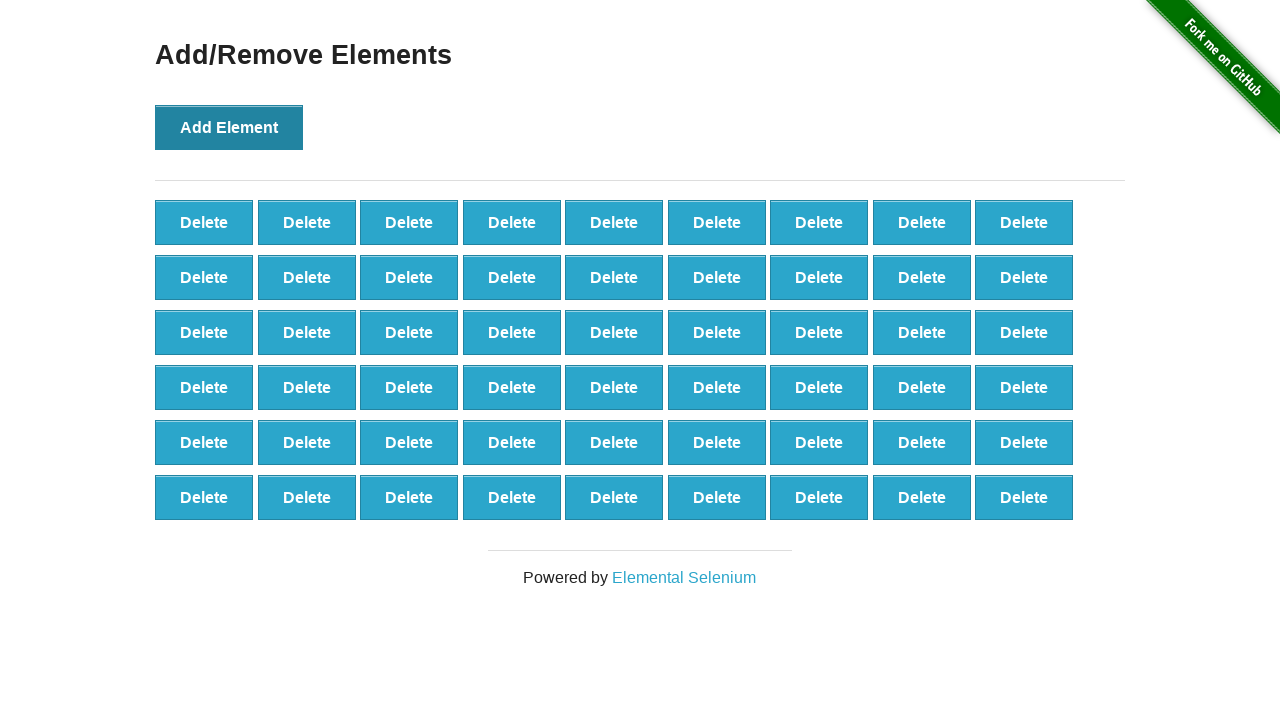

Clicked Add Element button (iteration 55/100) at (229, 127) on xpath=//*[@onclick='addElement()']
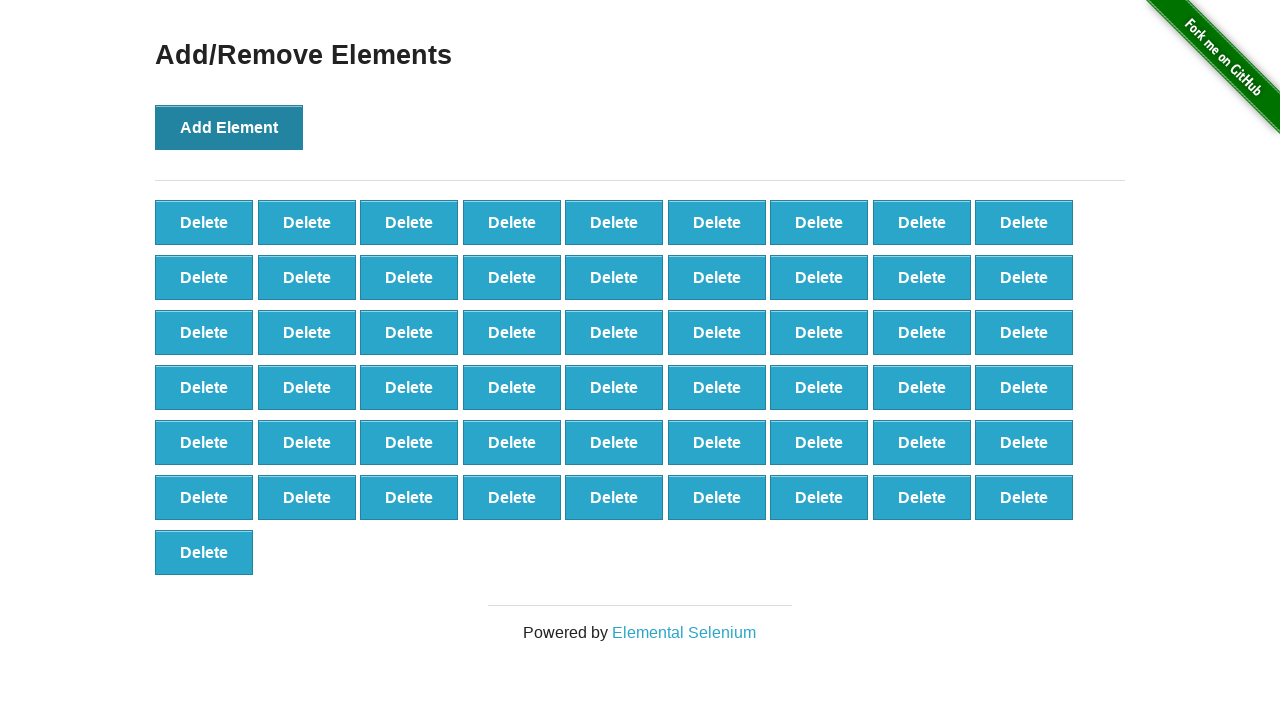

Clicked Add Element button (iteration 56/100) at (229, 127) on xpath=//*[@onclick='addElement()']
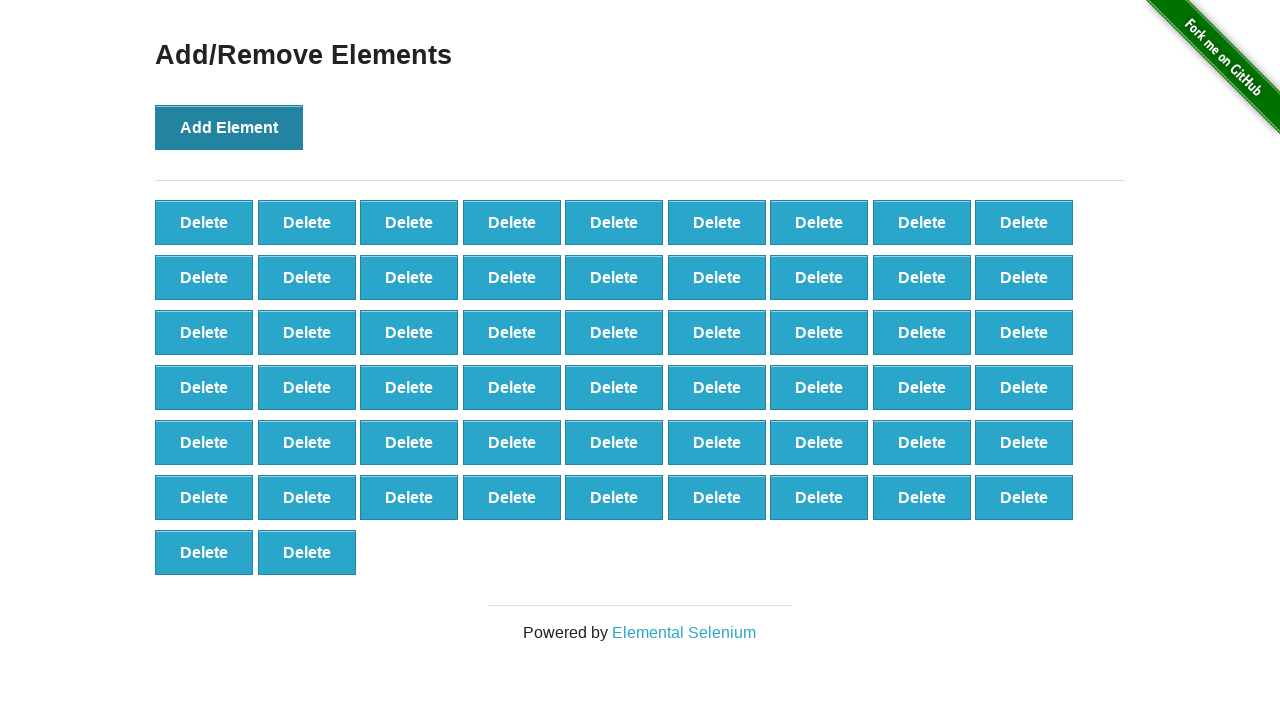

Clicked Add Element button (iteration 57/100) at (229, 127) on xpath=//*[@onclick='addElement()']
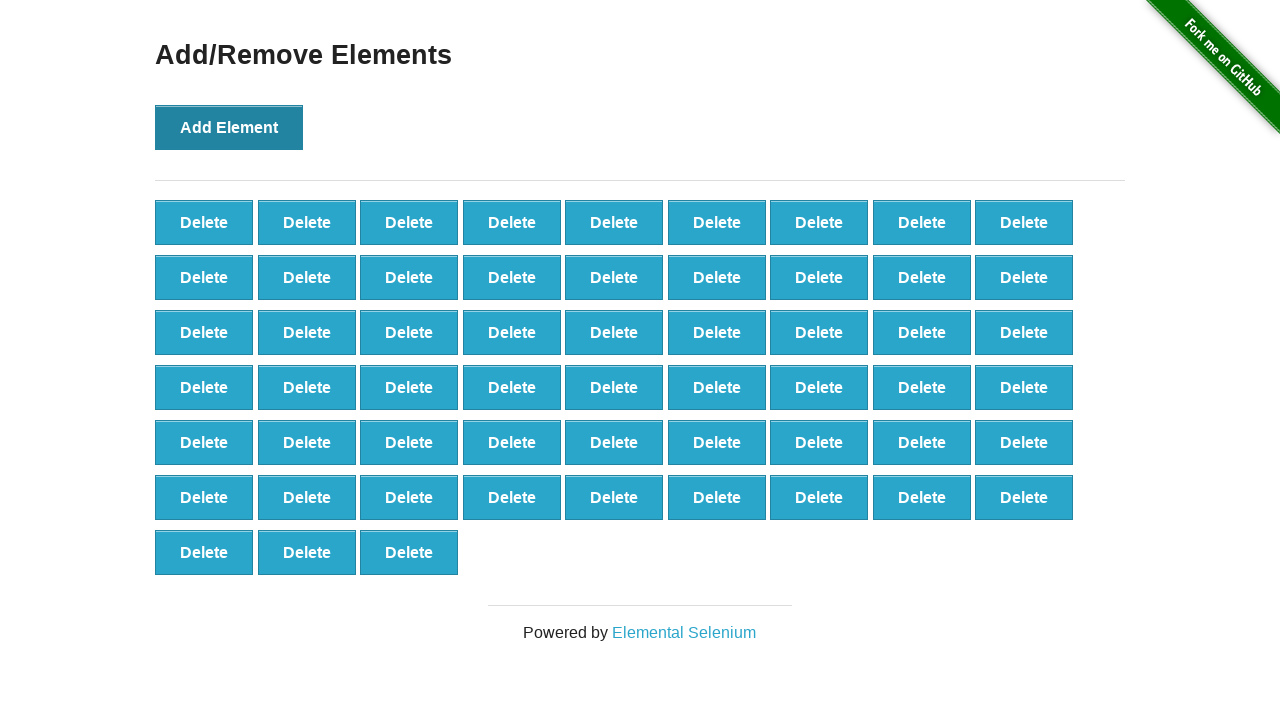

Clicked Add Element button (iteration 58/100) at (229, 127) on xpath=//*[@onclick='addElement()']
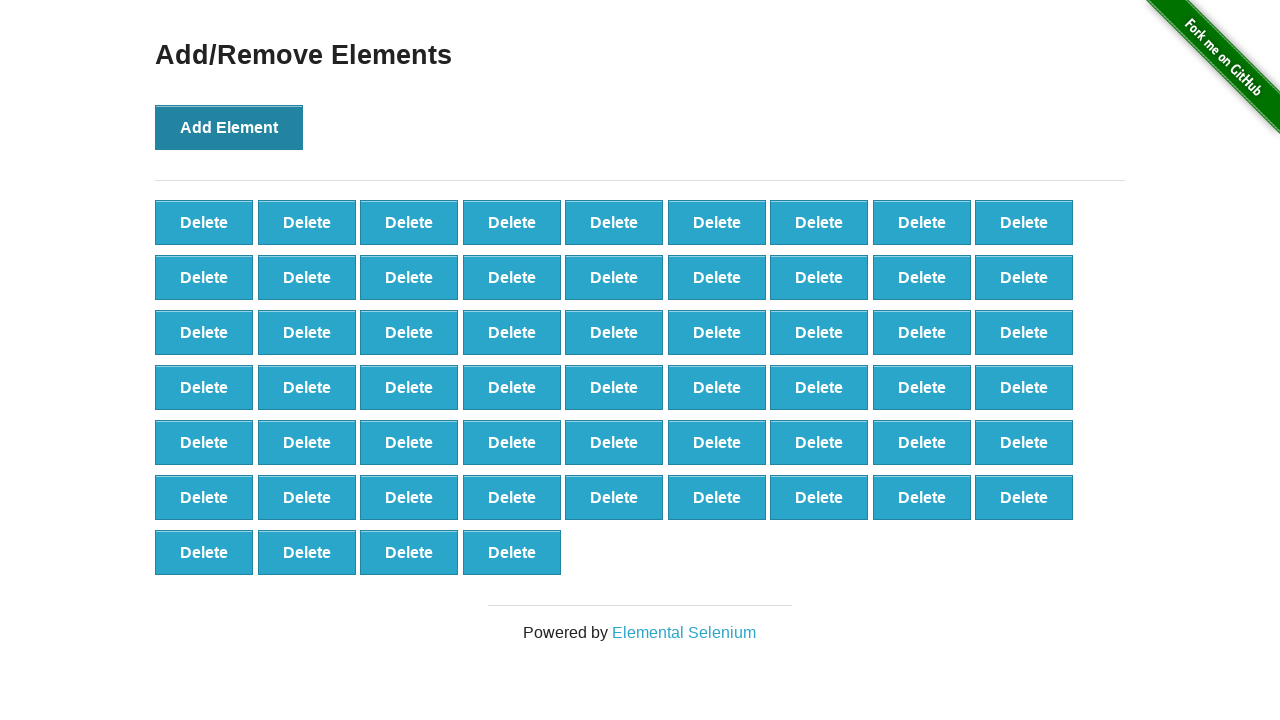

Clicked Add Element button (iteration 59/100) at (229, 127) on xpath=//*[@onclick='addElement()']
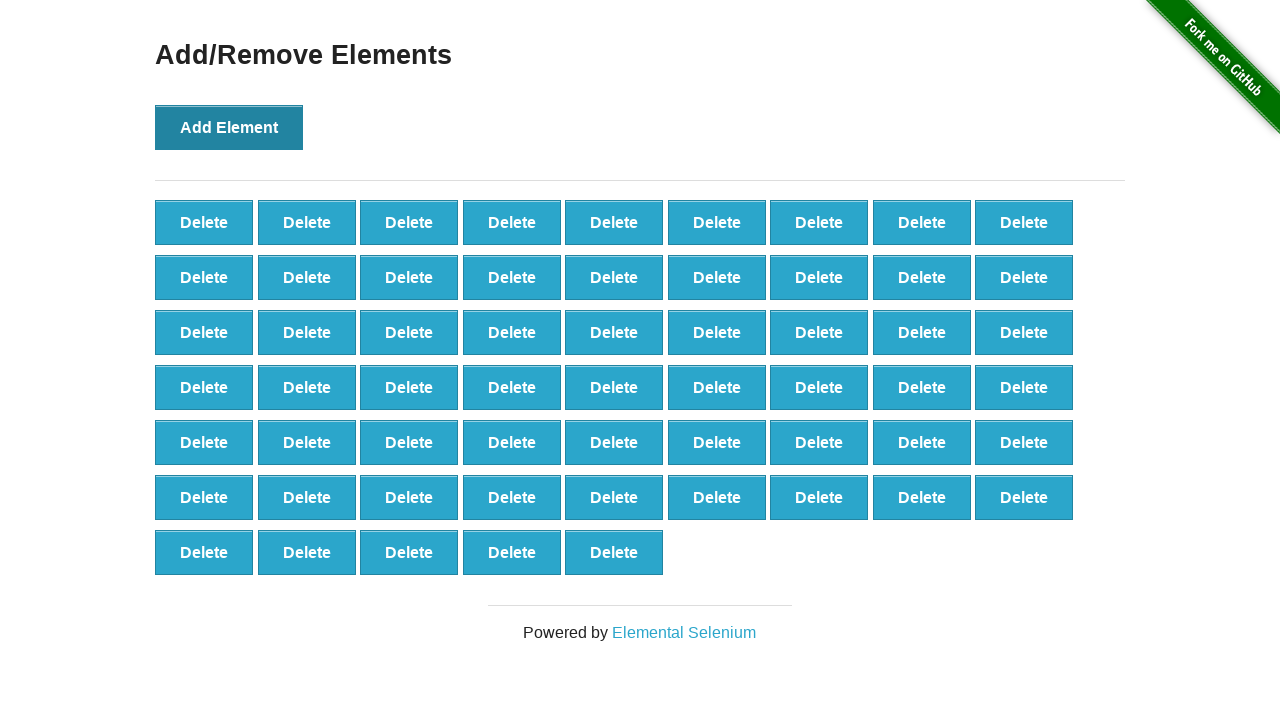

Clicked Add Element button (iteration 60/100) at (229, 127) on xpath=//*[@onclick='addElement()']
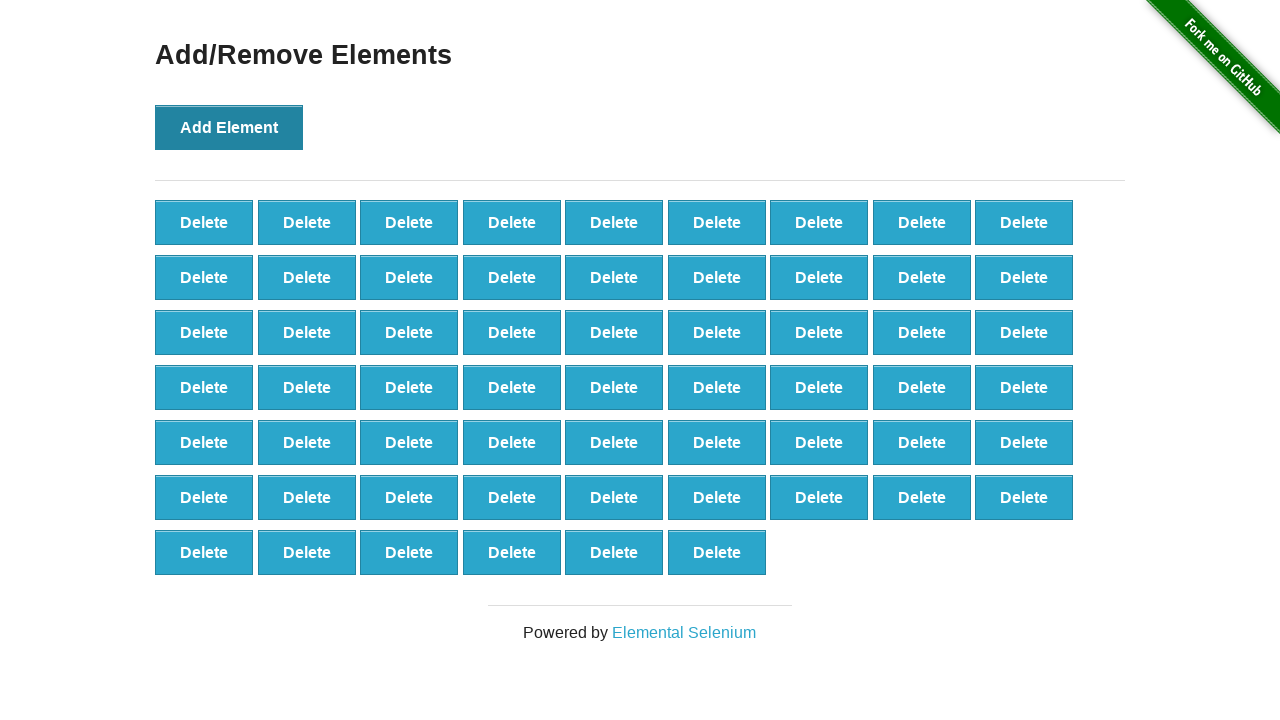

Clicked Add Element button (iteration 61/100) at (229, 127) on xpath=//*[@onclick='addElement()']
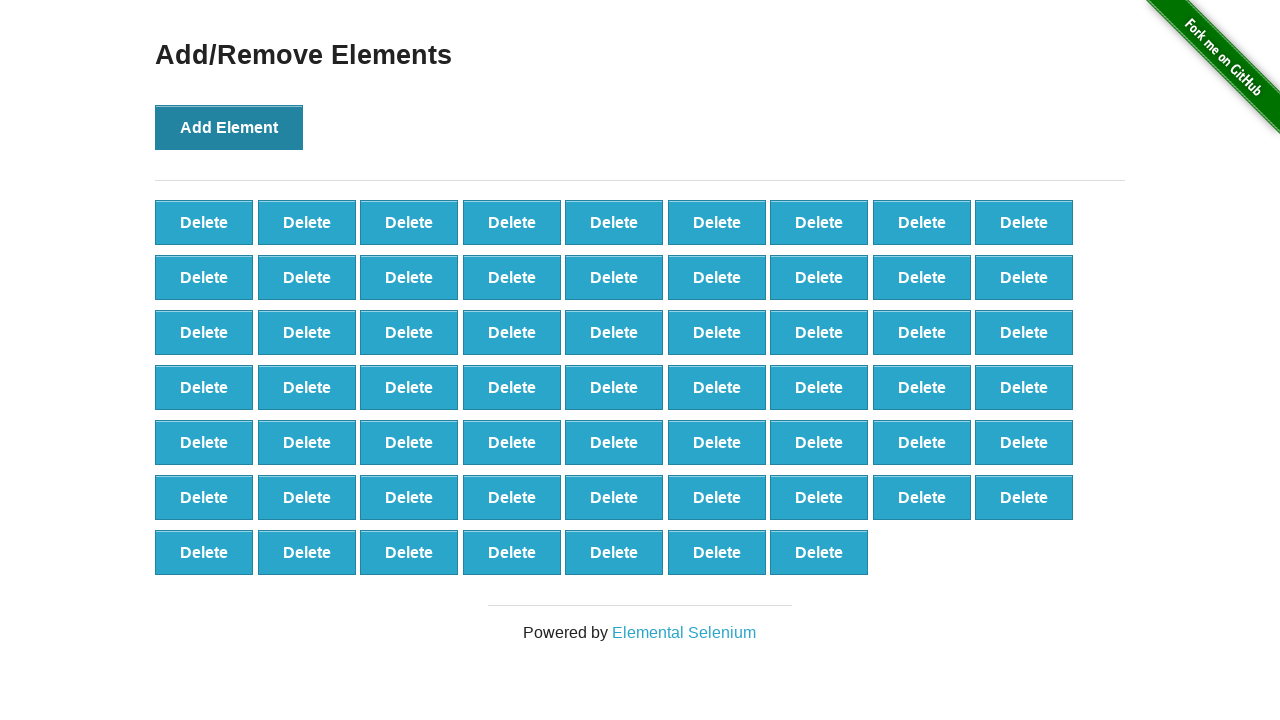

Clicked Add Element button (iteration 62/100) at (229, 127) on xpath=//*[@onclick='addElement()']
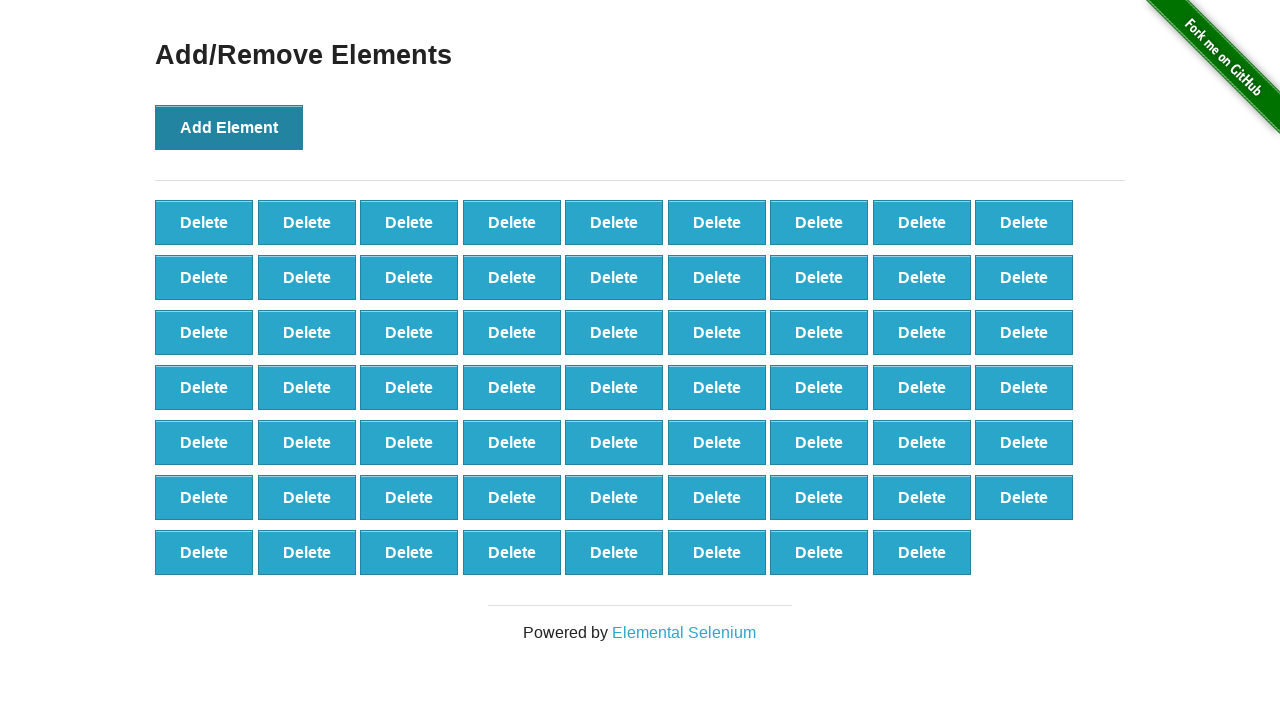

Clicked Add Element button (iteration 63/100) at (229, 127) on xpath=//*[@onclick='addElement()']
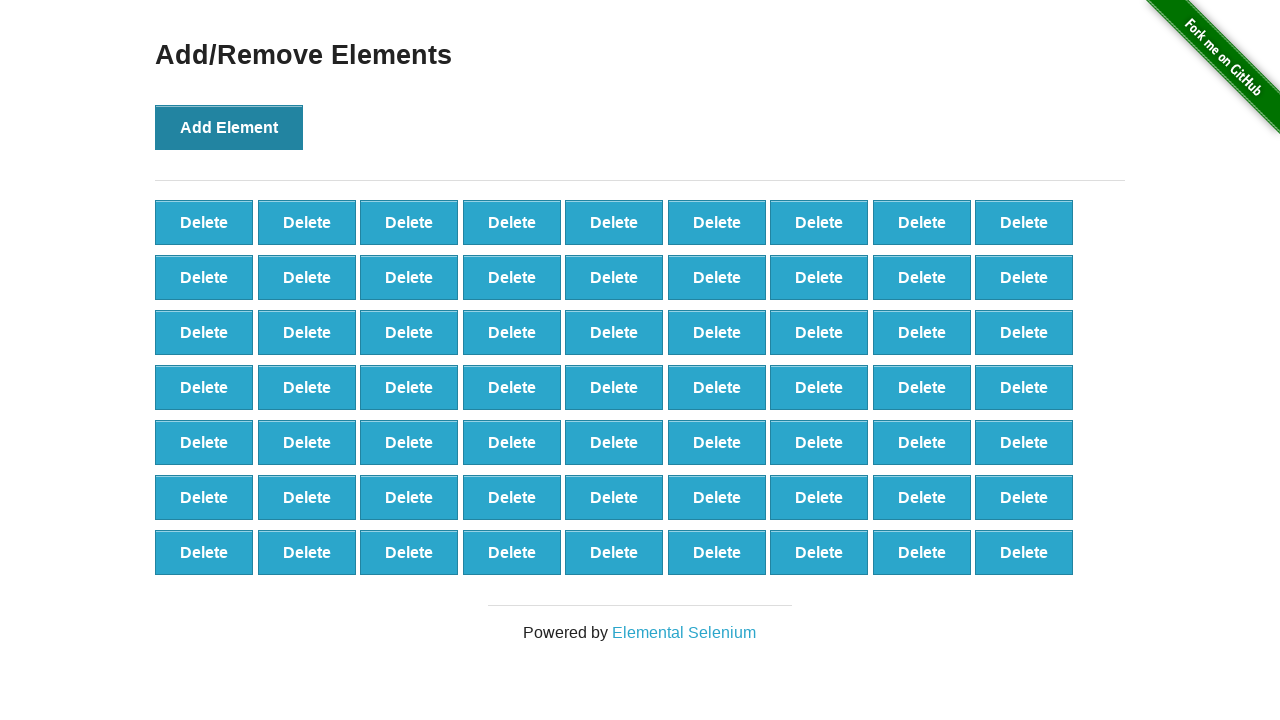

Clicked Add Element button (iteration 64/100) at (229, 127) on xpath=//*[@onclick='addElement()']
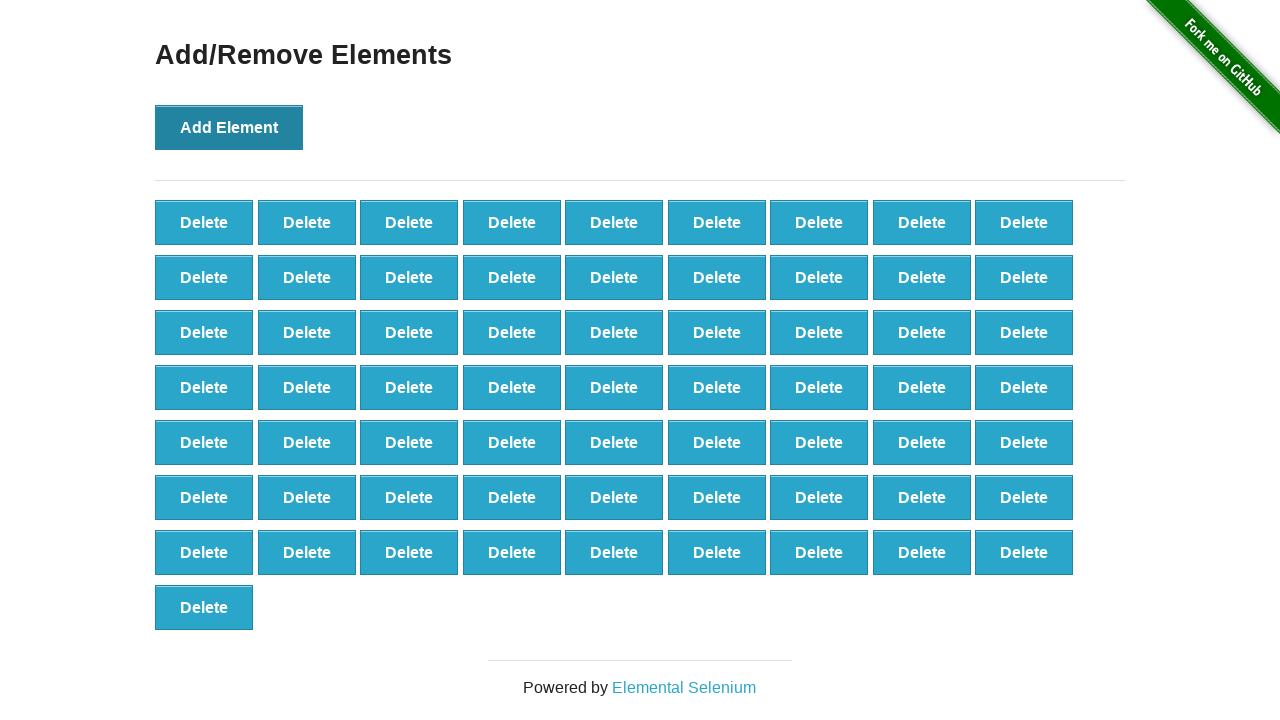

Clicked Add Element button (iteration 65/100) at (229, 127) on xpath=//*[@onclick='addElement()']
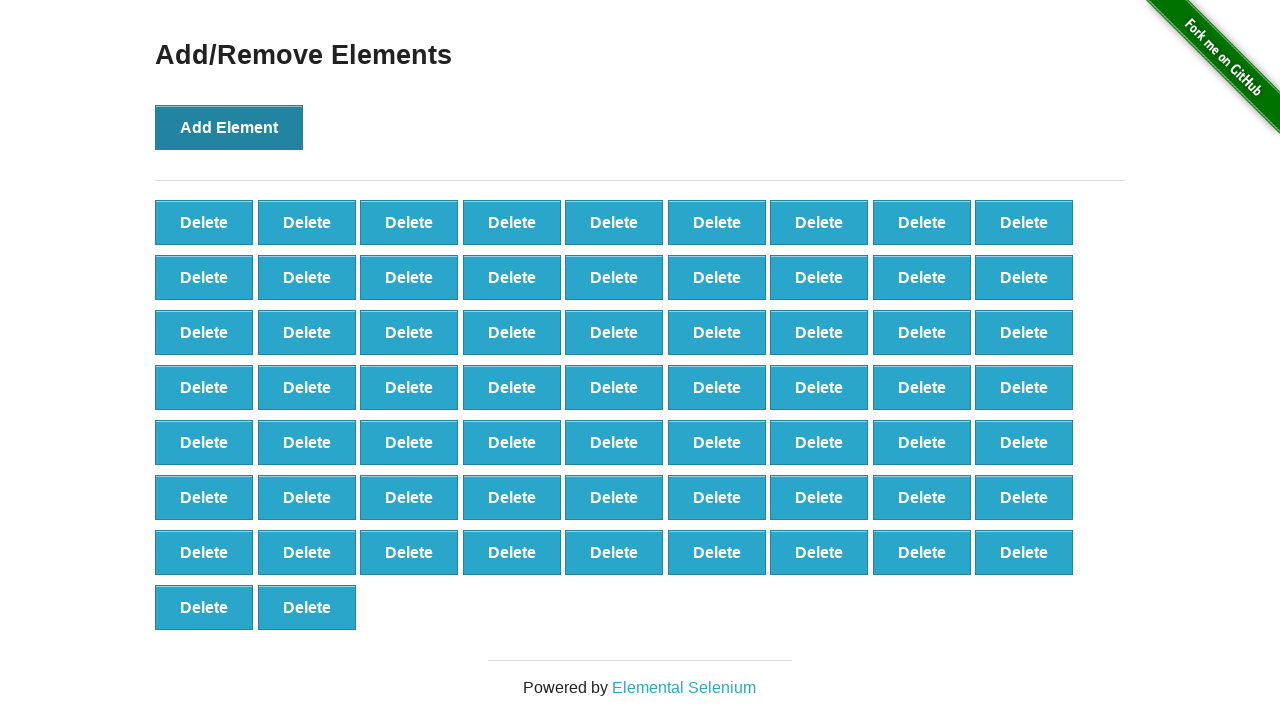

Clicked Add Element button (iteration 66/100) at (229, 127) on xpath=//*[@onclick='addElement()']
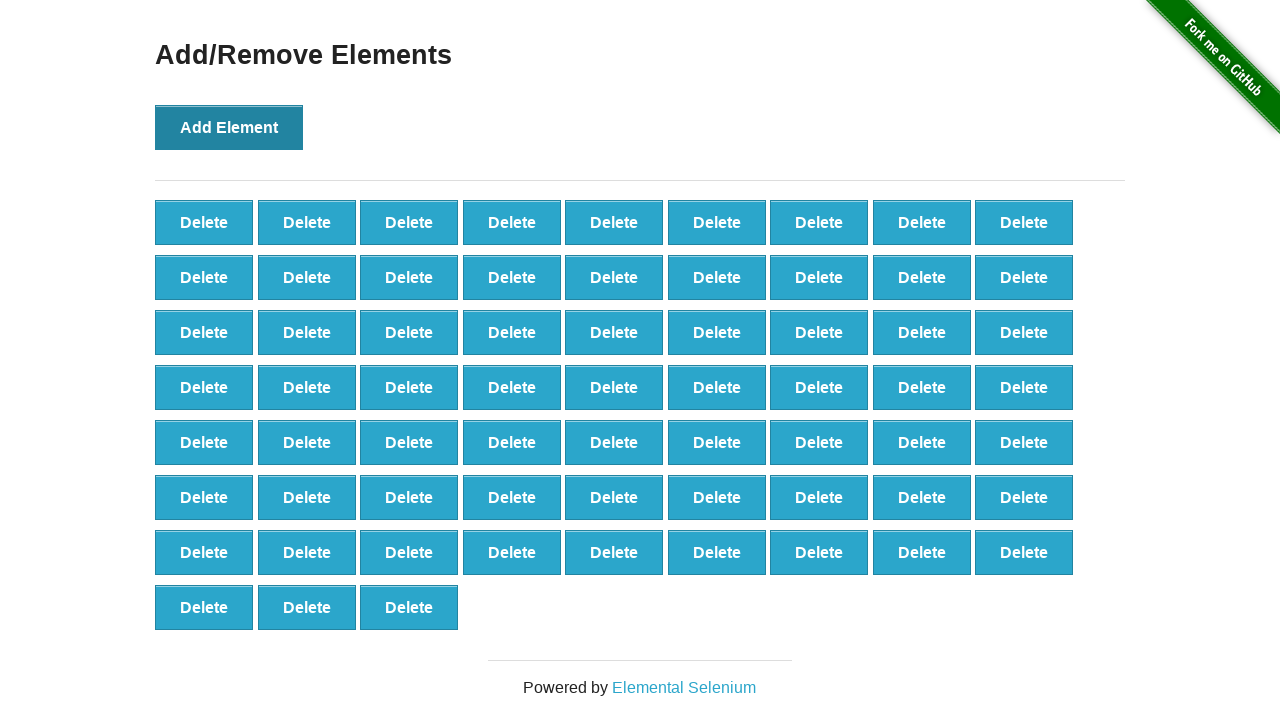

Clicked Add Element button (iteration 67/100) at (229, 127) on xpath=//*[@onclick='addElement()']
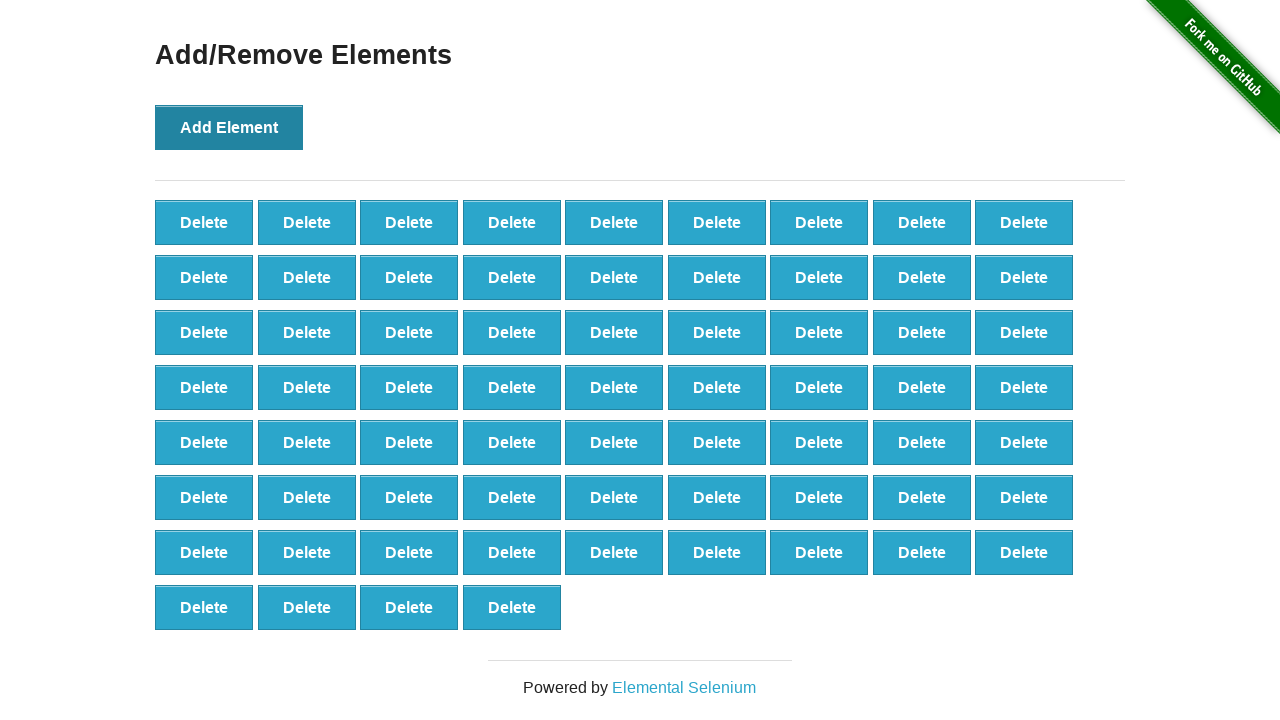

Clicked Add Element button (iteration 68/100) at (229, 127) on xpath=//*[@onclick='addElement()']
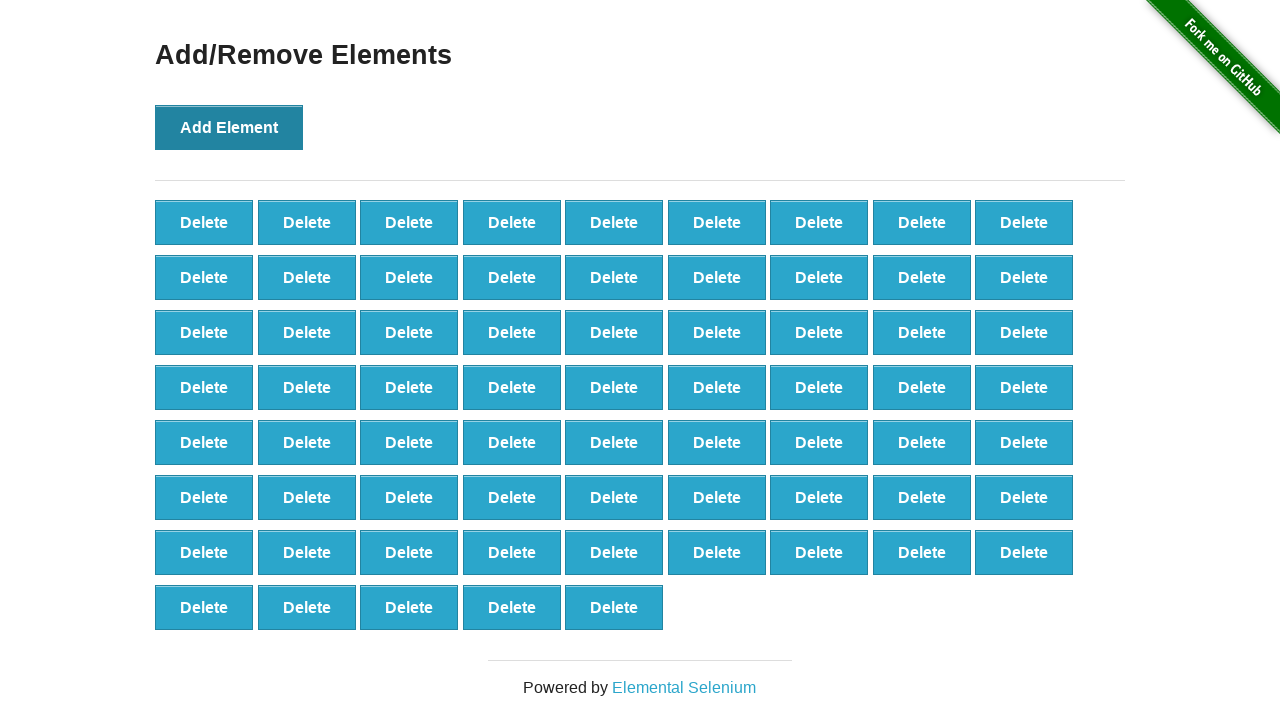

Clicked Add Element button (iteration 69/100) at (229, 127) on xpath=//*[@onclick='addElement()']
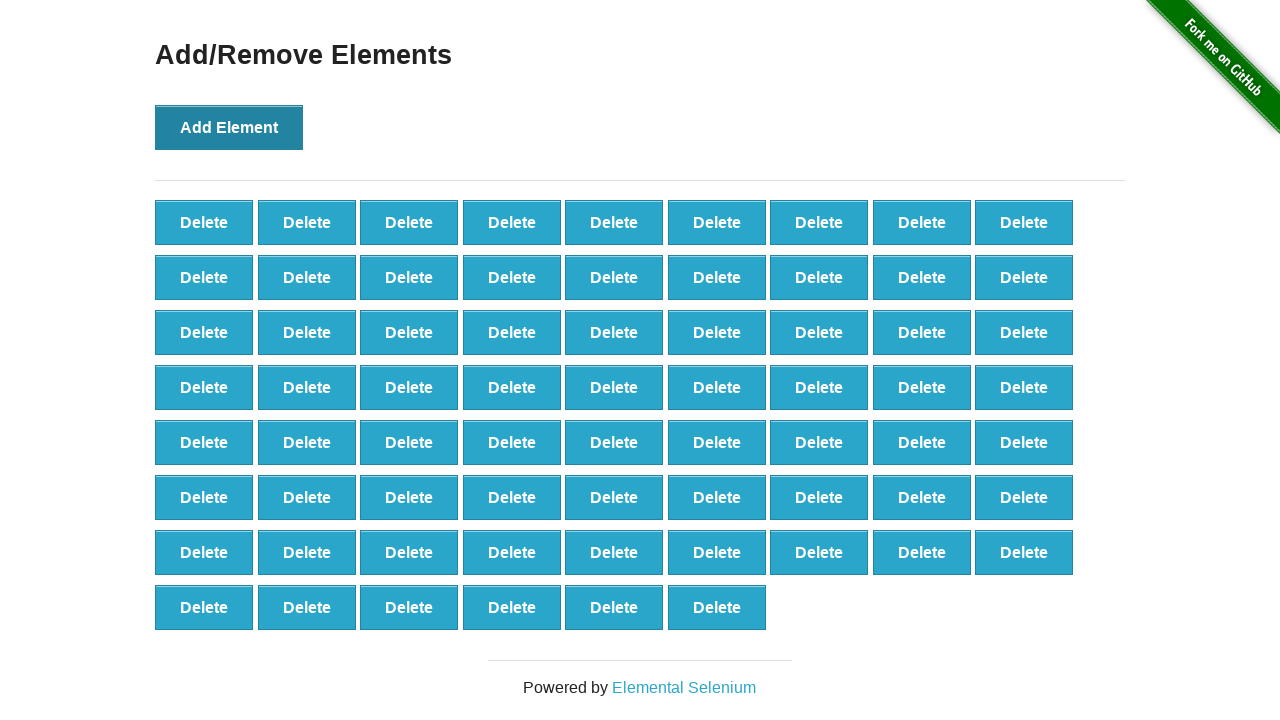

Clicked Add Element button (iteration 70/100) at (229, 127) on xpath=//*[@onclick='addElement()']
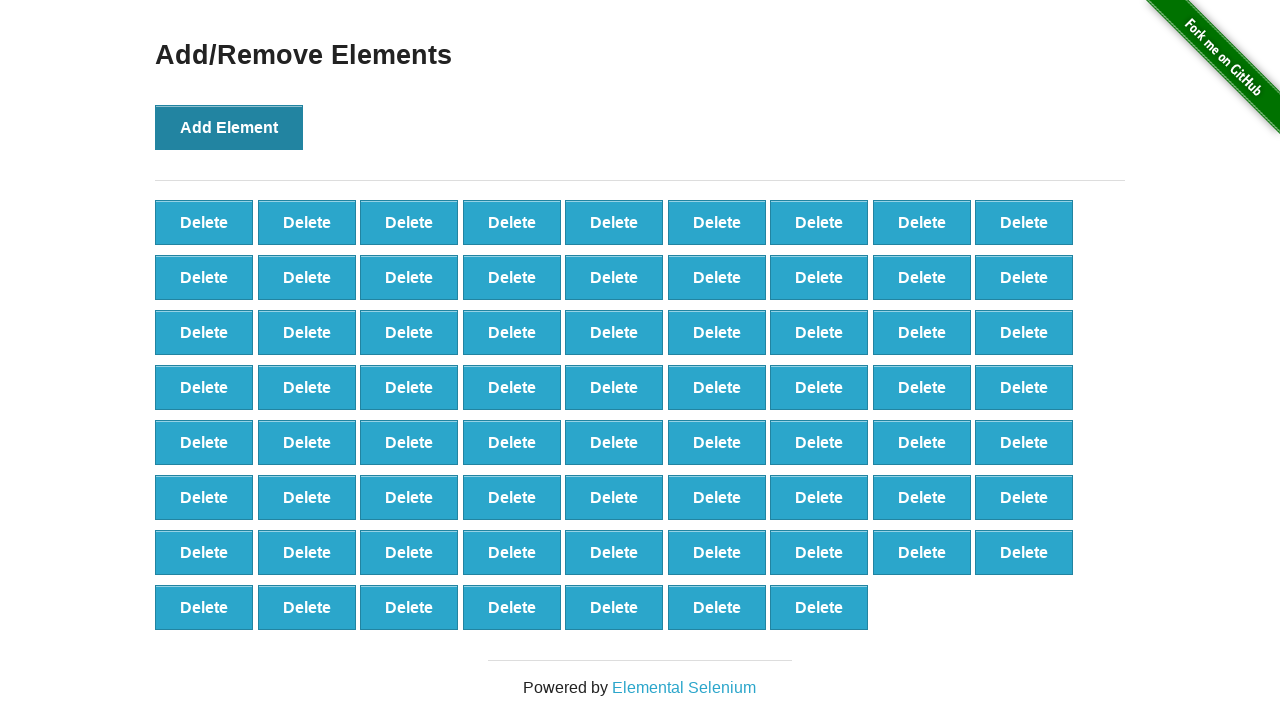

Clicked Add Element button (iteration 71/100) at (229, 127) on xpath=//*[@onclick='addElement()']
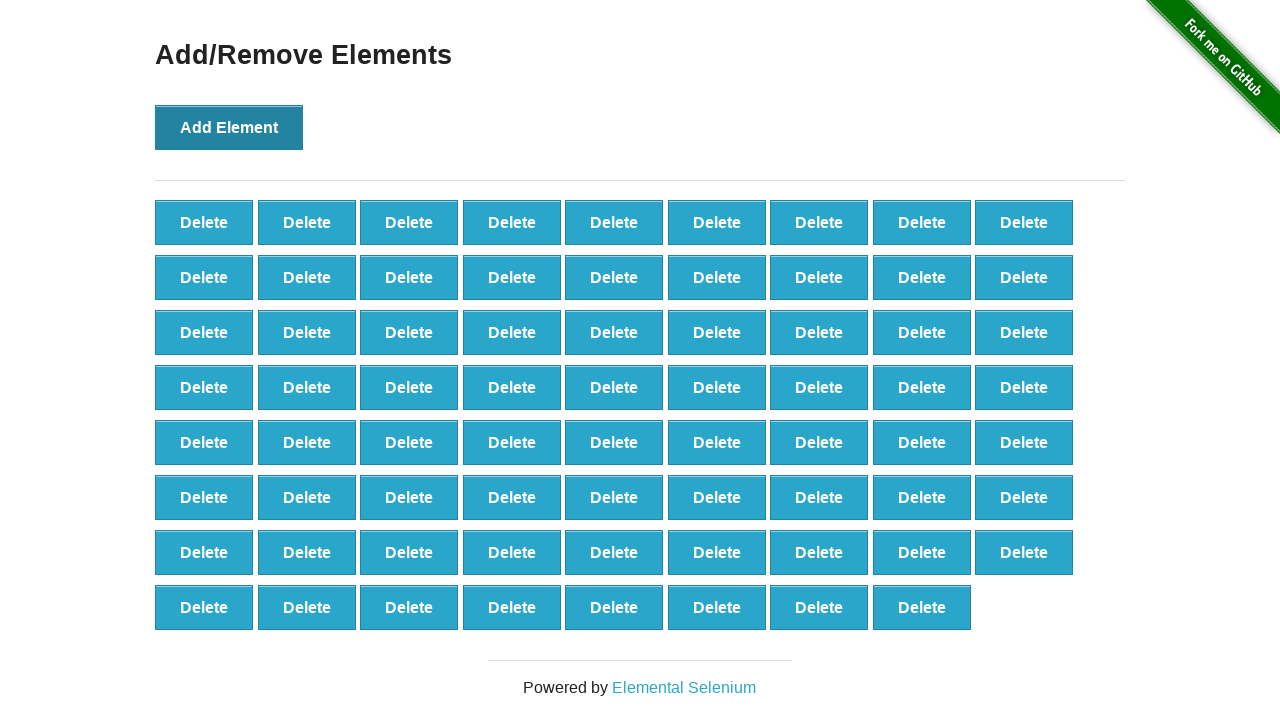

Clicked Add Element button (iteration 72/100) at (229, 127) on xpath=//*[@onclick='addElement()']
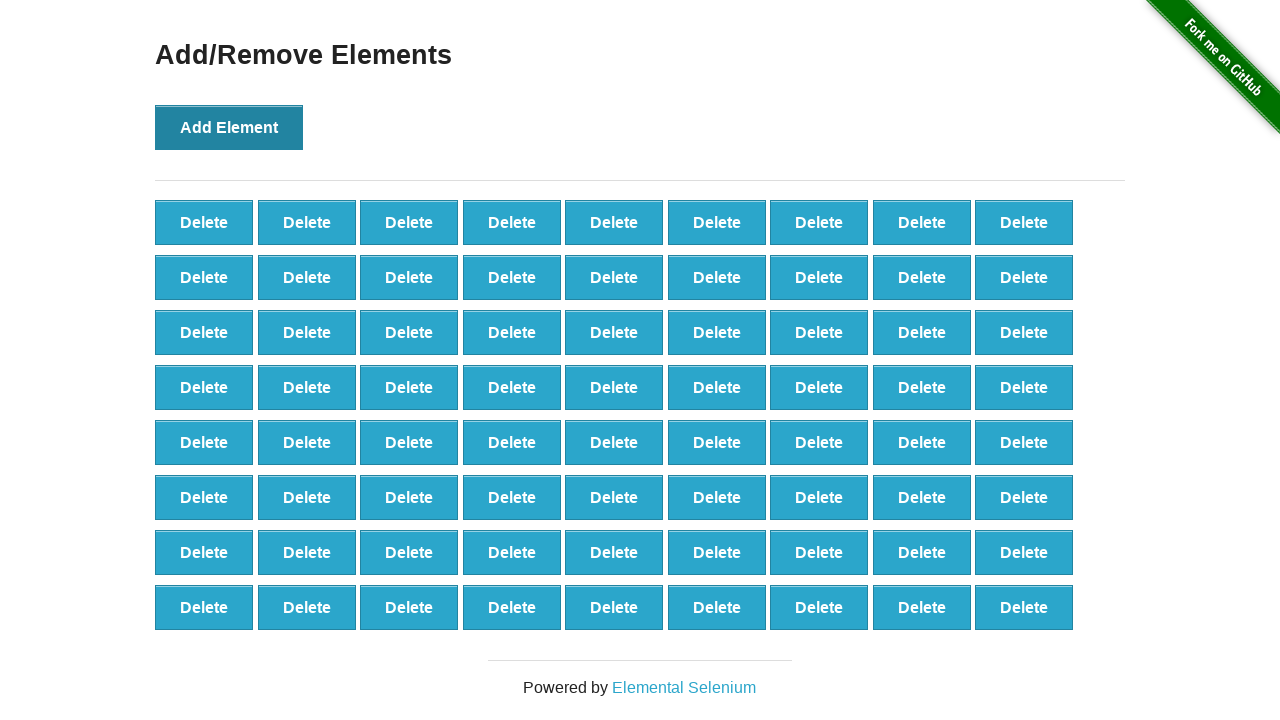

Clicked Add Element button (iteration 73/100) at (229, 127) on xpath=//*[@onclick='addElement()']
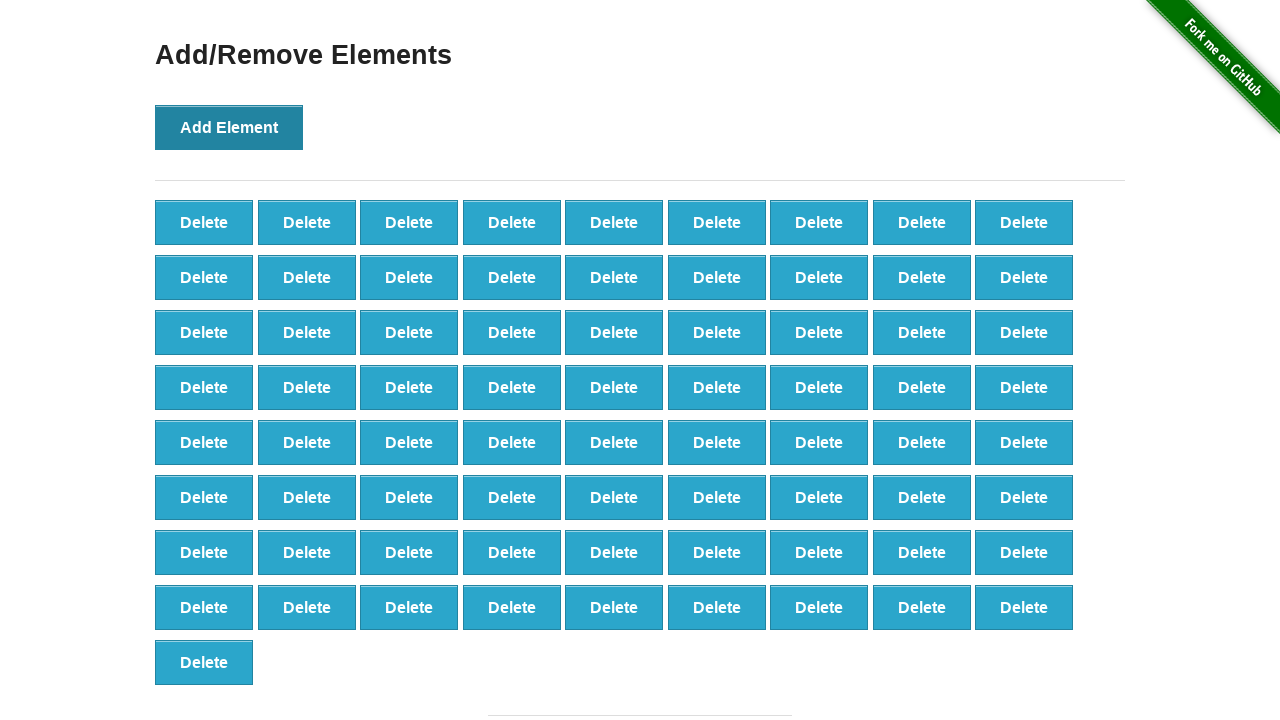

Clicked Add Element button (iteration 74/100) at (229, 127) on xpath=//*[@onclick='addElement()']
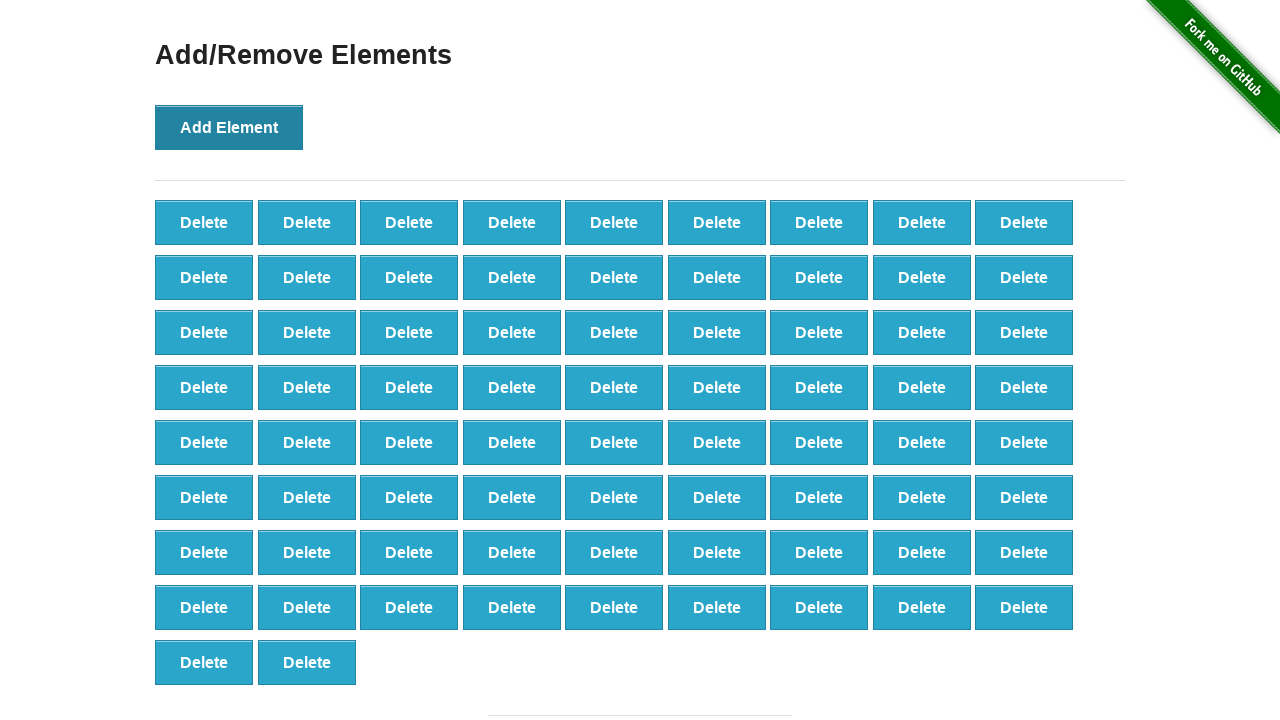

Clicked Add Element button (iteration 75/100) at (229, 127) on xpath=//*[@onclick='addElement()']
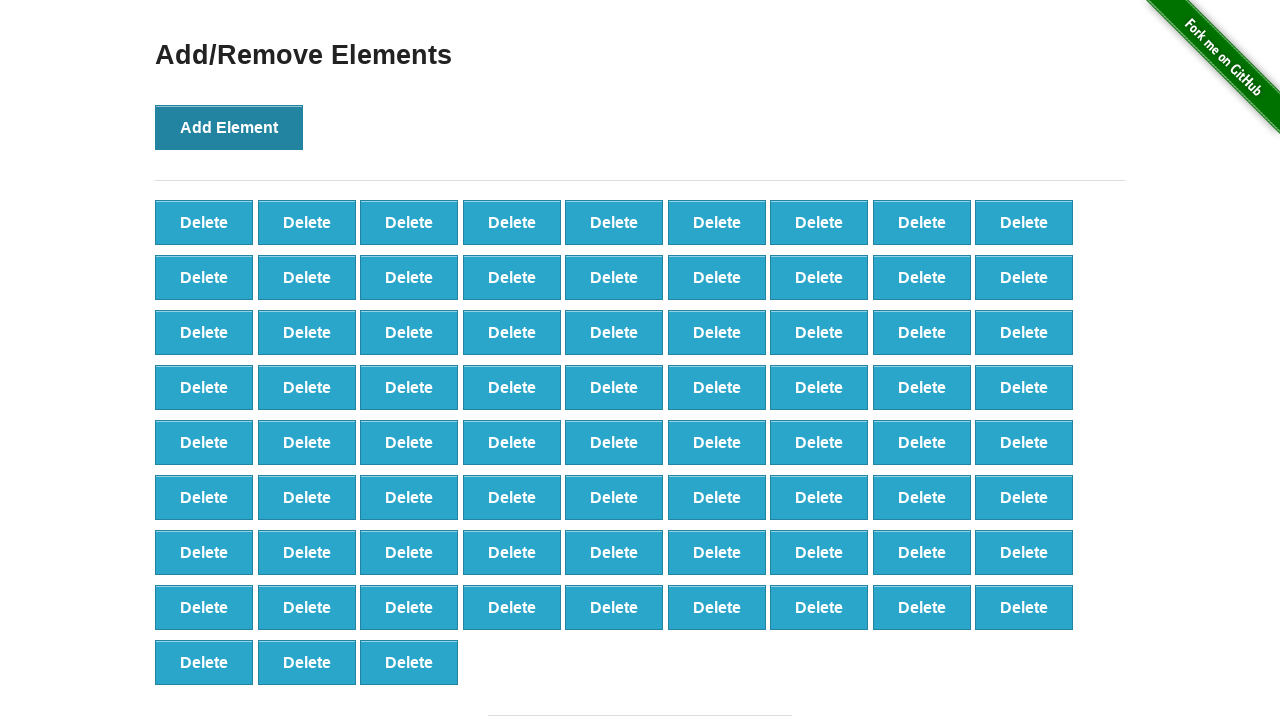

Clicked Add Element button (iteration 76/100) at (229, 127) on xpath=//*[@onclick='addElement()']
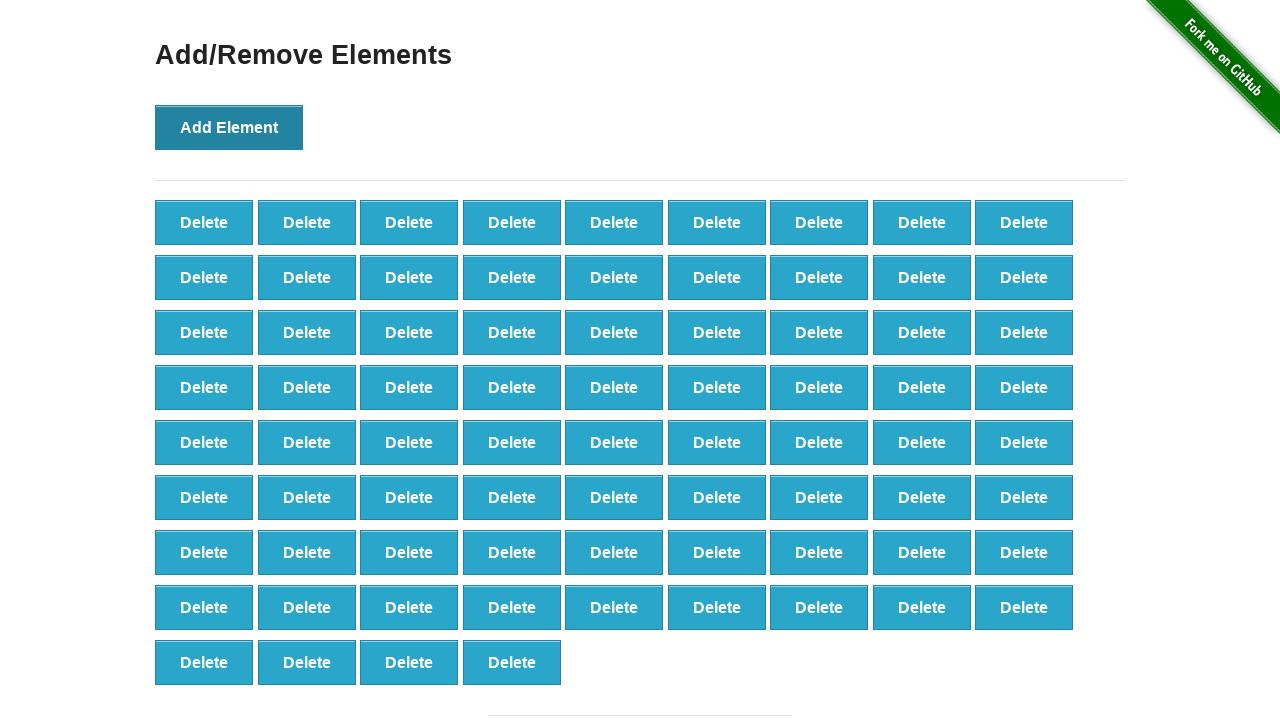

Clicked Add Element button (iteration 77/100) at (229, 127) on xpath=//*[@onclick='addElement()']
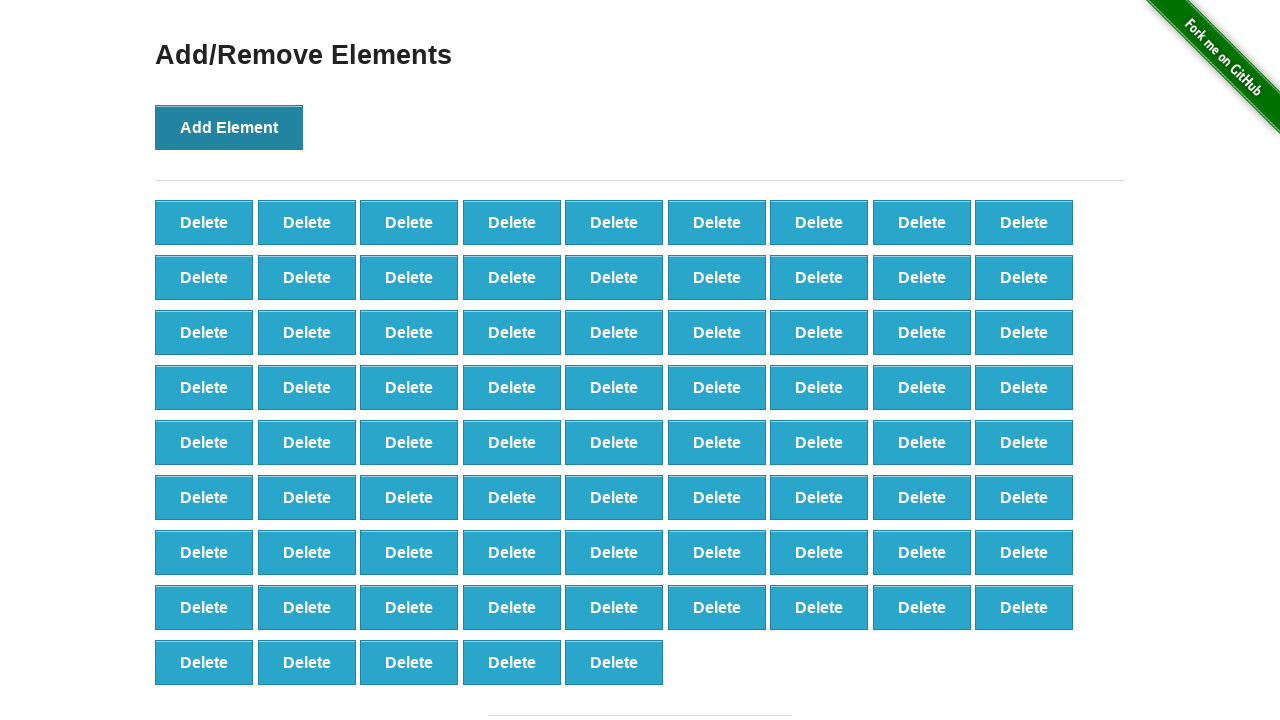

Clicked Add Element button (iteration 78/100) at (229, 127) on xpath=//*[@onclick='addElement()']
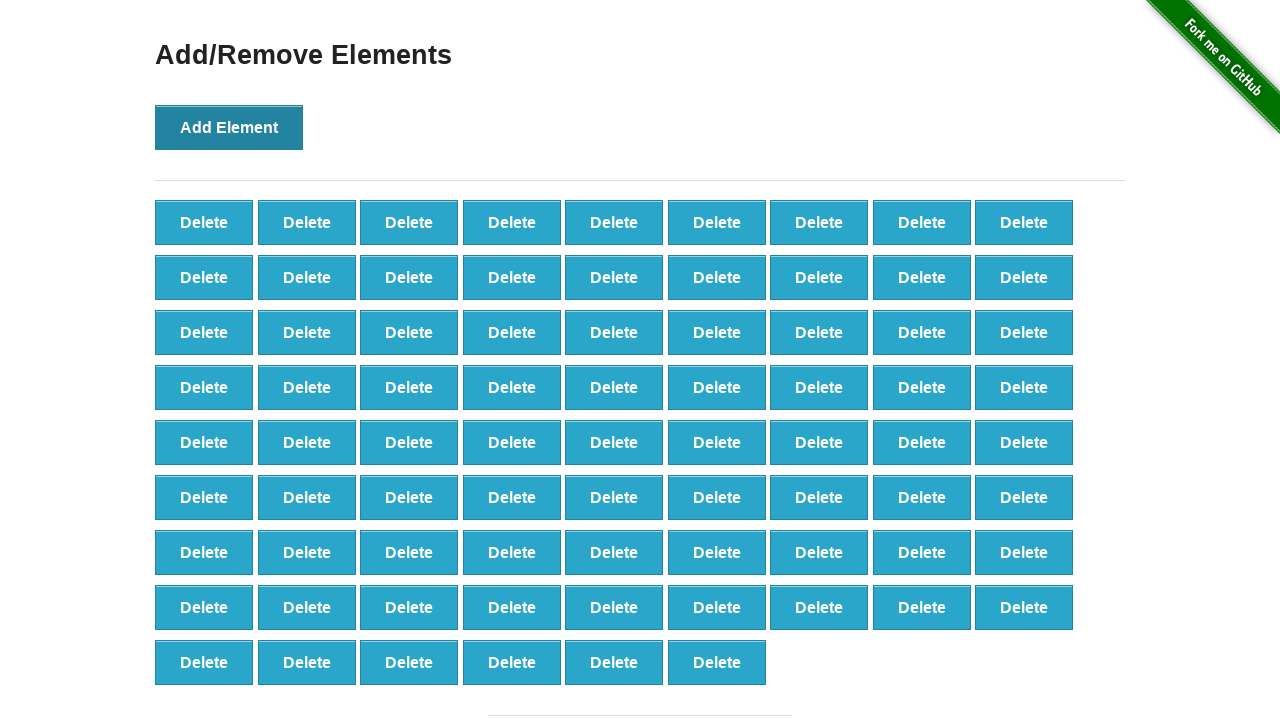

Clicked Add Element button (iteration 79/100) at (229, 127) on xpath=//*[@onclick='addElement()']
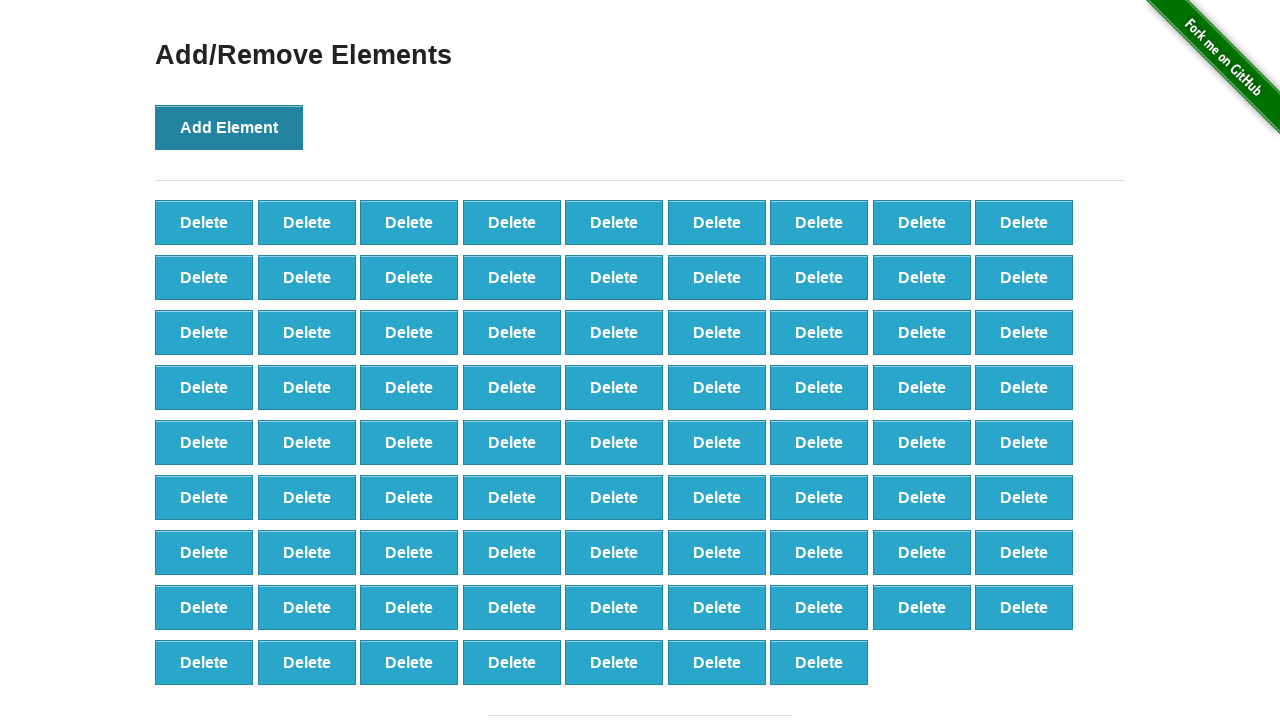

Clicked Add Element button (iteration 80/100) at (229, 127) on xpath=//*[@onclick='addElement()']
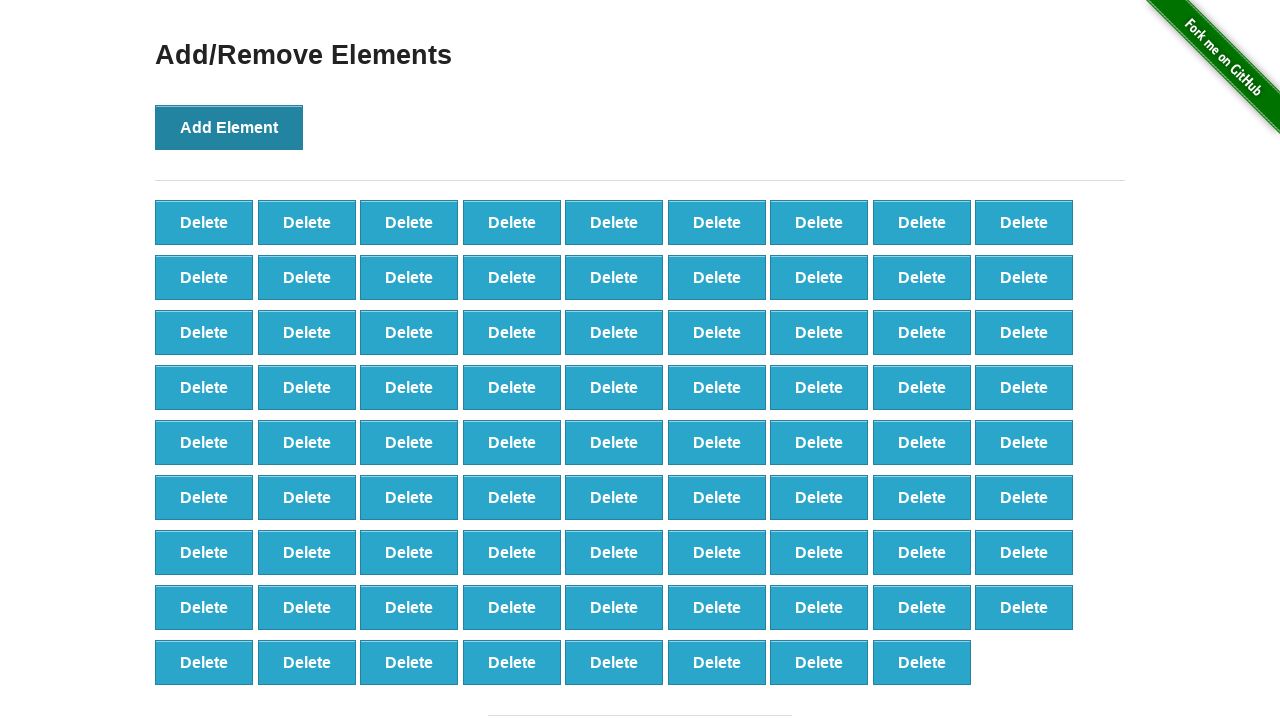

Clicked Add Element button (iteration 81/100) at (229, 127) on xpath=//*[@onclick='addElement()']
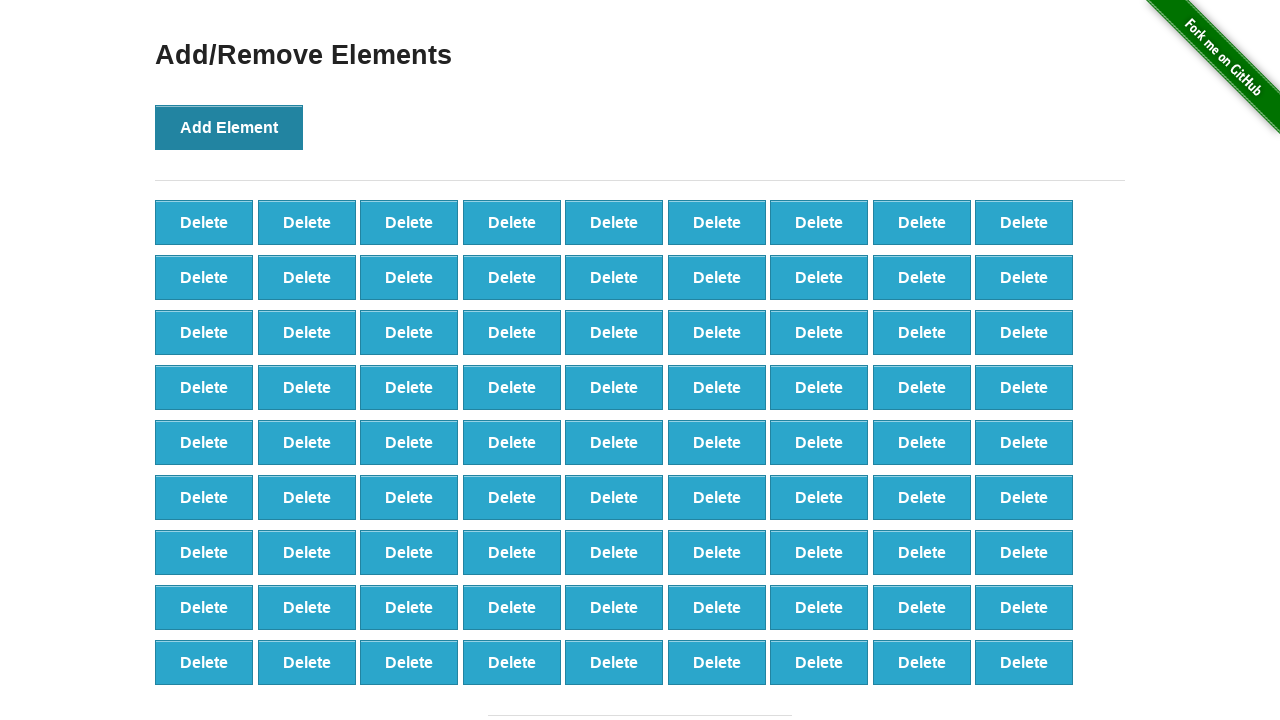

Clicked Add Element button (iteration 82/100) at (229, 127) on xpath=//*[@onclick='addElement()']
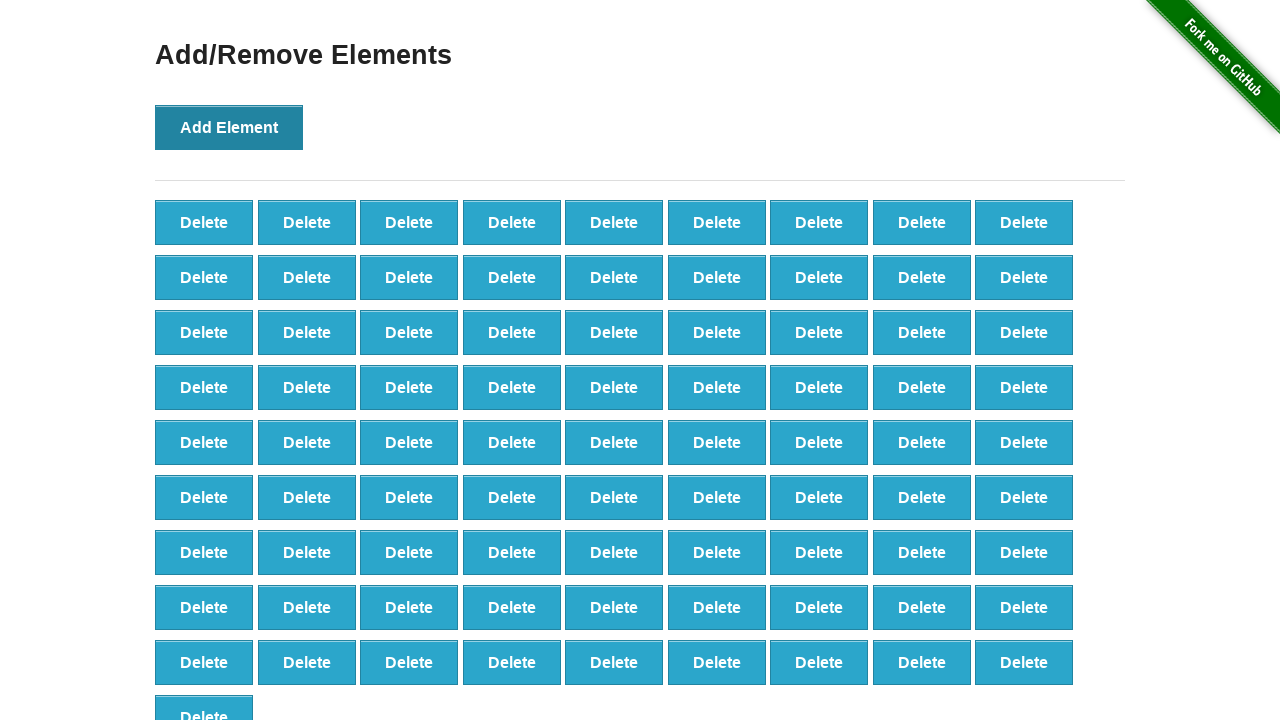

Clicked Add Element button (iteration 83/100) at (229, 127) on xpath=//*[@onclick='addElement()']
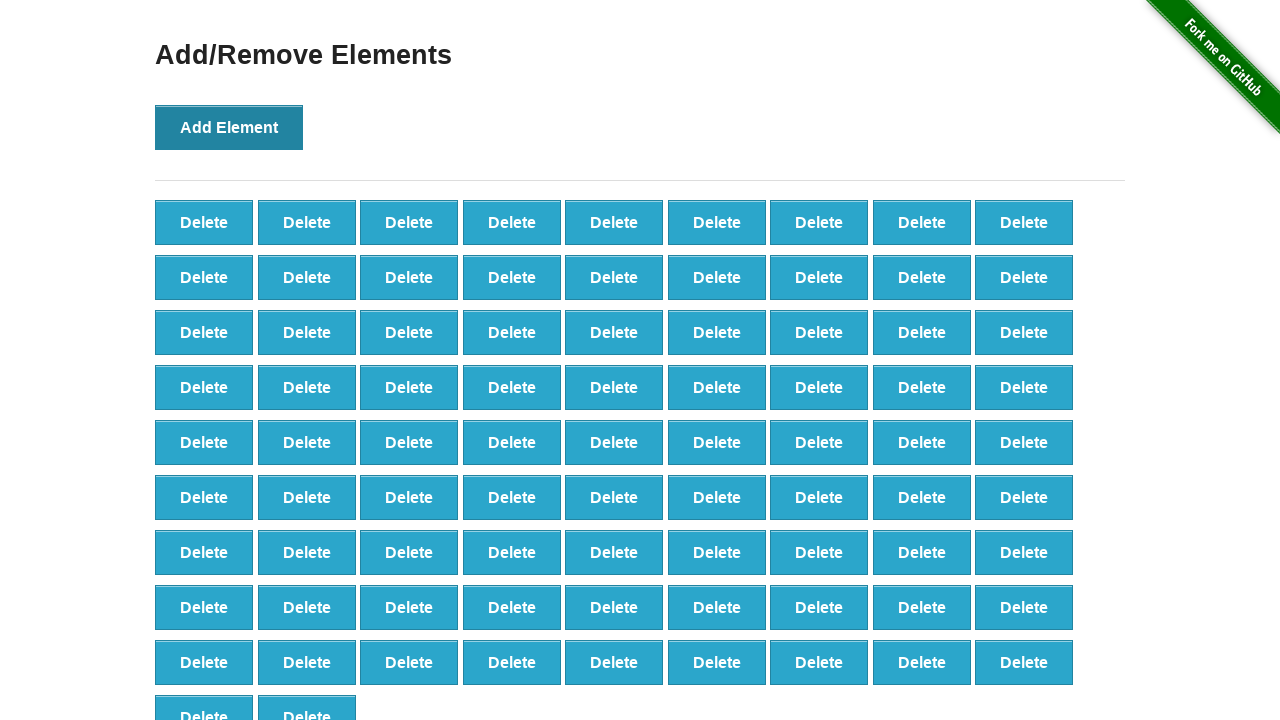

Clicked Add Element button (iteration 84/100) at (229, 127) on xpath=//*[@onclick='addElement()']
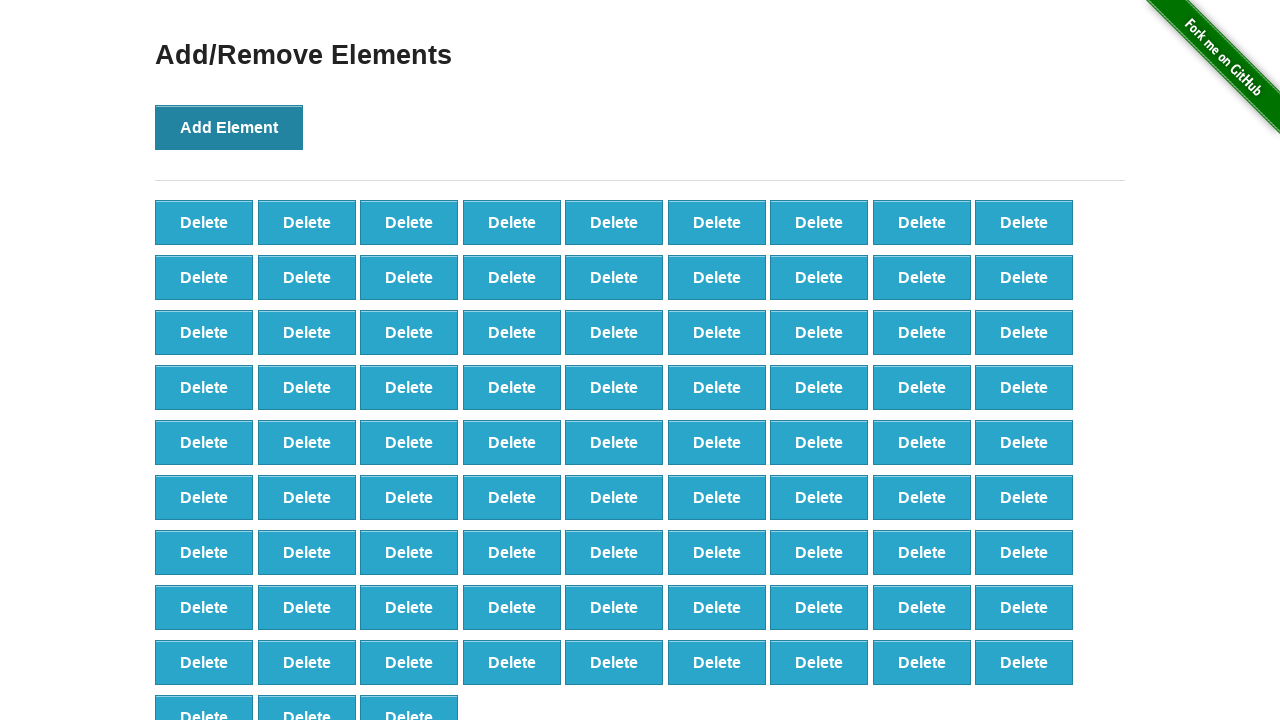

Clicked Add Element button (iteration 85/100) at (229, 127) on xpath=//*[@onclick='addElement()']
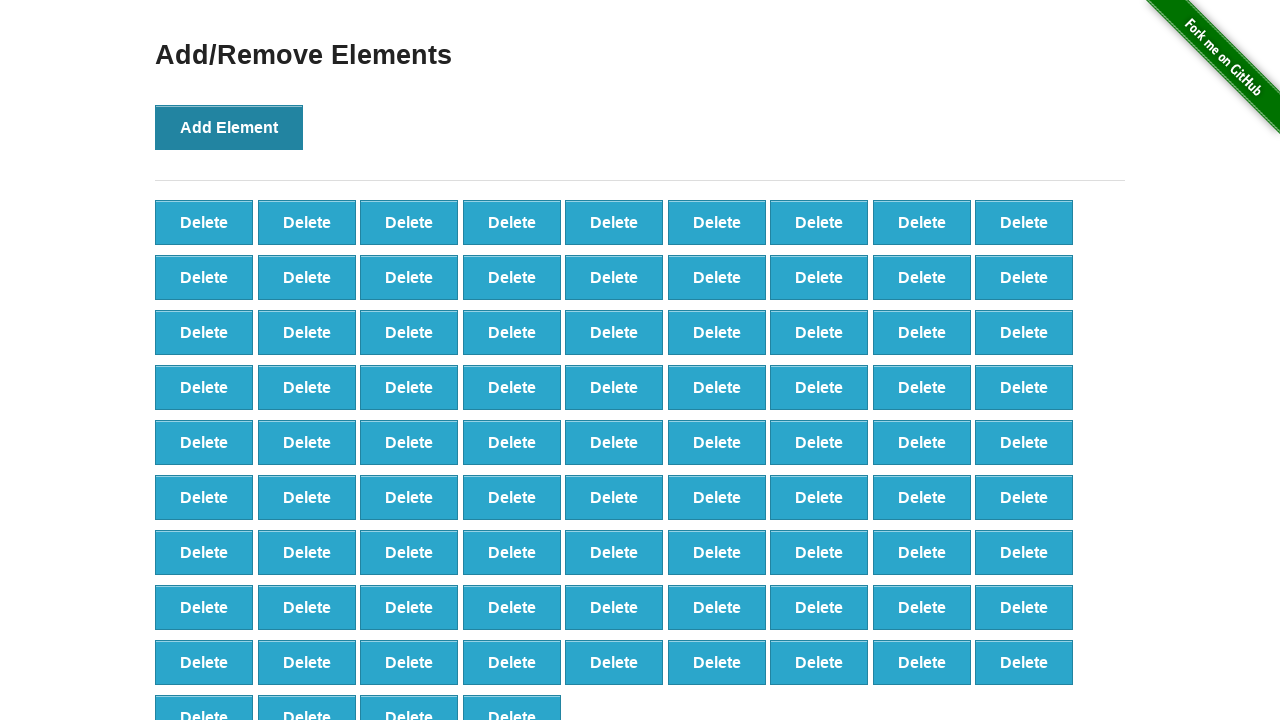

Clicked Add Element button (iteration 86/100) at (229, 127) on xpath=//*[@onclick='addElement()']
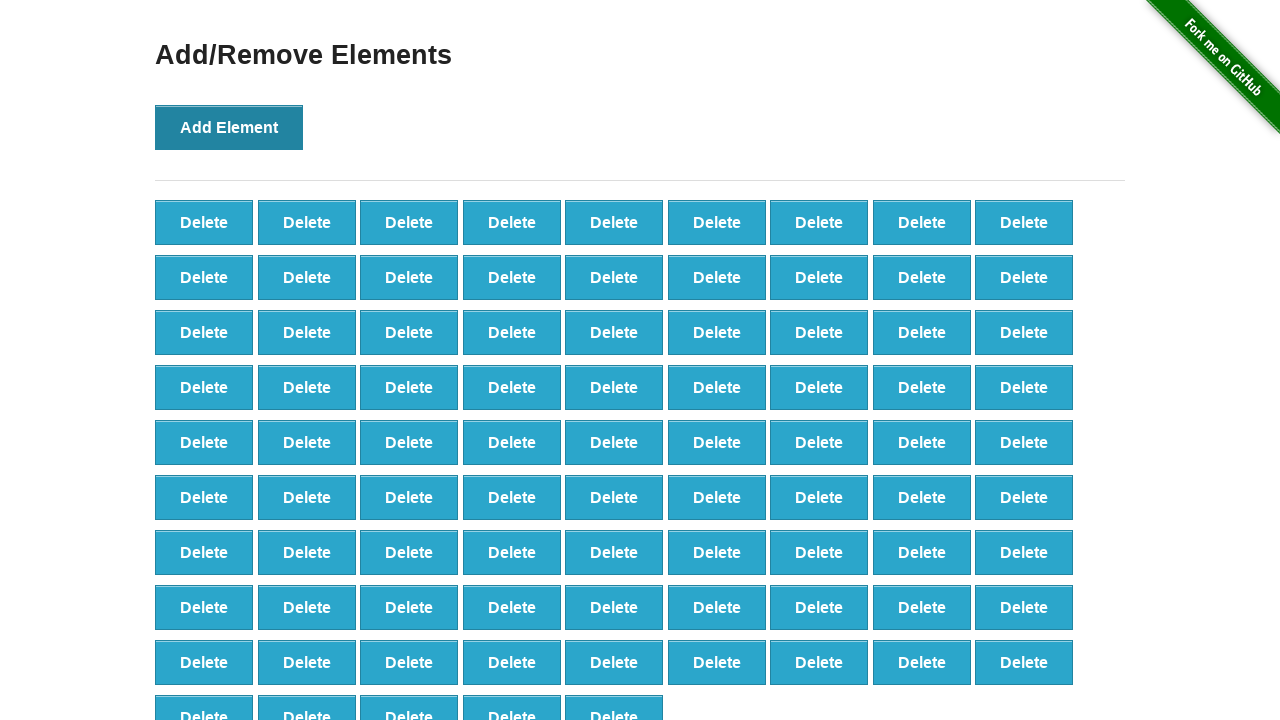

Clicked Add Element button (iteration 87/100) at (229, 127) on xpath=//*[@onclick='addElement()']
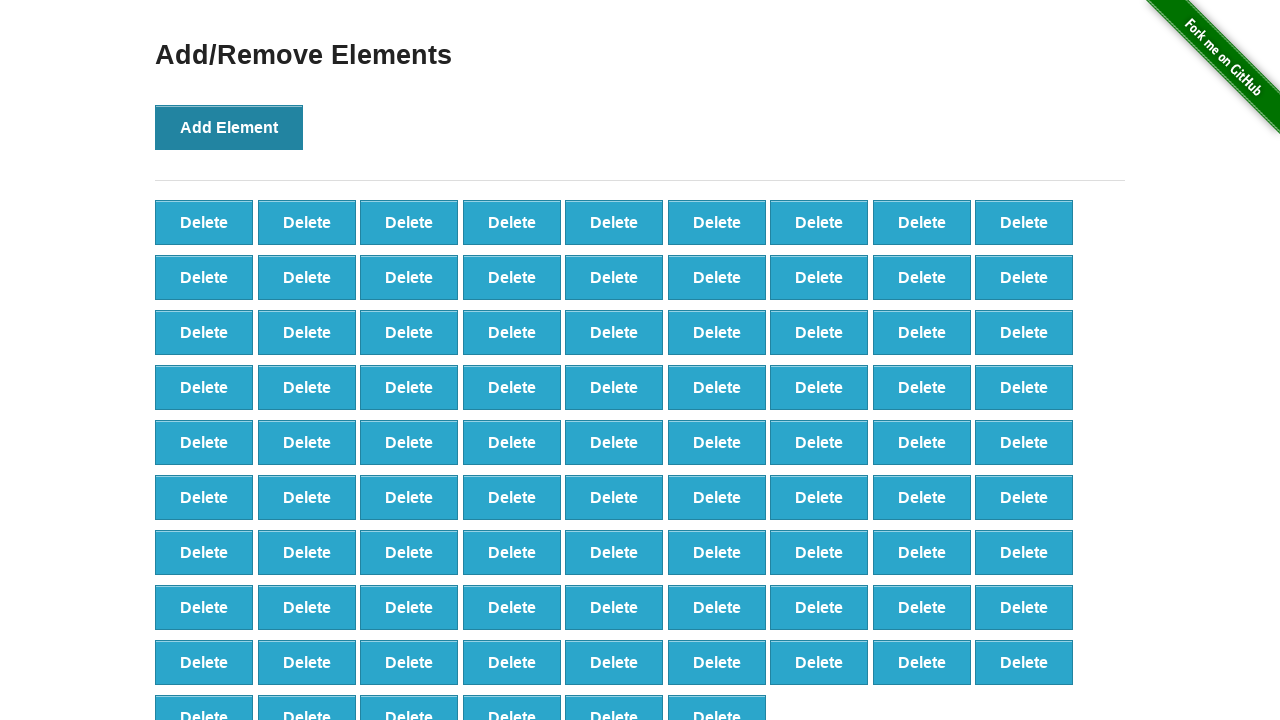

Clicked Add Element button (iteration 88/100) at (229, 127) on xpath=//*[@onclick='addElement()']
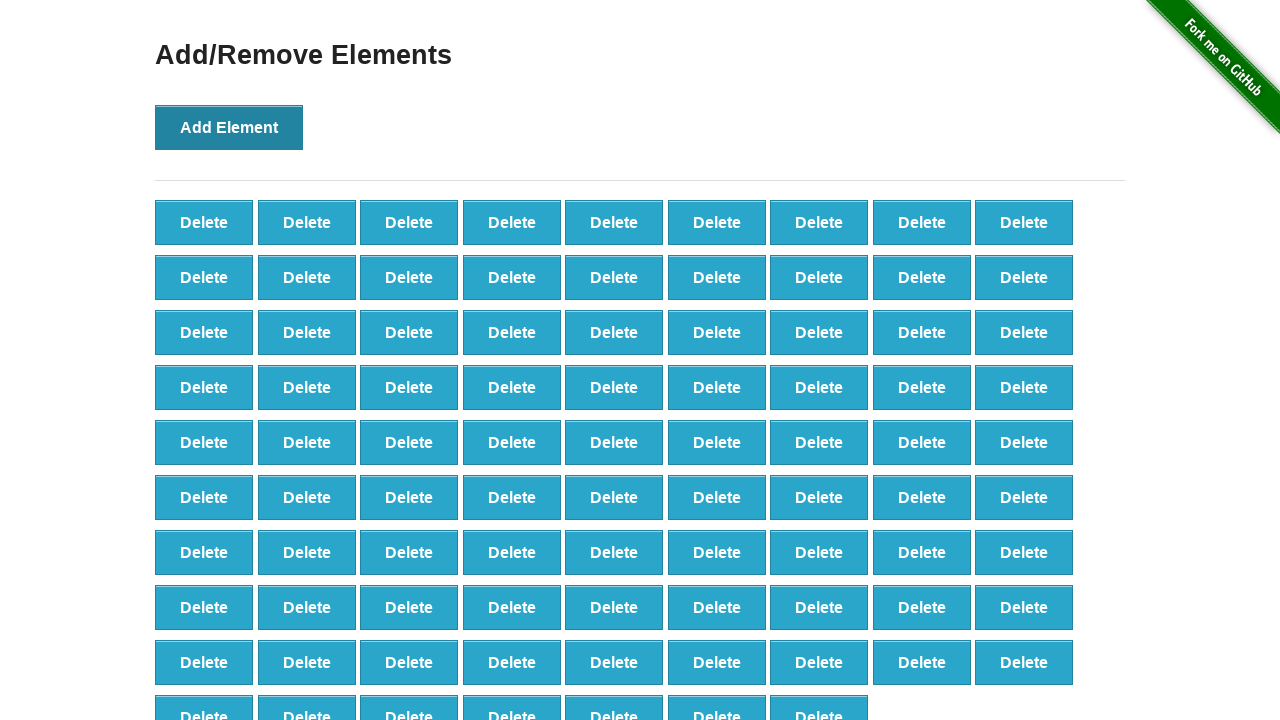

Clicked Add Element button (iteration 89/100) at (229, 127) on xpath=//*[@onclick='addElement()']
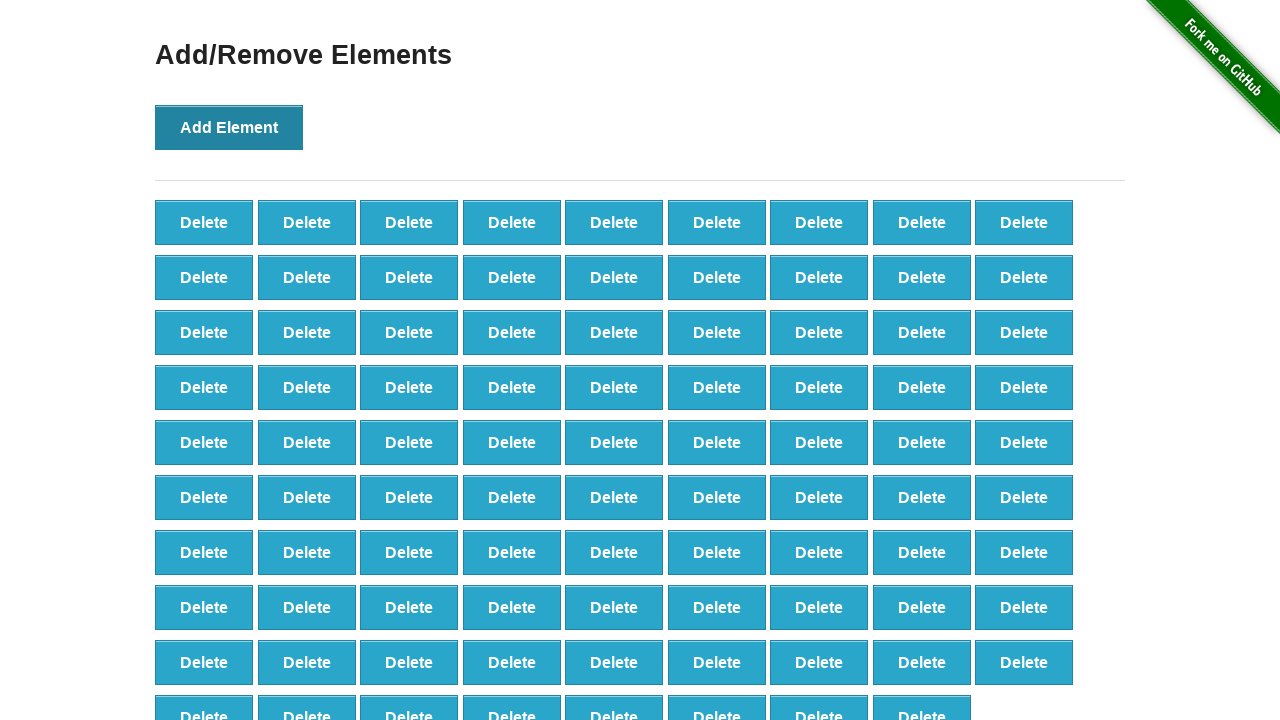

Clicked Add Element button (iteration 90/100) at (229, 127) on xpath=//*[@onclick='addElement()']
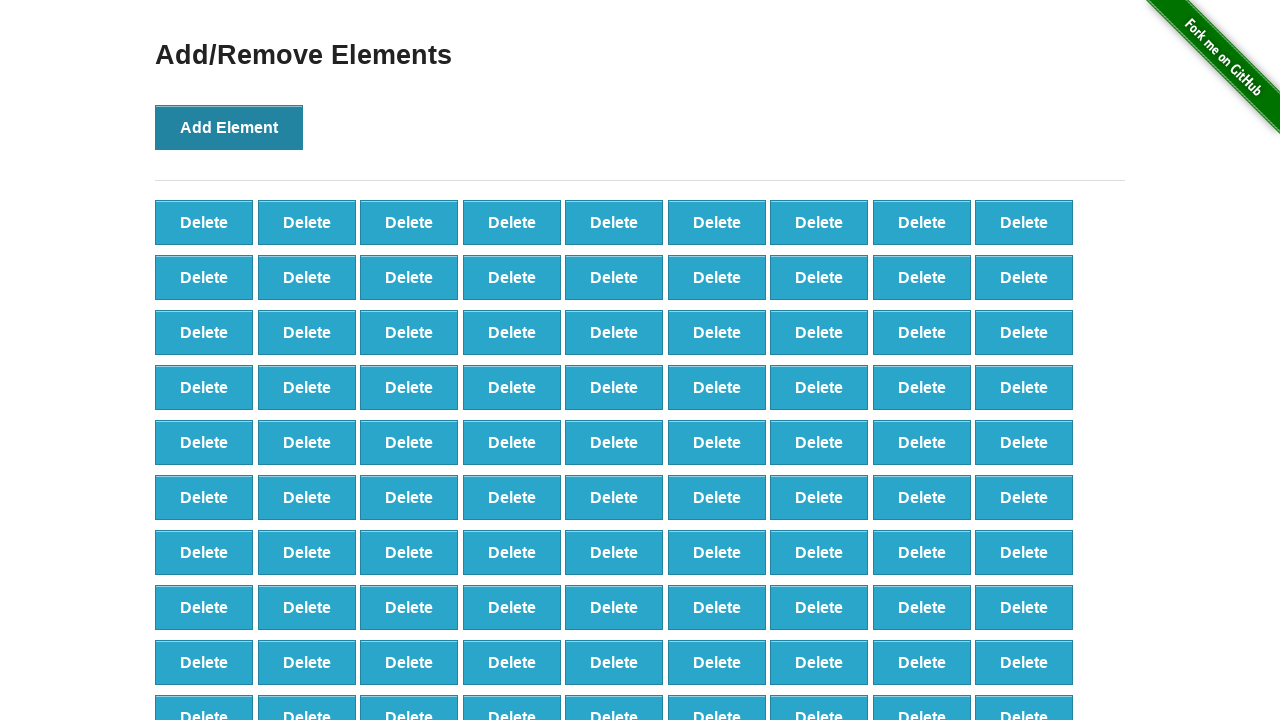

Clicked Add Element button (iteration 91/100) at (229, 127) on xpath=//*[@onclick='addElement()']
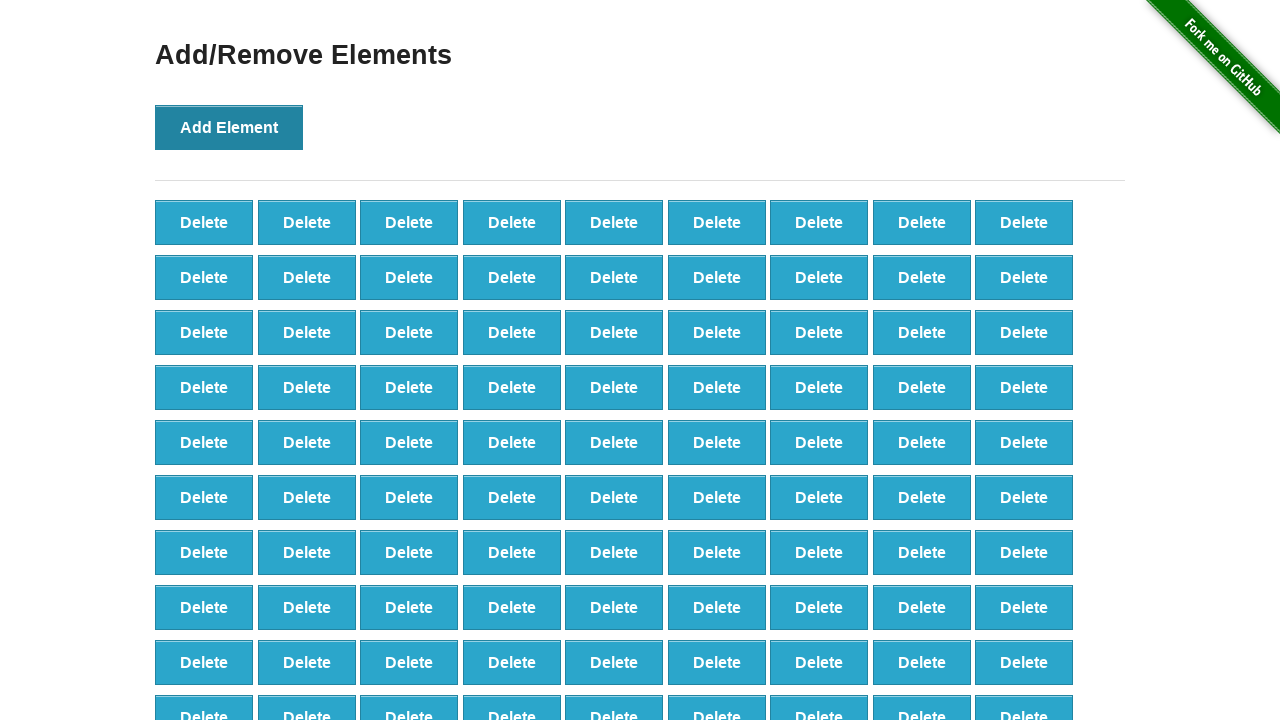

Clicked Add Element button (iteration 92/100) at (229, 127) on xpath=//*[@onclick='addElement()']
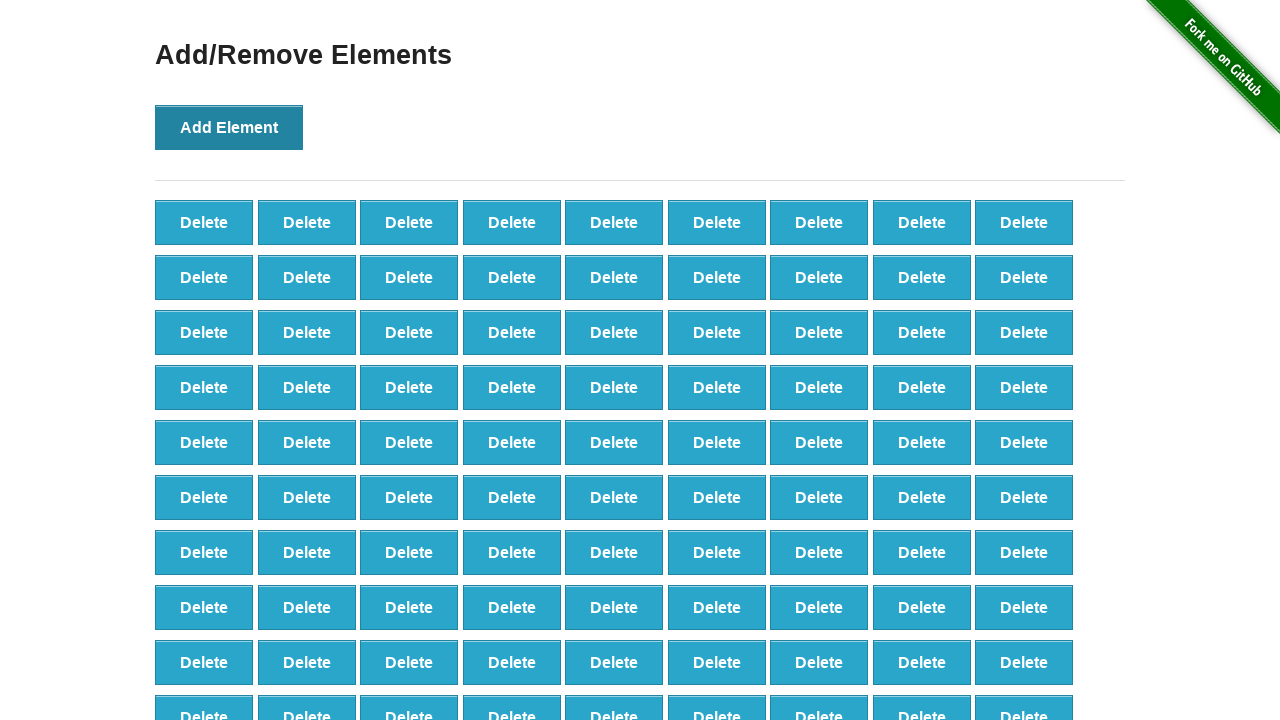

Clicked Add Element button (iteration 93/100) at (229, 127) on xpath=//*[@onclick='addElement()']
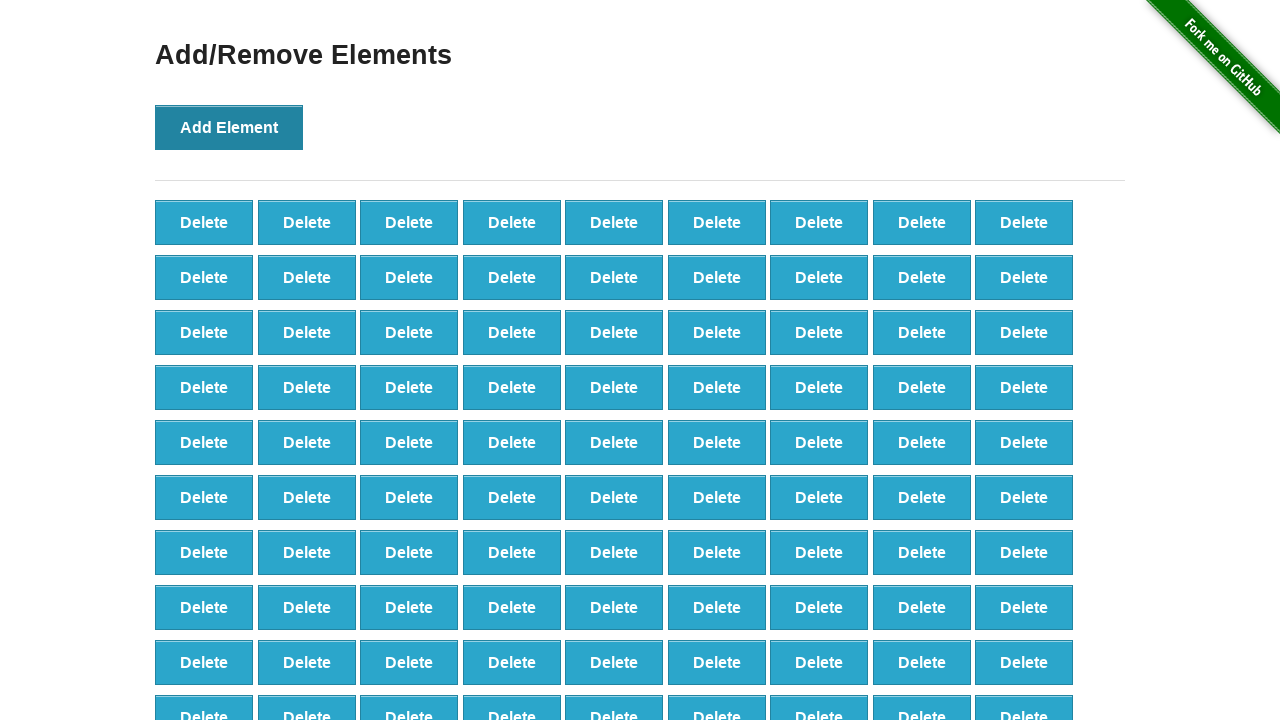

Clicked Add Element button (iteration 94/100) at (229, 127) on xpath=//*[@onclick='addElement()']
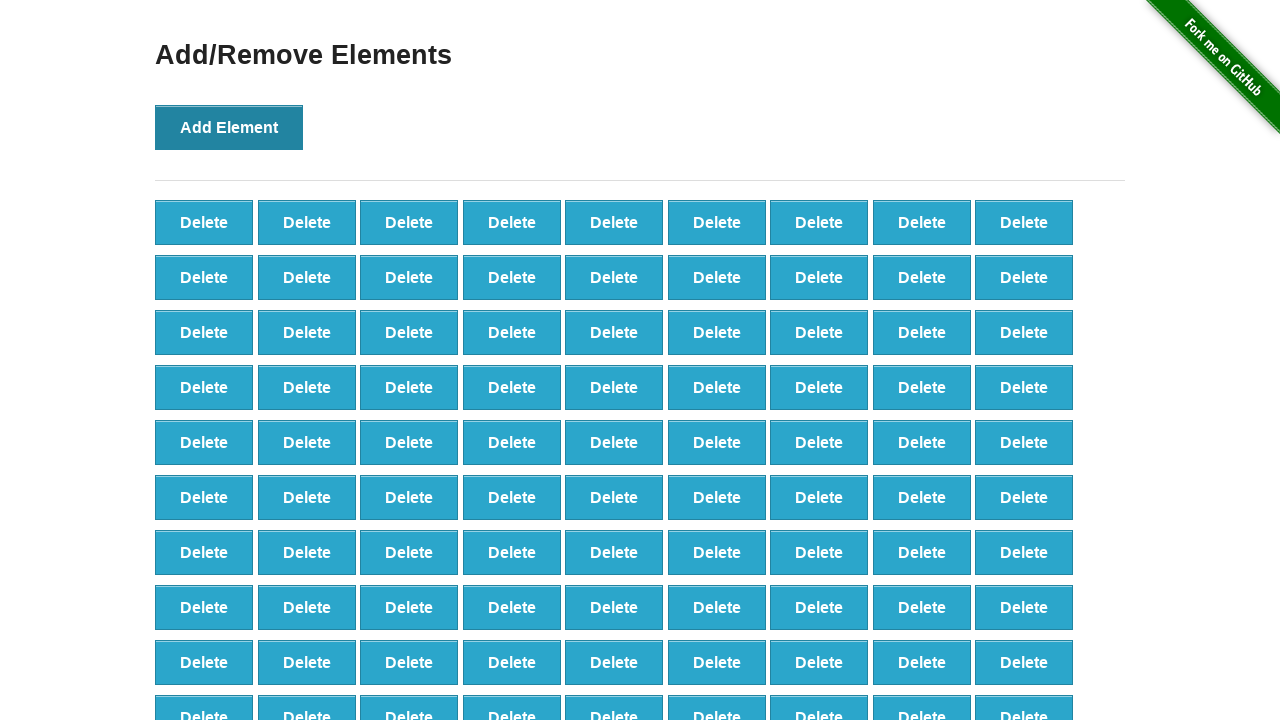

Clicked Add Element button (iteration 95/100) at (229, 127) on xpath=//*[@onclick='addElement()']
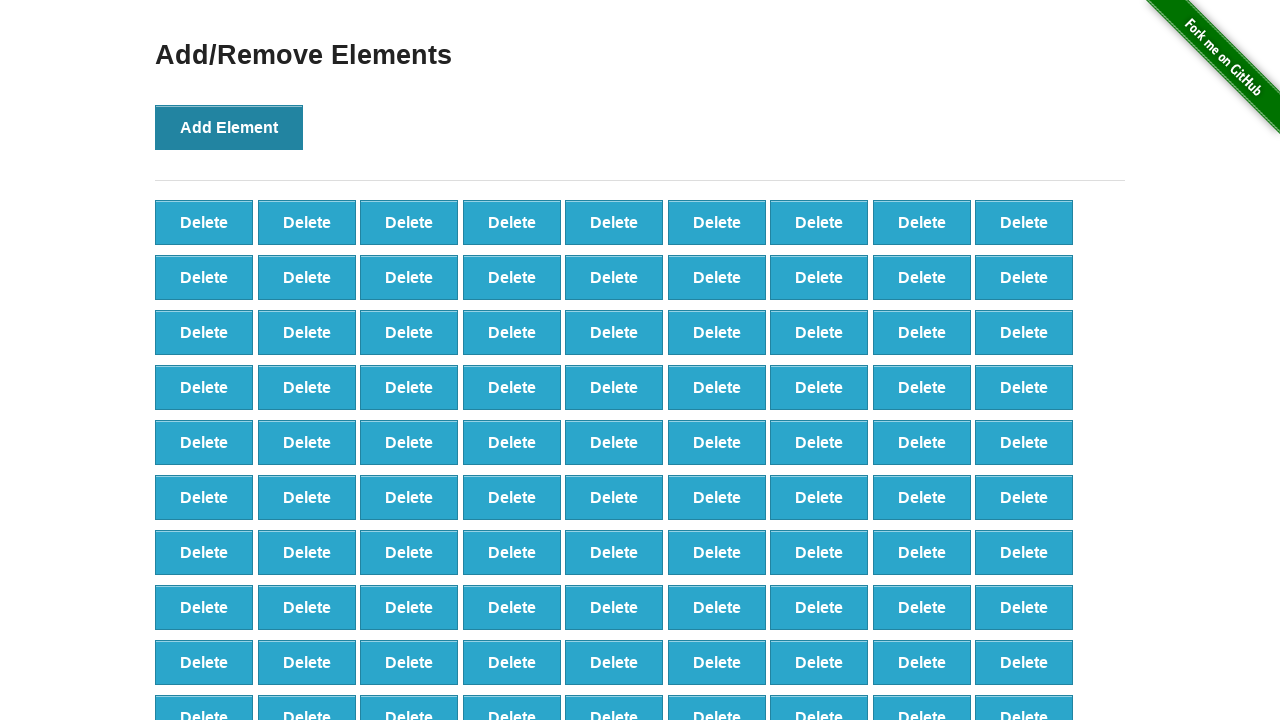

Clicked Add Element button (iteration 96/100) at (229, 127) on xpath=//*[@onclick='addElement()']
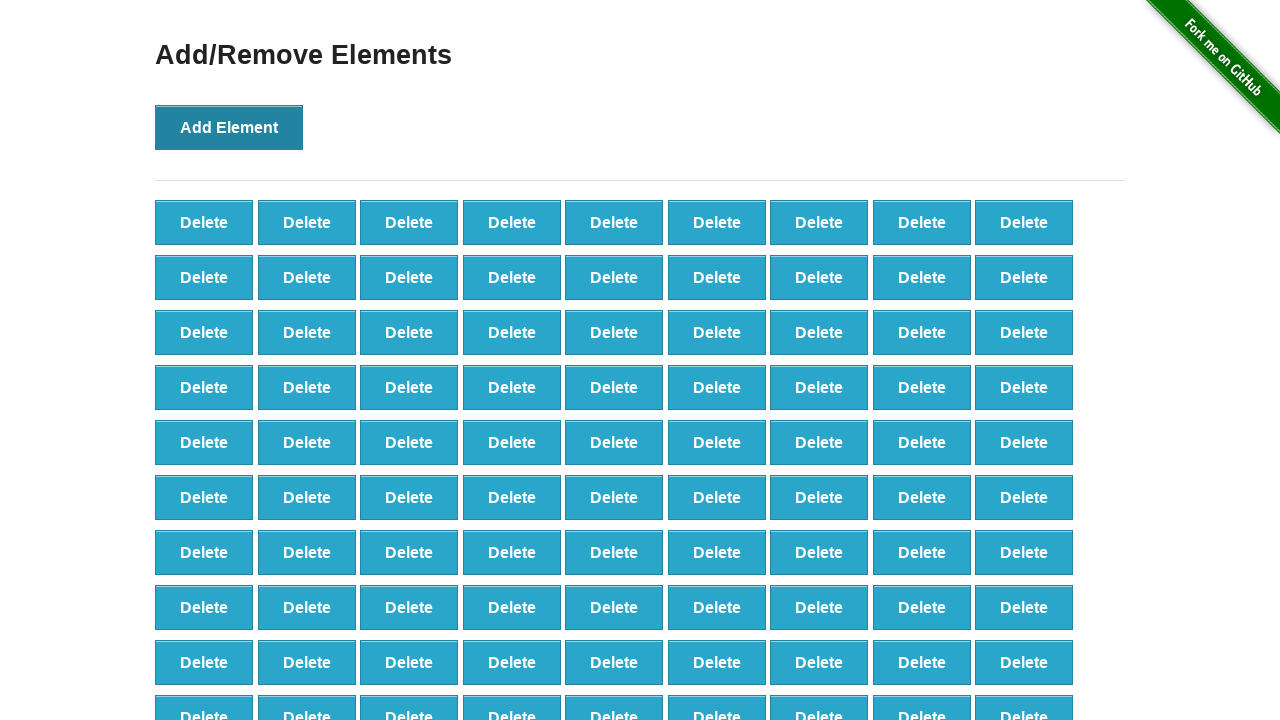

Clicked Add Element button (iteration 97/100) at (229, 127) on xpath=//*[@onclick='addElement()']
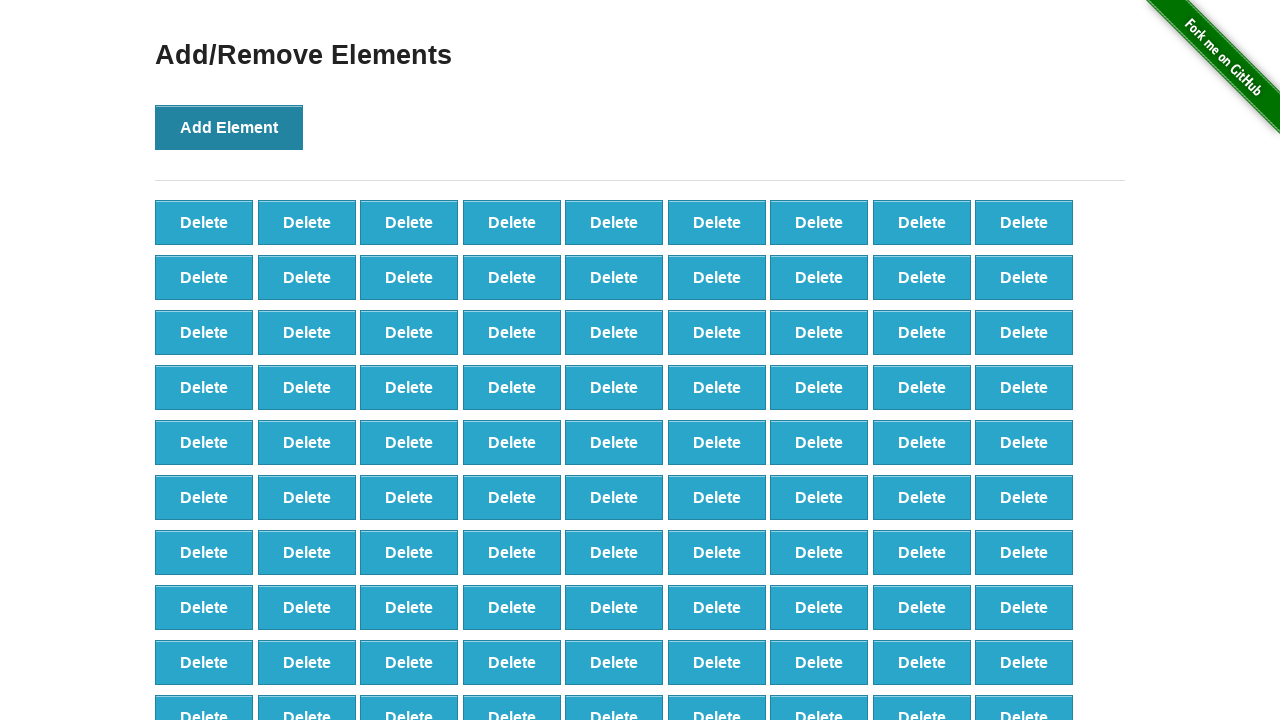

Clicked Add Element button (iteration 98/100) at (229, 127) on xpath=//*[@onclick='addElement()']
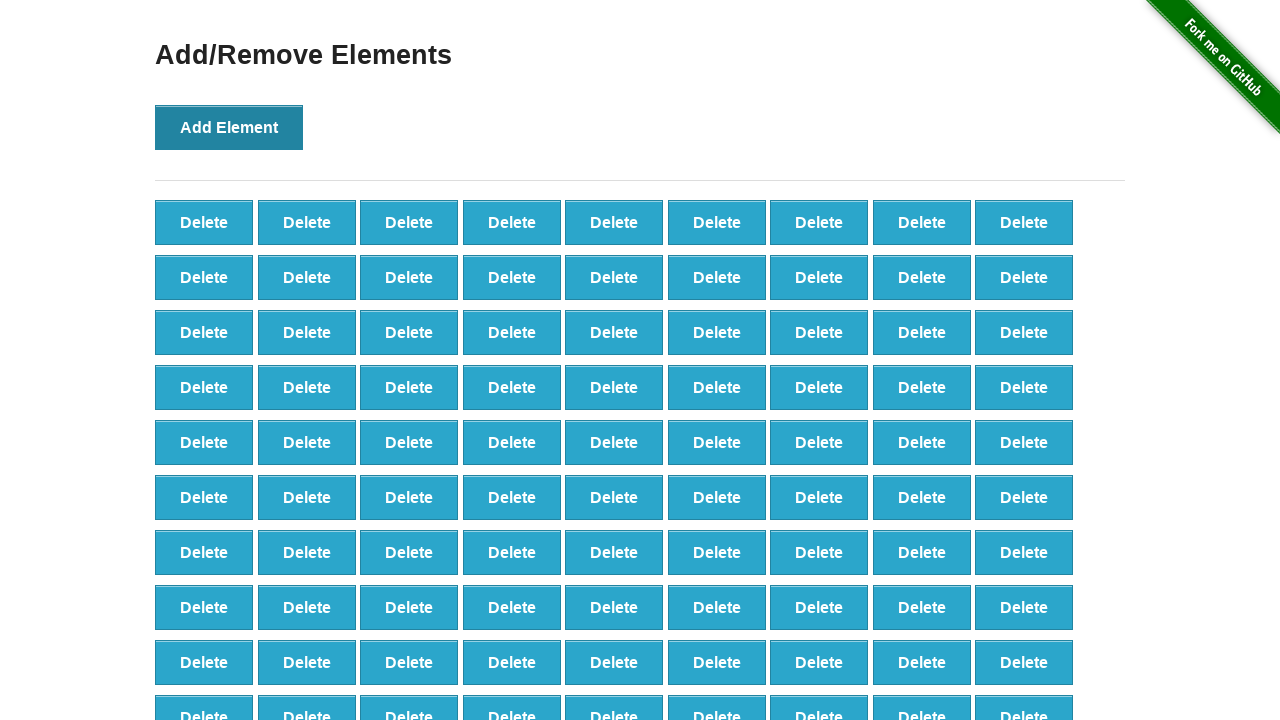

Clicked Add Element button (iteration 99/100) at (229, 127) on xpath=//*[@onclick='addElement()']
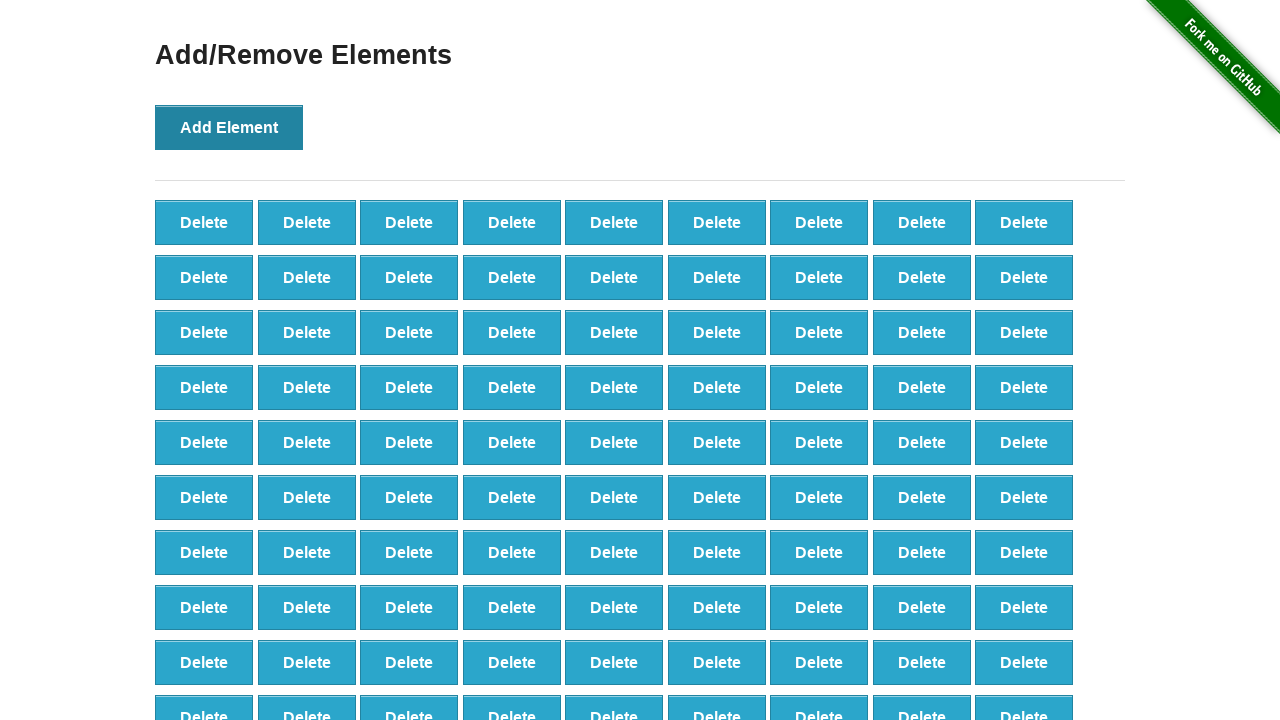

Clicked Add Element button (iteration 100/100) at (229, 127) on xpath=//*[@onclick='addElement()']
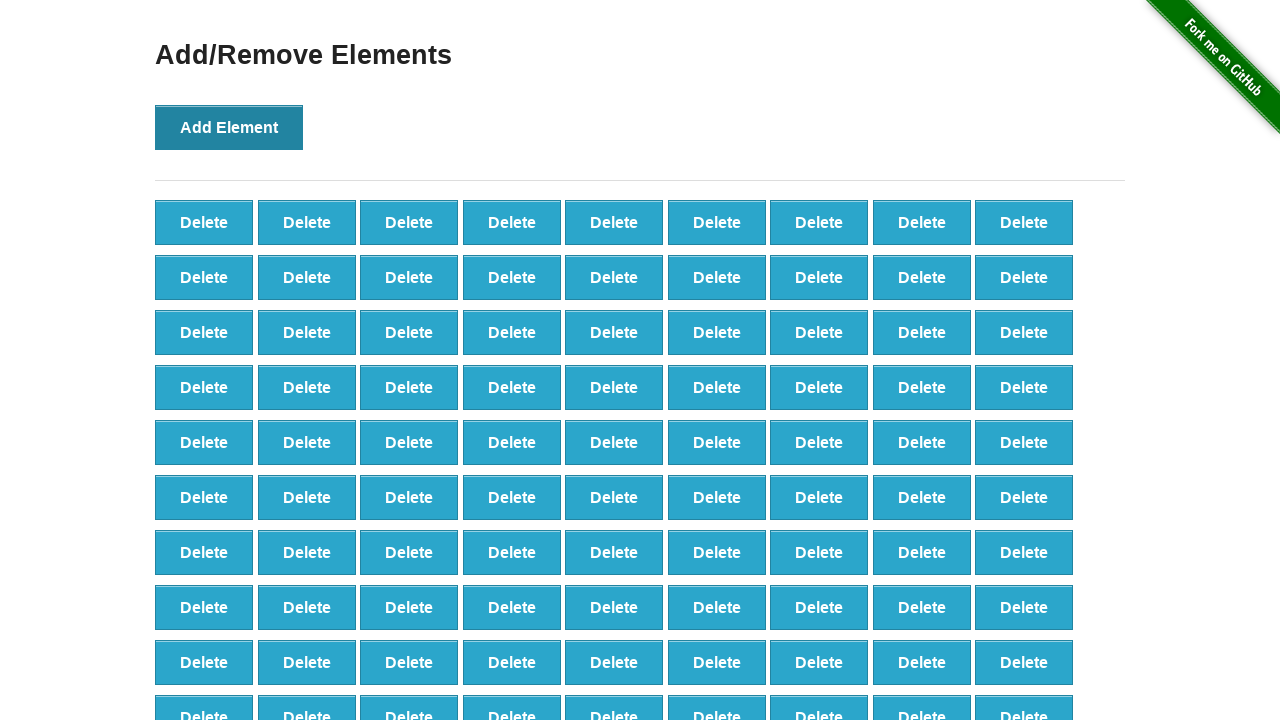

Verified 100 delete buttons were created
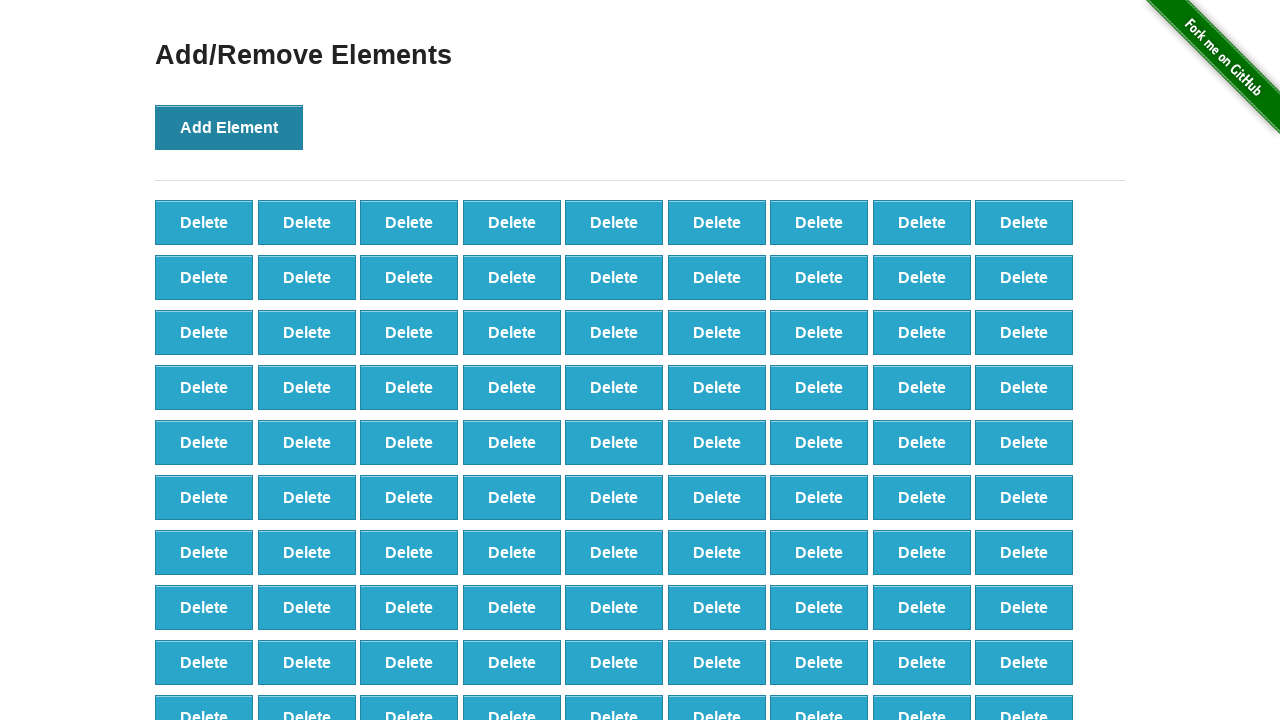

Clicked delete button (iteration 1/90) at (204, 222) on xpath=//*[@class='added-manually'] >> nth=0
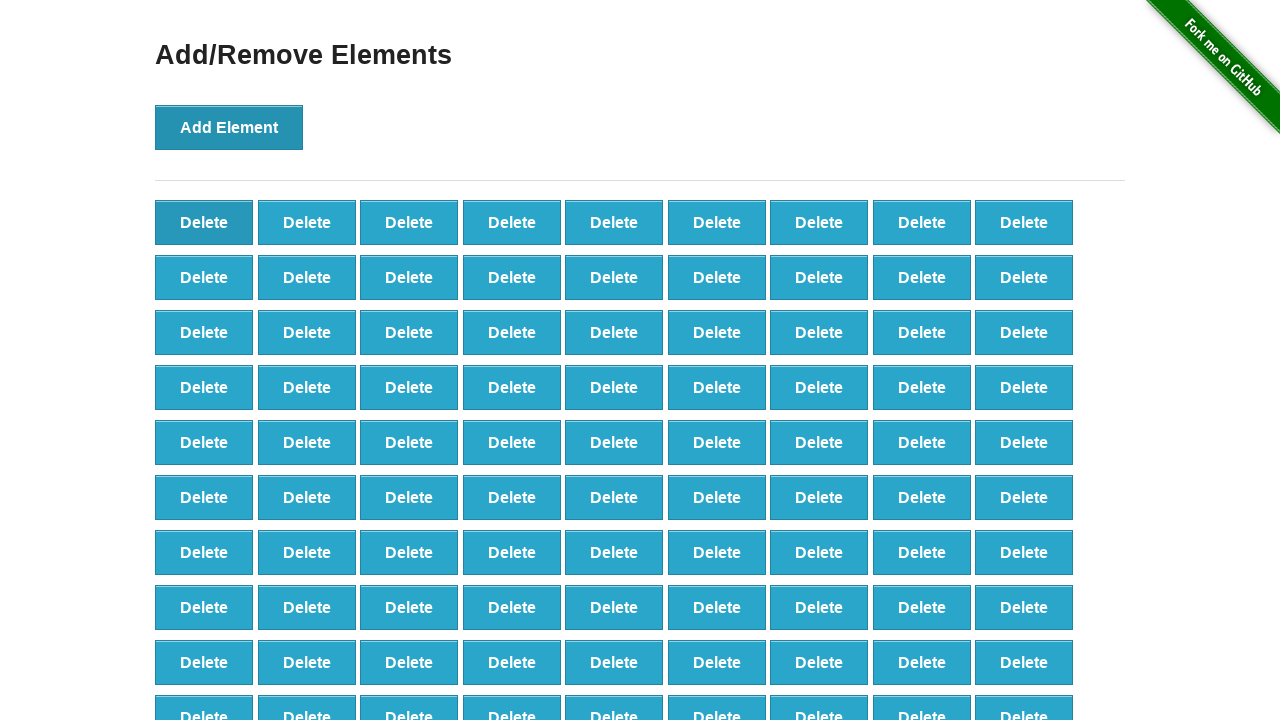

Clicked delete button (iteration 2/90) at (204, 222) on xpath=//*[@class='added-manually'] >> nth=0
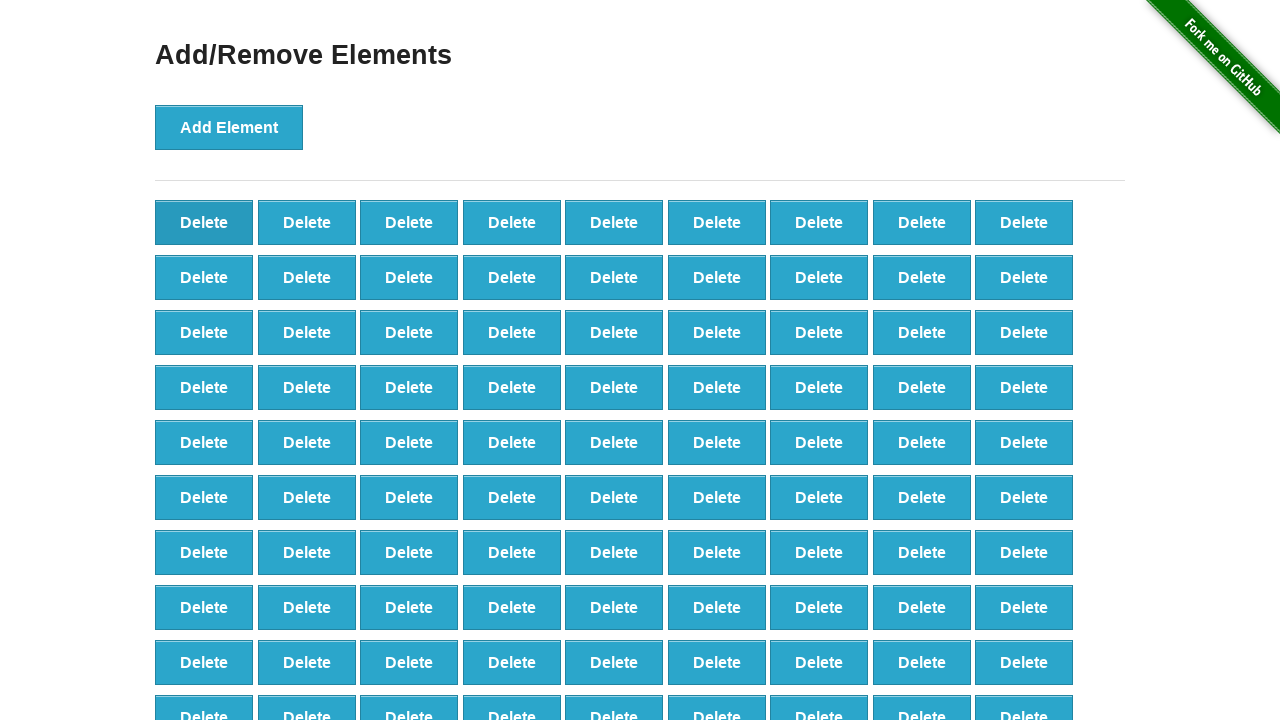

Clicked delete button (iteration 3/90) at (204, 222) on xpath=//*[@class='added-manually'] >> nth=0
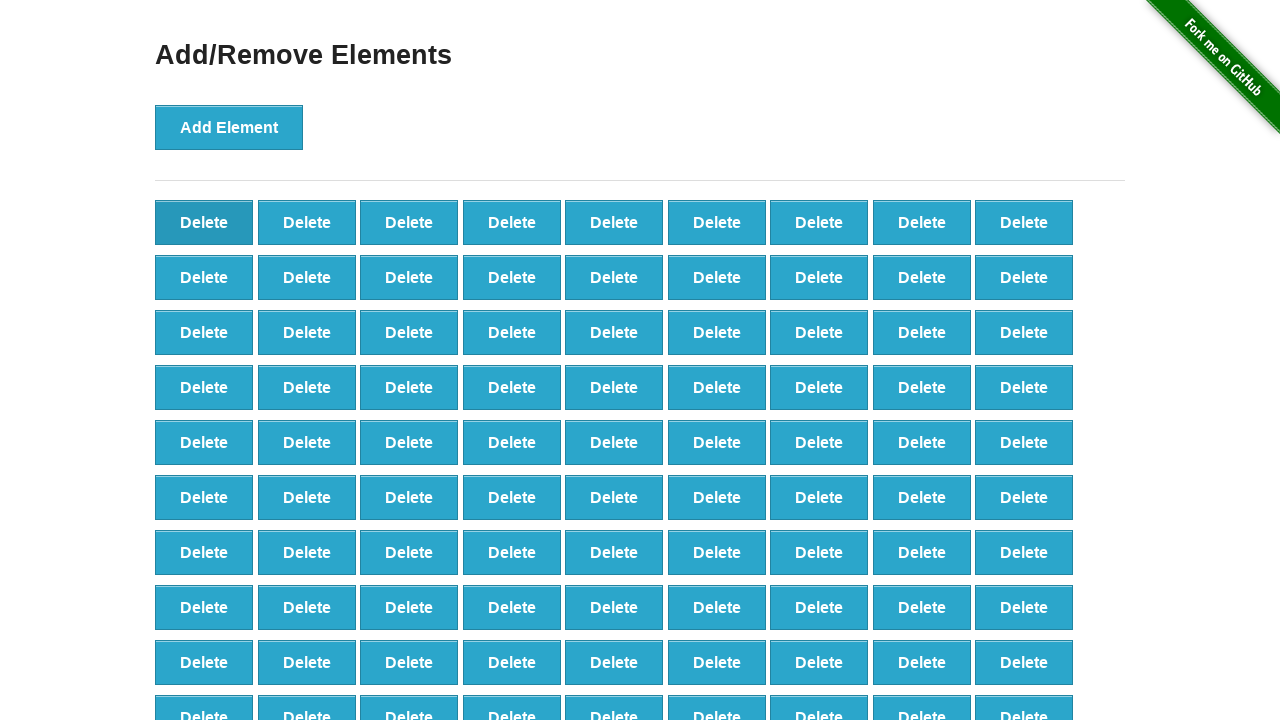

Clicked delete button (iteration 4/90) at (204, 222) on xpath=//*[@class='added-manually'] >> nth=0
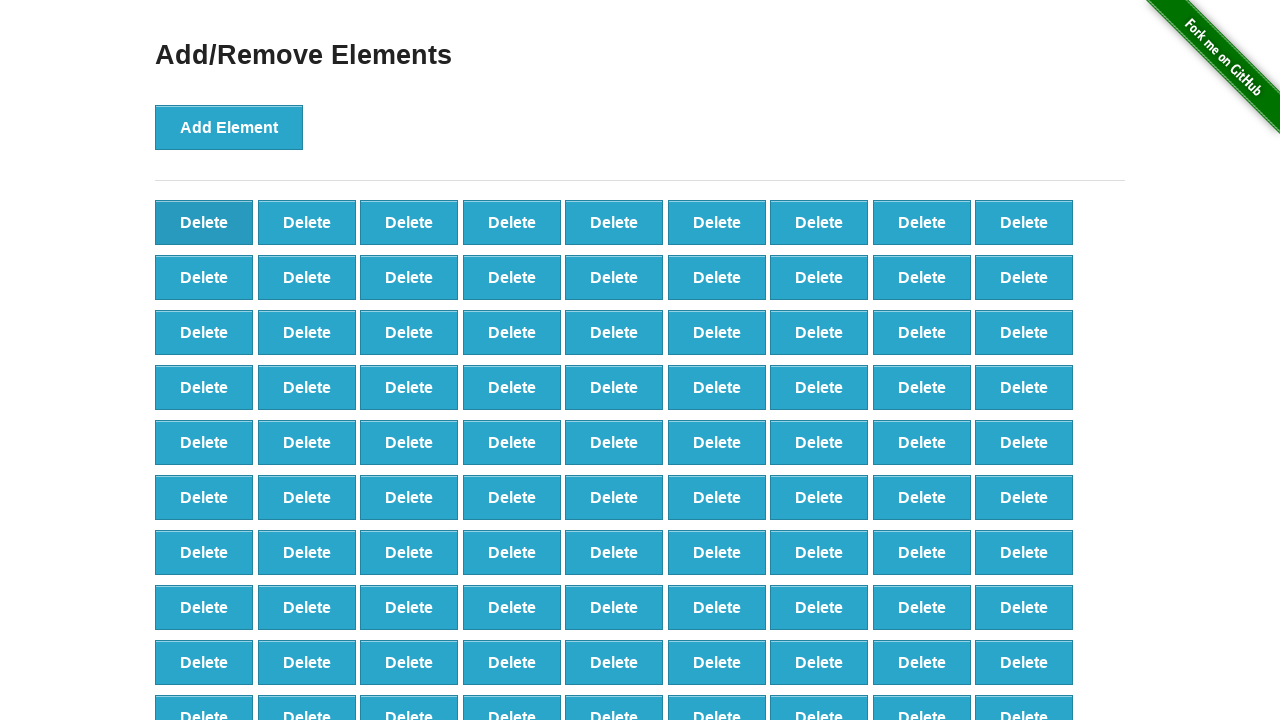

Clicked delete button (iteration 5/90) at (204, 222) on xpath=//*[@class='added-manually'] >> nth=0
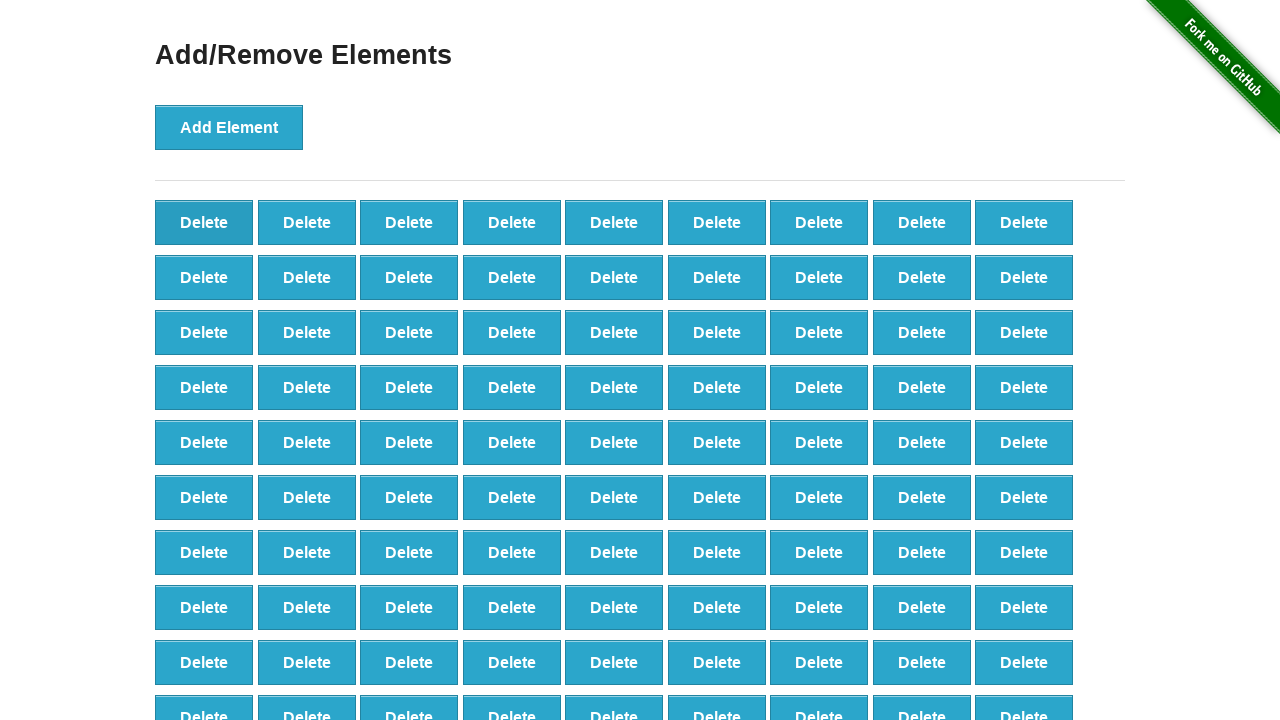

Clicked delete button (iteration 6/90) at (204, 222) on xpath=//*[@class='added-manually'] >> nth=0
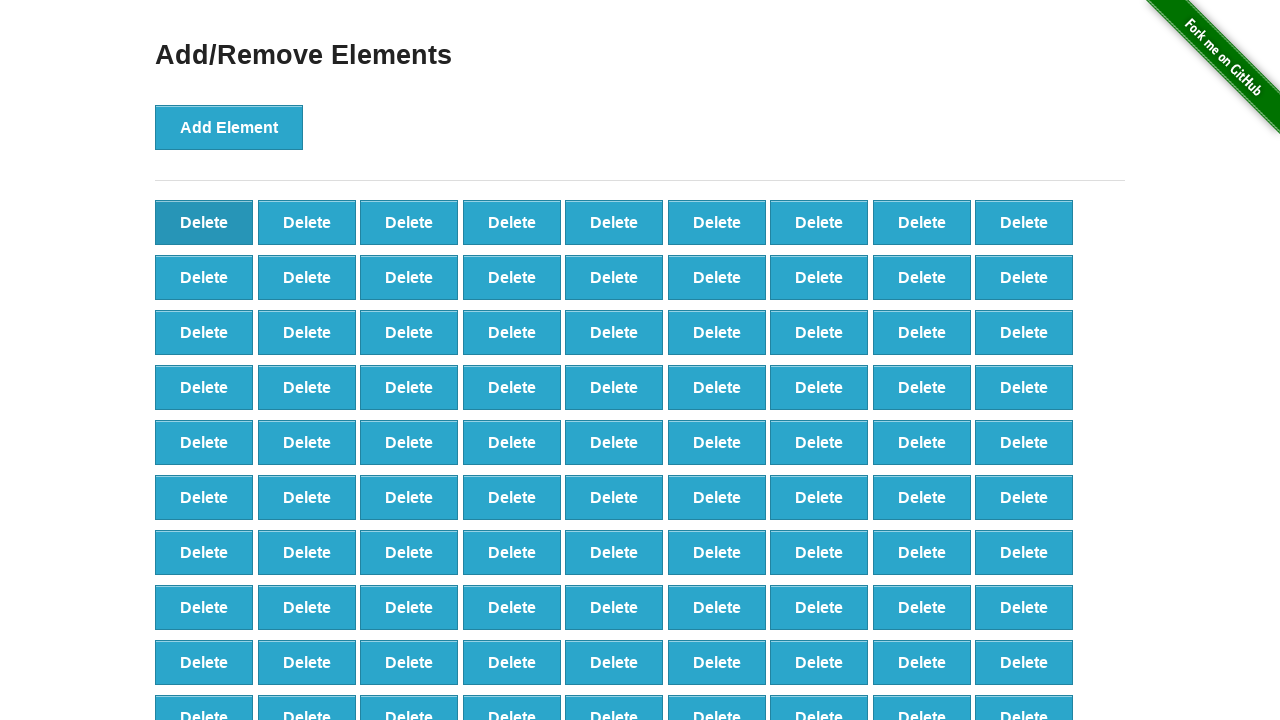

Clicked delete button (iteration 7/90) at (204, 222) on xpath=//*[@class='added-manually'] >> nth=0
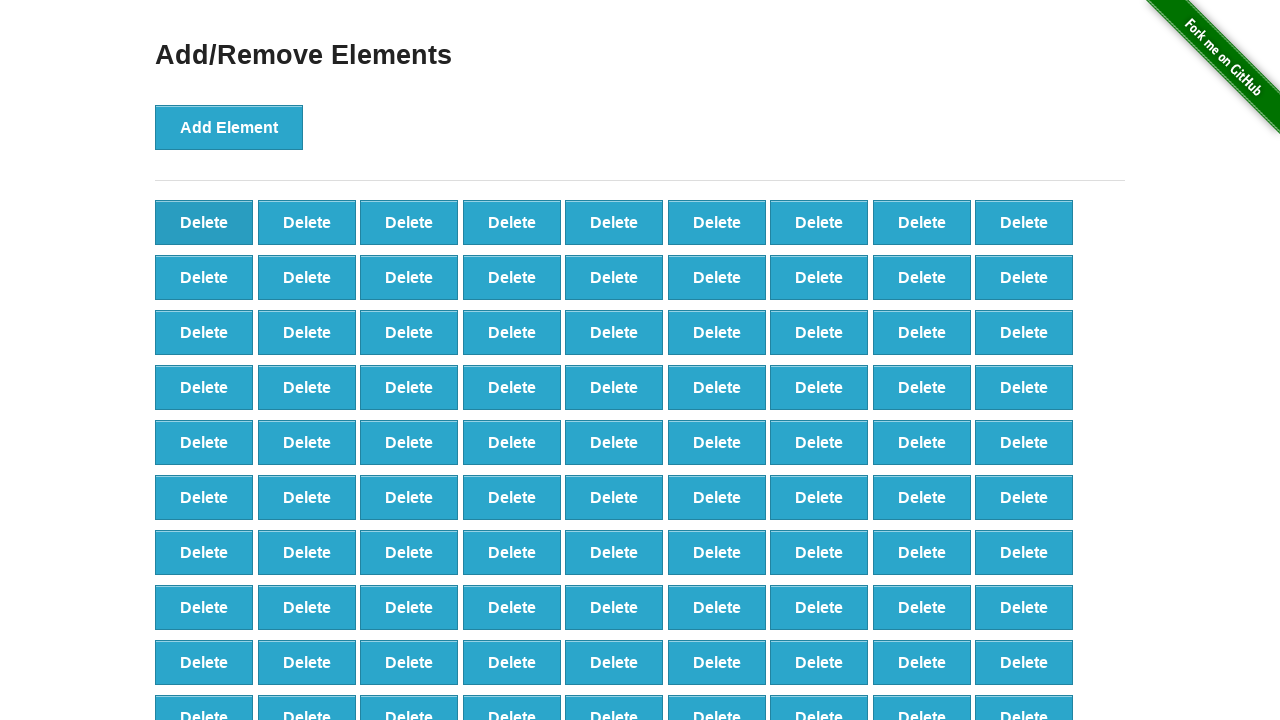

Clicked delete button (iteration 8/90) at (204, 222) on xpath=//*[@class='added-manually'] >> nth=0
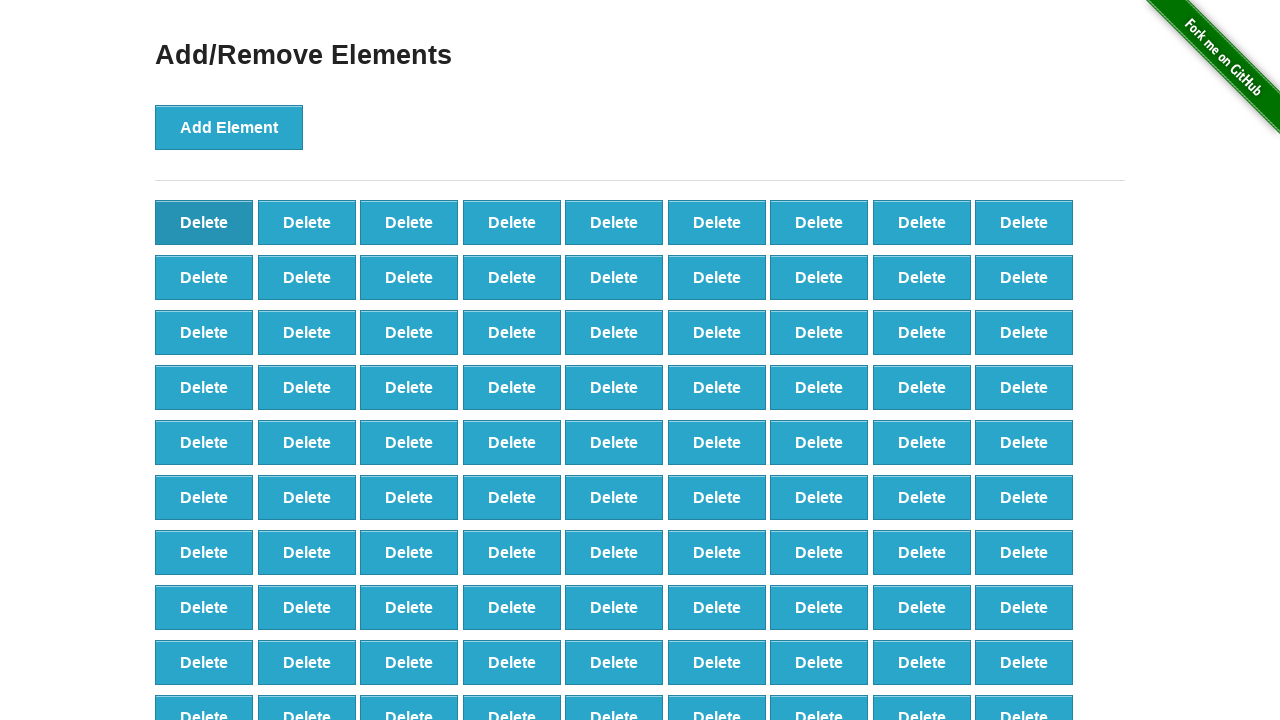

Clicked delete button (iteration 9/90) at (204, 222) on xpath=//*[@class='added-manually'] >> nth=0
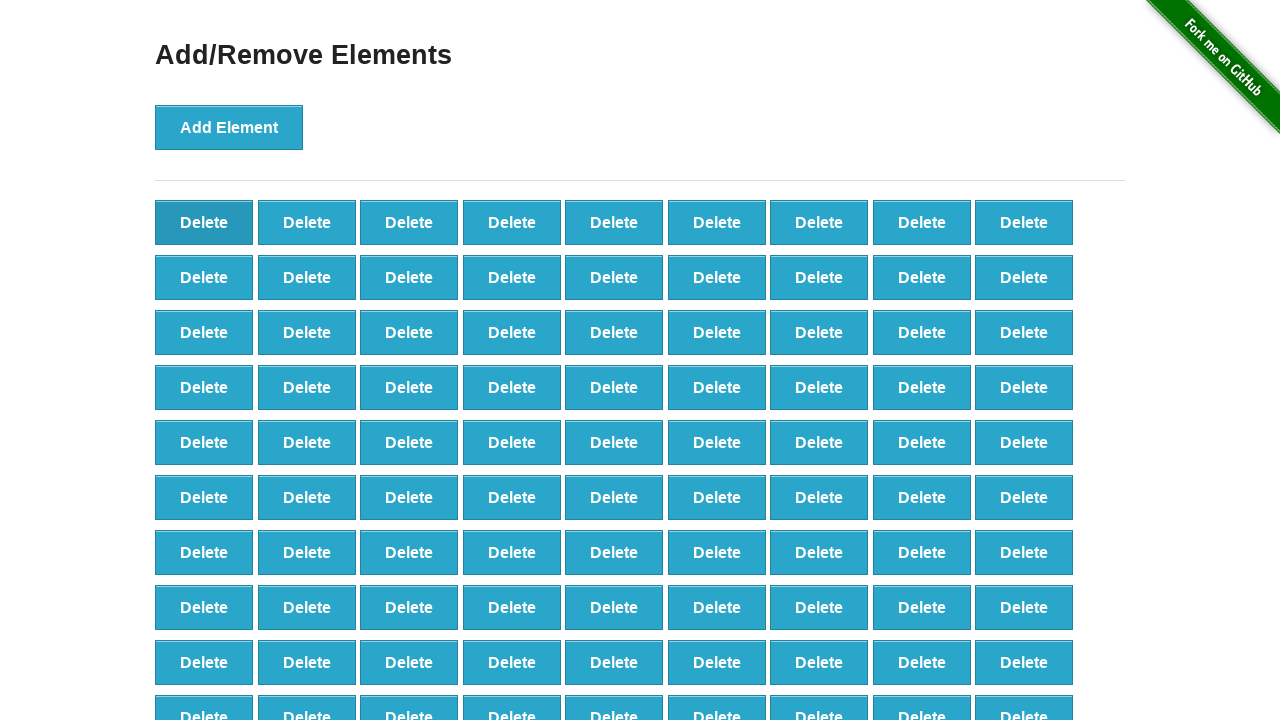

Clicked delete button (iteration 10/90) at (204, 222) on xpath=//*[@class='added-manually'] >> nth=0
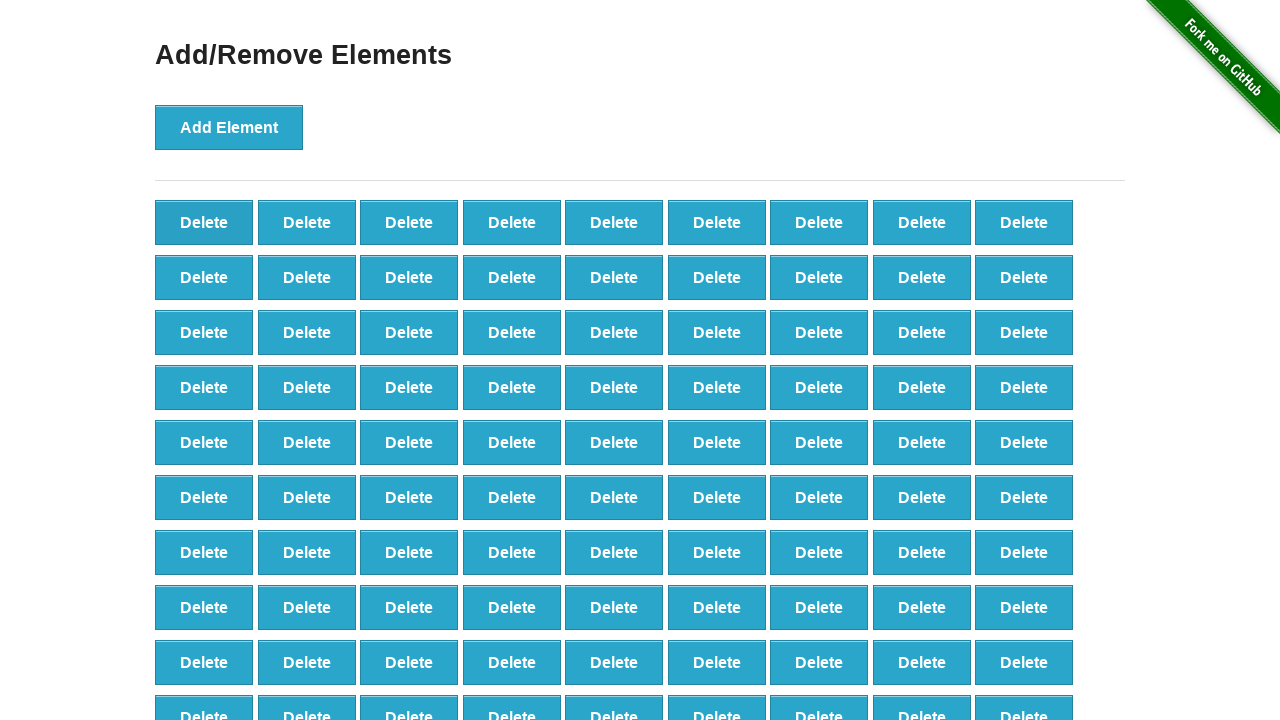

Clicked delete button (iteration 11/90) at (204, 222) on xpath=//*[@class='added-manually'] >> nth=0
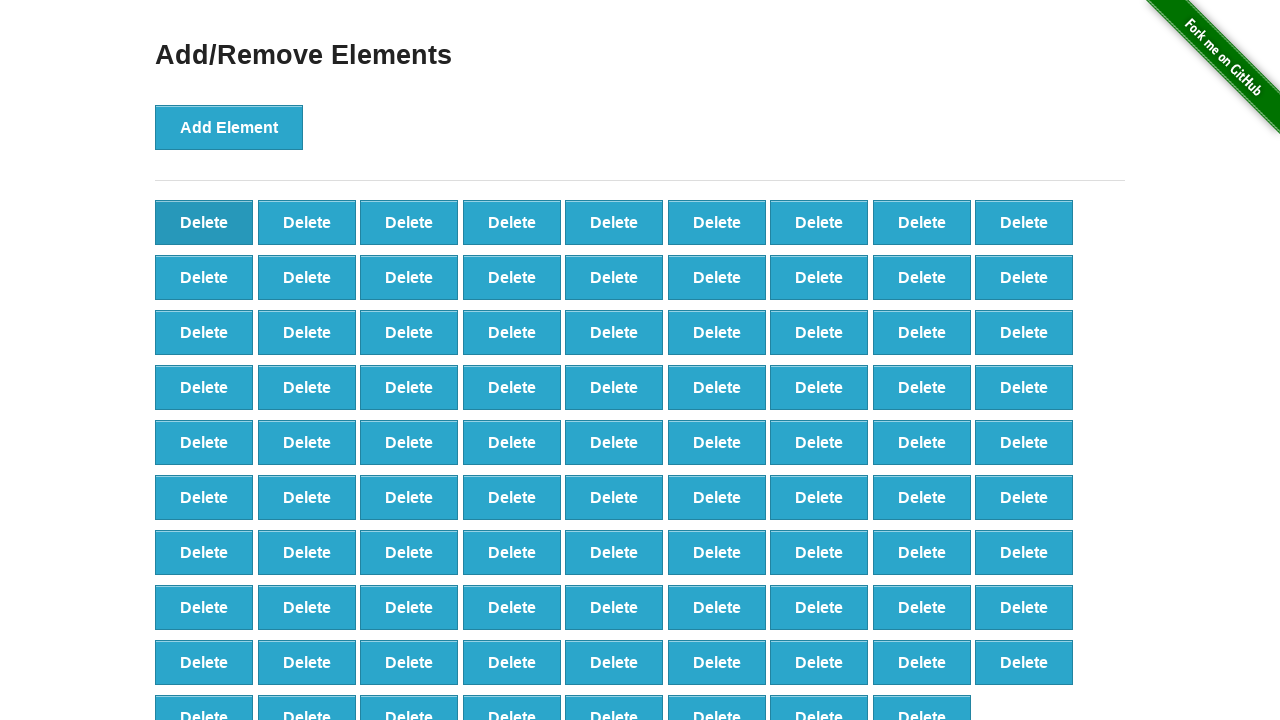

Clicked delete button (iteration 12/90) at (204, 222) on xpath=//*[@class='added-manually'] >> nth=0
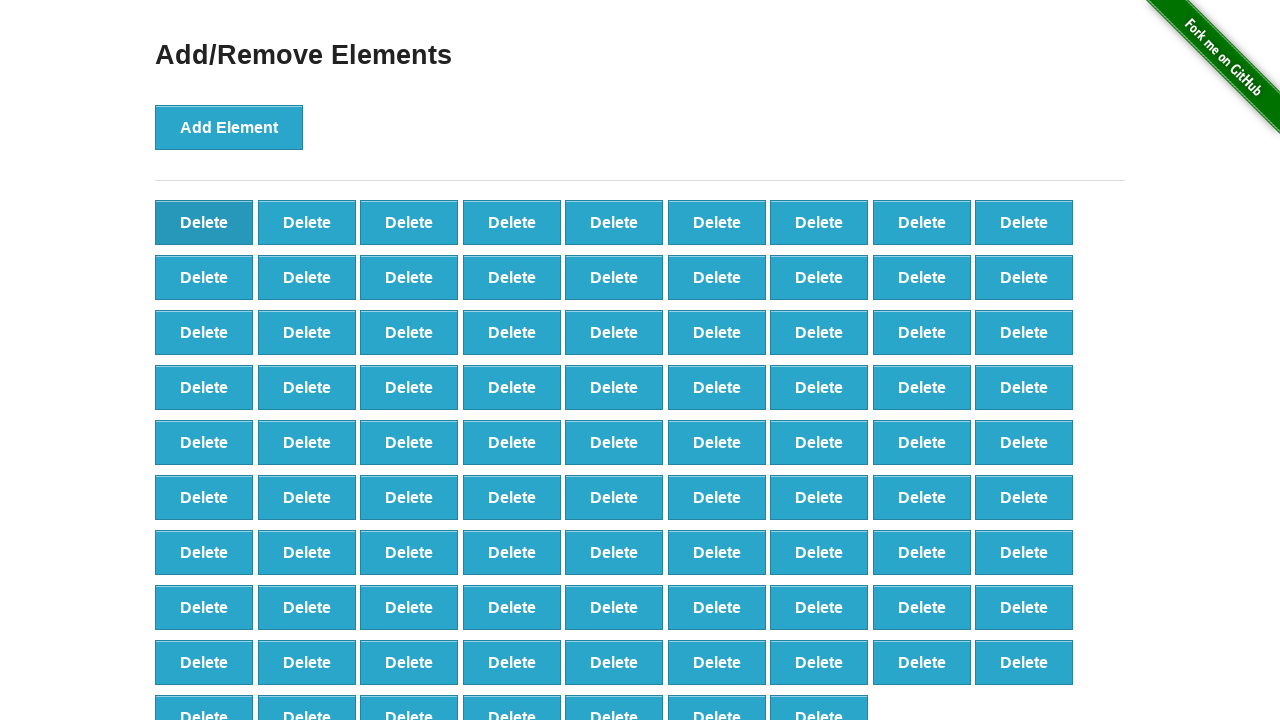

Clicked delete button (iteration 13/90) at (204, 222) on xpath=//*[@class='added-manually'] >> nth=0
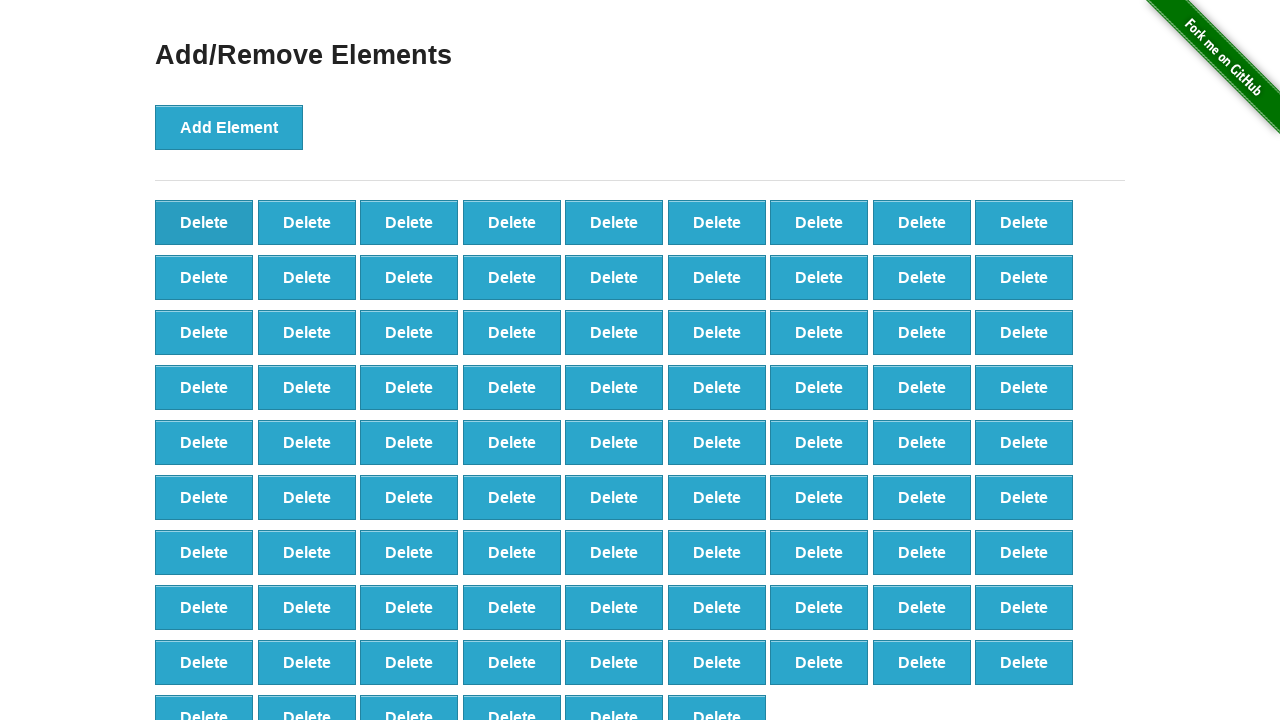

Clicked delete button (iteration 14/90) at (204, 222) on xpath=//*[@class='added-manually'] >> nth=0
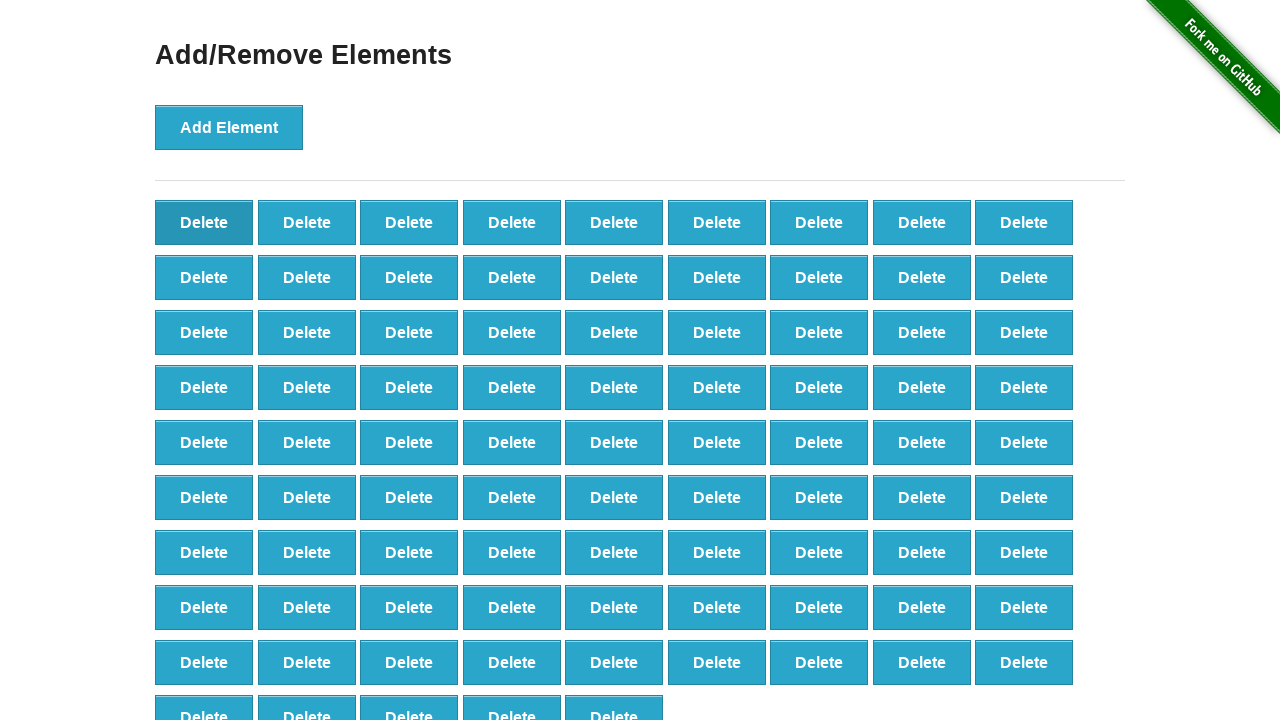

Clicked delete button (iteration 15/90) at (204, 222) on xpath=//*[@class='added-manually'] >> nth=0
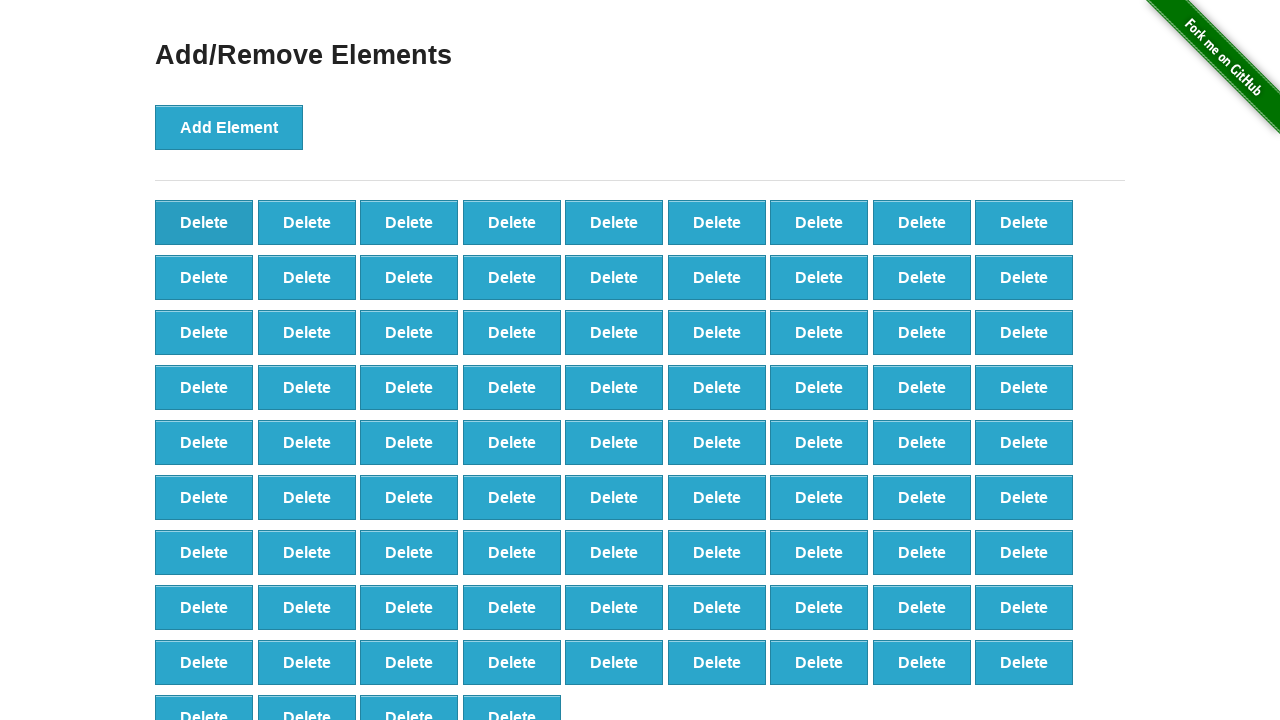

Clicked delete button (iteration 16/90) at (204, 222) on xpath=//*[@class='added-manually'] >> nth=0
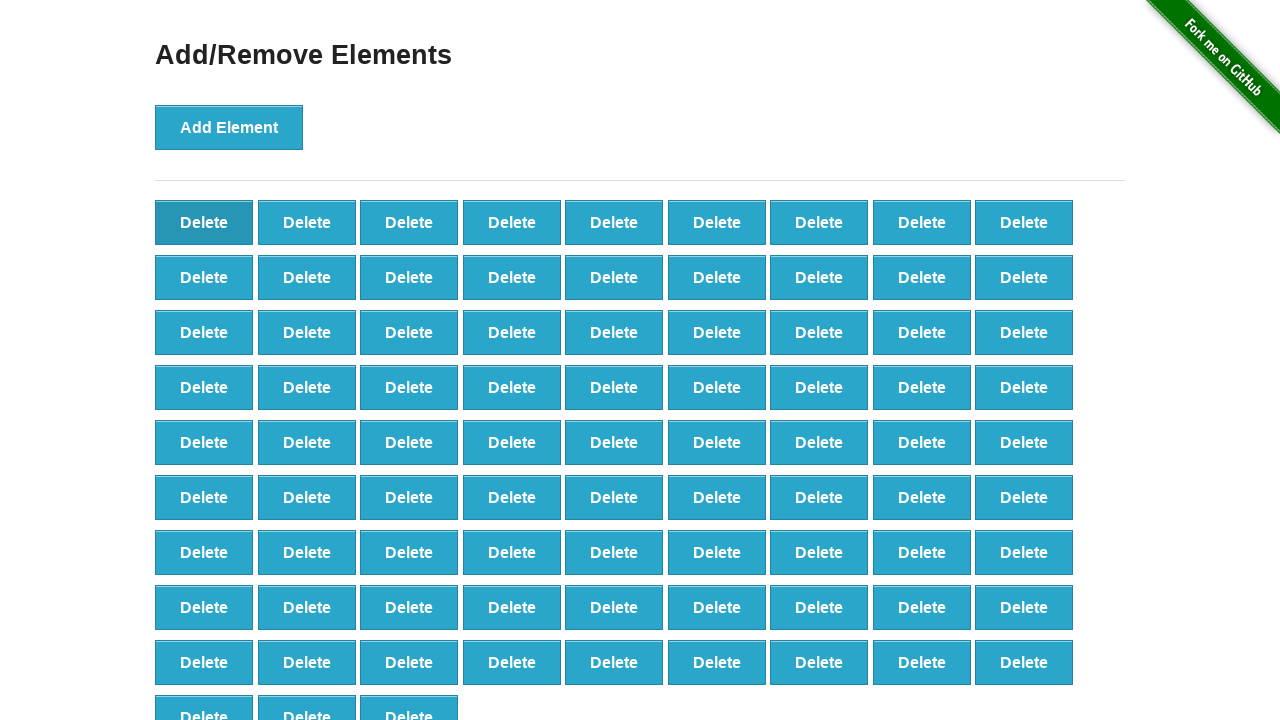

Clicked delete button (iteration 17/90) at (204, 222) on xpath=//*[@class='added-manually'] >> nth=0
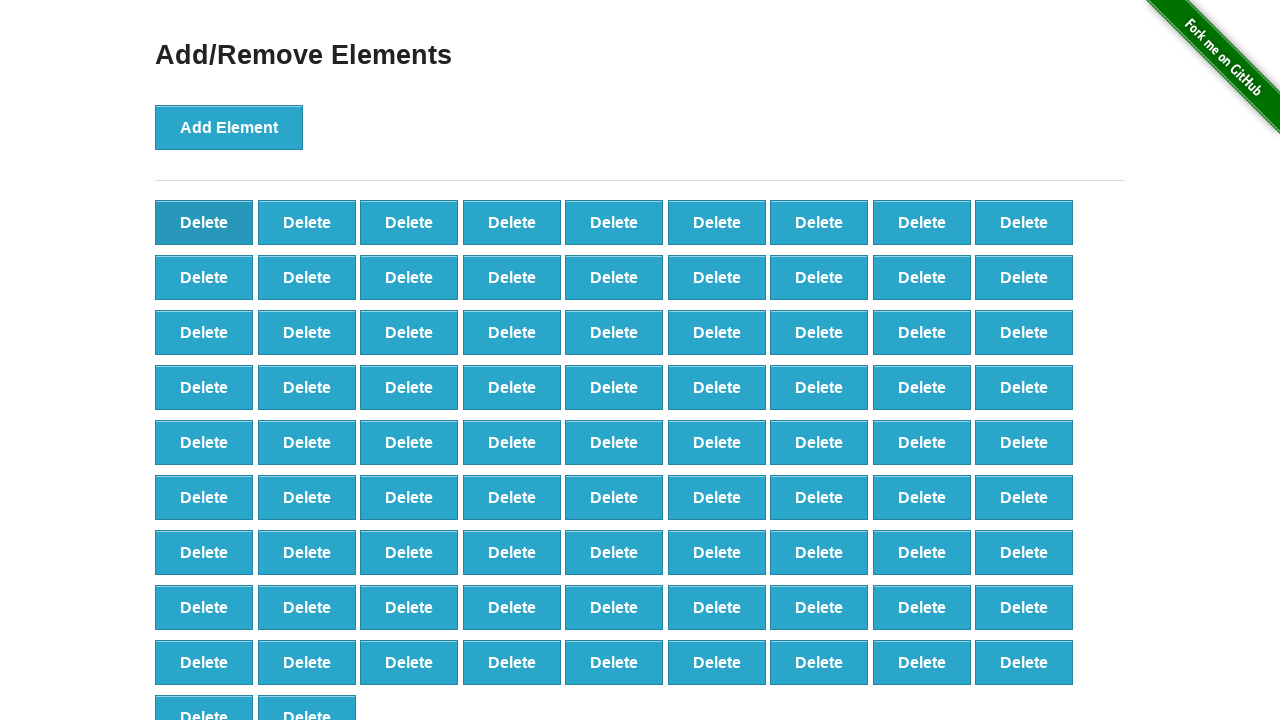

Clicked delete button (iteration 18/90) at (204, 222) on xpath=//*[@class='added-manually'] >> nth=0
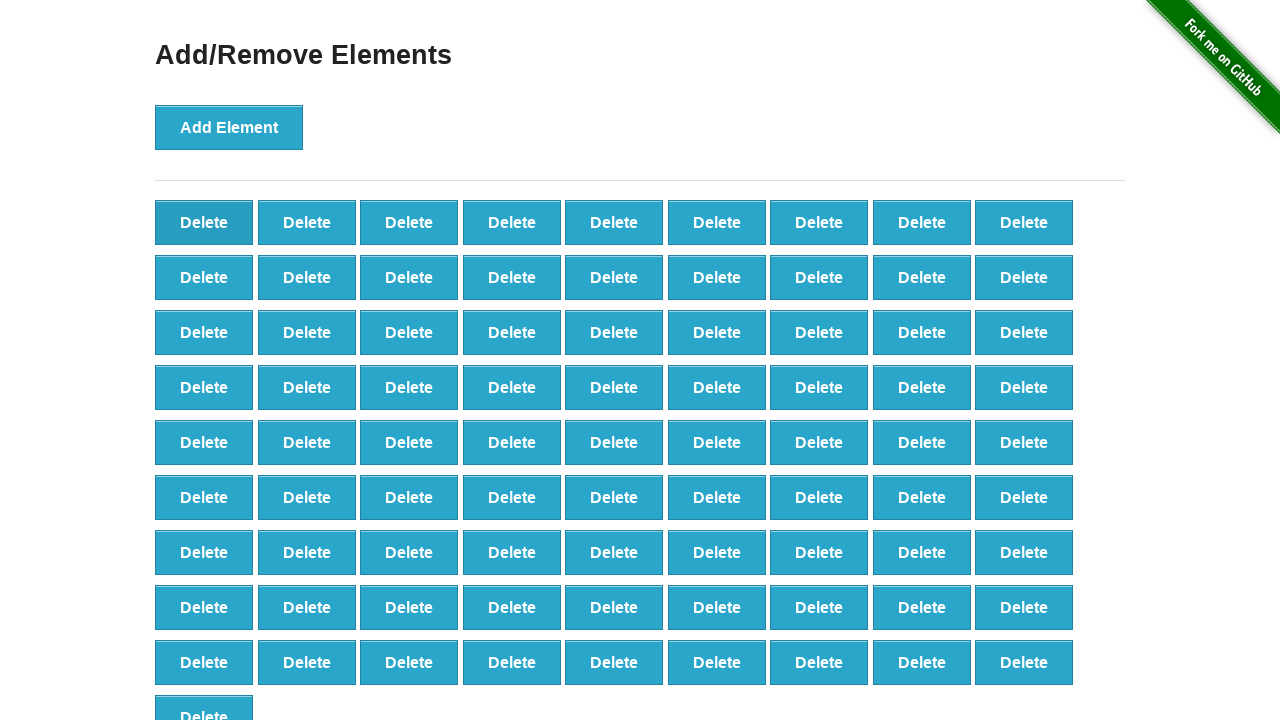

Clicked delete button (iteration 19/90) at (204, 222) on xpath=//*[@class='added-manually'] >> nth=0
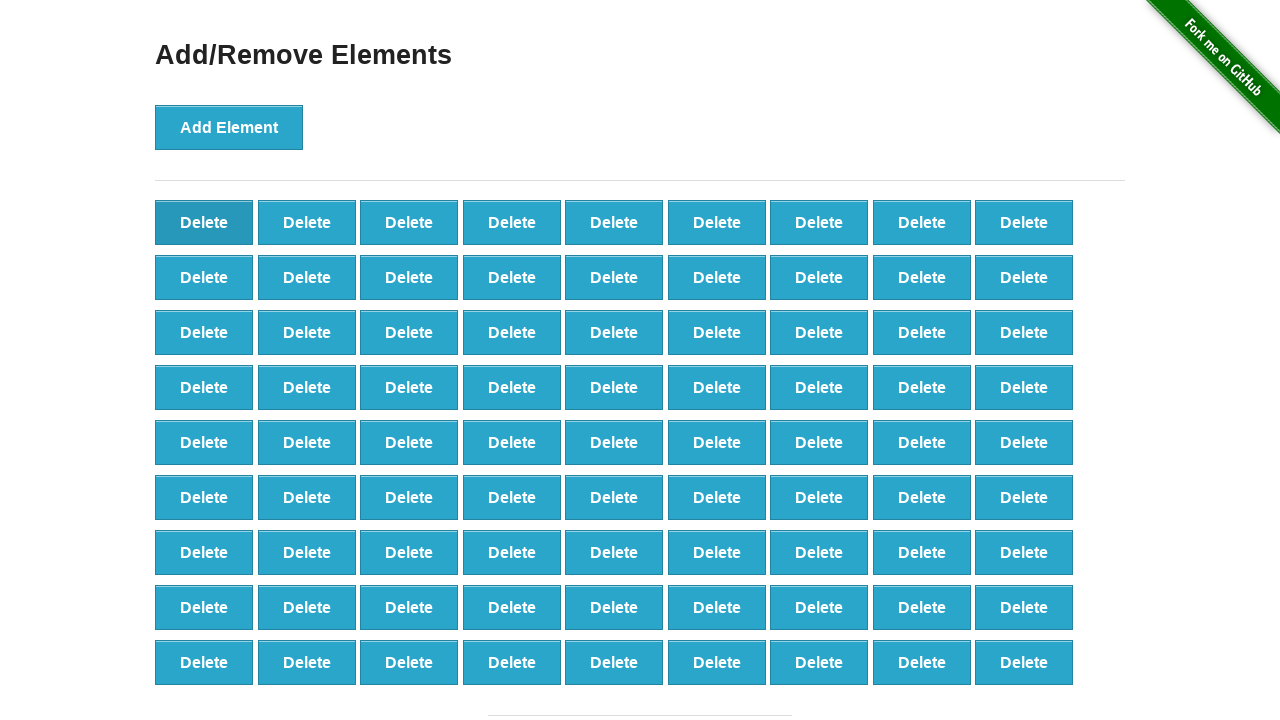

Clicked delete button (iteration 20/90) at (204, 222) on xpath=//*[@class='added-manually'] >> nth=0
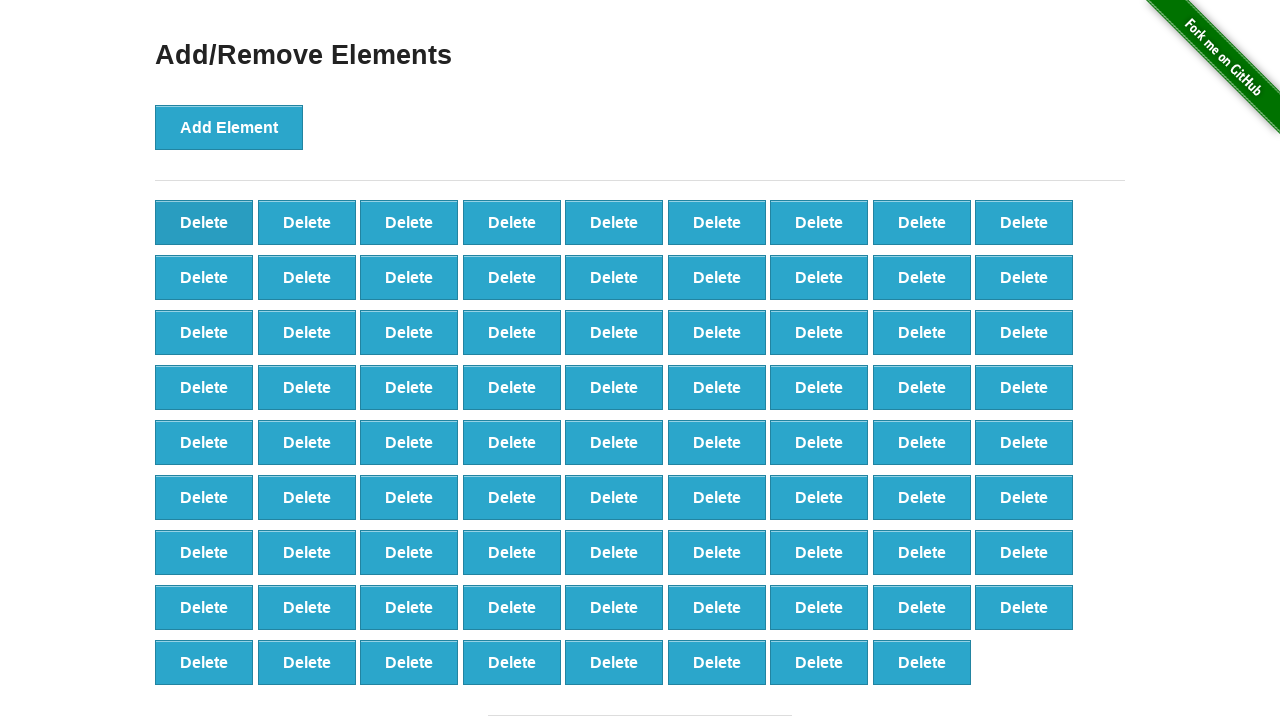

Clicked delete button (iteration 21/90) at (204, 222) on xpath=//*[@class='added-manually'] >> nth=0
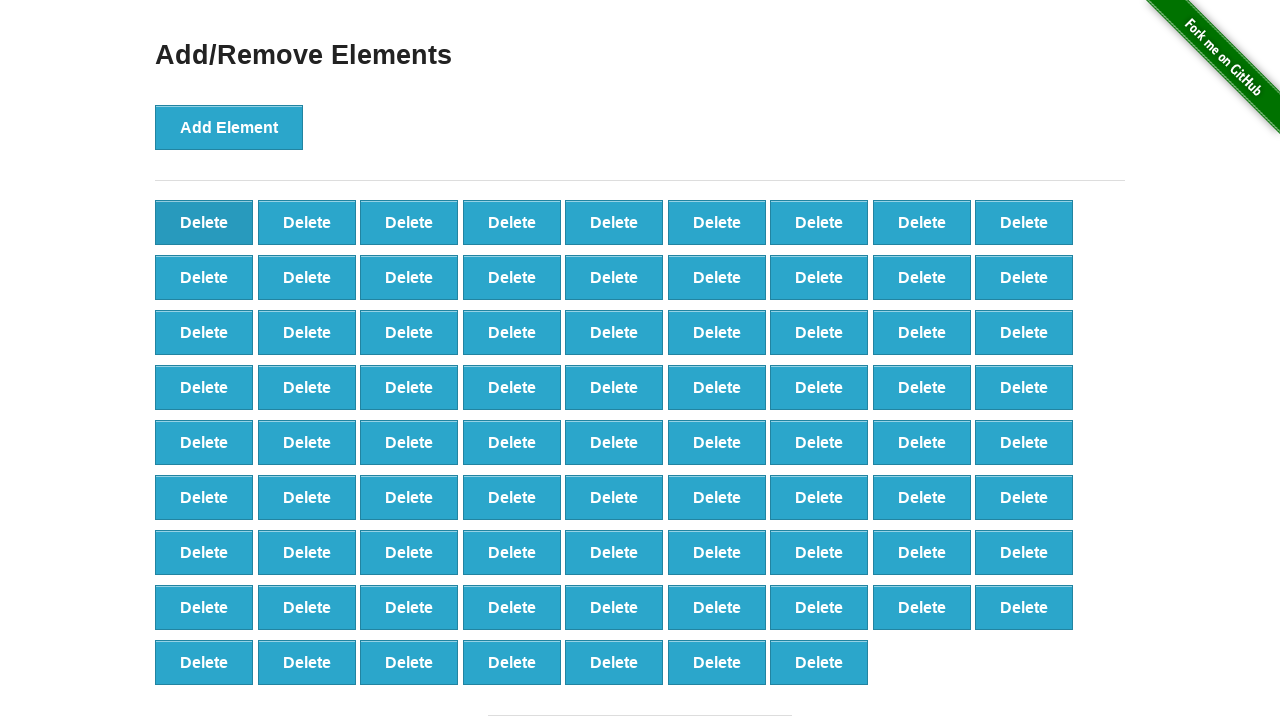

Clicked delete button (iteration 22/90) at (204, 222) on xpath=//*[@class='added-manually'] >> nth=0
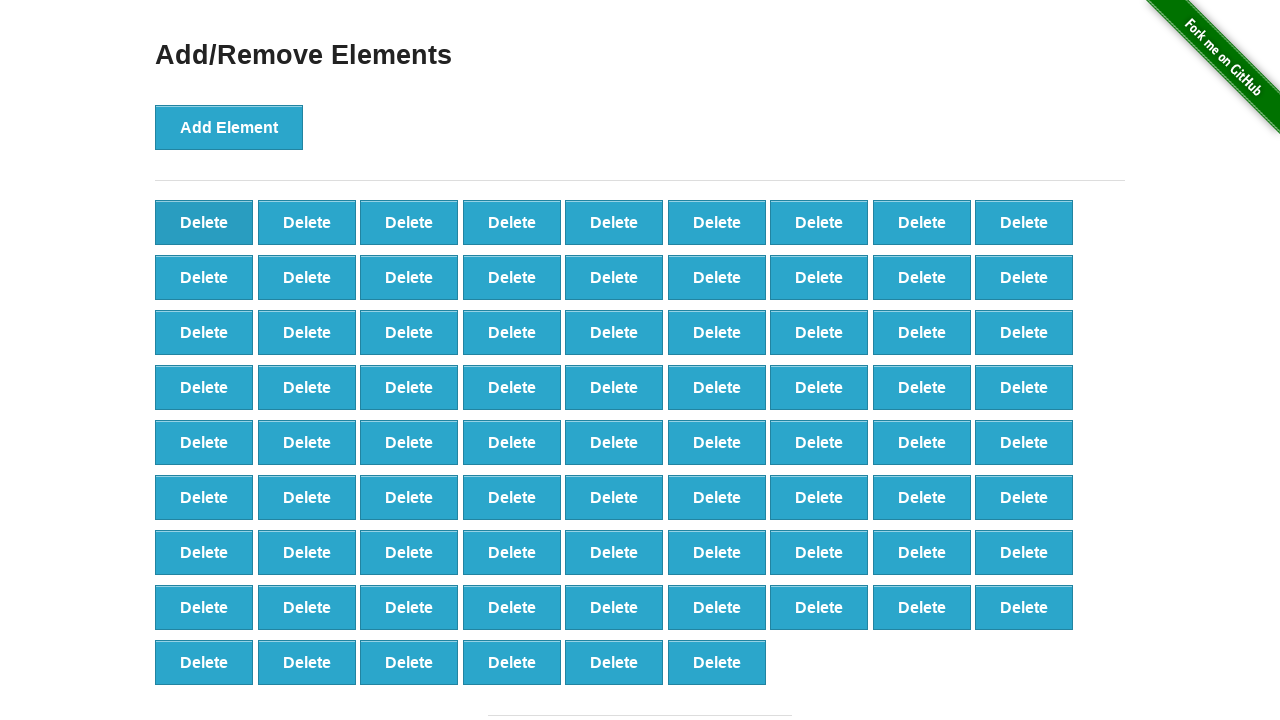

Clicked delete button (iteration 23/90) at (204, 222) on xpath=//*[@class='added-manually'] >> nth=0
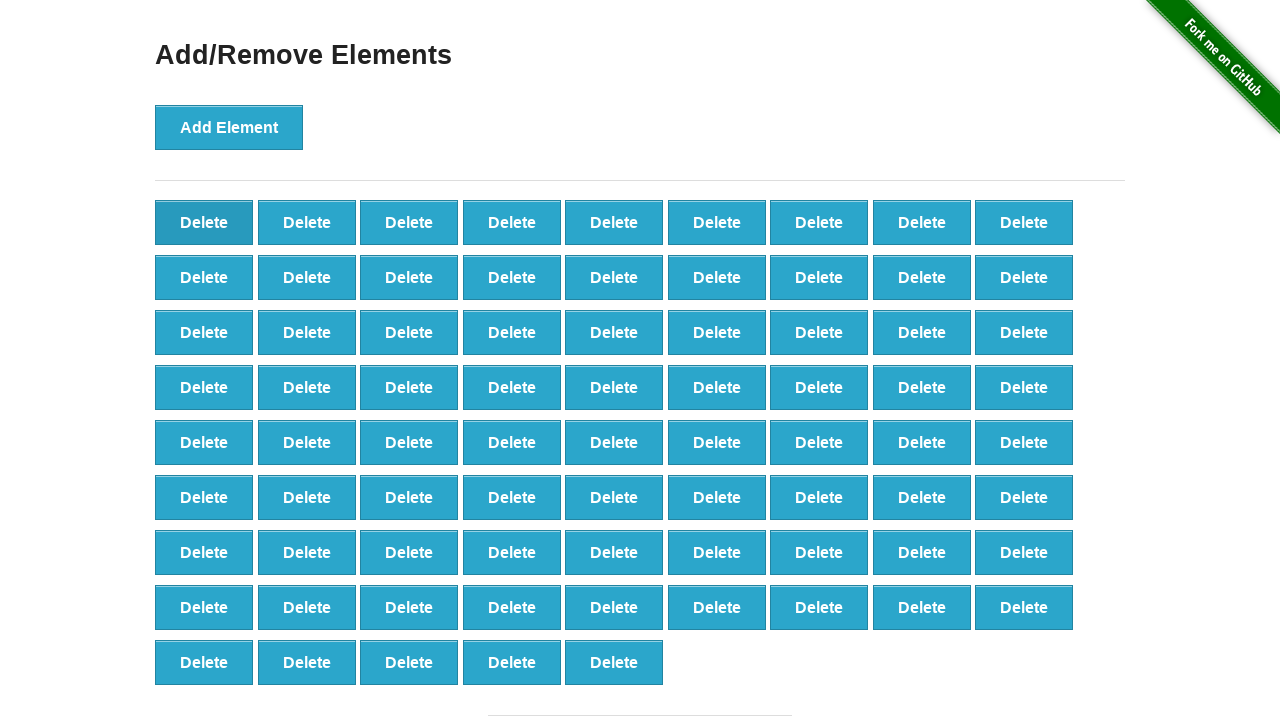

Clicked delete button (iteration 24/90) at (204, 222) on xpath=//*[@class='added-manually'] >> nth=0
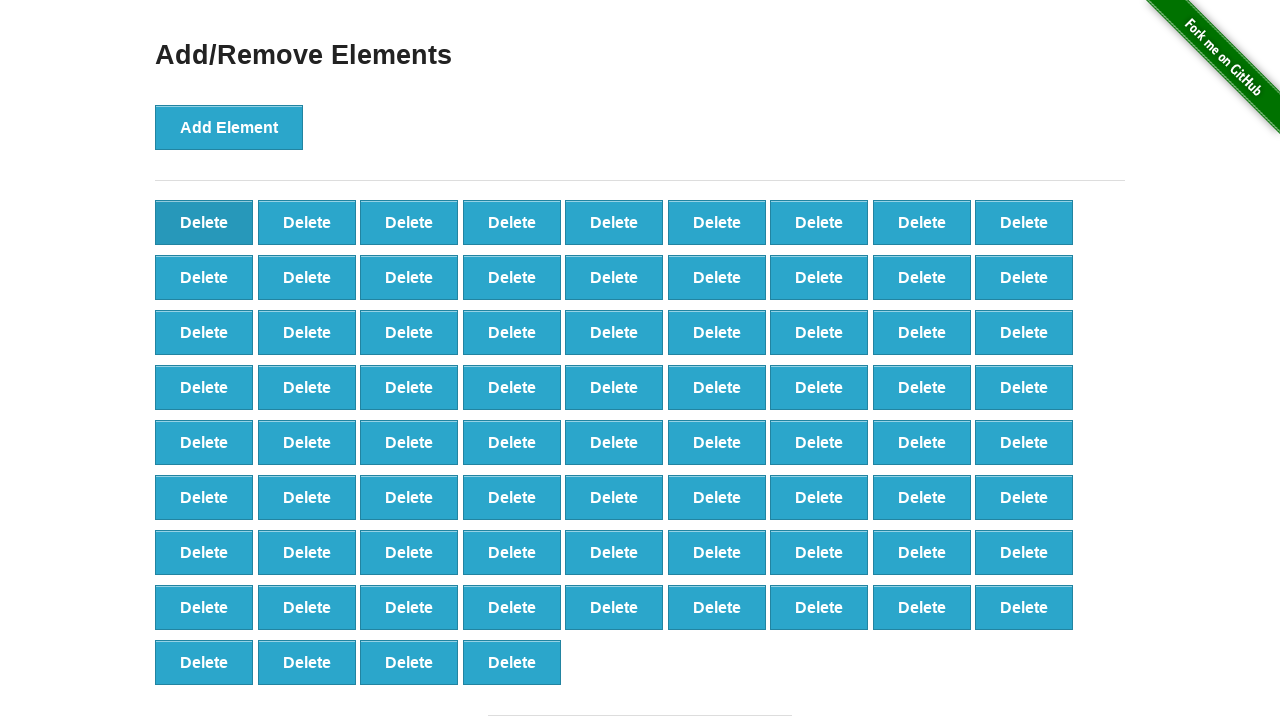

Clicked delete button (iteration 25/90) at (204, 222) on xpath=//*[@class='added-manually'] >> nth=0
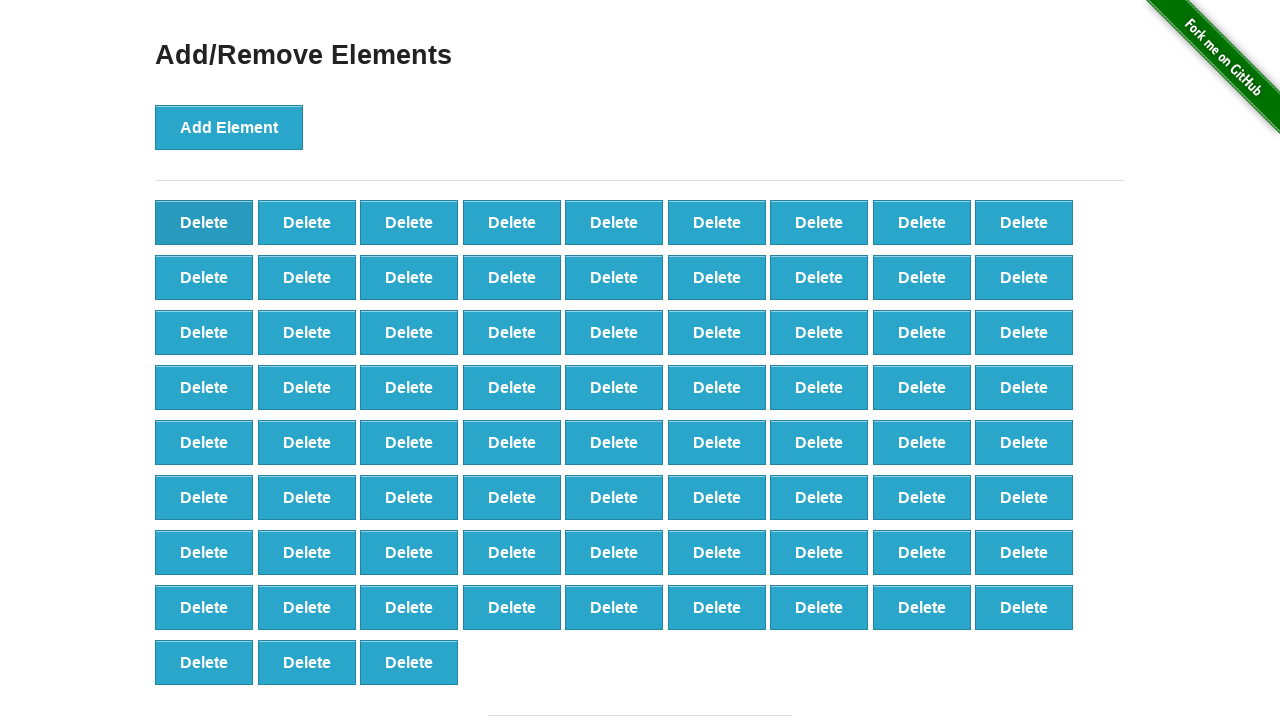

Clicked delete button (iteration 26/90) at (204, 222) on xpath=//*[@class='added-manually'] >> nth=0
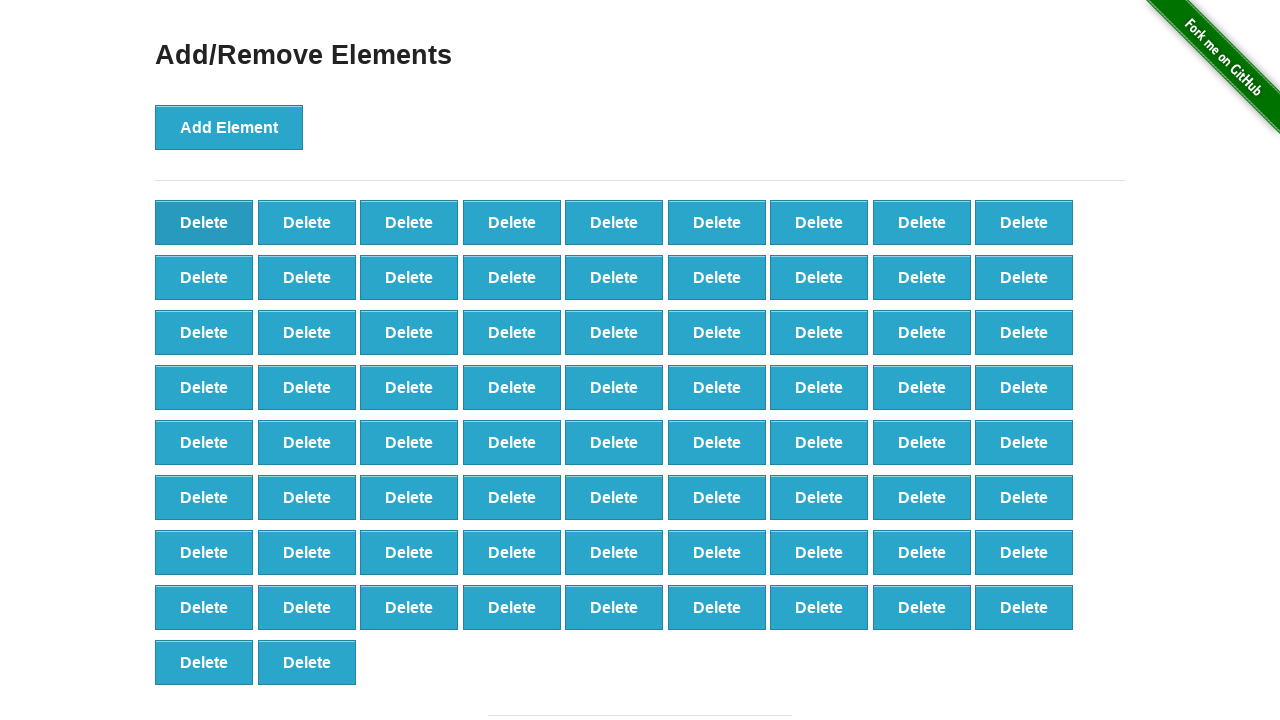

Clicked delete button (iteration 27/90) at (204, 222) on xpath=//*[@class='added-manually'] >> nth=0
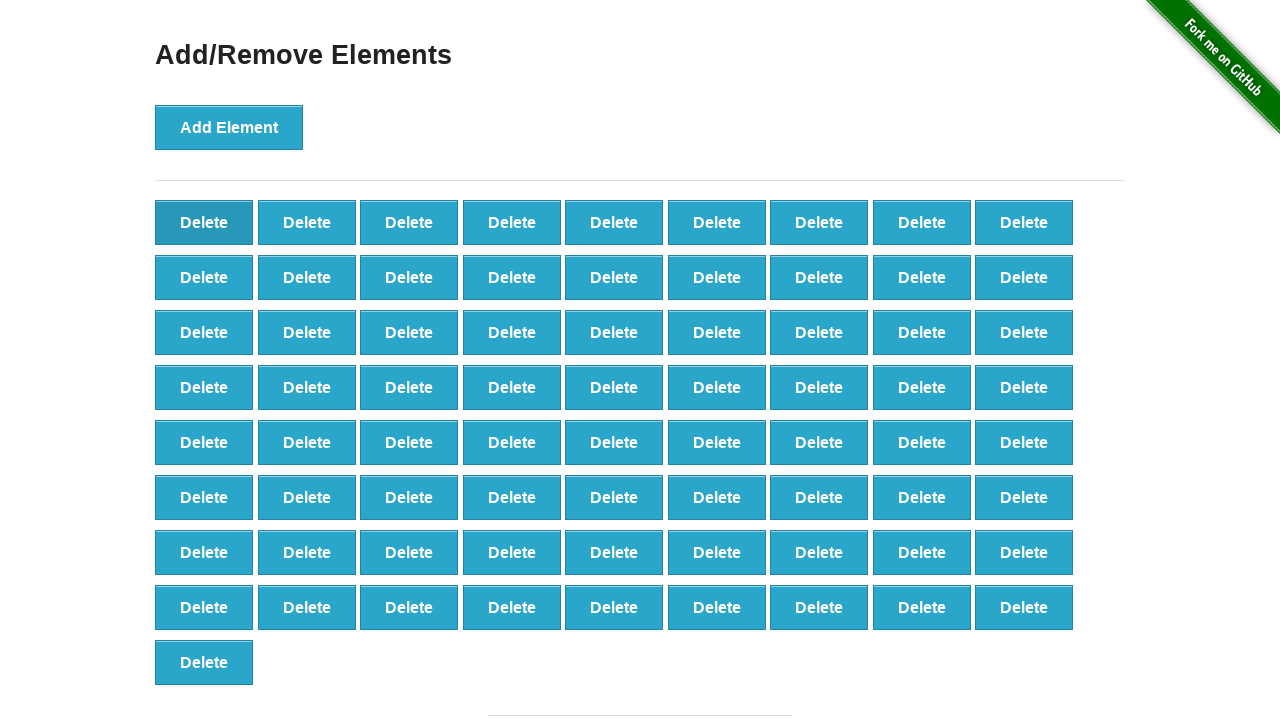

Clicked delete button (iteration 28/90) at (204, 222) on xpath=//*[@class='added-manually'] >> nth=0
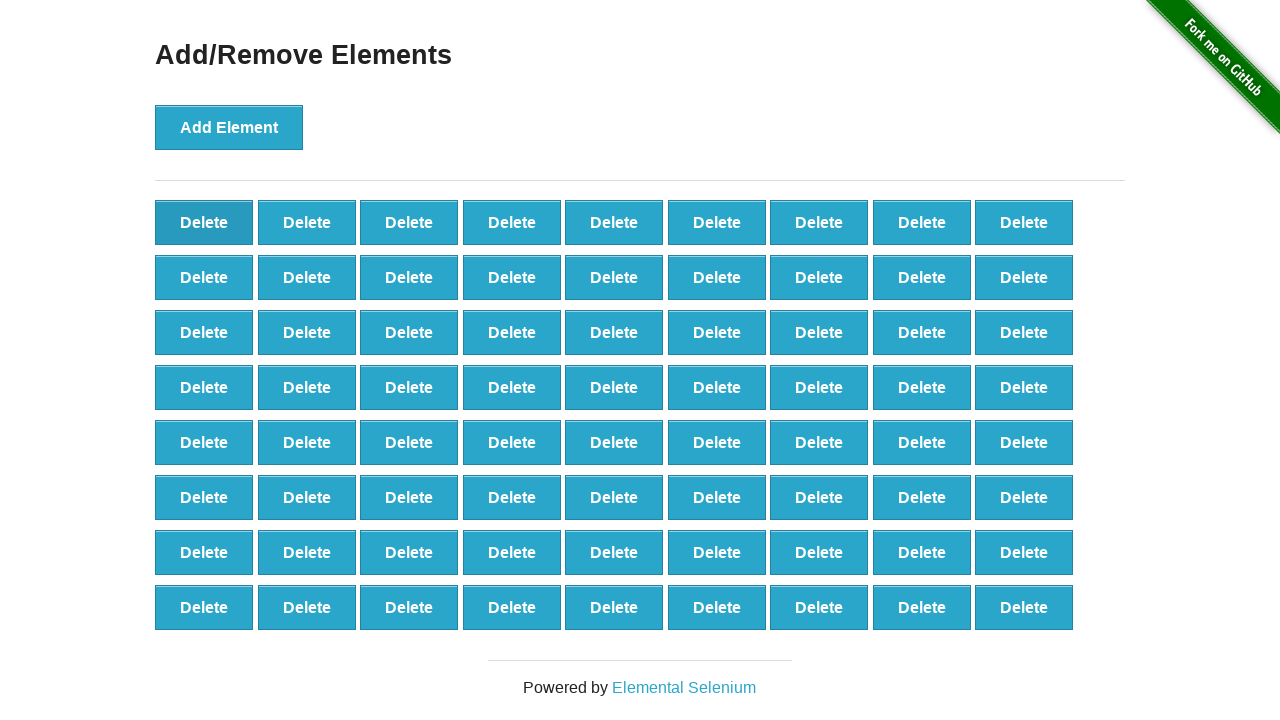

Clicked delete button (iteration 29/90) at (204, 222) on xpath=//*[@class='added-manually'] >> nth=0
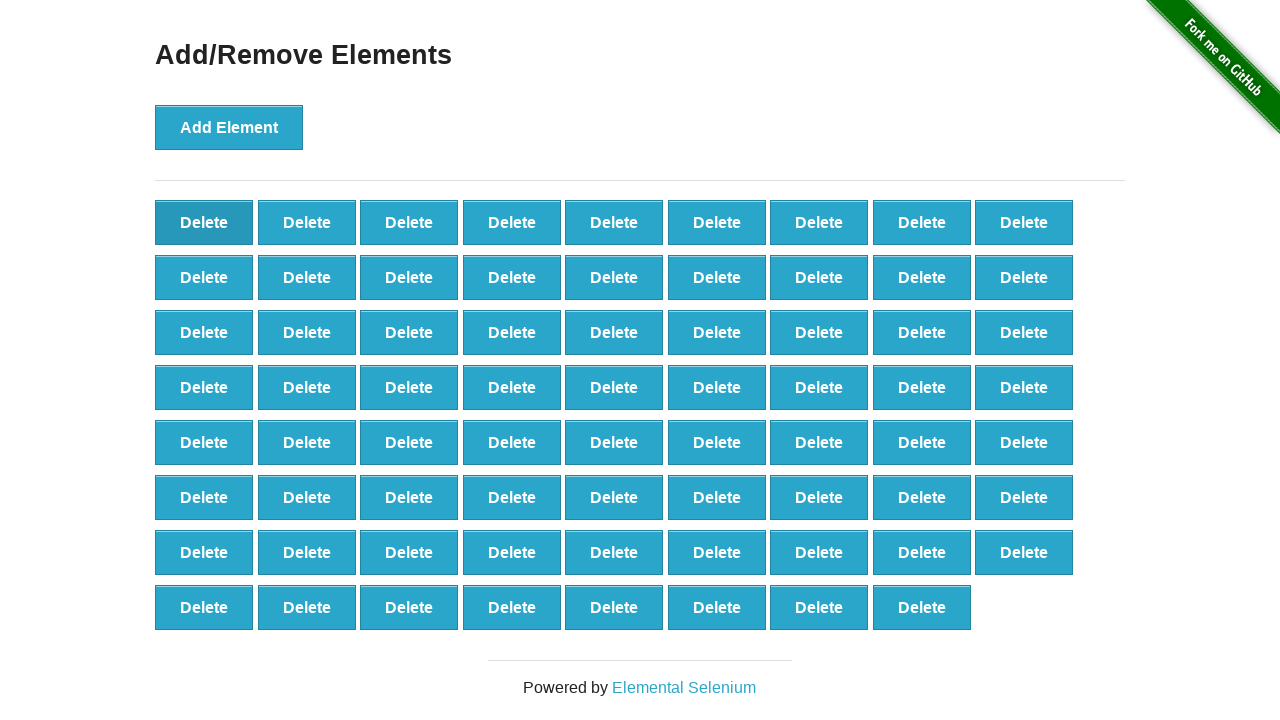

Clicked delete button (iteration 30/90) at (204, 222) on xpath=//*[@class='added-manually'] >> nth=0
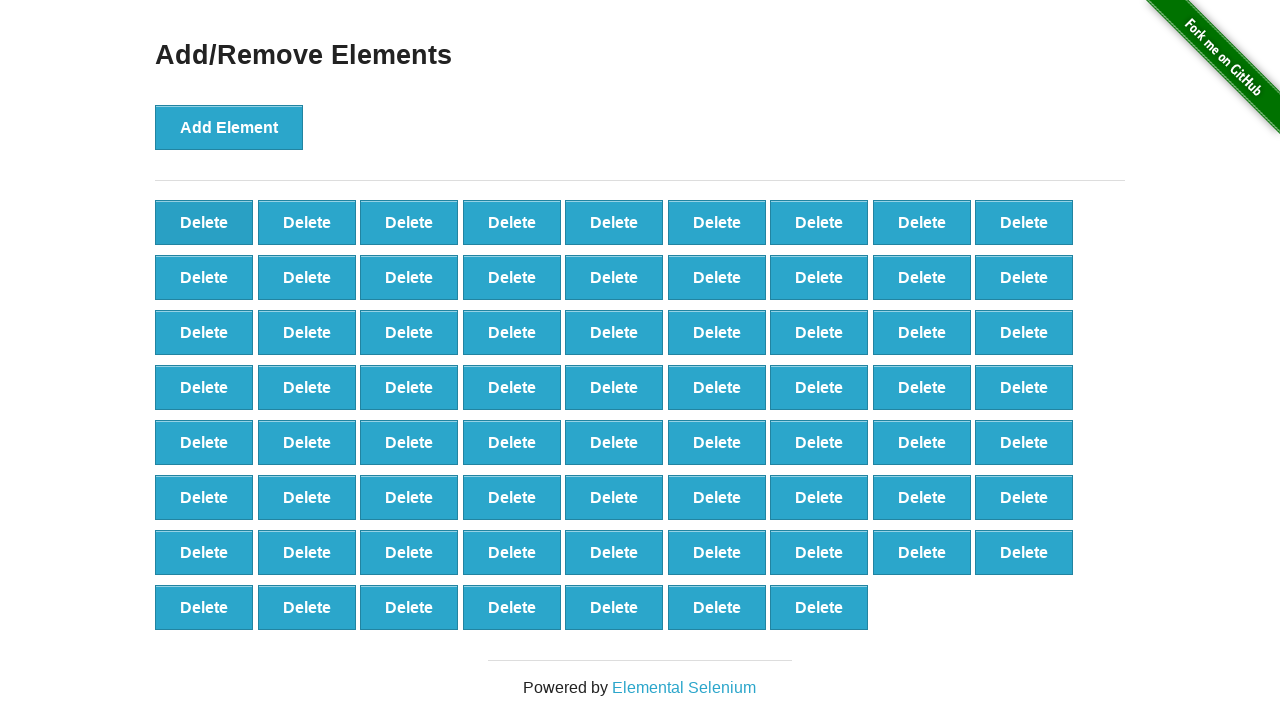

Clicked delete button (iteration 31/90) at (204, 222) on xpath=//*[@class='added-manually'] >> nth=0
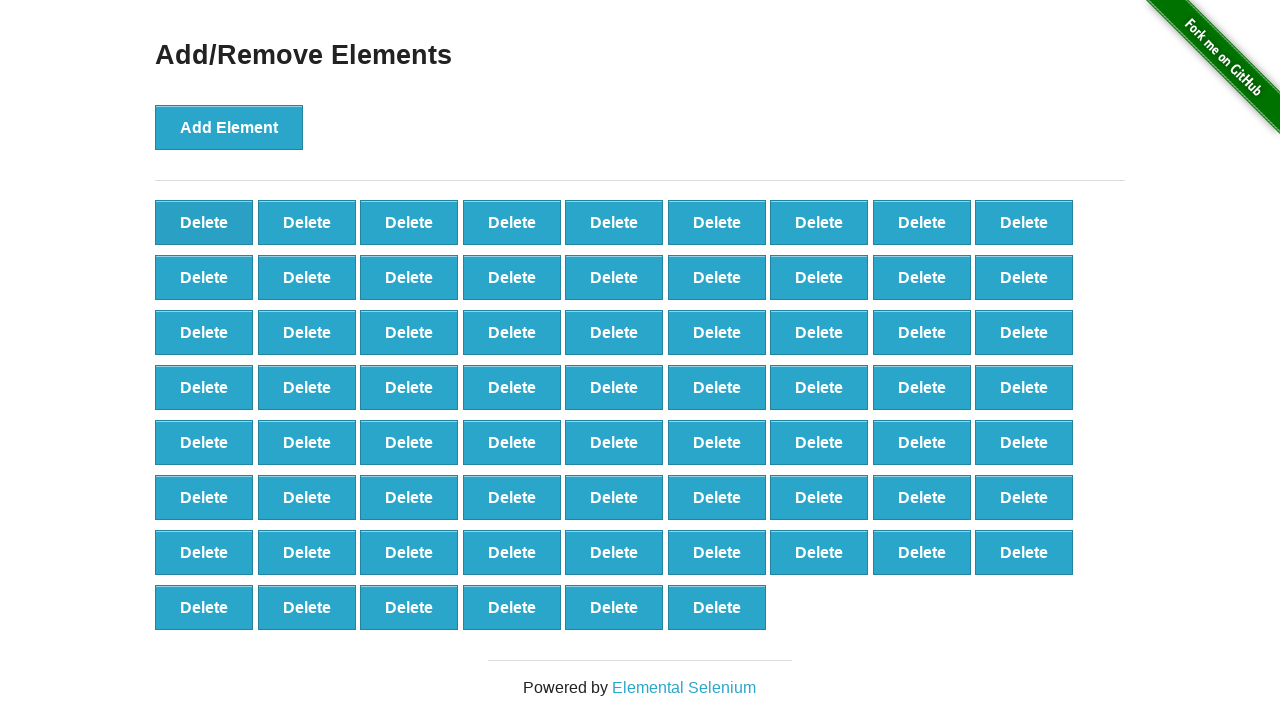

Clicked delete button (iteration 32/90) at (204, 222) on xpath=//*[@class='added-manually'] >> nth=0
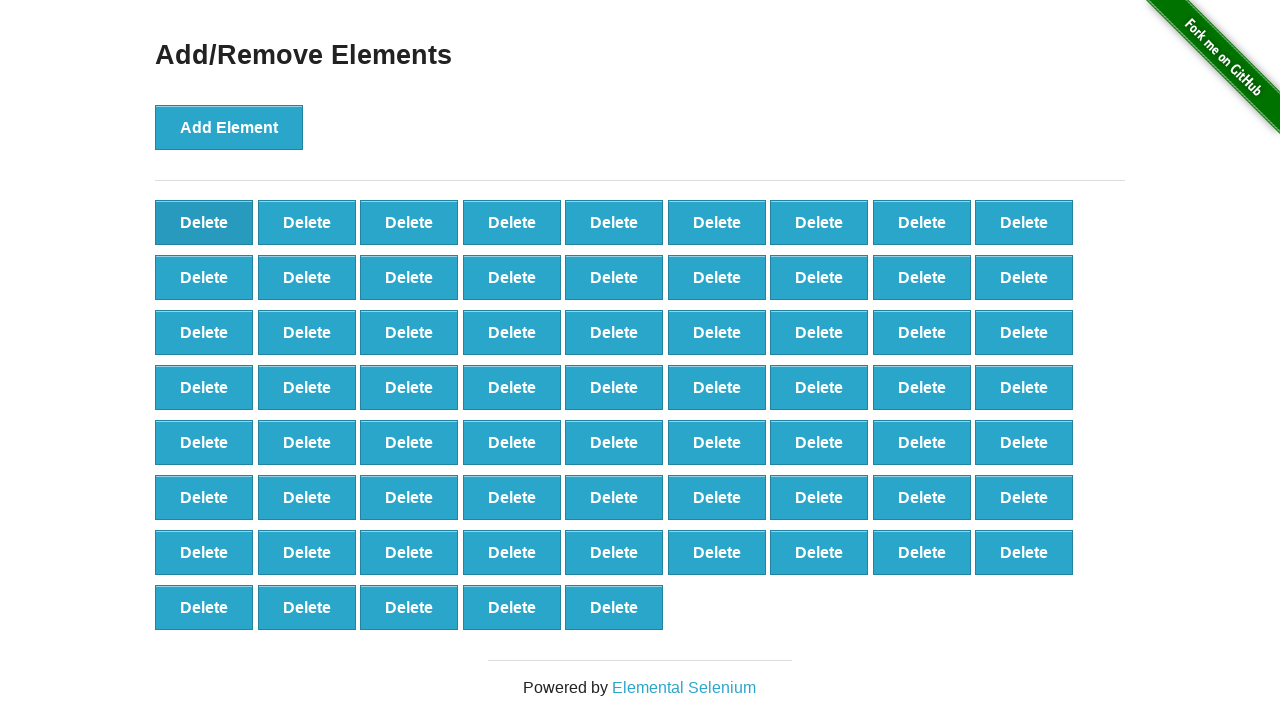

Clicked delete button (iteration 33/90) at (204, 222) on xpath=//*[@class='added-manually'] >> nth=0
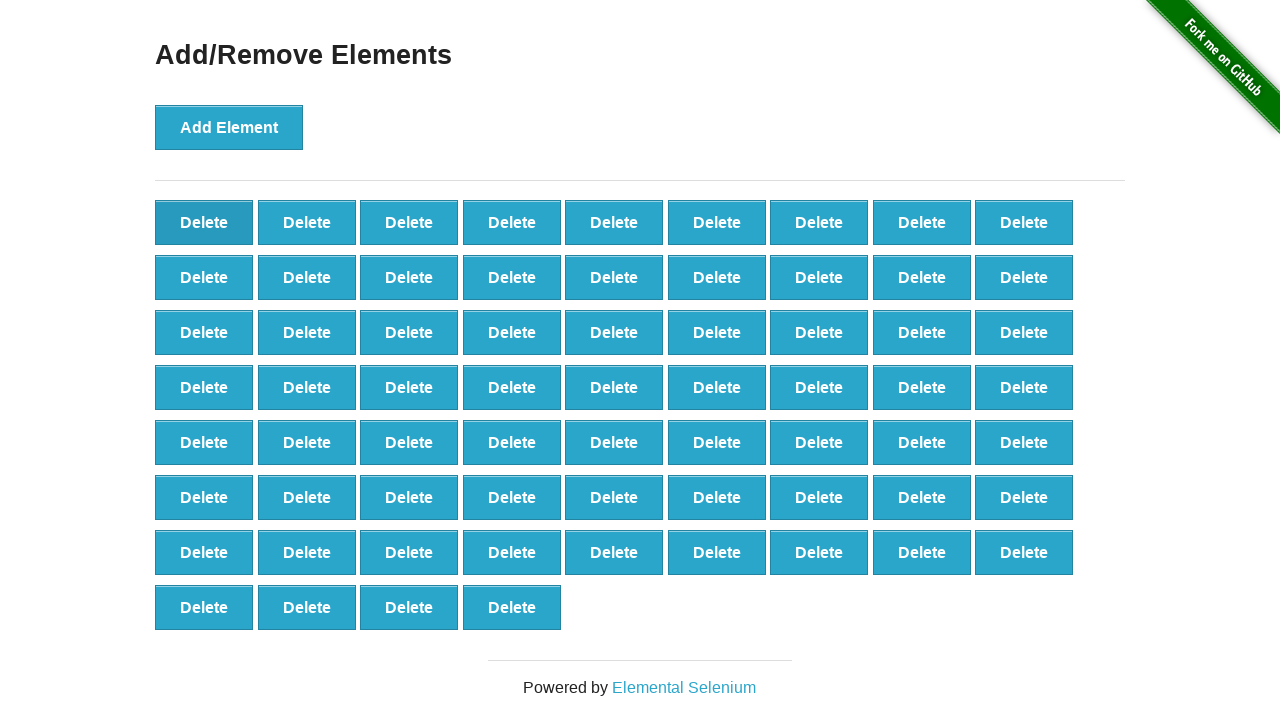

Clicked delete button (iteration 34/90) at (204, 222) on xpath=//*[@class='added-manually'] >> nth=0
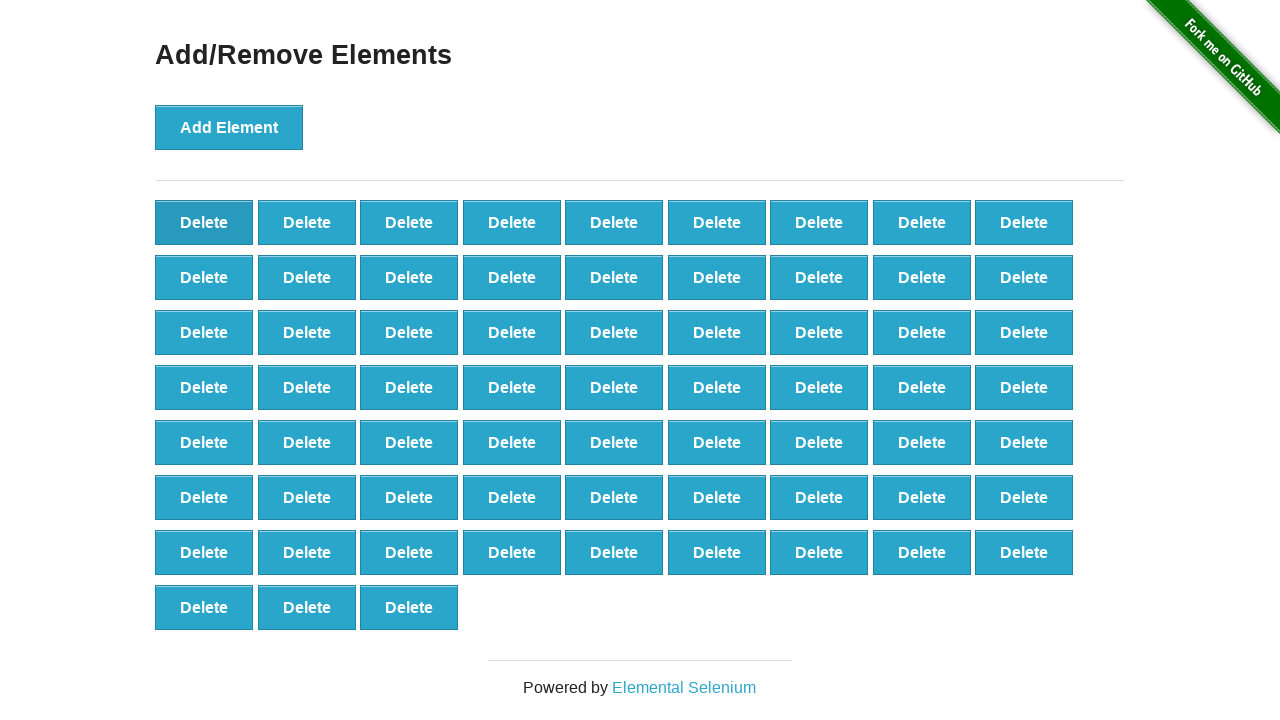

Clicked delete button (iteration 35/90) at (204, 222) on xpath=//*[@class='added-manually'] >> nth=0
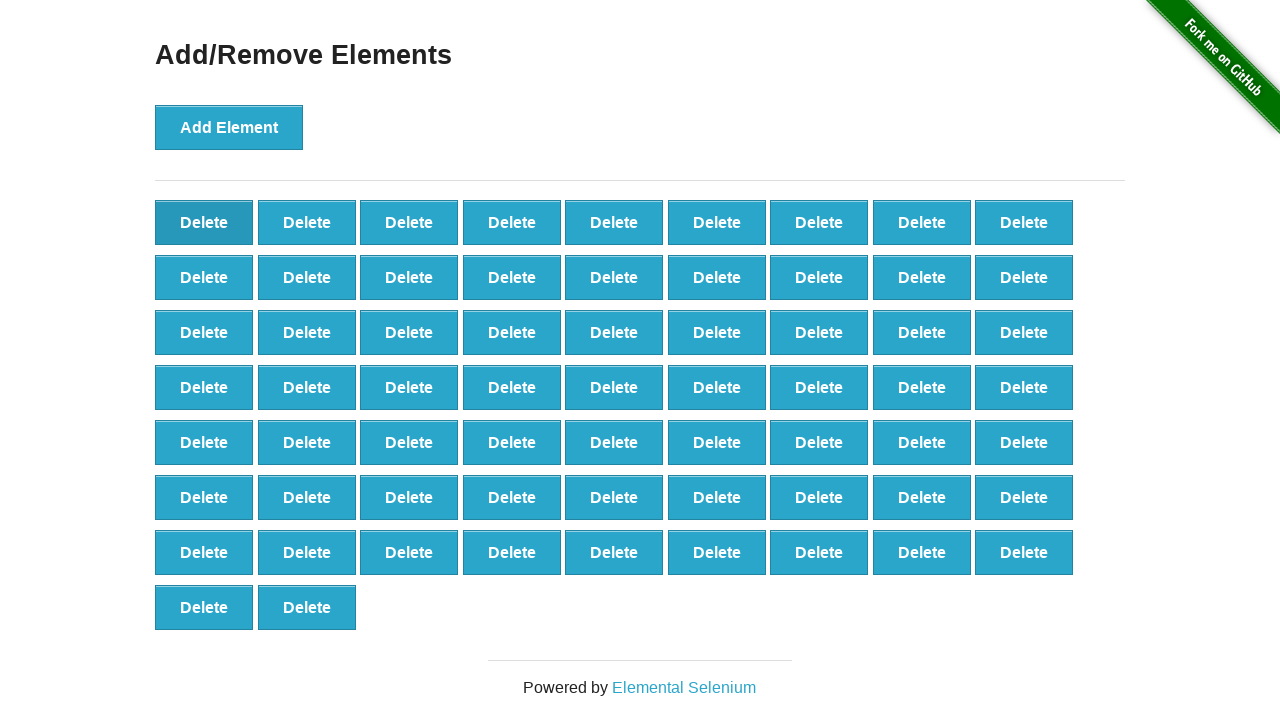

Clicked delete button (iteration 36/90) at (204, 222) on xpath=//*[@class='added-manually'] >> nth=0
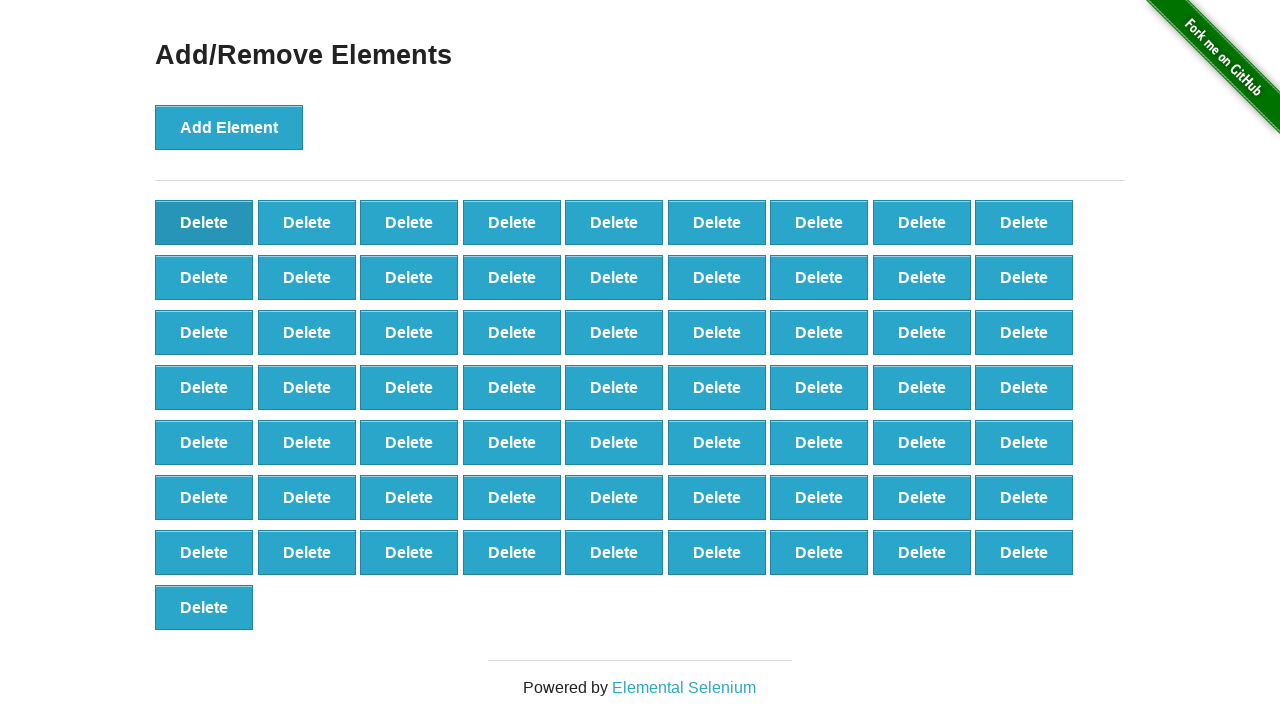

Clicked delete button (iteration 37/90) at (204, 222) on xpath=//*[@class='added-manually'] >> nth=0
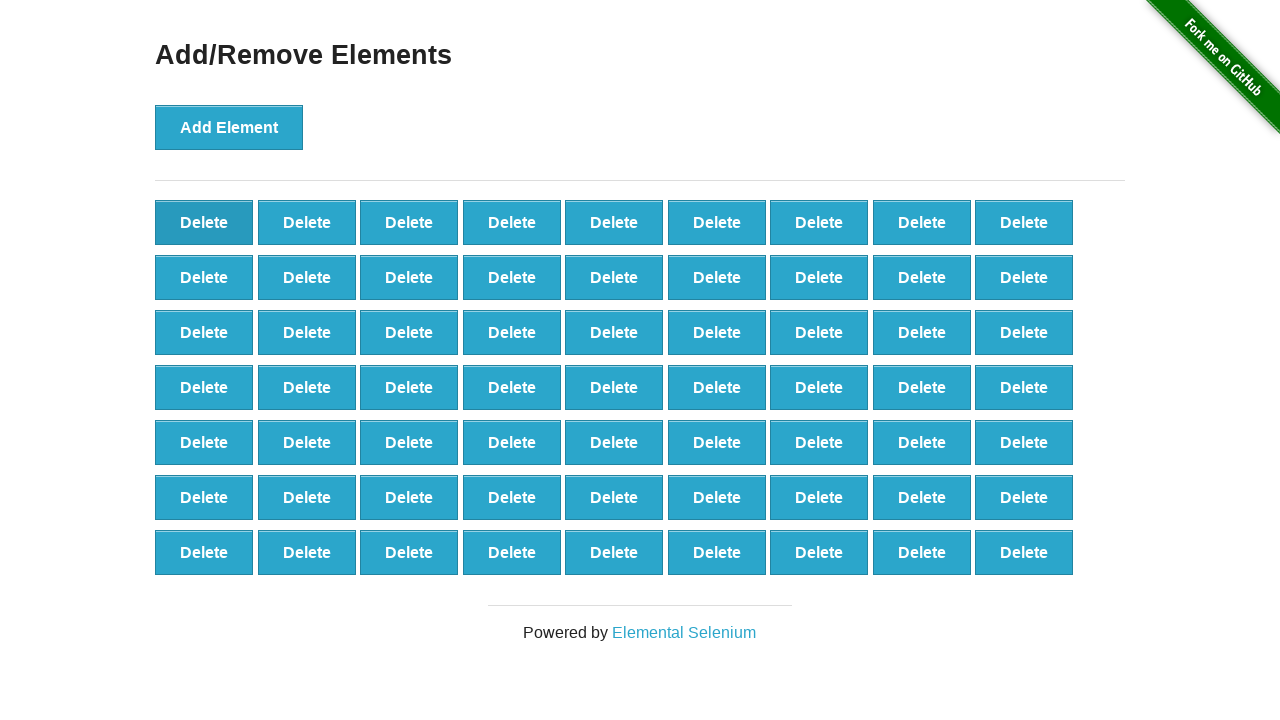

Clicked delete button (iteration 38/90) at (204, 222) on xpath=//*[@class='added-manually'] >> nth=0
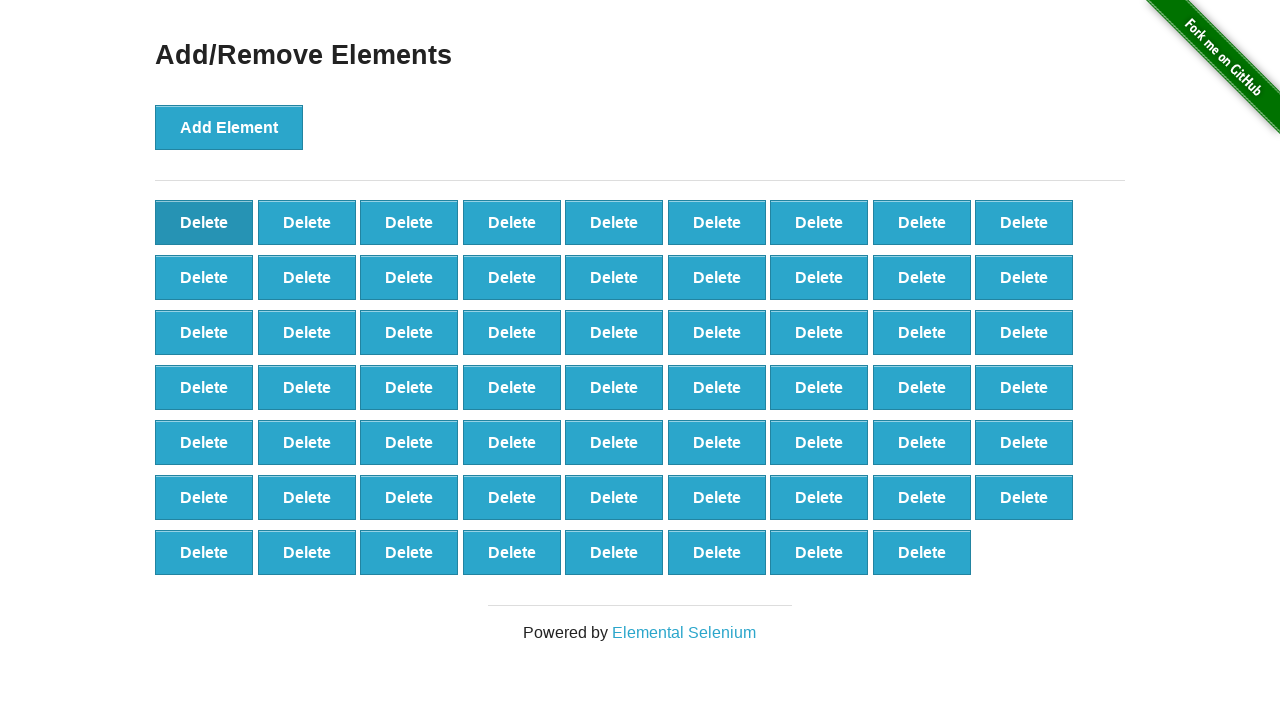

Clicked delete button (iteration 39/90) at (204, 222) on xpath=//*[@class='added-manually'] >> nth=0
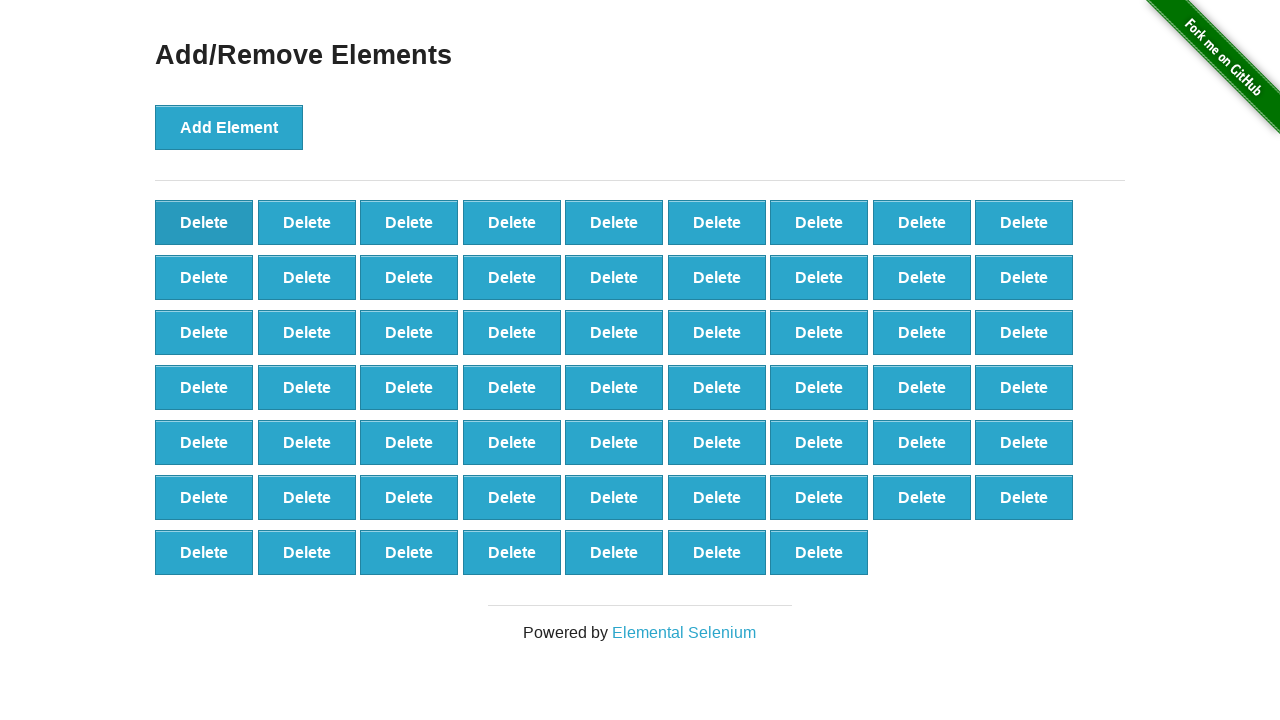

Clicked delete button (iteration 40/90) at (204, 222) on xpath=//*[@class='added-manually'] >> nth=0
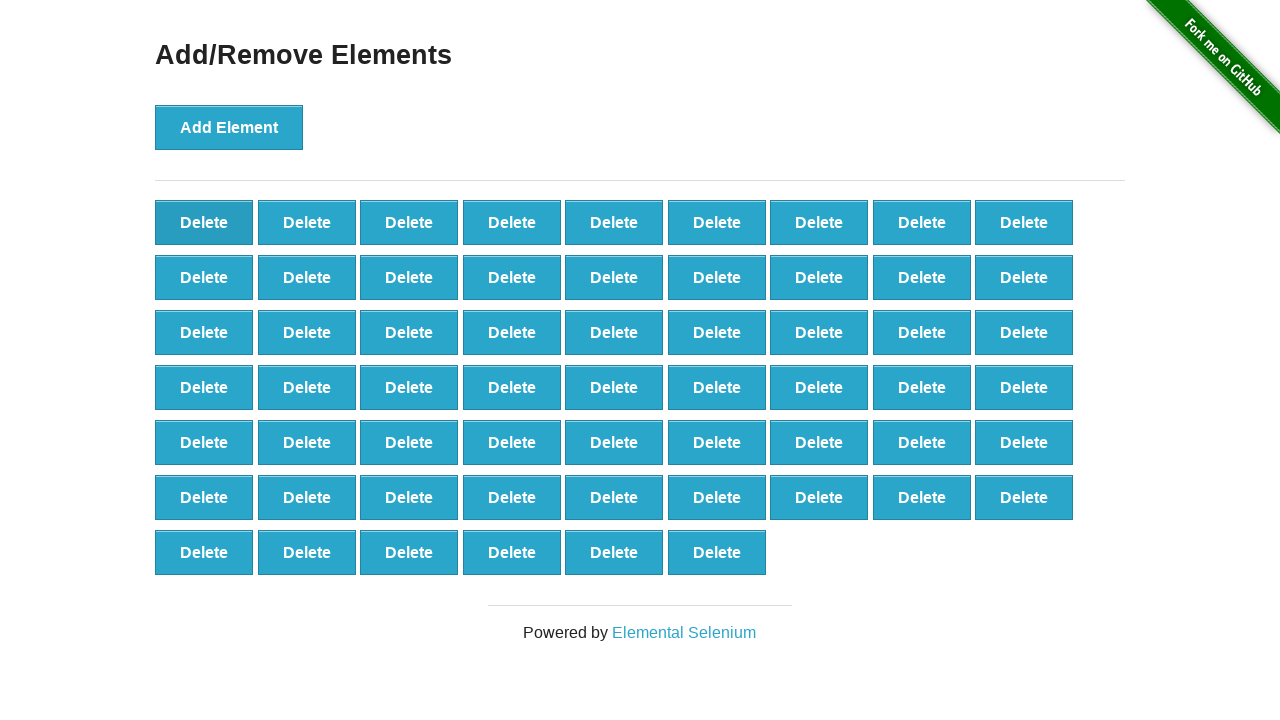

Clicked delete button (iteration 41/90) at (204, 222) on xpath=//*[@class='added-manually'] >> nth=0
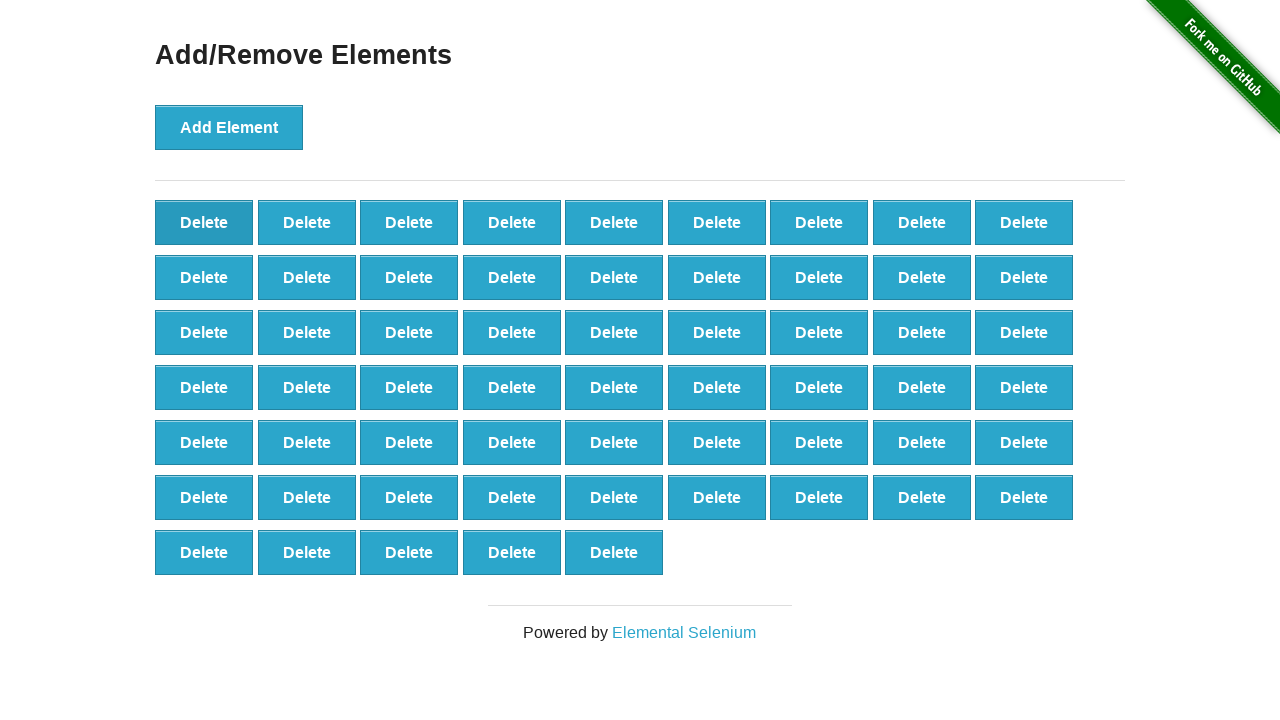

Clicked delete button (iteration 42/90) at (204, 222) on xpath=//*[@class='added-manually'] >> nth=0
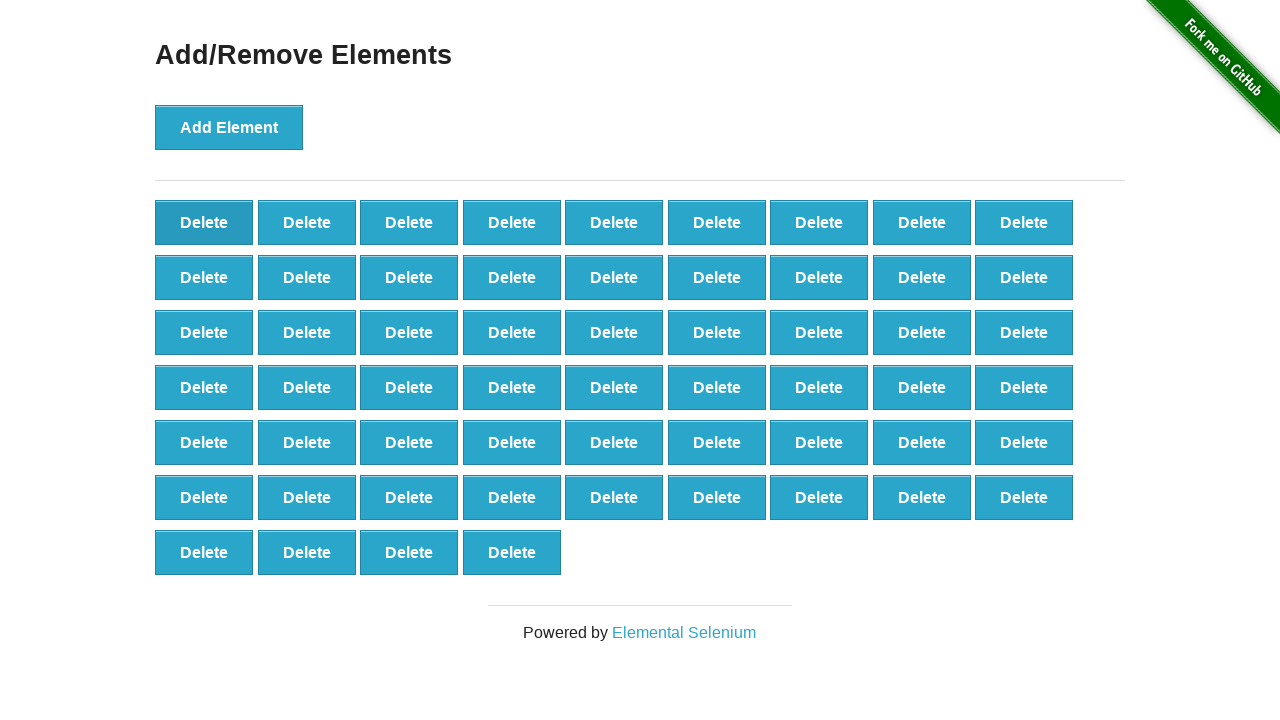

Clicked delete button (iteration 43/90) at (204, 222) on xpath=//*[@class='added-manually'] >> nth=0
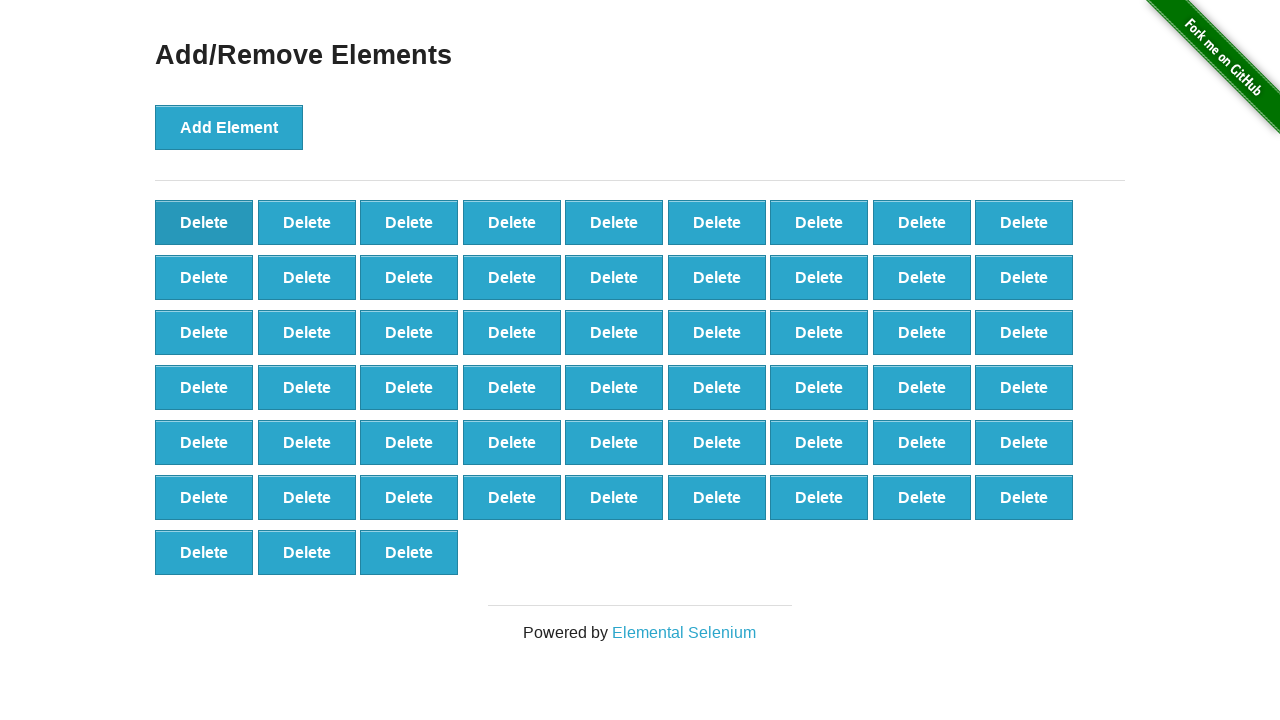

Clicked delete button (iteration 44/90) at (204, 222) on xpath=//*[@class='added-manually'] >> nth=0
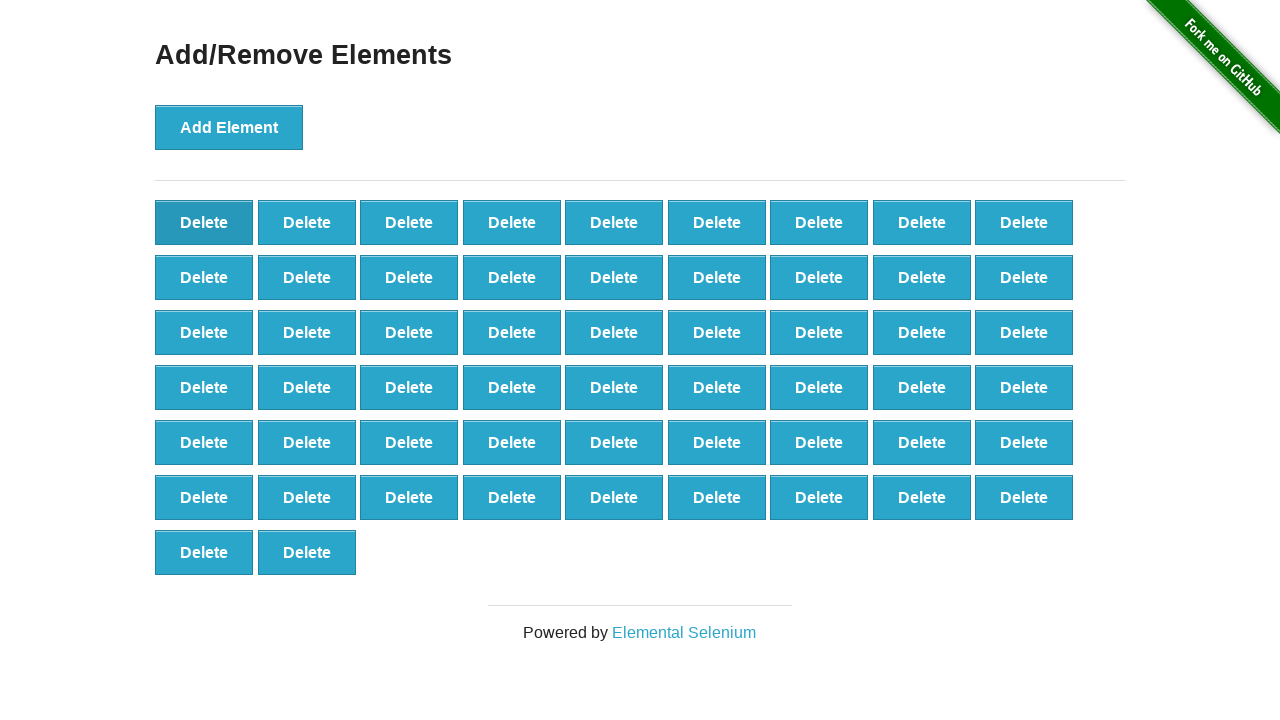

Clicked delete button (iteration 45/90) at (204, 222) on xpath=//*[@class='added-manually'] >> nth=0
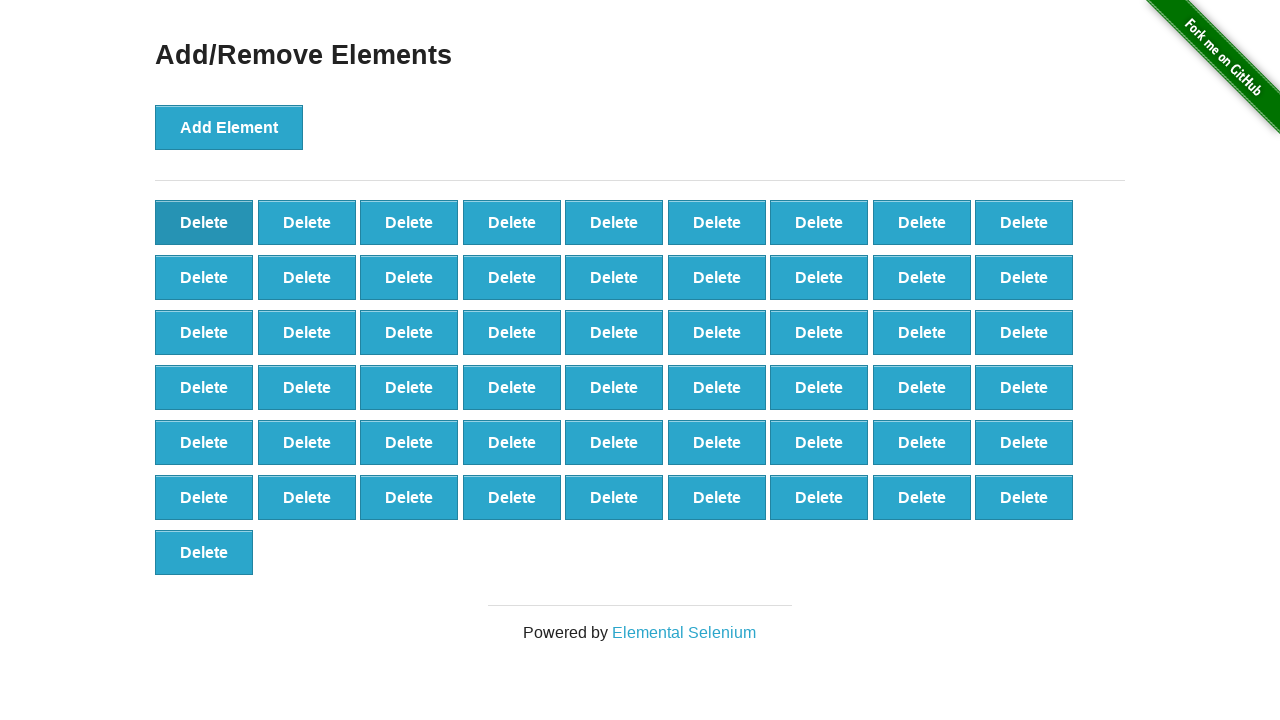

Clicked delete button (iteration 46/90) at (204, 222) on xpath=//*[@class='added-manually'] >> nth=0
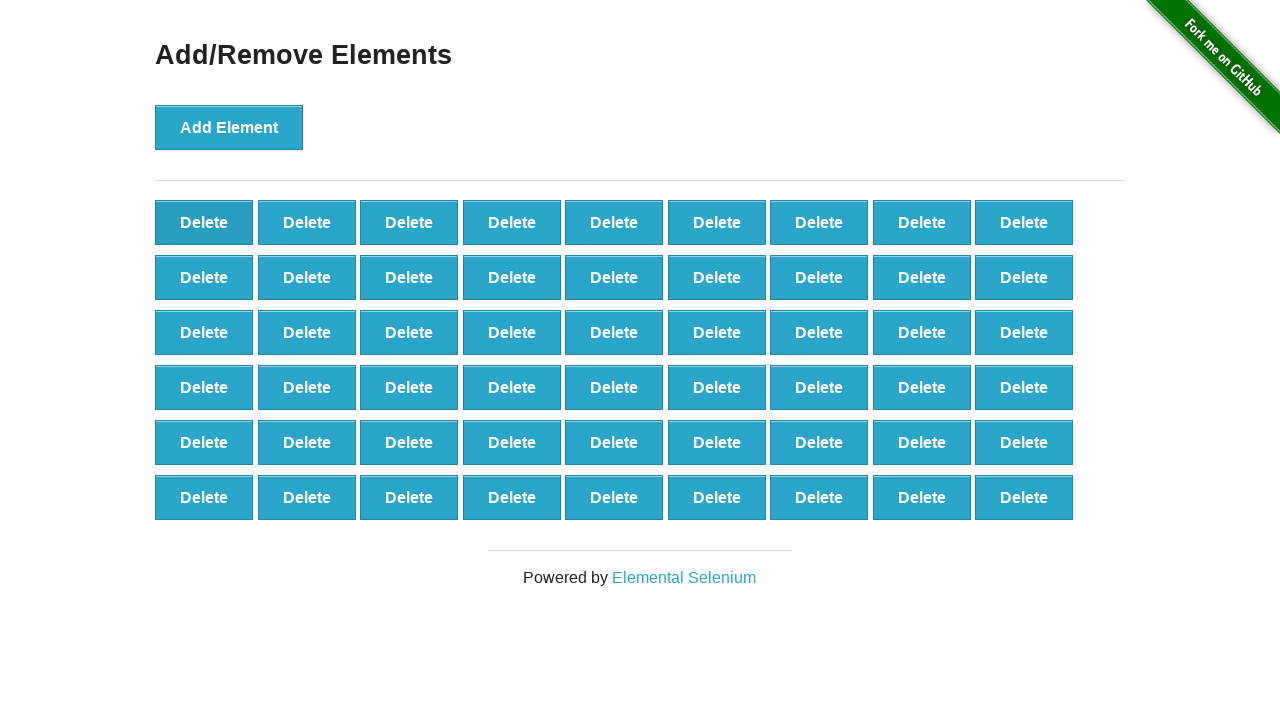

Clicked delete button (iteration 47/90) at (204, 222) on xpath=//*[@class='added-manually'] >> nth=0
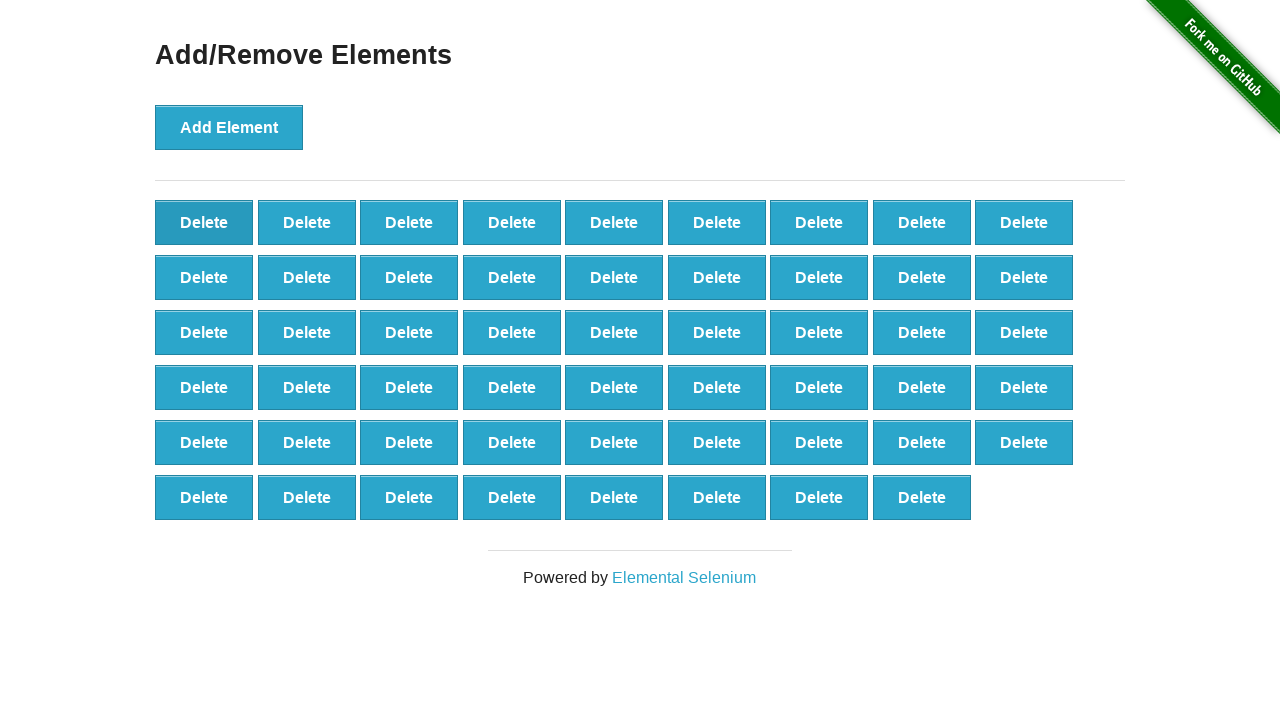

Clicked delete button (iteration 48/90) at (204, 222) on xpath=//*[@class='added-manually'] >> nth=0
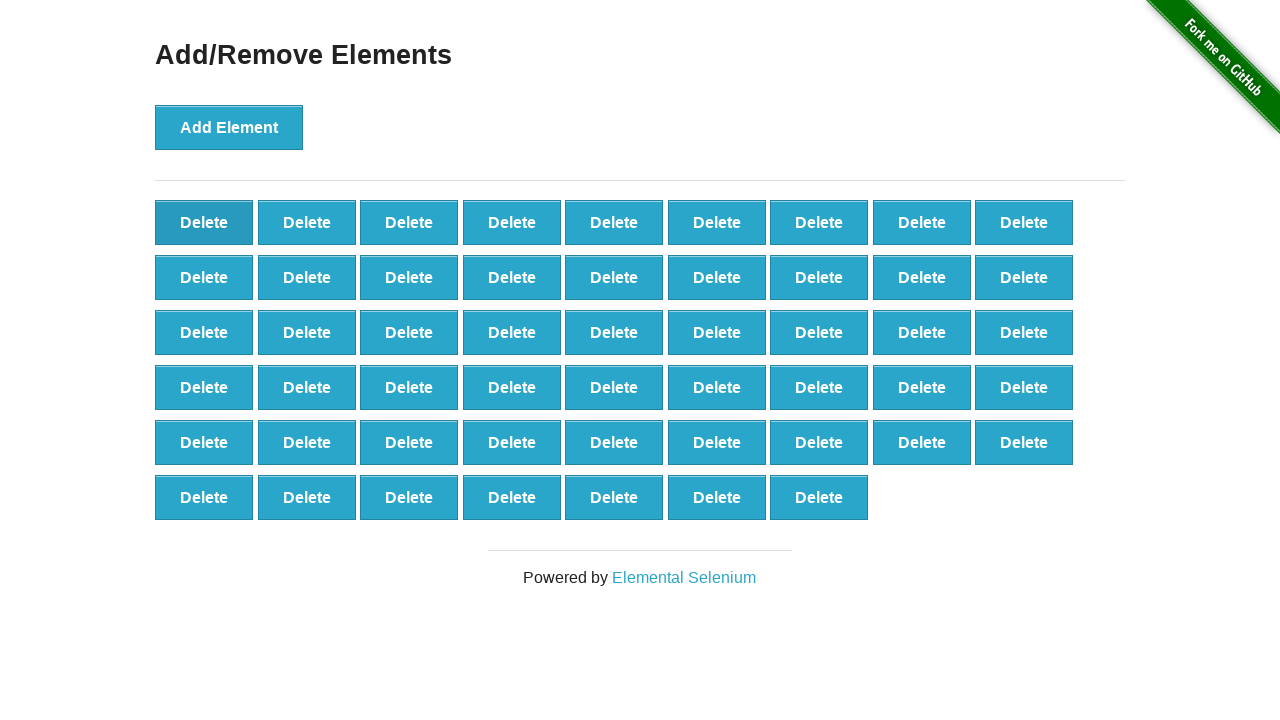

Clicked delete button (iteration 49/90) at (204, 222) on xpath=//*[@class='added-manually'] >> nth=0
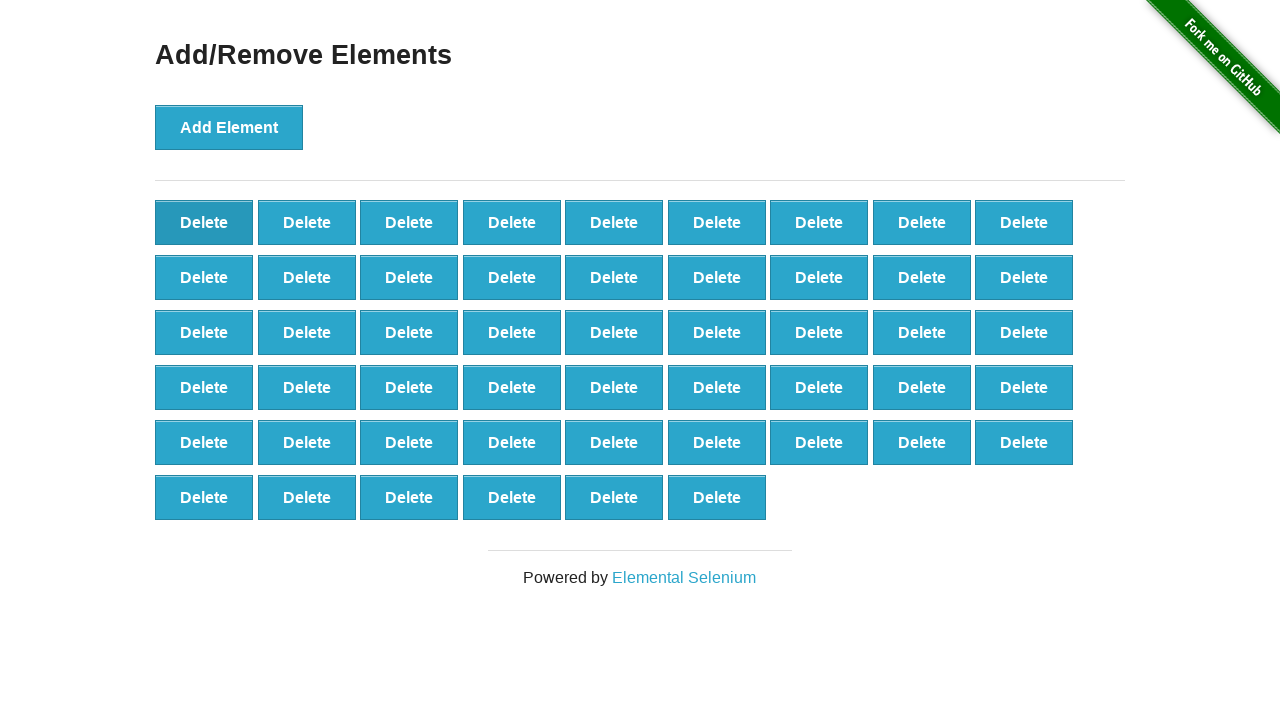

Clicked delete button (iteration 50/90) at (204, 222) on xpath=//*[@class='added-manually'] >> nth=0
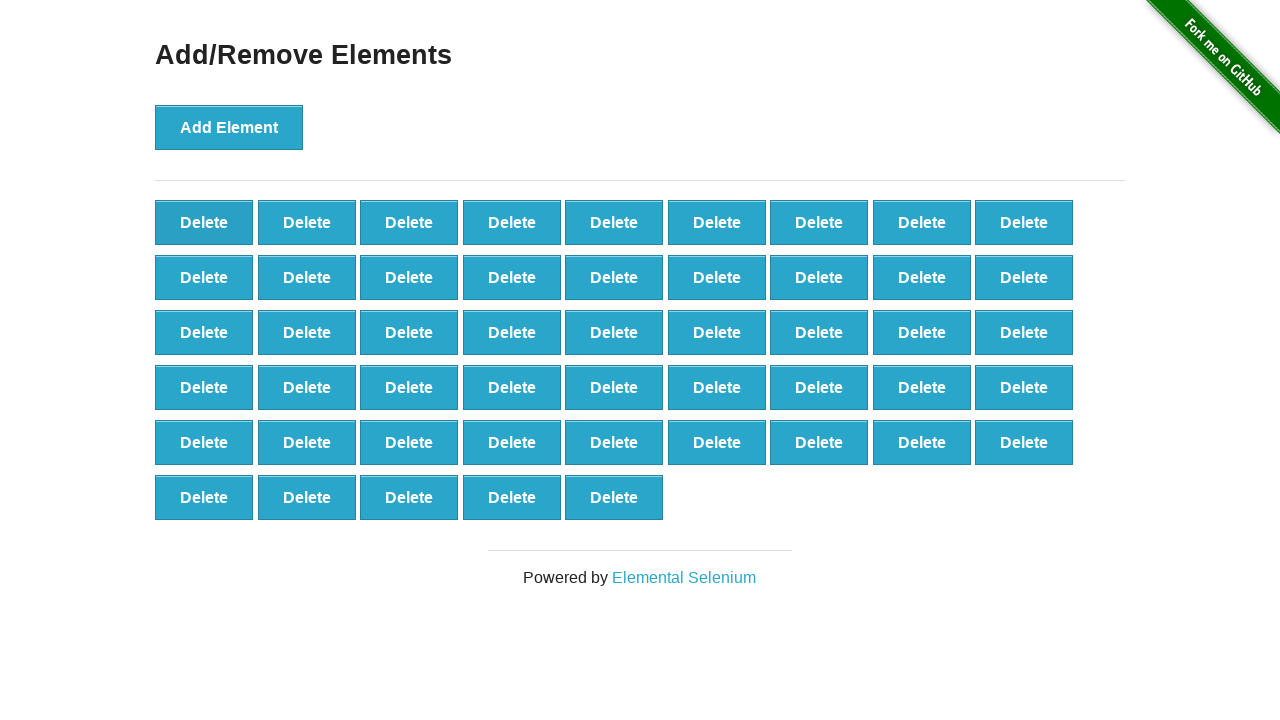

Clicked delete button (iteration 51/90) at (204, 222) on xpath=//*[@class='added-manually'] >> nth=0
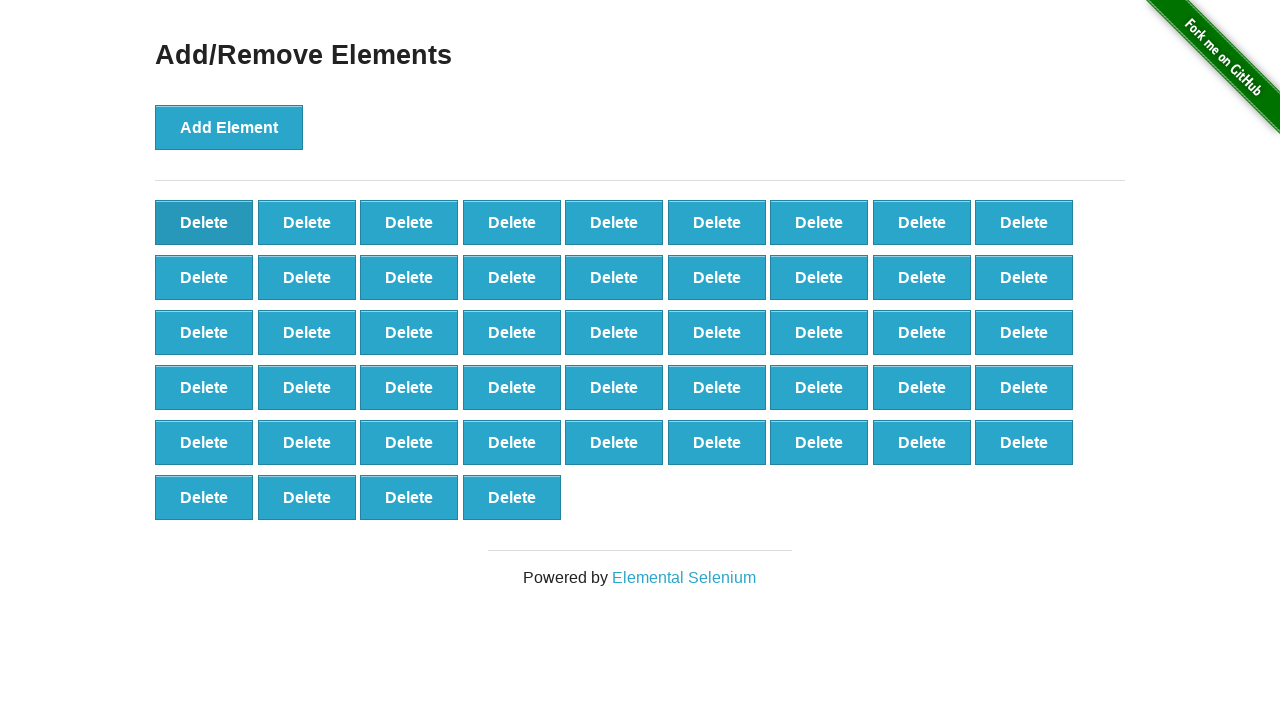

Clicked delete button (iteration 52/90) at (204, 222) on xpath=//*[@class='added-manually'] >> nth=0
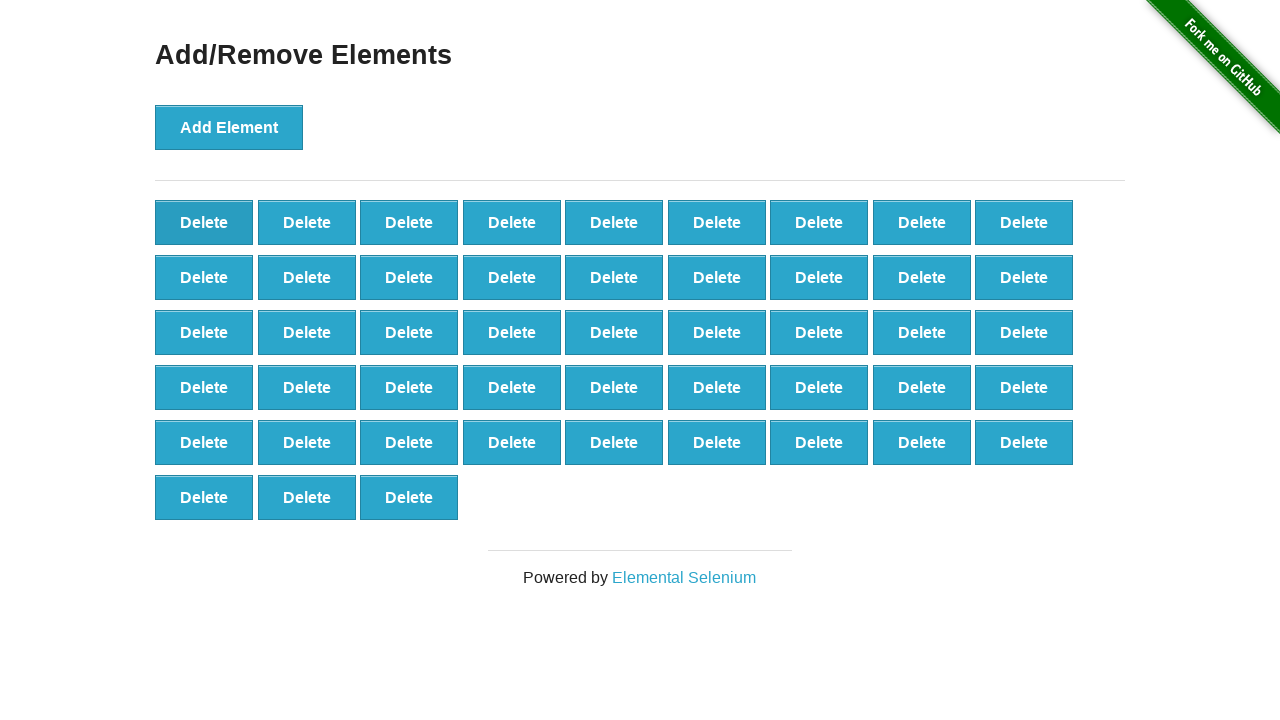

Clicked delete button (iteration 53/90) at (204, 222) on xpath=//*[@class='added-manually'] >> nth=0
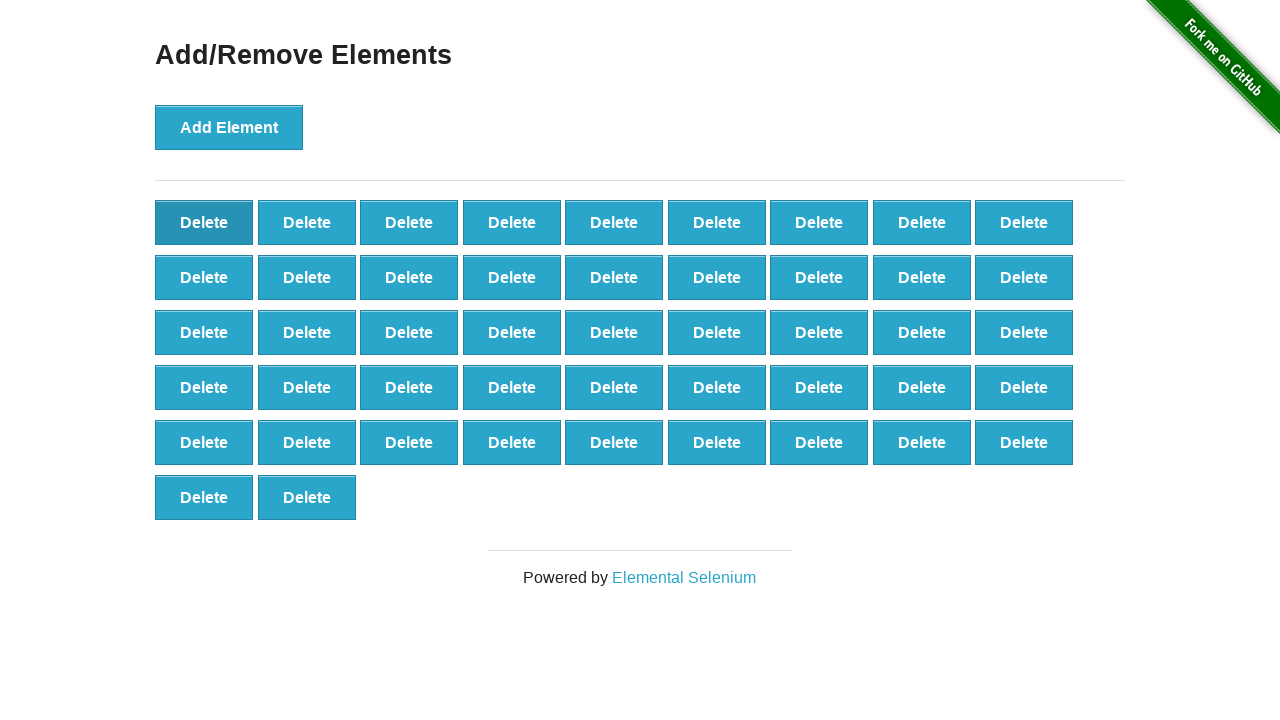

Clicked delete button (iteration 54/90) at (204, 222) on xpath=//*[@class='added-manually'] >> nth=0
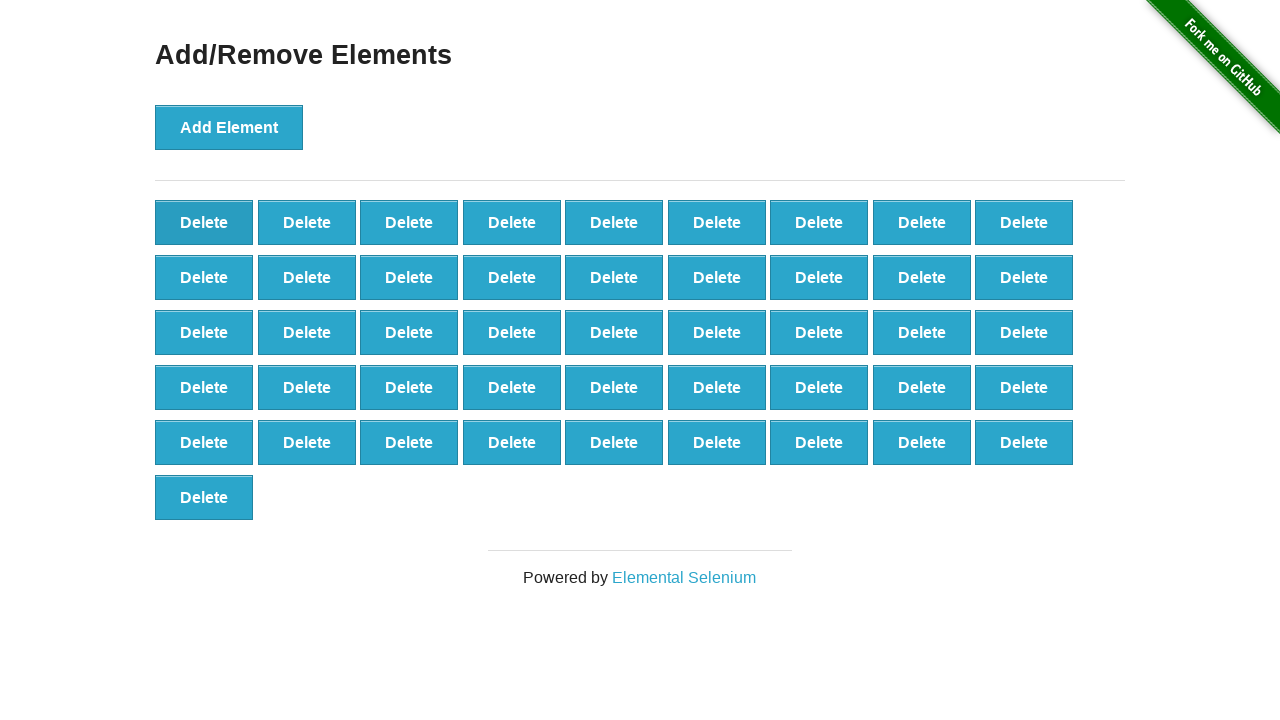

Clicked delete button (iteration 55/90) at (204, 222) on xpath=//*[@class='added-manually'] >> nth=0
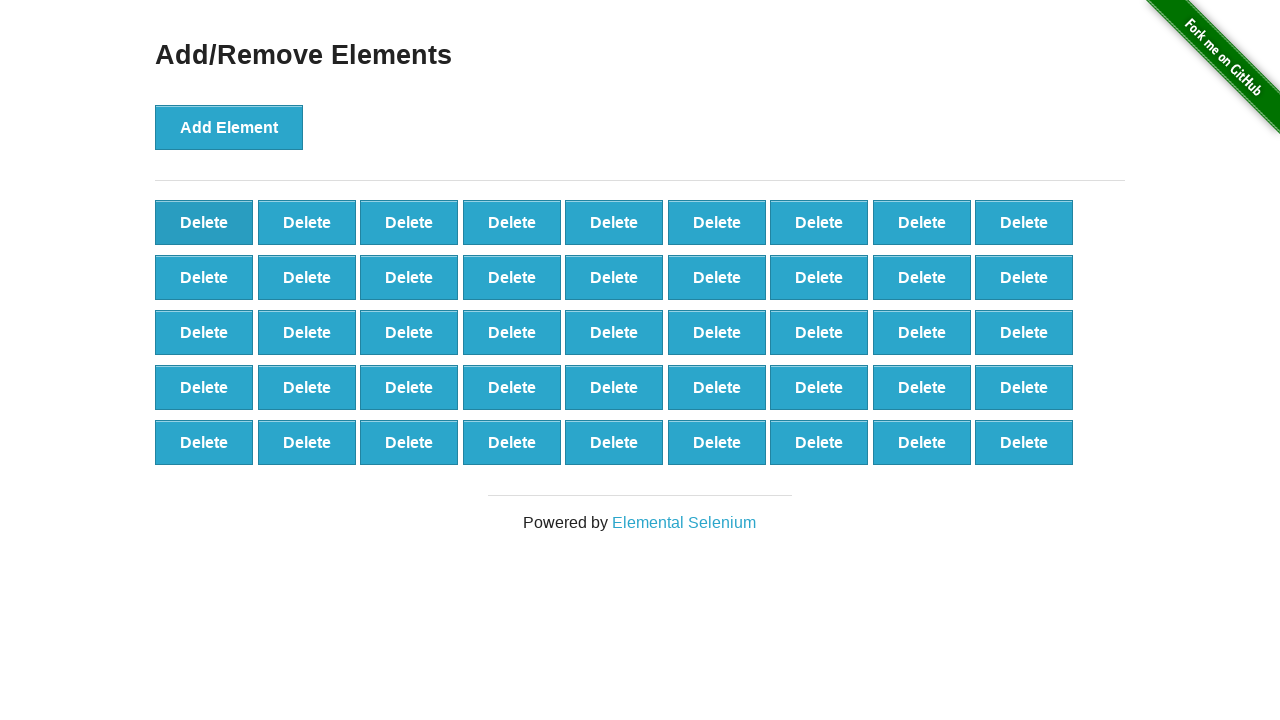

Clicked delete button (iteration 56/90) at (204, 222) on xpath=//*[@class='added-manually'] >> nth=0
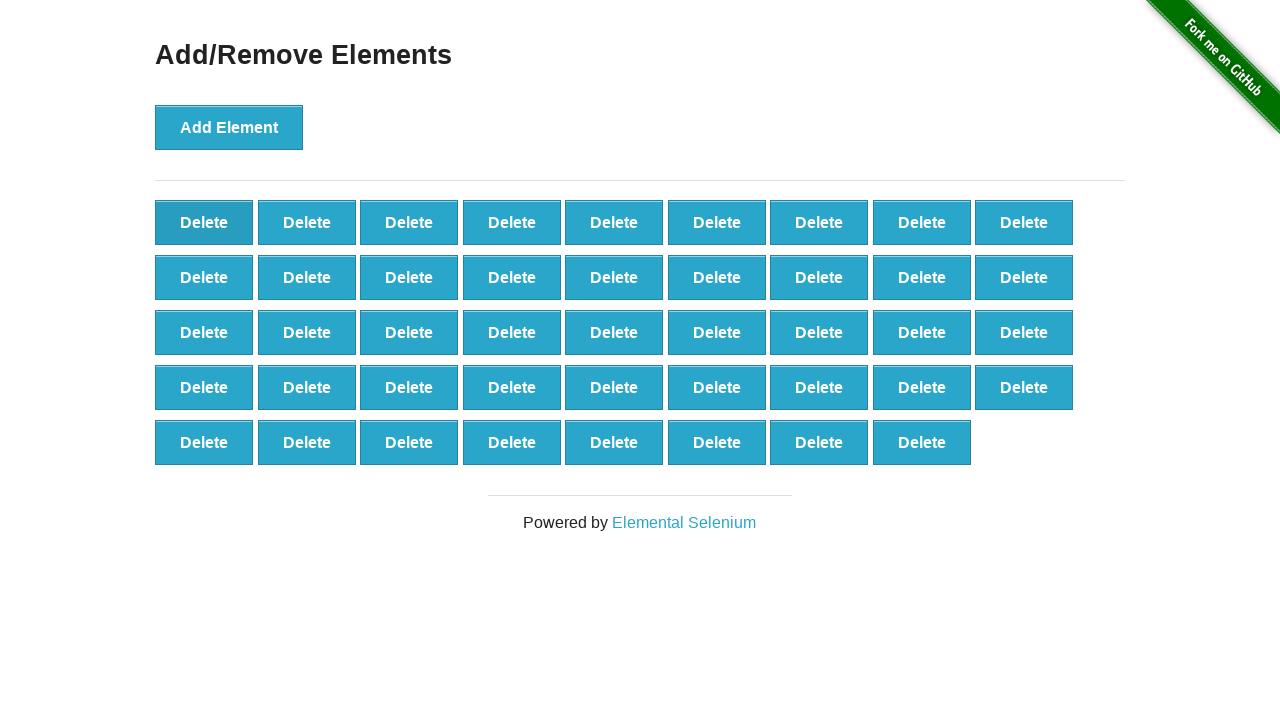

Clicked delete button (iteration 57/90) at (204, 222) on xpath=//*[@class='added-manually'] >> nth=0
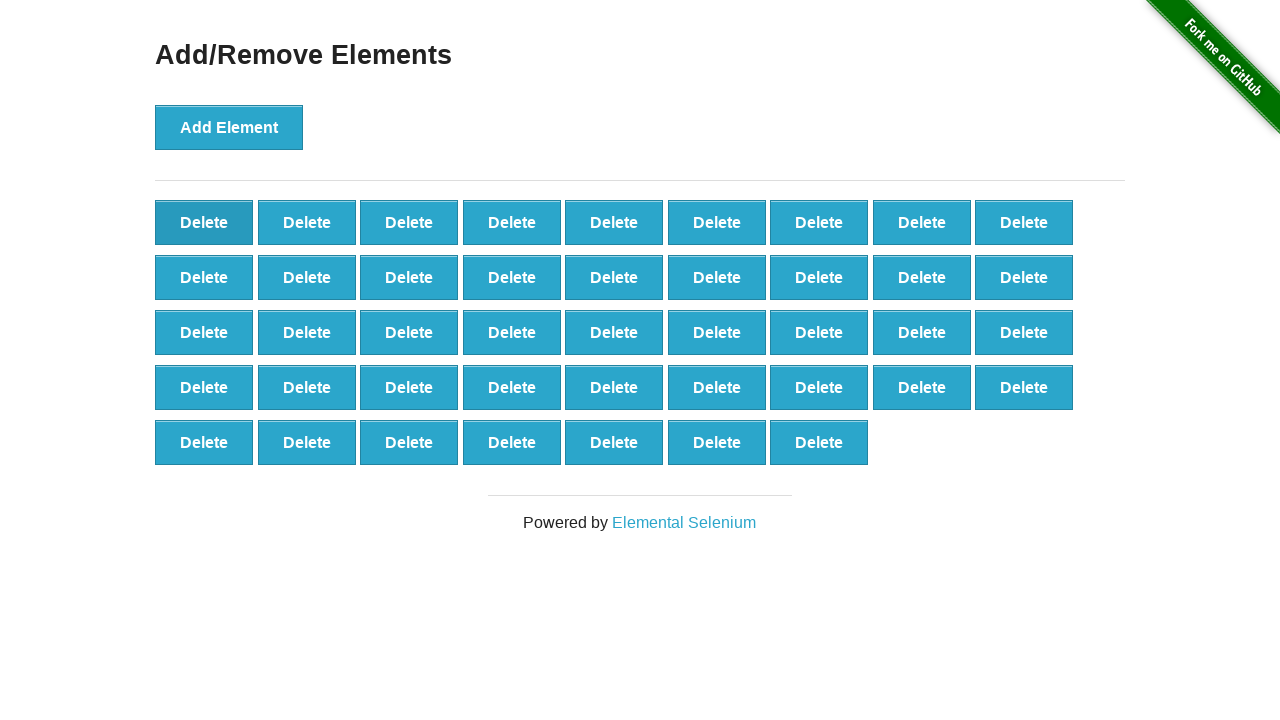

Clicked delete button (iteration 58/90) at (204, 222) on xpath=//*[@class='added-manually'] >> nth=0
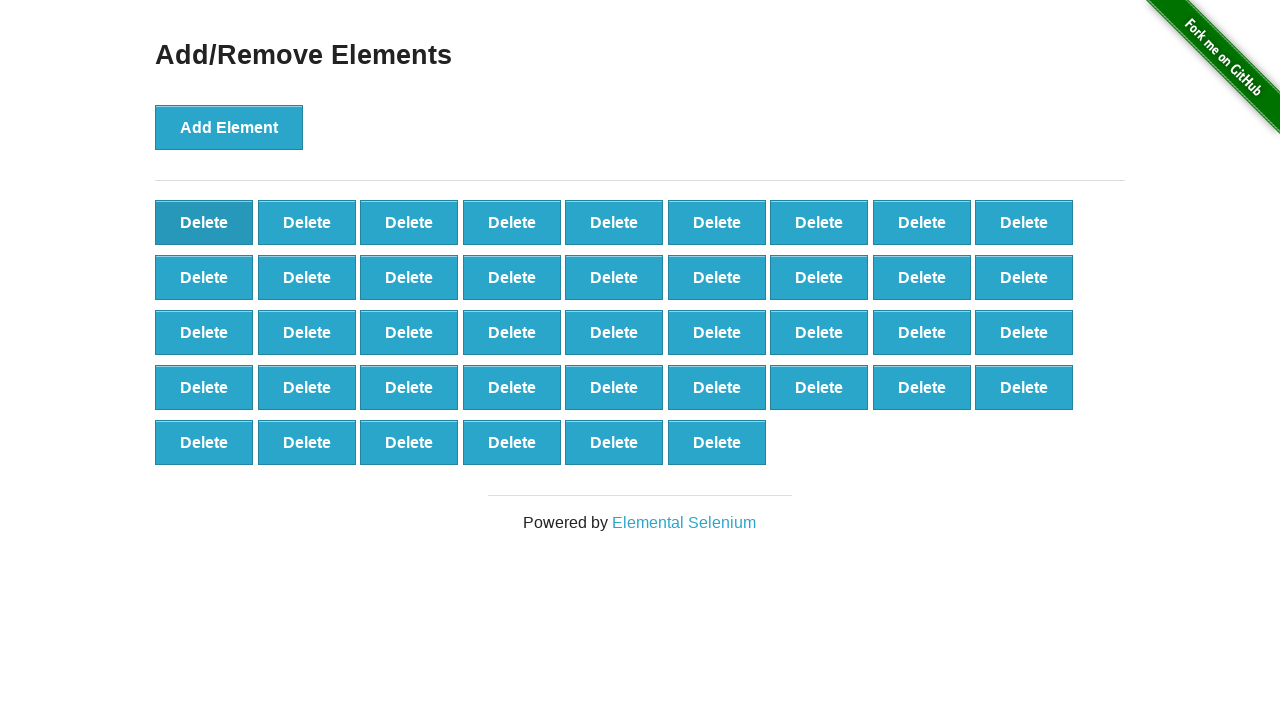

Clicked delete button (iteration 59/90) at (204, 222) on xpath=//*[@class='added-manually'] >> nth=0
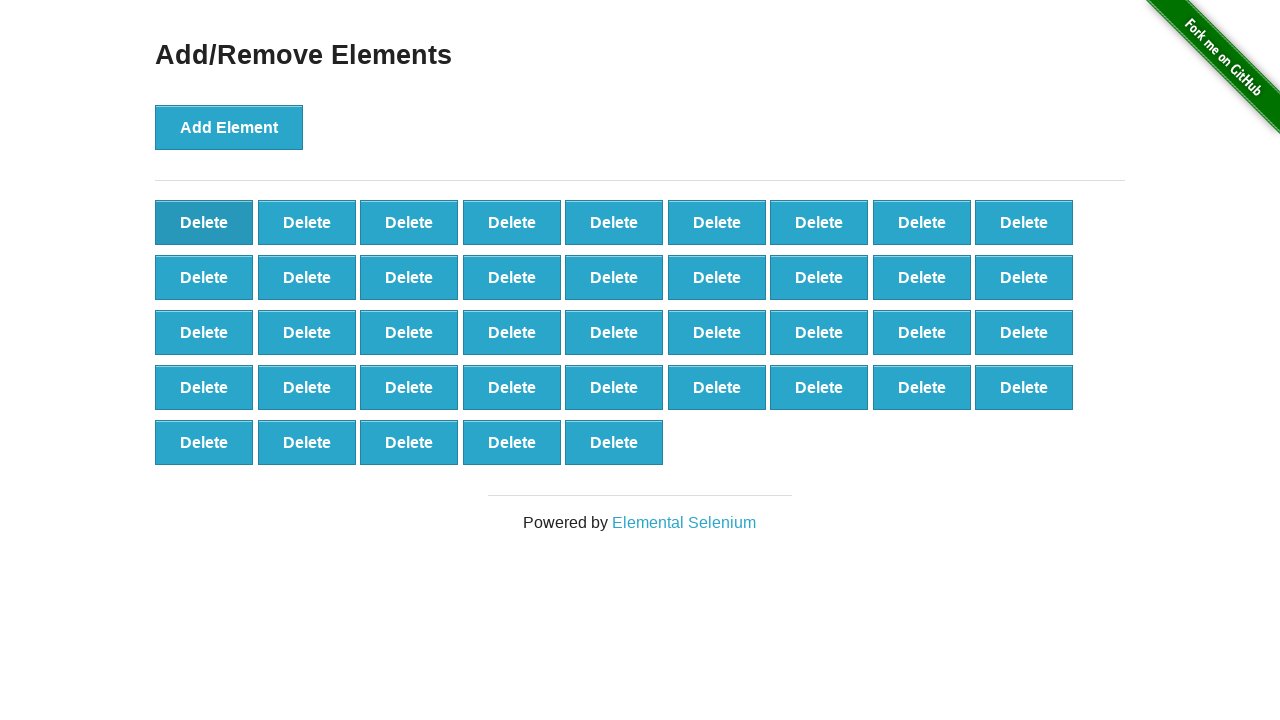

Clicked delete button (iteration 60/90) at (204, 222) on xpath=//*[@class='added-manually'] >> nth=0
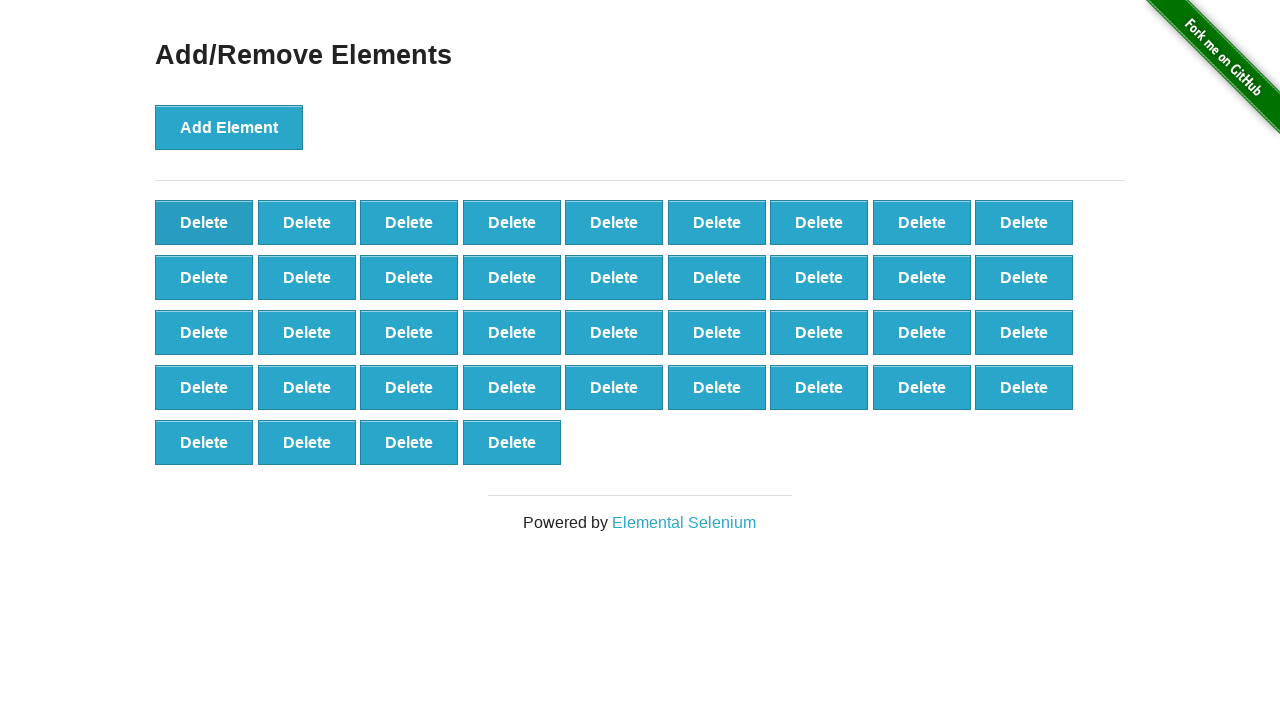

Clicked delete button (iteration 61/90) at (204, 222) on xpath=//*[@class='added-manually'] >> nth=0
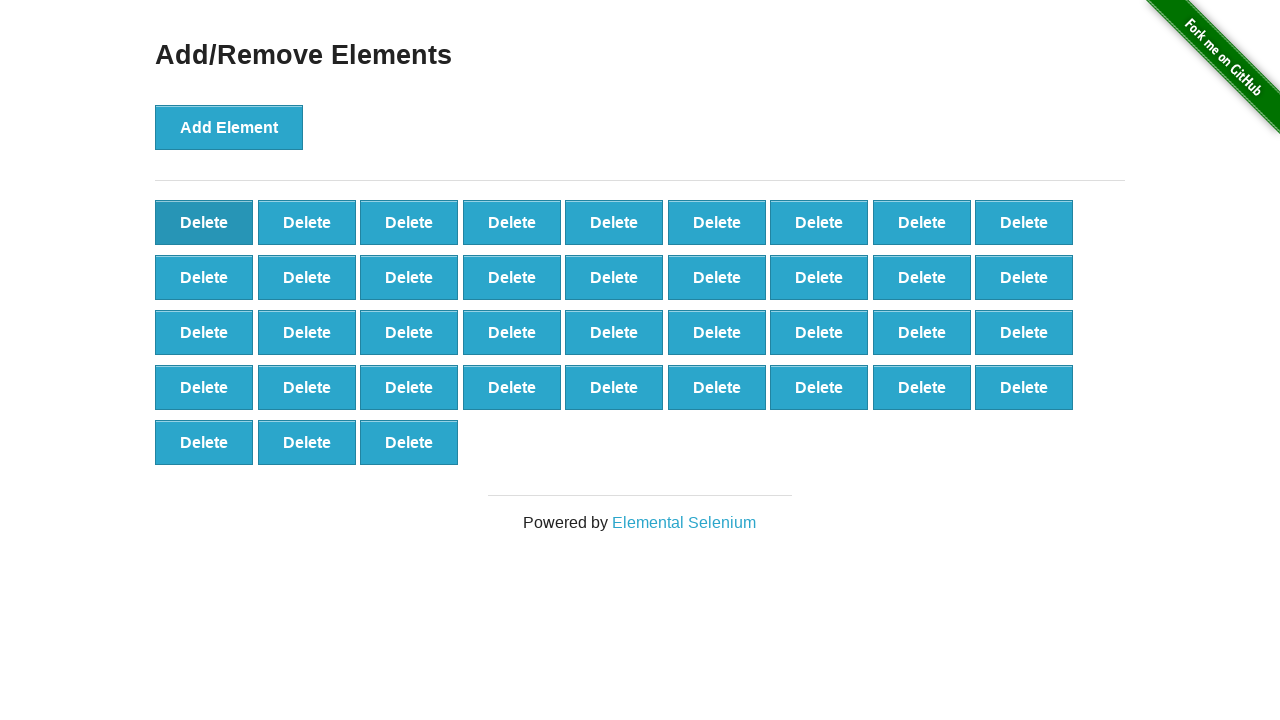

Clicked delete button (iteration 62/90) at (204, 222) on xpath=//*[@class='added-manually'] >> nth=0
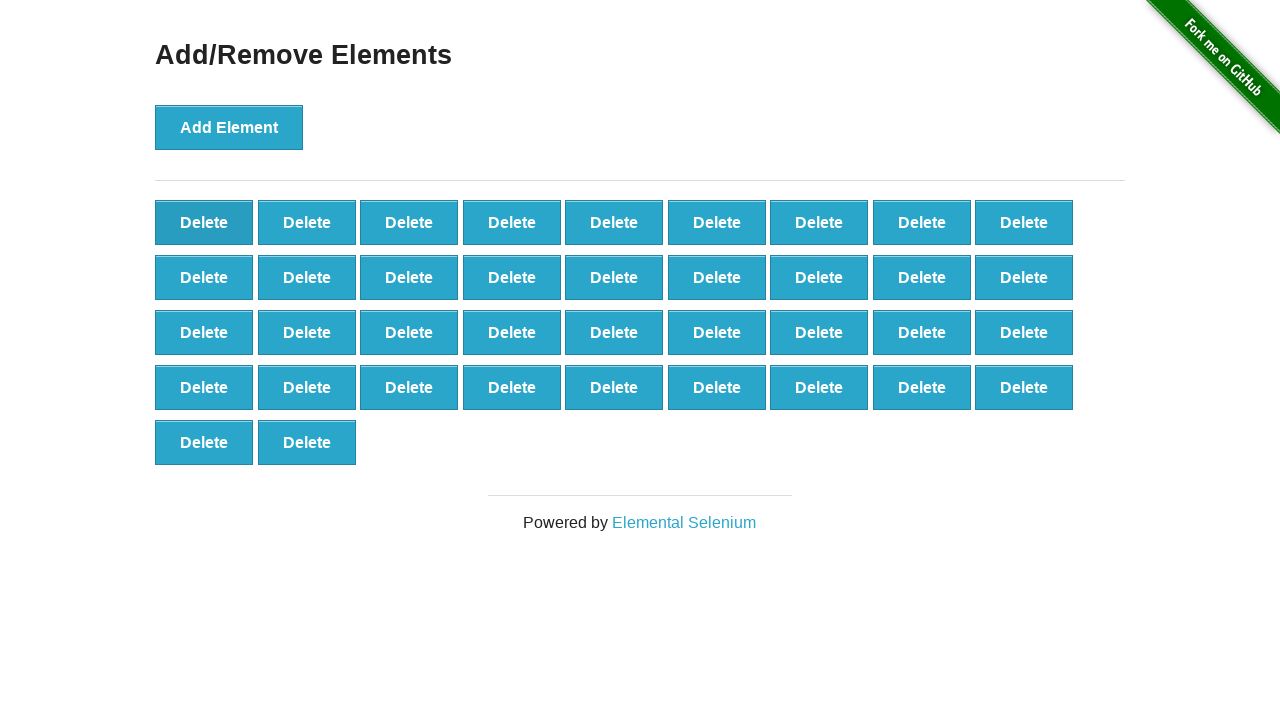

Clicked delete button (iteration 63/90) at (204, 222) on xpath=//*[@class='added-manually'] >> nth=0
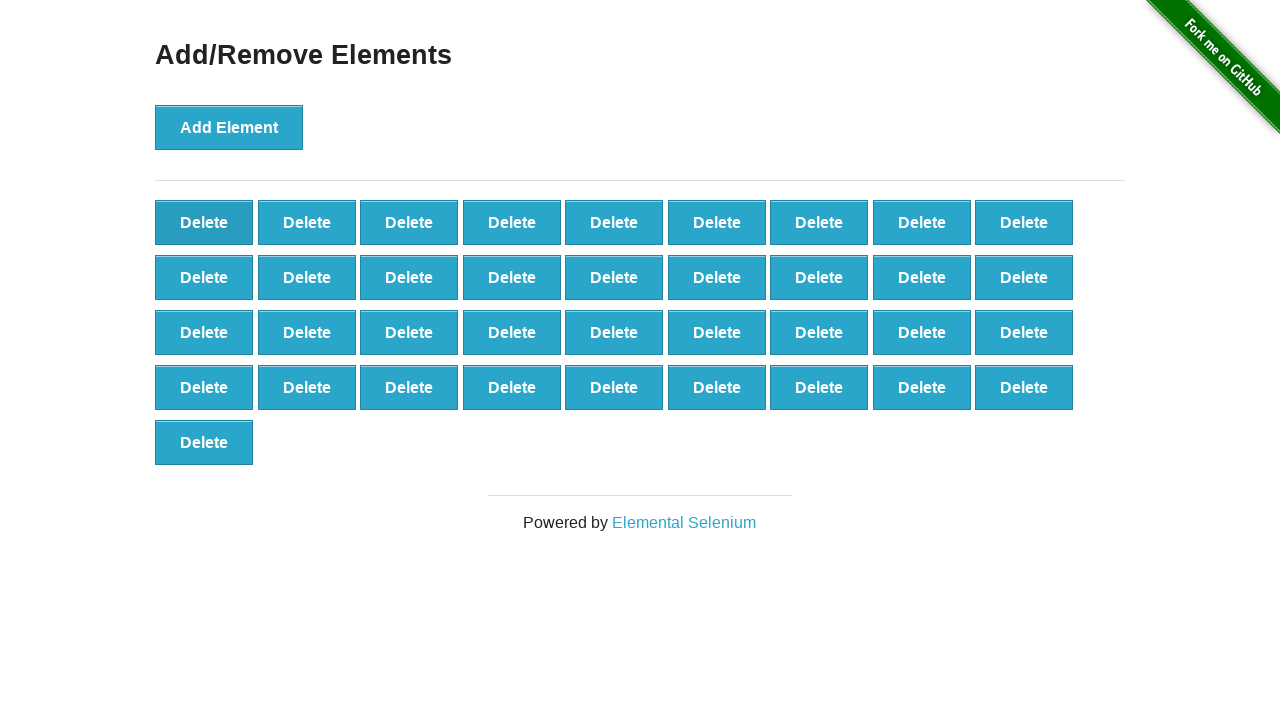

Clicked delete button (iteration 64/90) at (204, 222) on xpath=//*[@class='added-manually'] >> nth=0
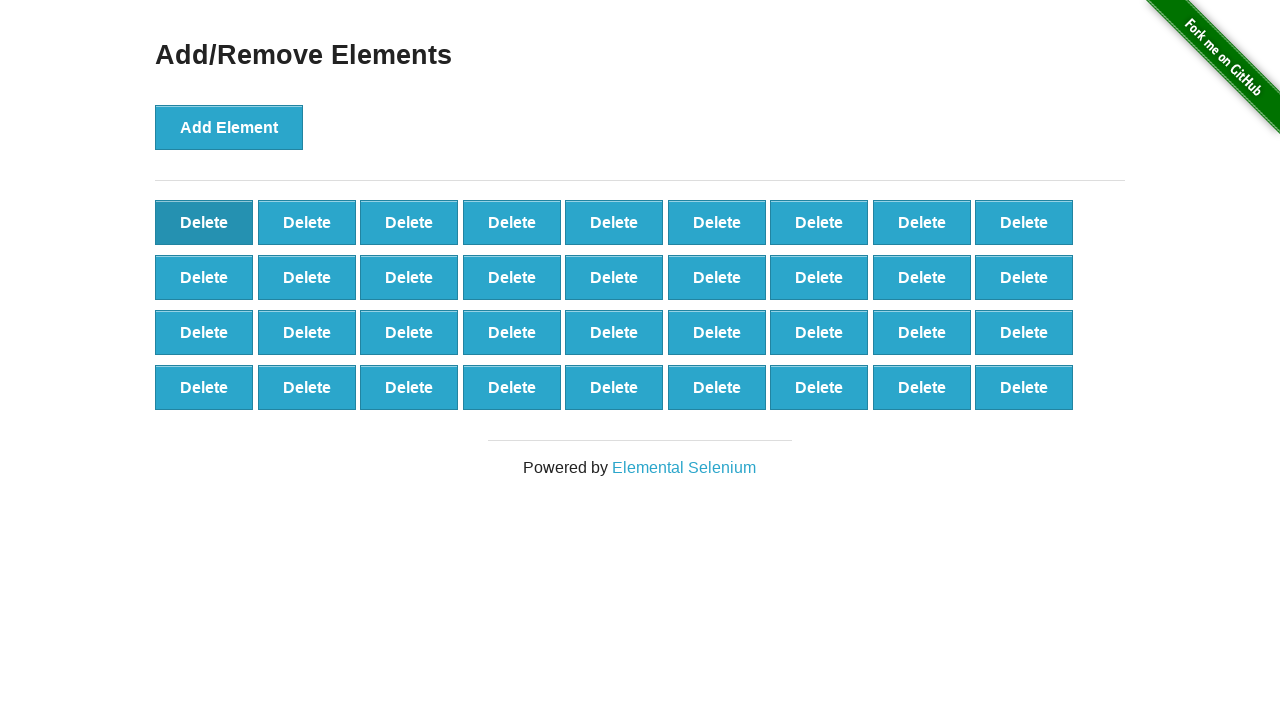

Clicked delete button (iteration 65/90) at (204, 222) on xpath=//*[@class='added-manually'] >> nth=0
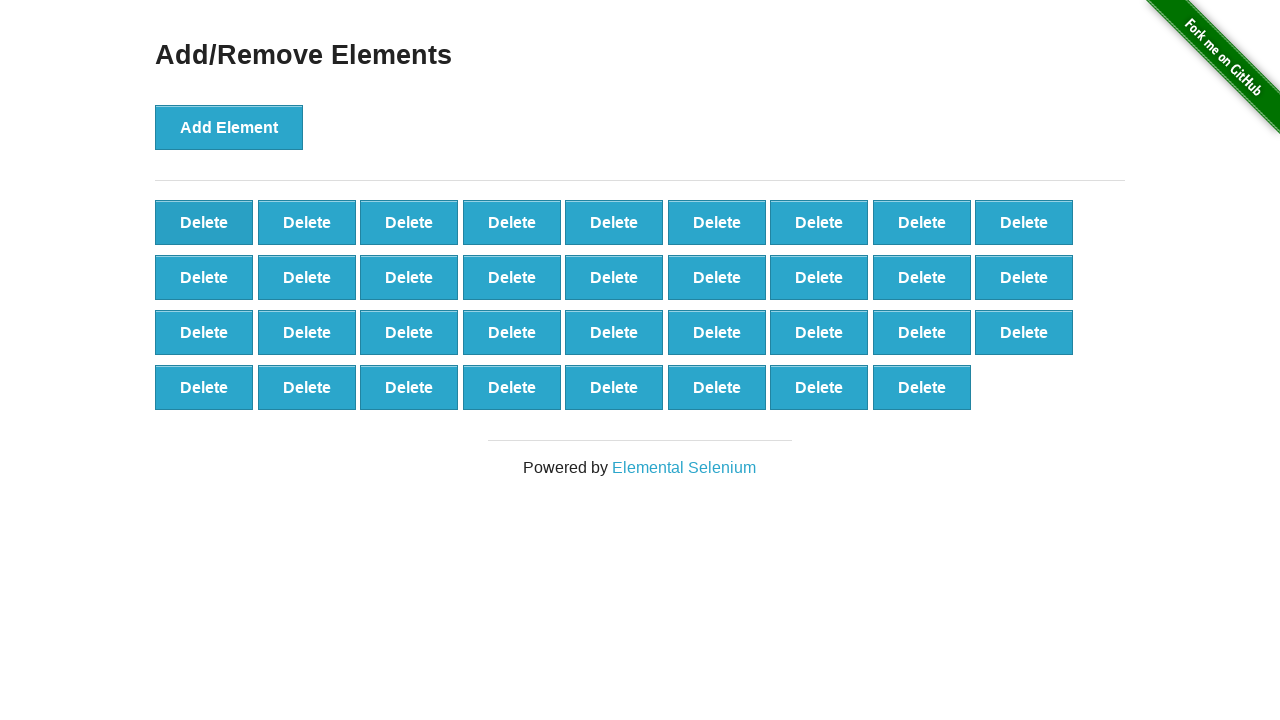

Clicked delete button (iteration 66/90) at (204, 222) on xpath=//*[@class='added-manually'] >> nth=0
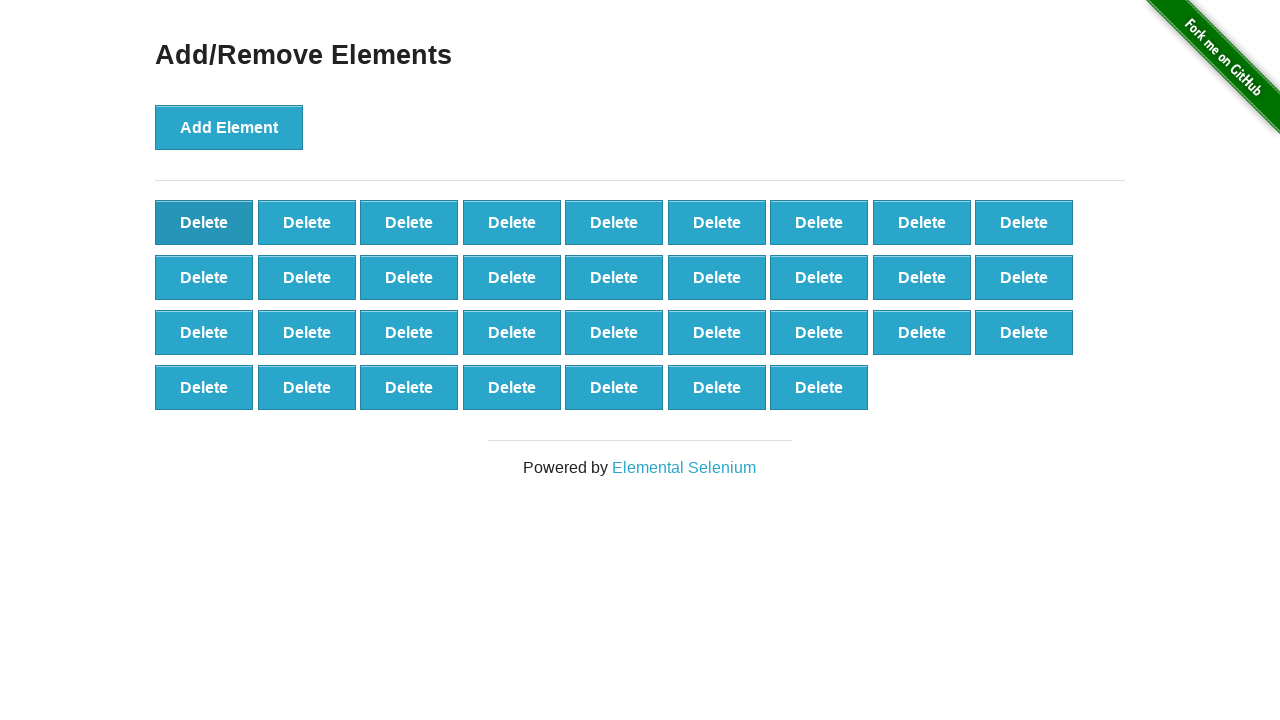

Clicked delete button (iteration 67/90) at (204, 222) on xpath=//*[@class='added-manually'] >> nth=0
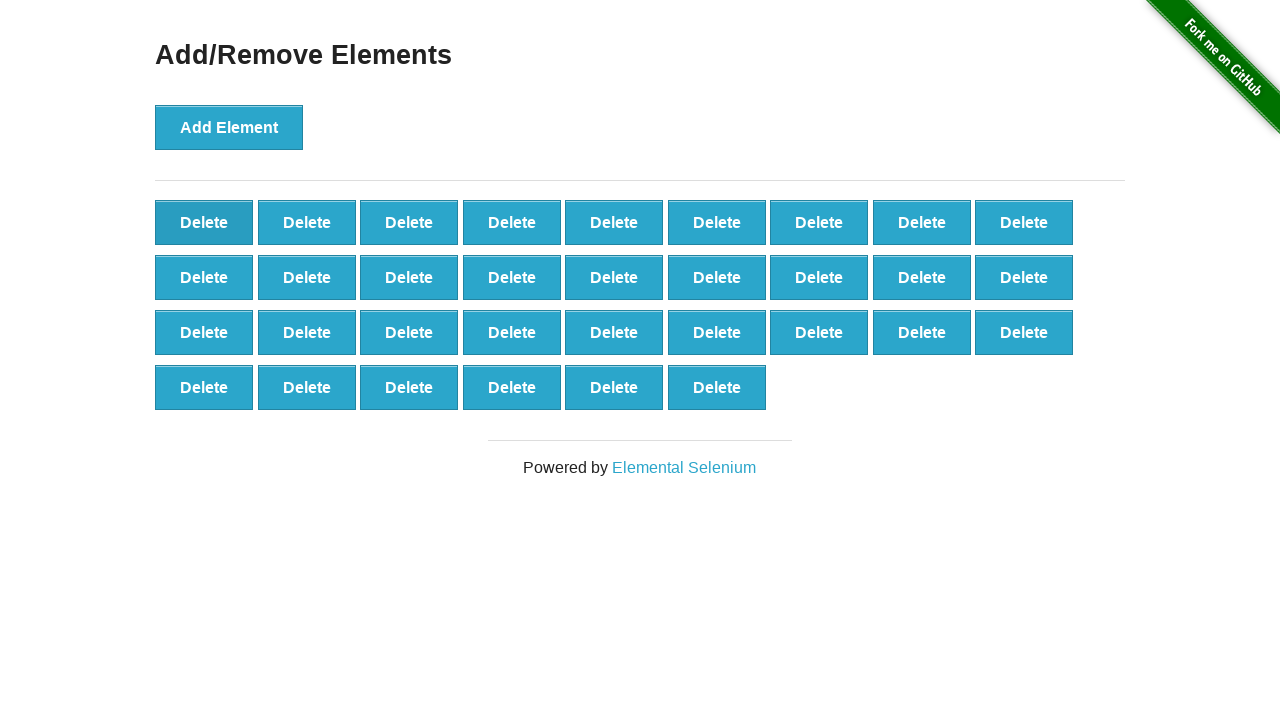

Clicked delete button (iteration 68/90) at (204, 222) on xpath=//*[@class='added-manually'] >> nth=0
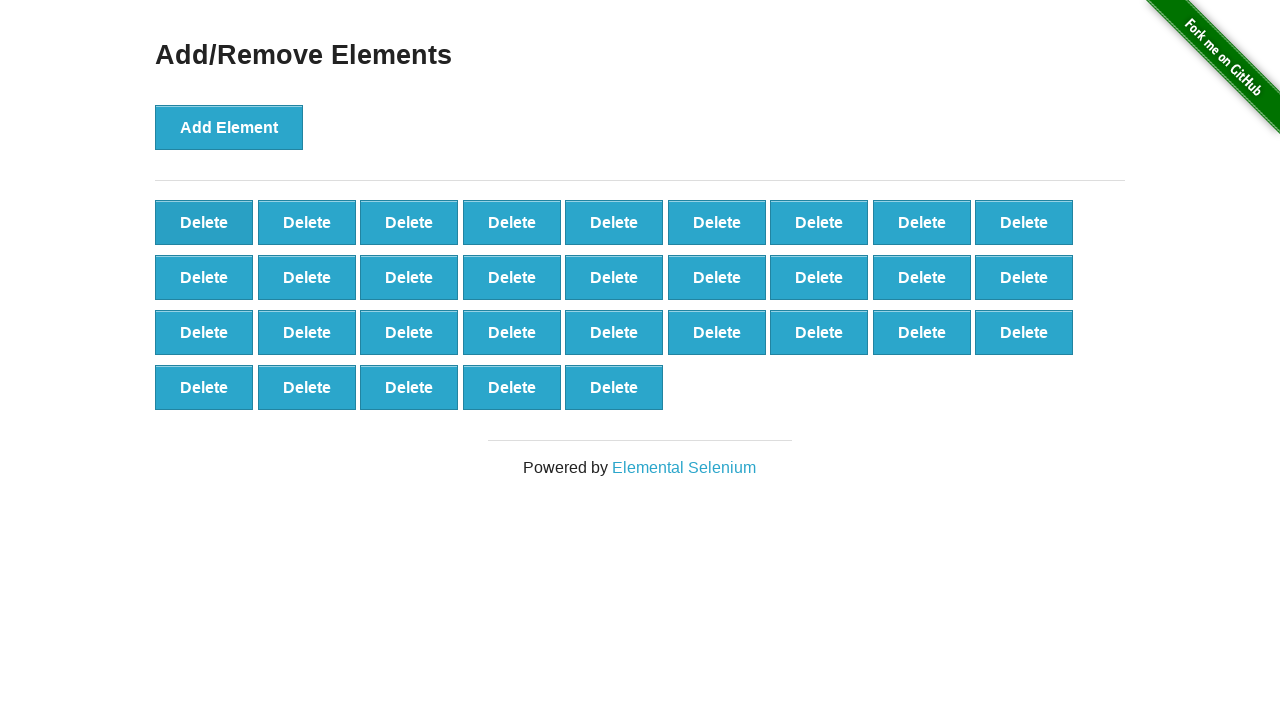

Clicked delete button (iteration 69/90) at (204, 222) on xpath=//*[@class='added-manually'] >> nth=0
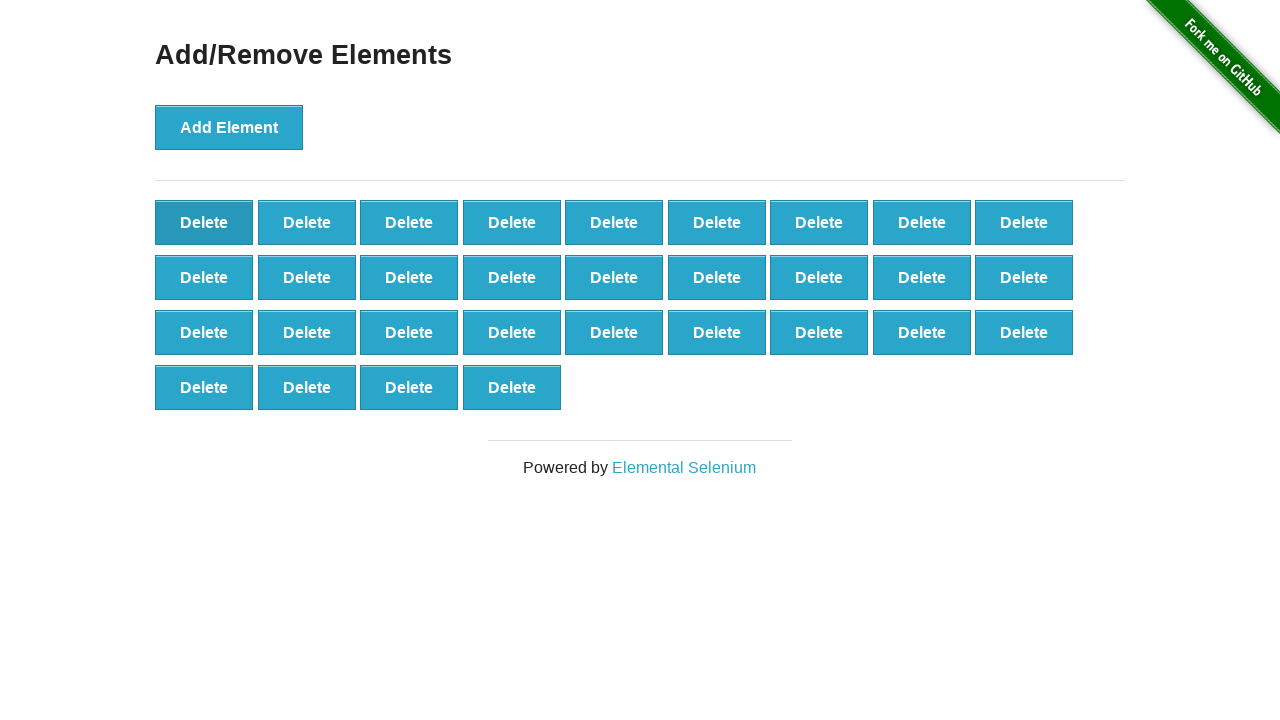

Clicked delete button (iteration 70/90) at (204, 222) on xpath=//*[@class='added-manually'] >> nth=0
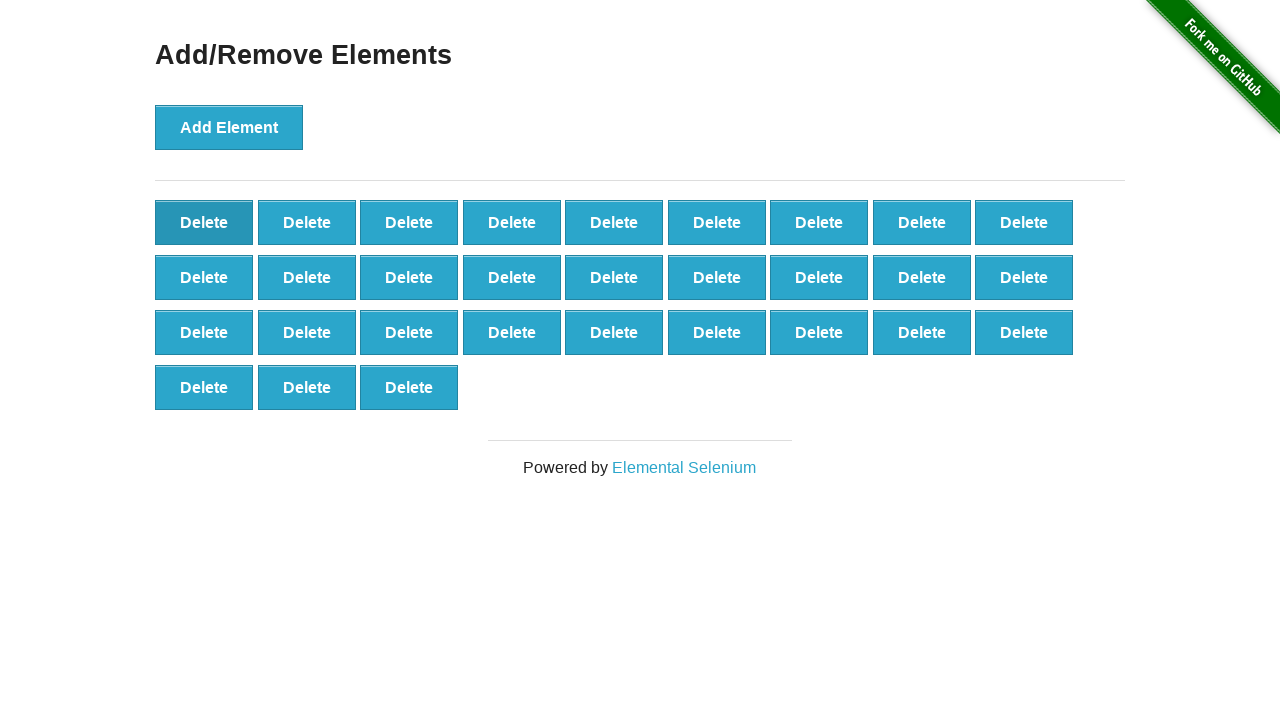

Clicked delete button (iteration 71/90) at (204, 222) on xpath=//*[@class='added-manually'] >> nth=0
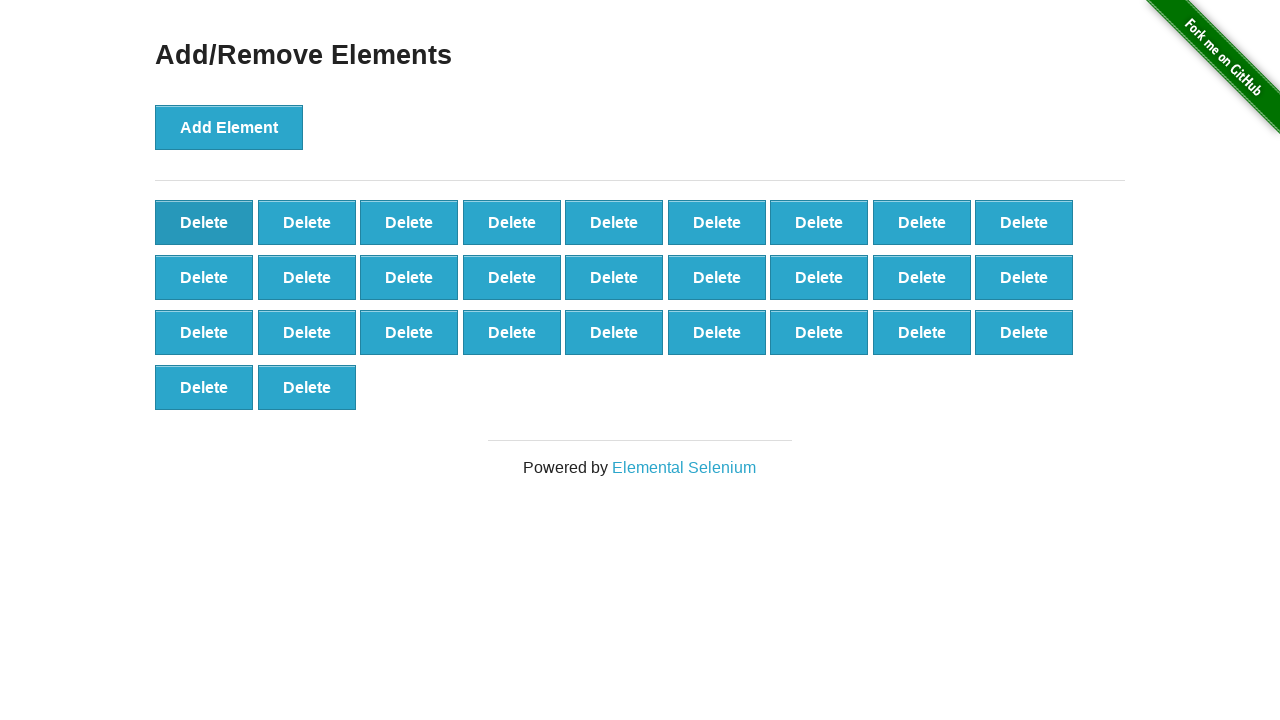

Clicked delete button (iteration 72/90) at (204, 222) on xpath=//*[@class='added-manually'] >> nth=0
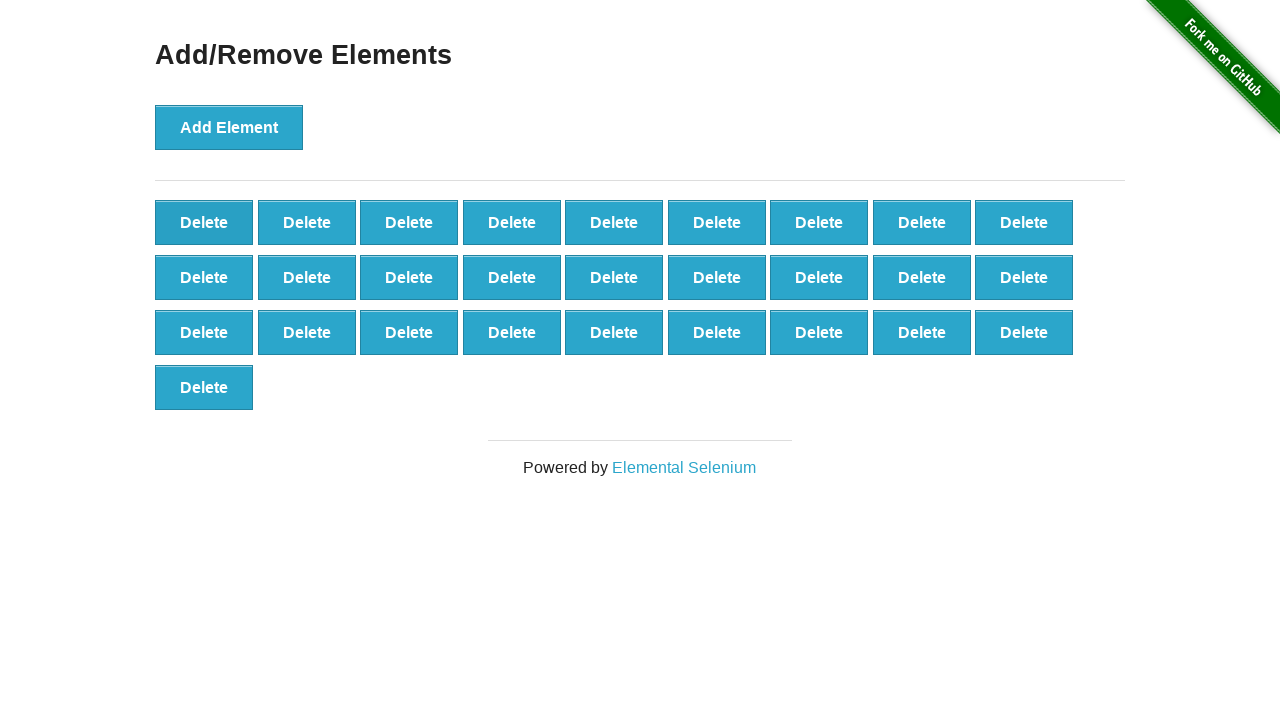

Clicked delete button (iteration 73/90) at (204, 222) on xpath=//*[@class='added-manually'] >> nth=0
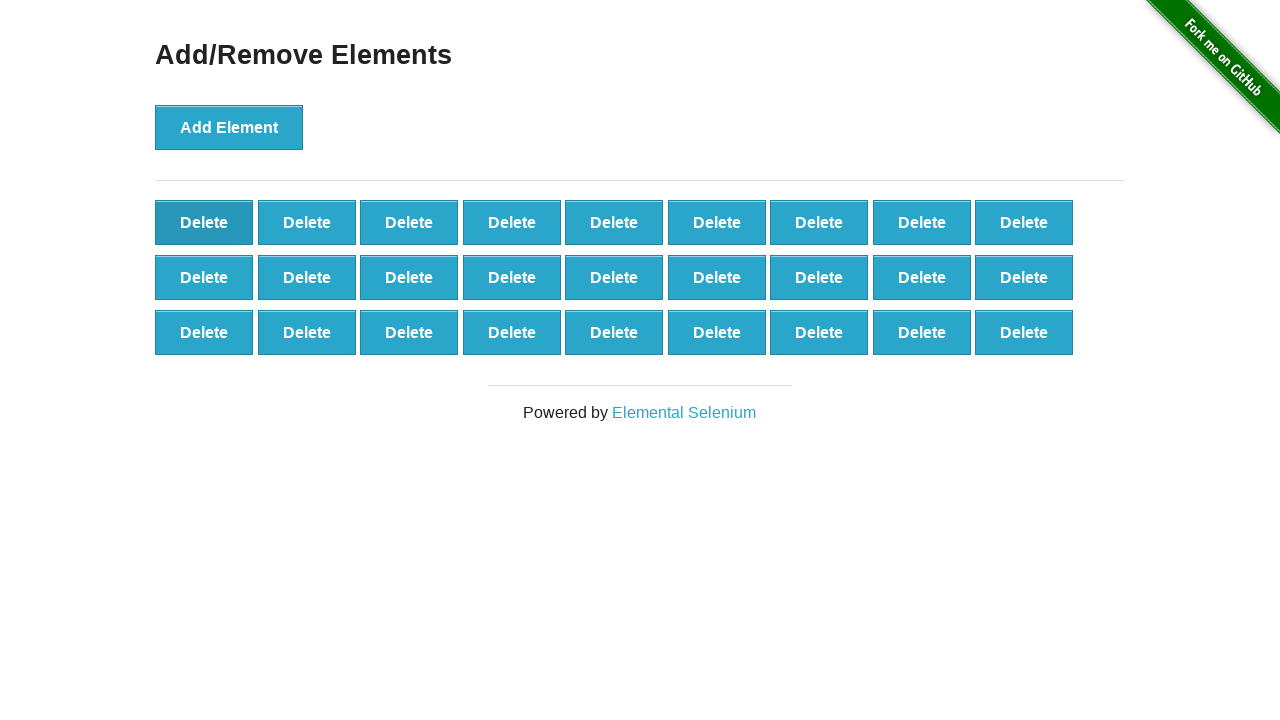

Clicked delete button (iteration 74/90) at (204, 222) on xpath=//*[@class='added-manually'] >> nth=0
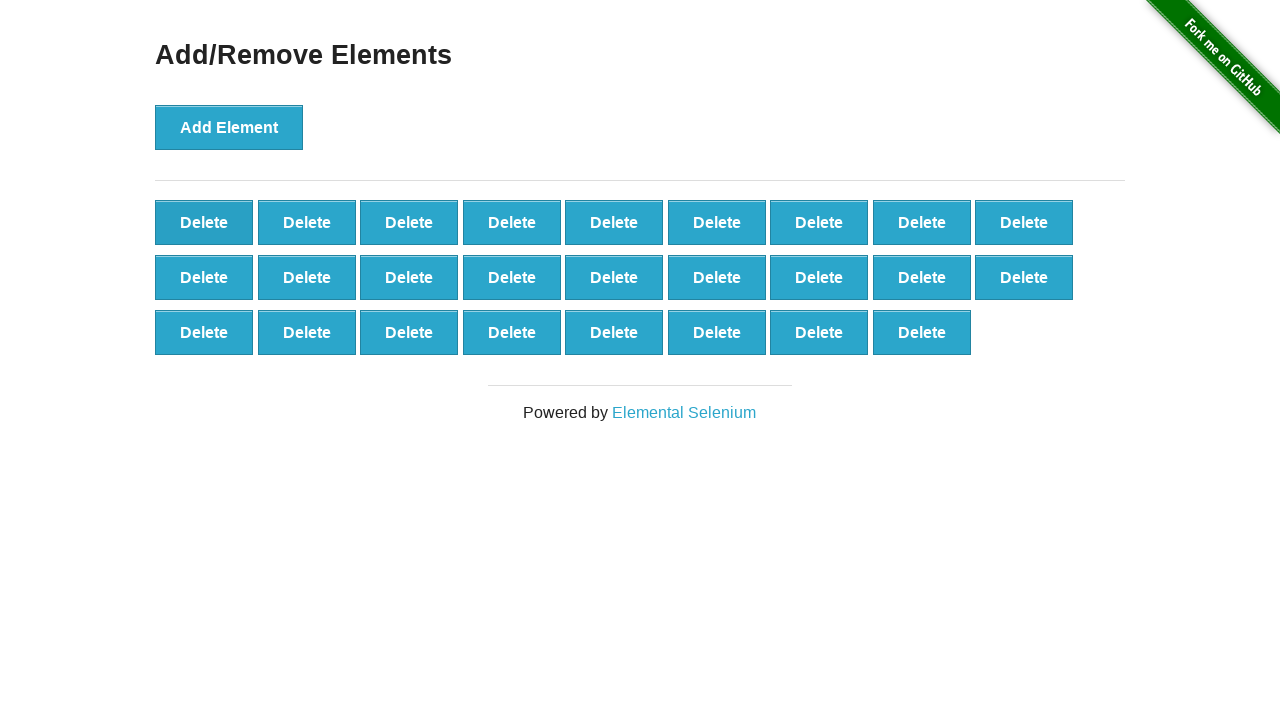

Clicked delete button (iteration 75/90) at (204, 222) on xpath=//*[@class='added-manually'] >> nth=0
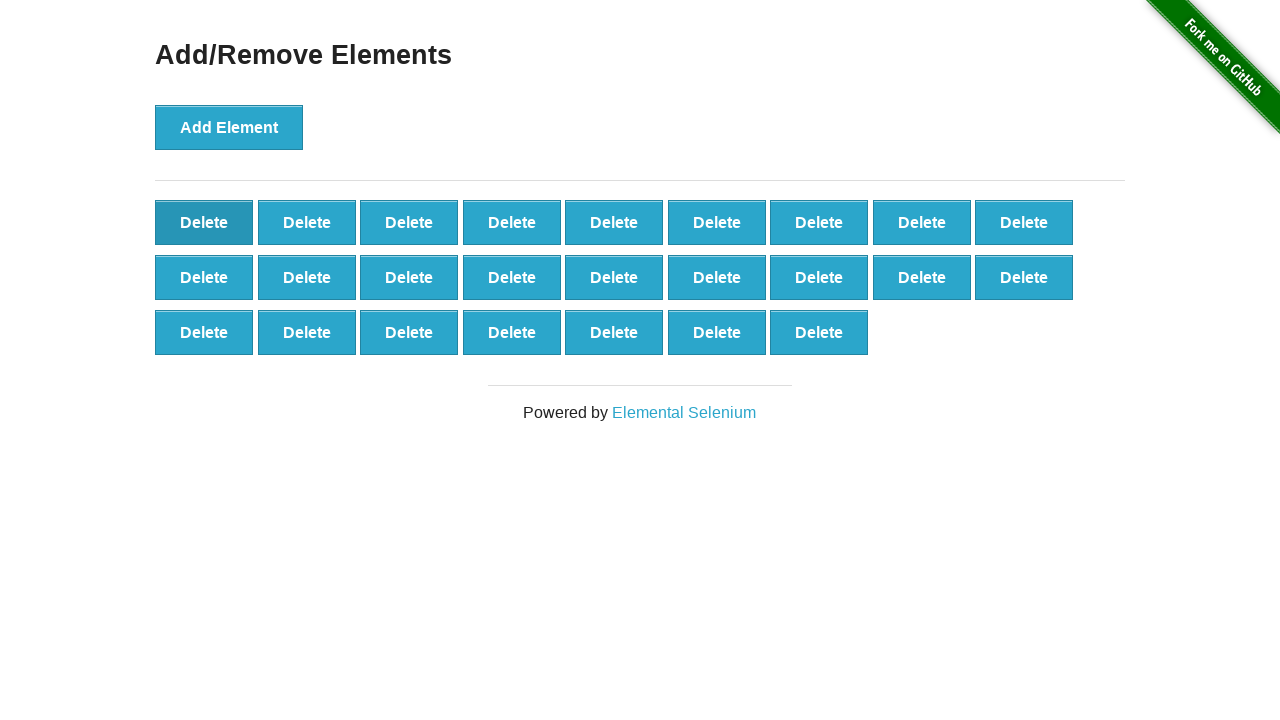

Clicked delete button (iteration 76/90) at (204, 222) on xpath=//*[@class='added-manually'] >> nth=0
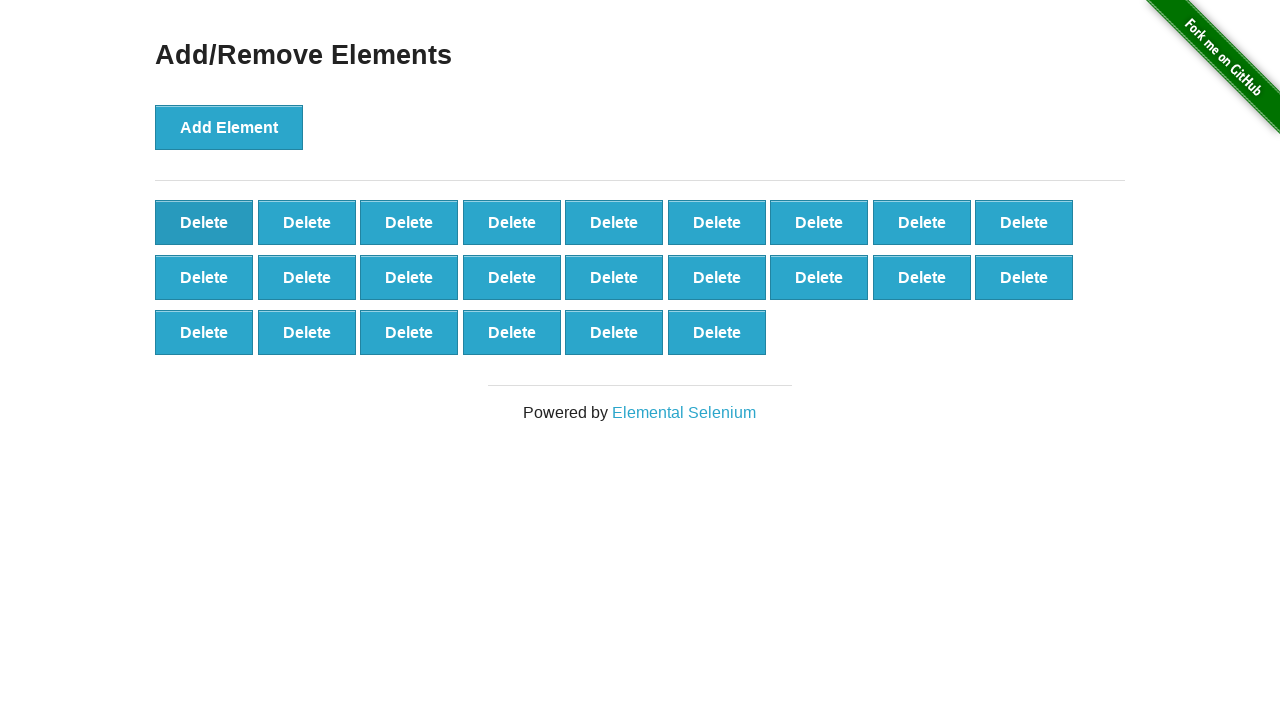

Clicked delete button (iteration 77/90) at (204, 222) on xpath=//*[@class='added-manually'] >> nth=0
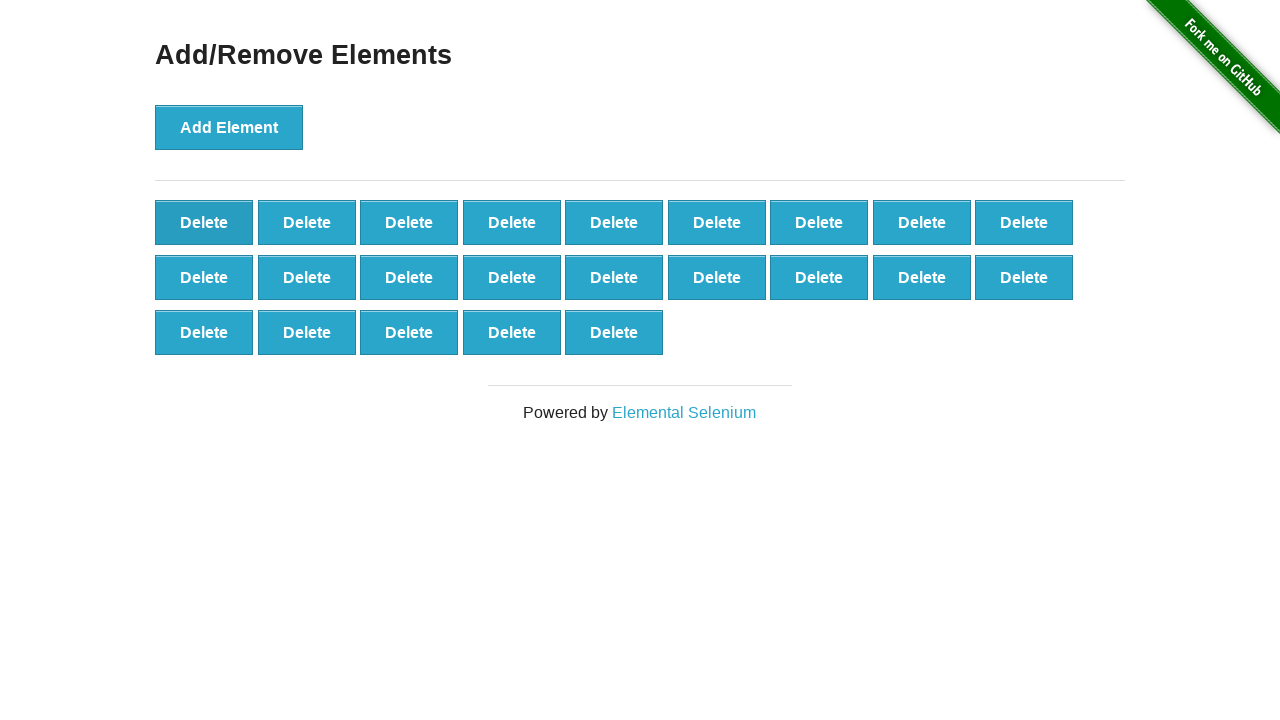

Clicked delete button (iteration 78/90) at (204, 222) on xpath=//*[@class='added-manually'] >> nth=0
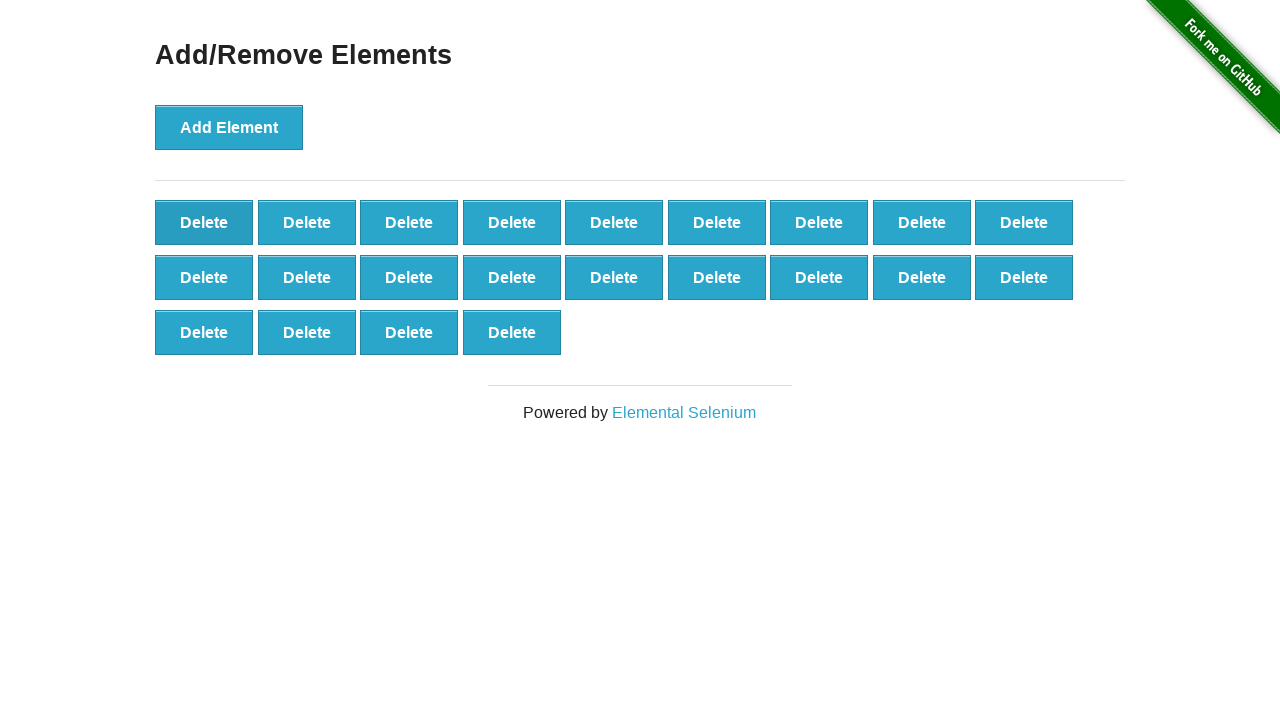

Clicked delete button (iteration 79/90) at (204, 222) on xpath=//*[@class='added-manually'] >> nth=0
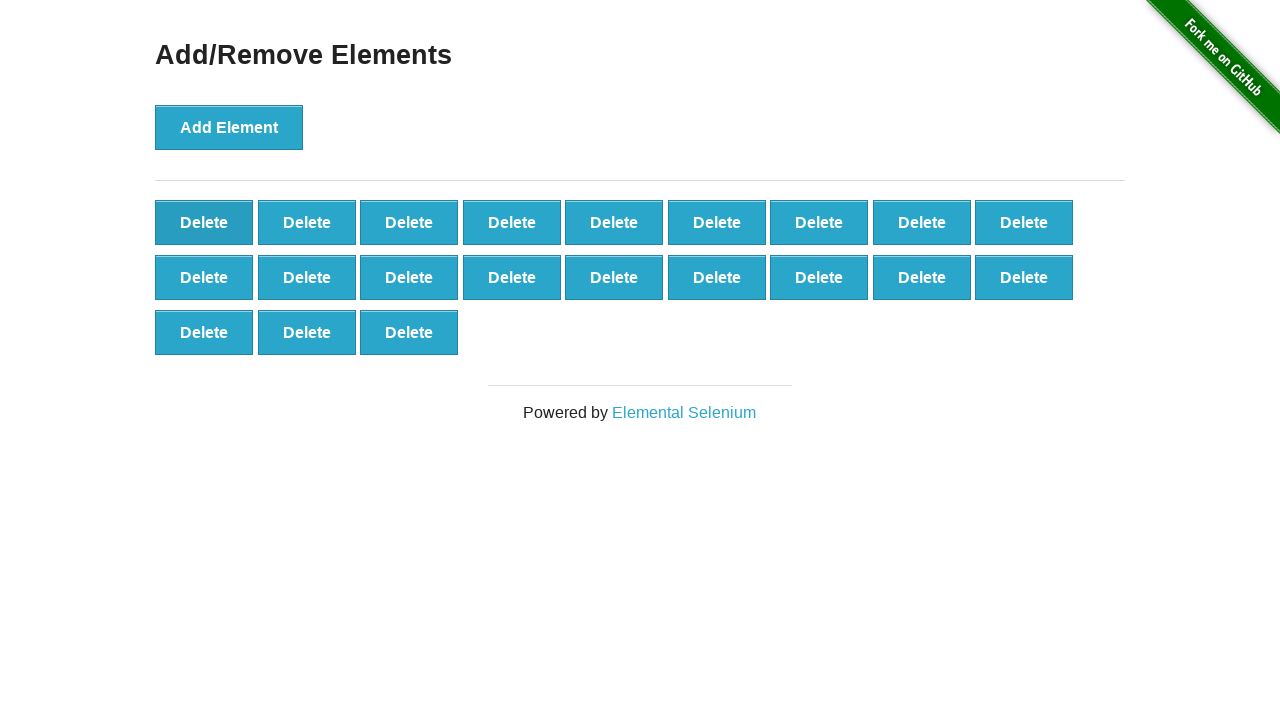

Clicked delete button (iteration 80/90) at (204, 222) on xpath=//*[@class='added-manually'] >> nth=0
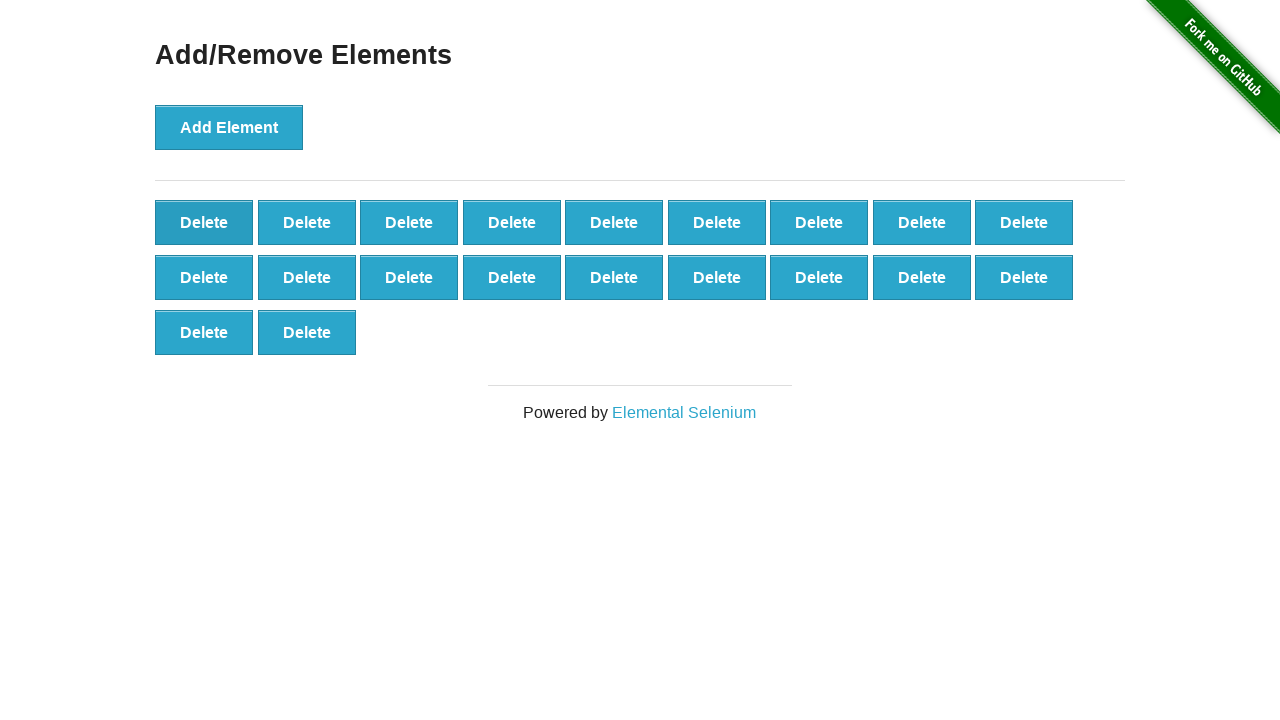

Clicked delete button (iteration 81/90) at (204, 222) on xpath=//*[@class='added-manually'] >> nth=0
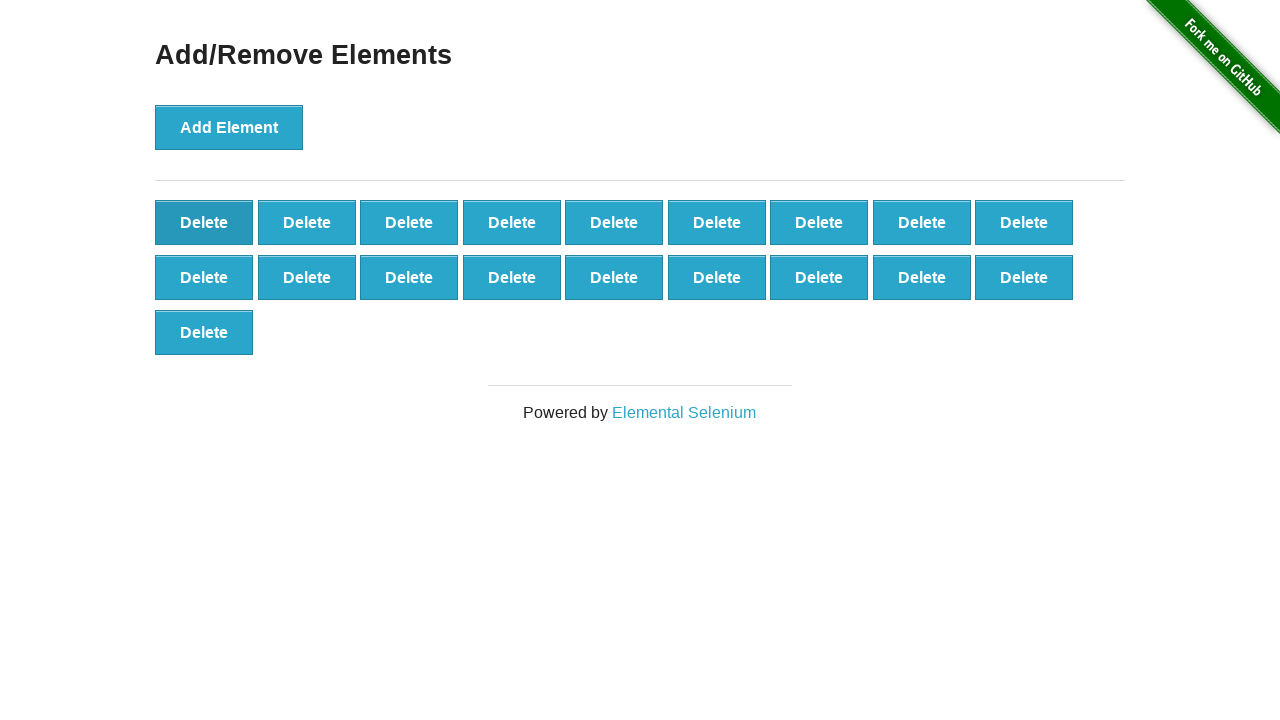

Clicked delete button (iteration 82/90) at (204, 222) on xpath=//*[@class='added-manually'] >> nth=0
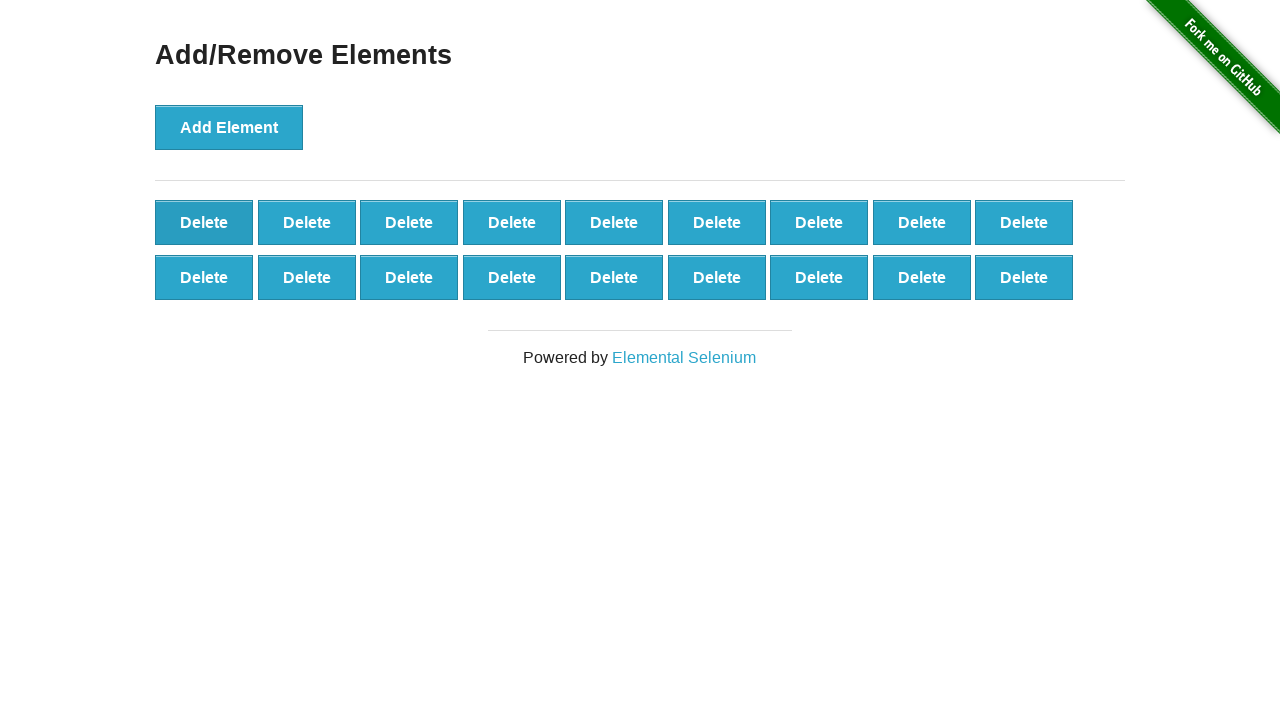

Clicked delete button (iteration 83/90) at (204, 222) on xpath=//*[@class='added-manually'] >> nth=0
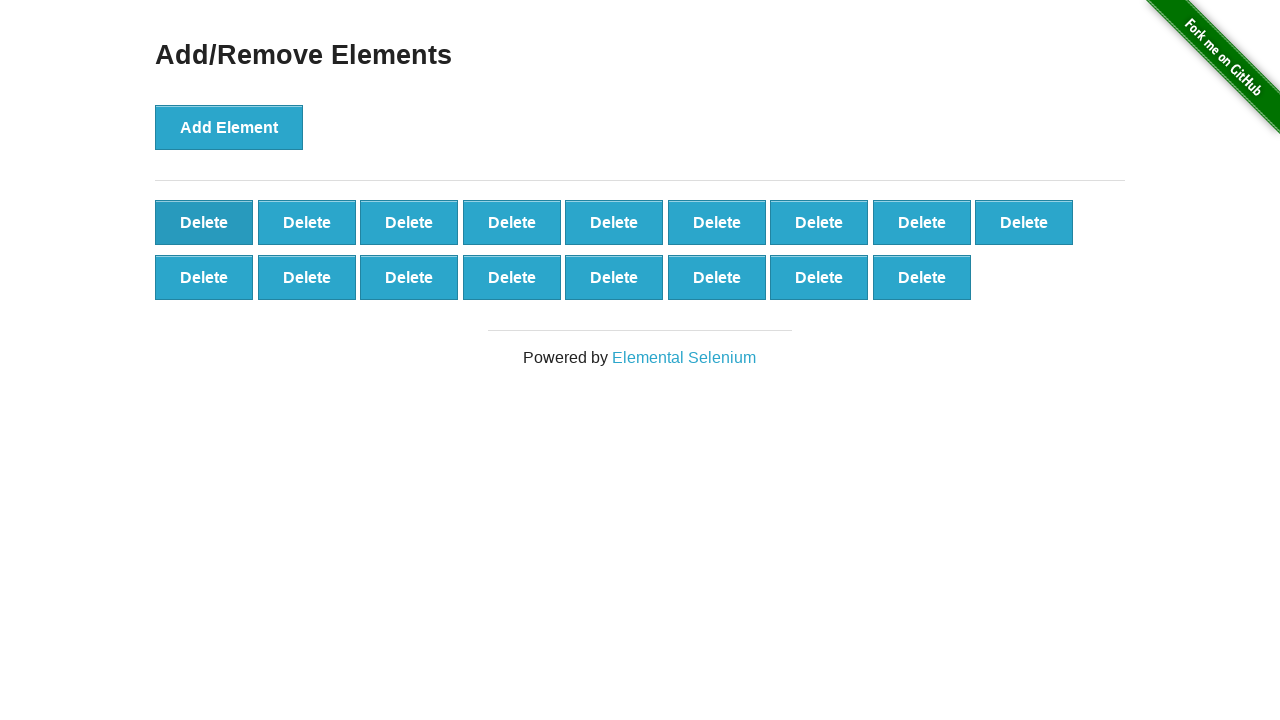

Clicked delete button (iteration 84/90) at (204, 222) on xpath=//*[@class='added-manually'] >> nth=0
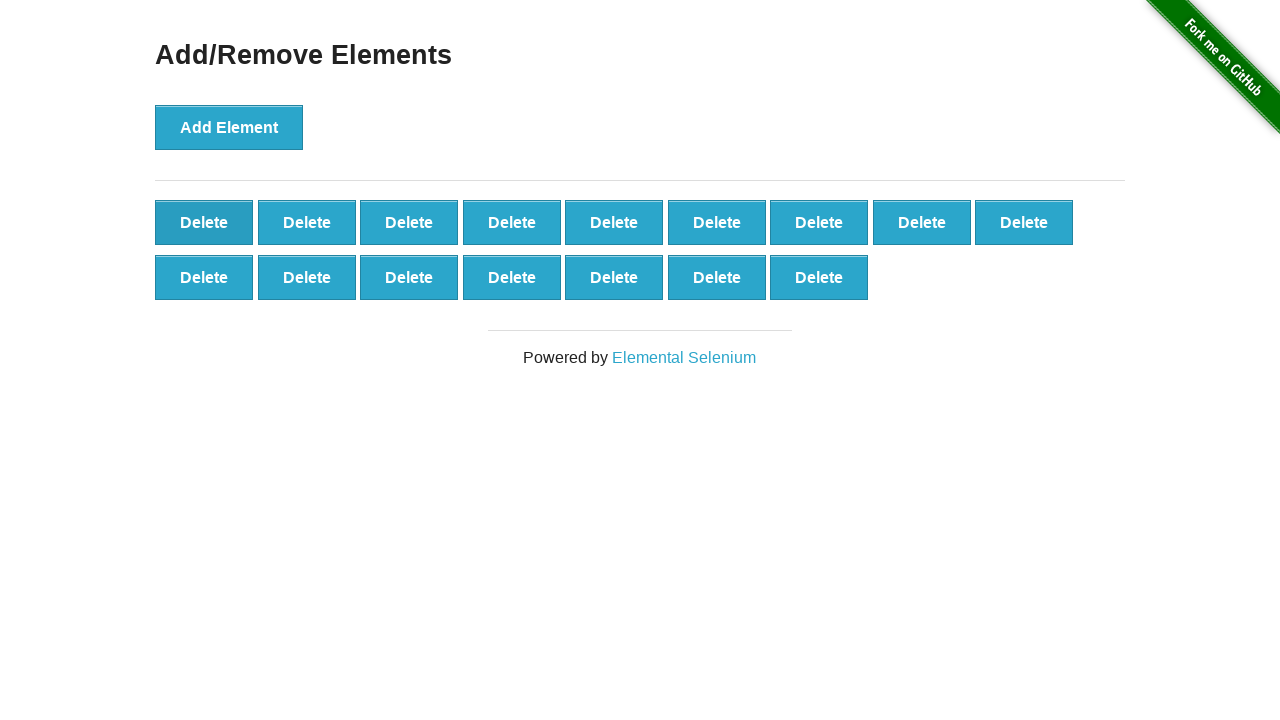

Clicked delete button (iteration 85/90) at (204, 222) on xpath=//*[@class='added-manually'] >> nth=0
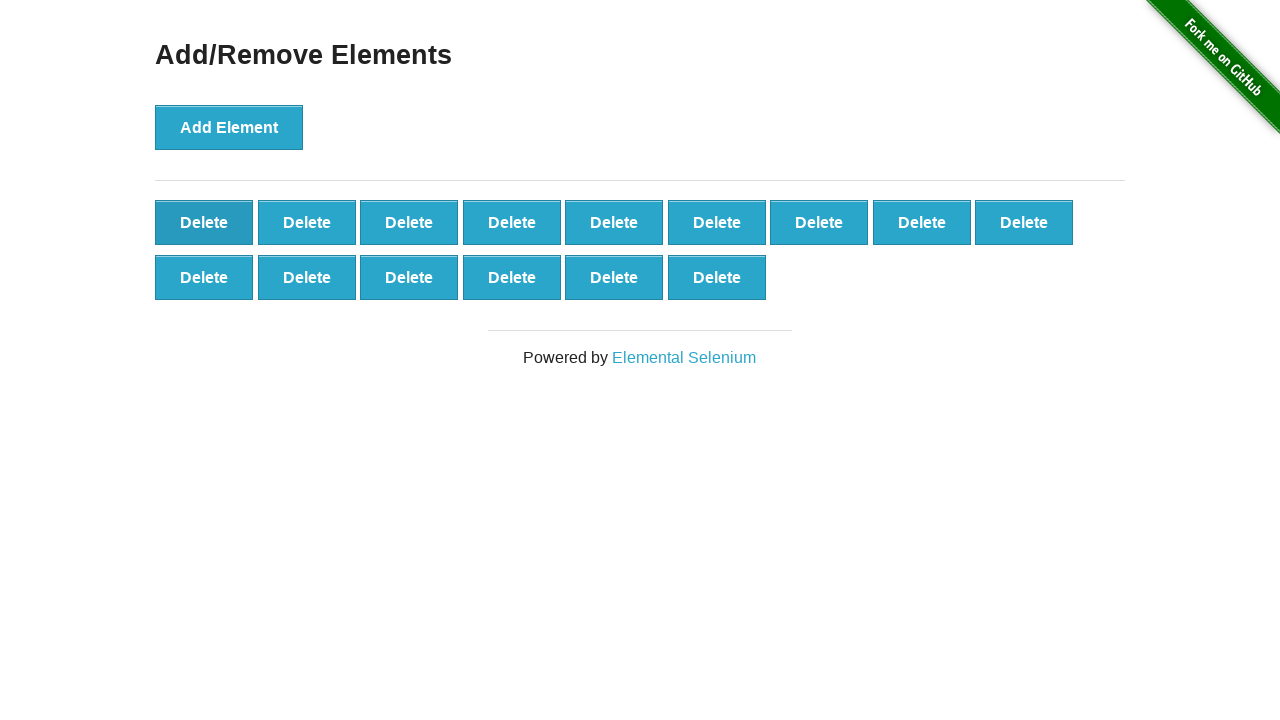

Clicked delete button (iteration 86/90) at (204, 222) on xpath=//*[@class='added-manually'] >> nth=0
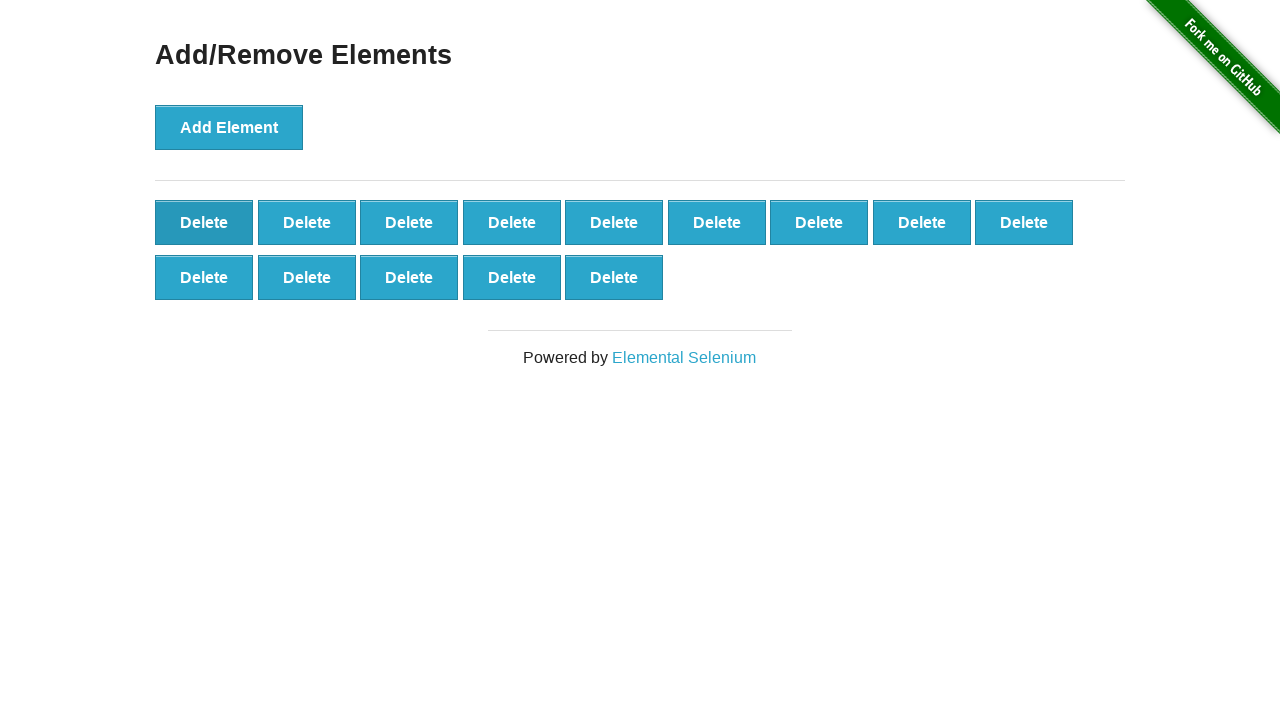

Clicked delete button (iteration 87/90) at (204, 222) on xpath=//*[@class='added-manually'] >> nth=0
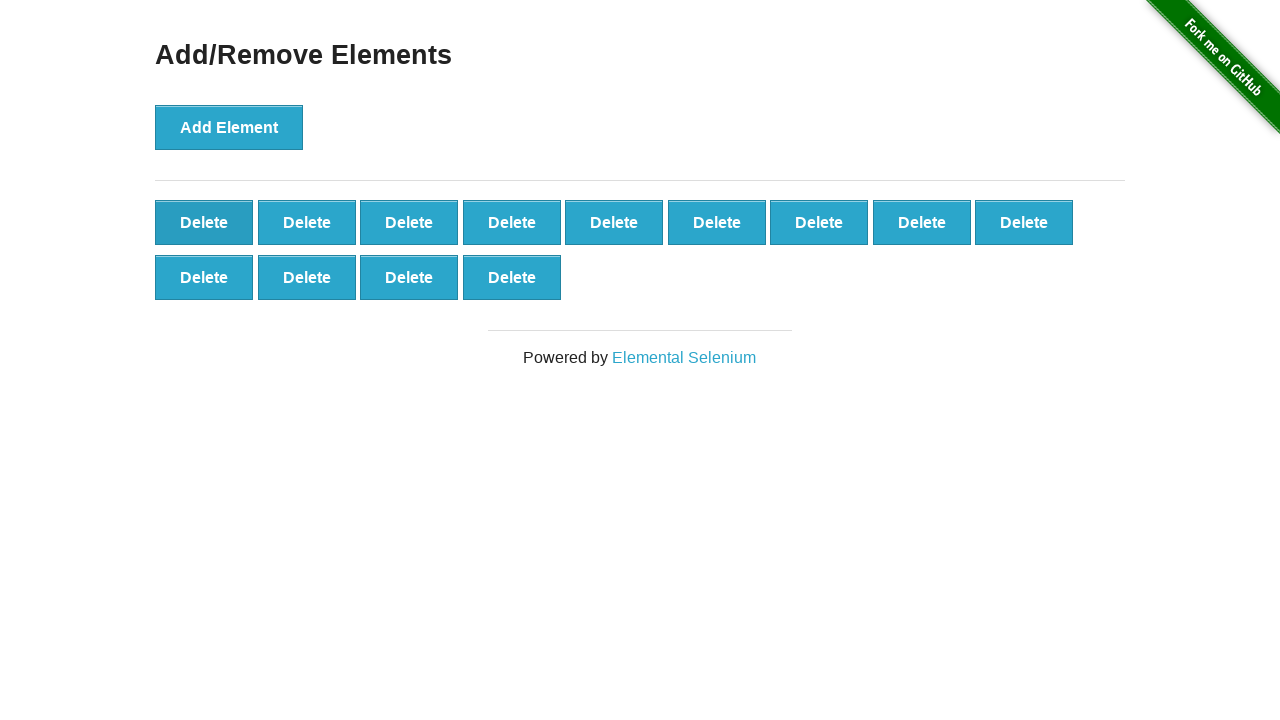

Clicked delete button (iteration 88/90) at (204, 222) on xpath=//*[@class='added-manually'] >> nth=0
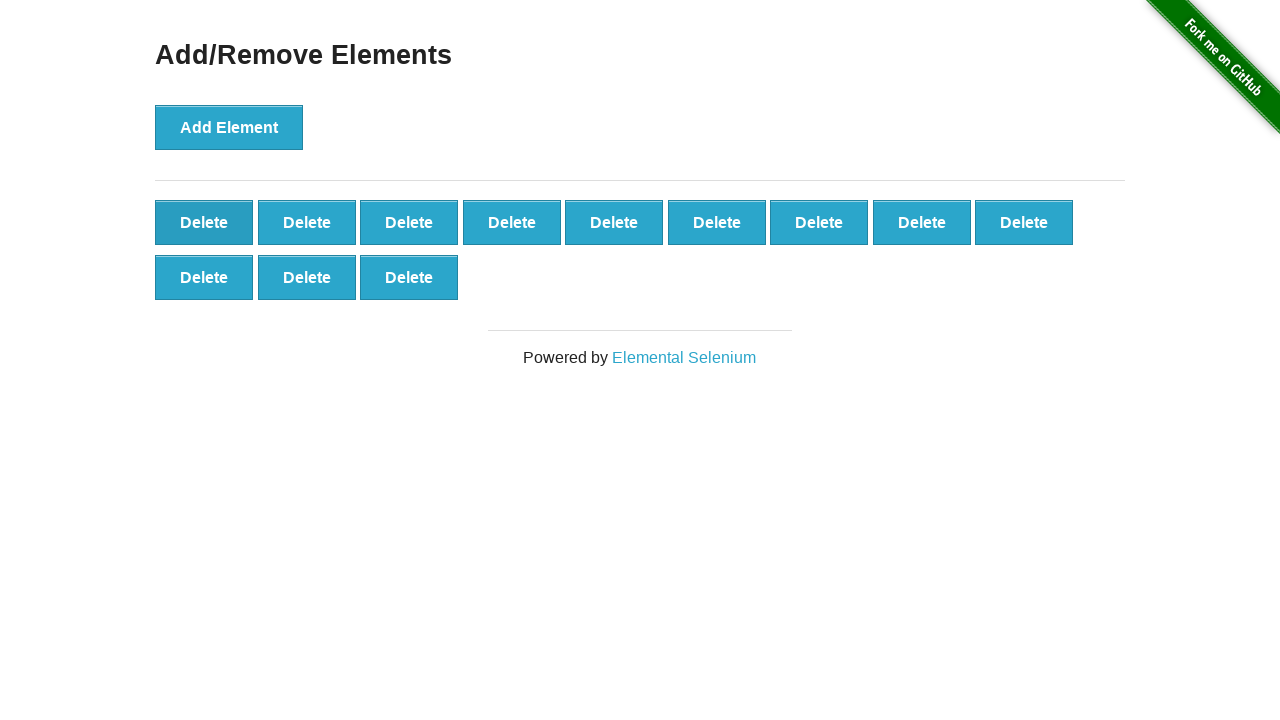

Clicked delete button (iteration 89/90) at (204, 222) on xpath=//*[@class='added-manually'] >> nth=0
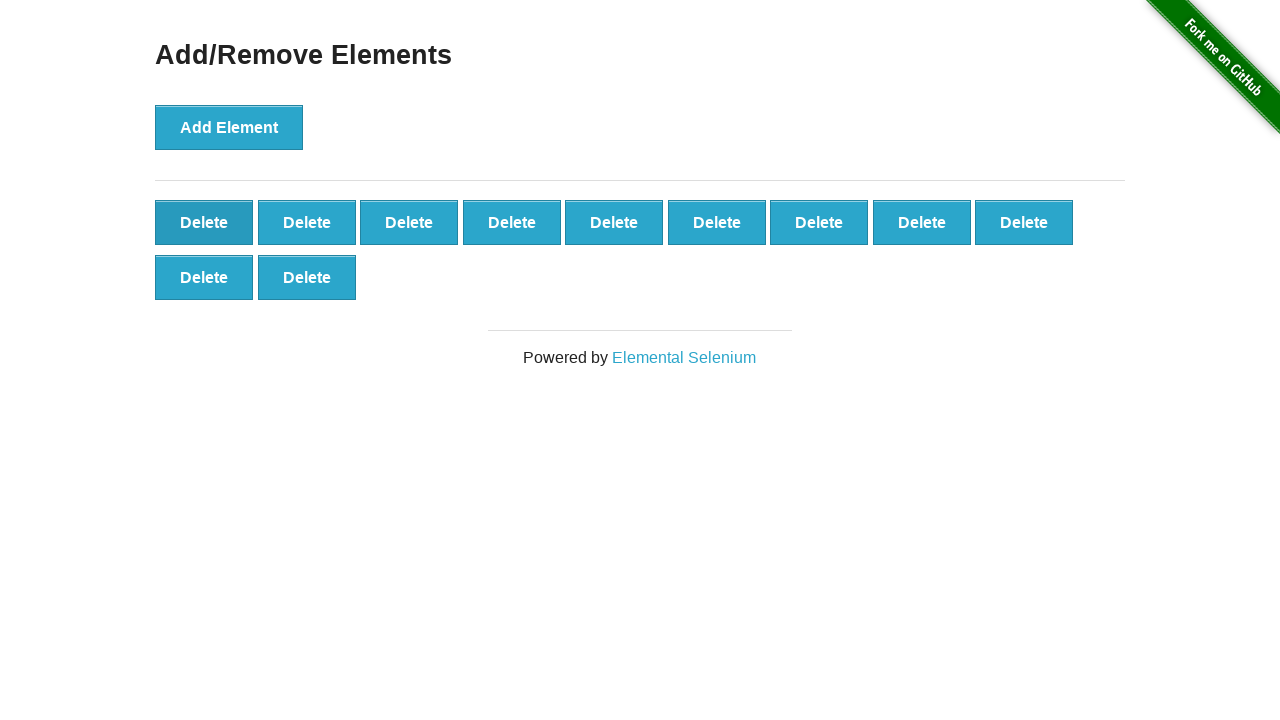

Clicked delete button (iteration 90/90) at (204, 222) on xpath=//*[@class='added-manually'] >> nth=0
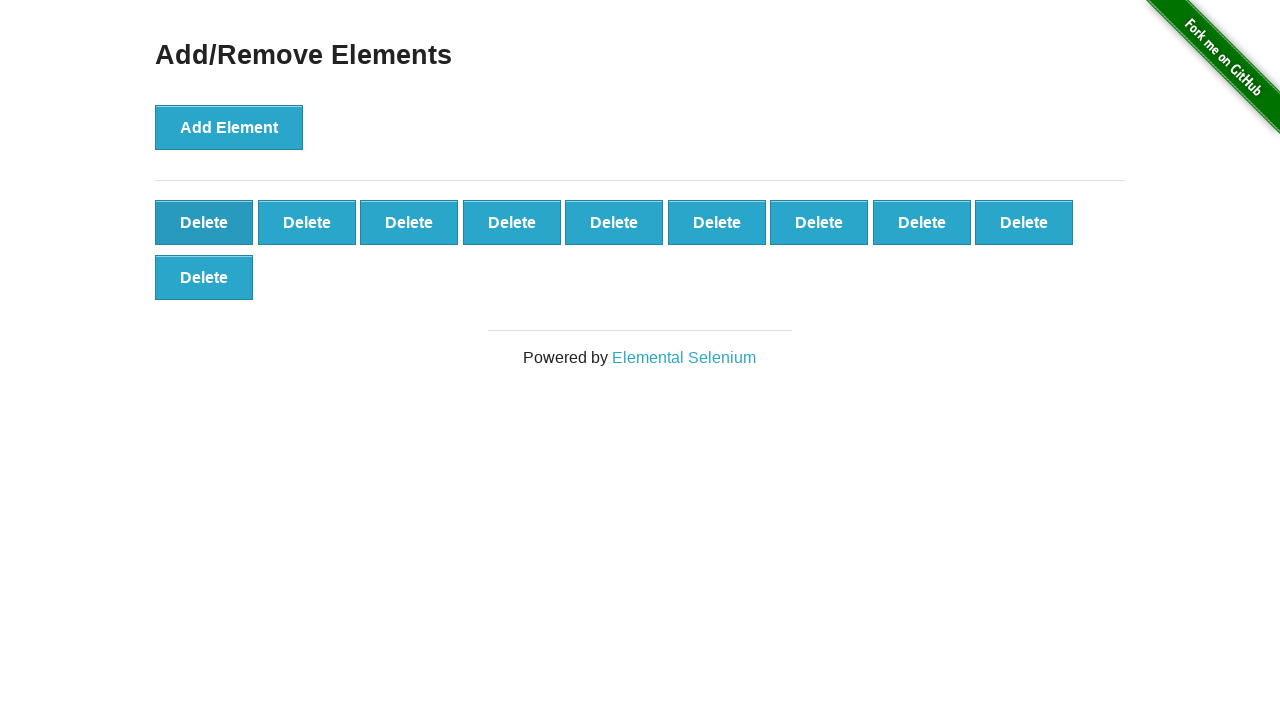

Verified 10 delete buttons remain
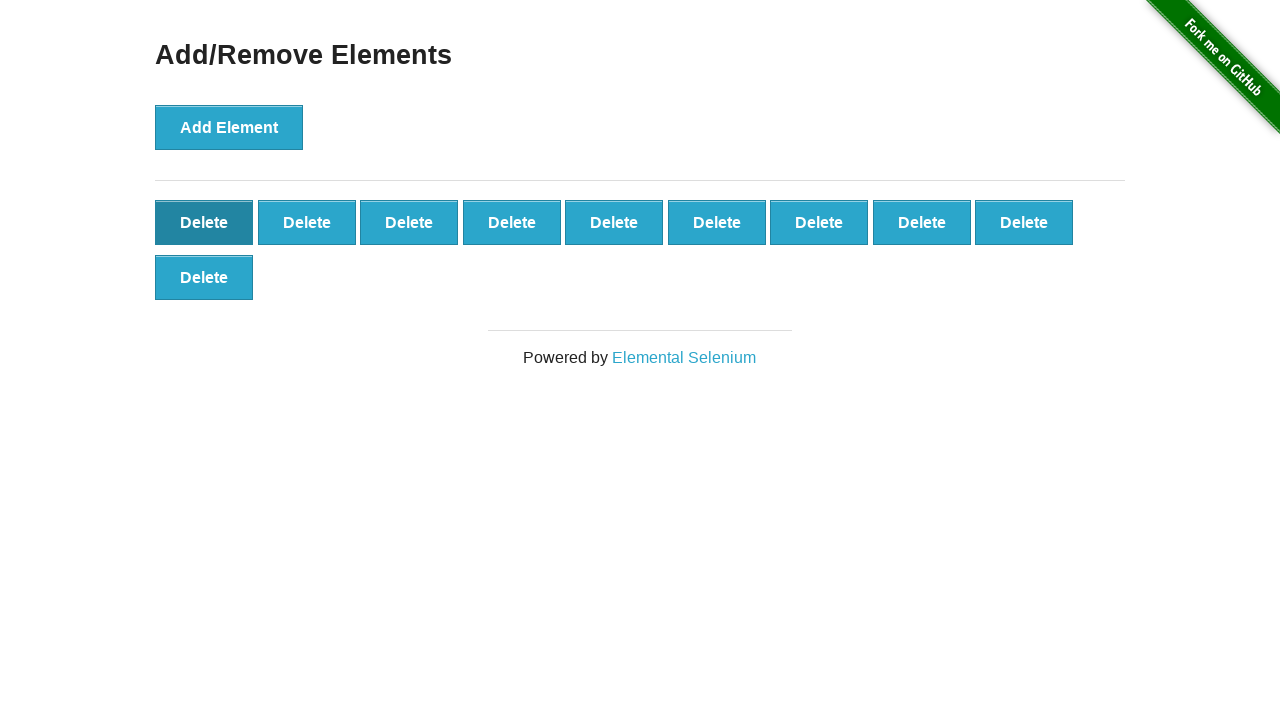

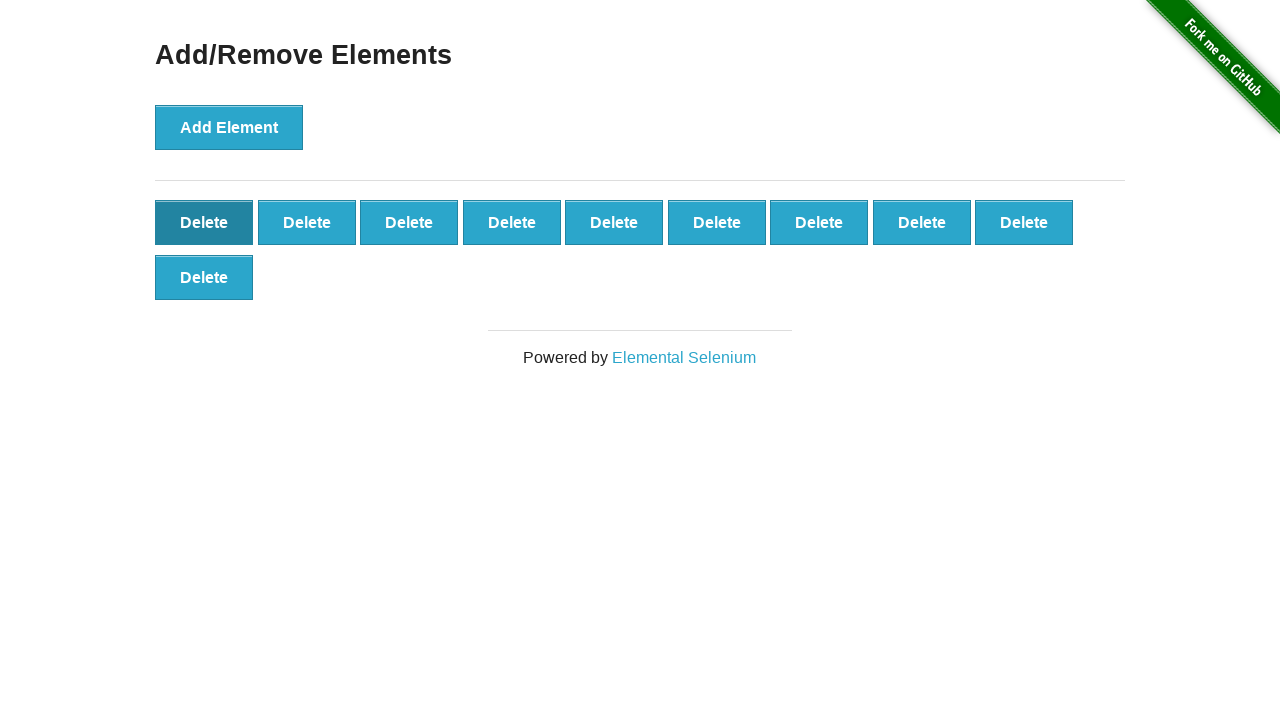